Tests calendar date picker functionality by selecting dates from two different date pickers, navigating through months and years to select specific dates (June 5, 2015 and June 5, 2025)

Starting URL: https://www.hyrtutorials.com/p/calendar-practice.html

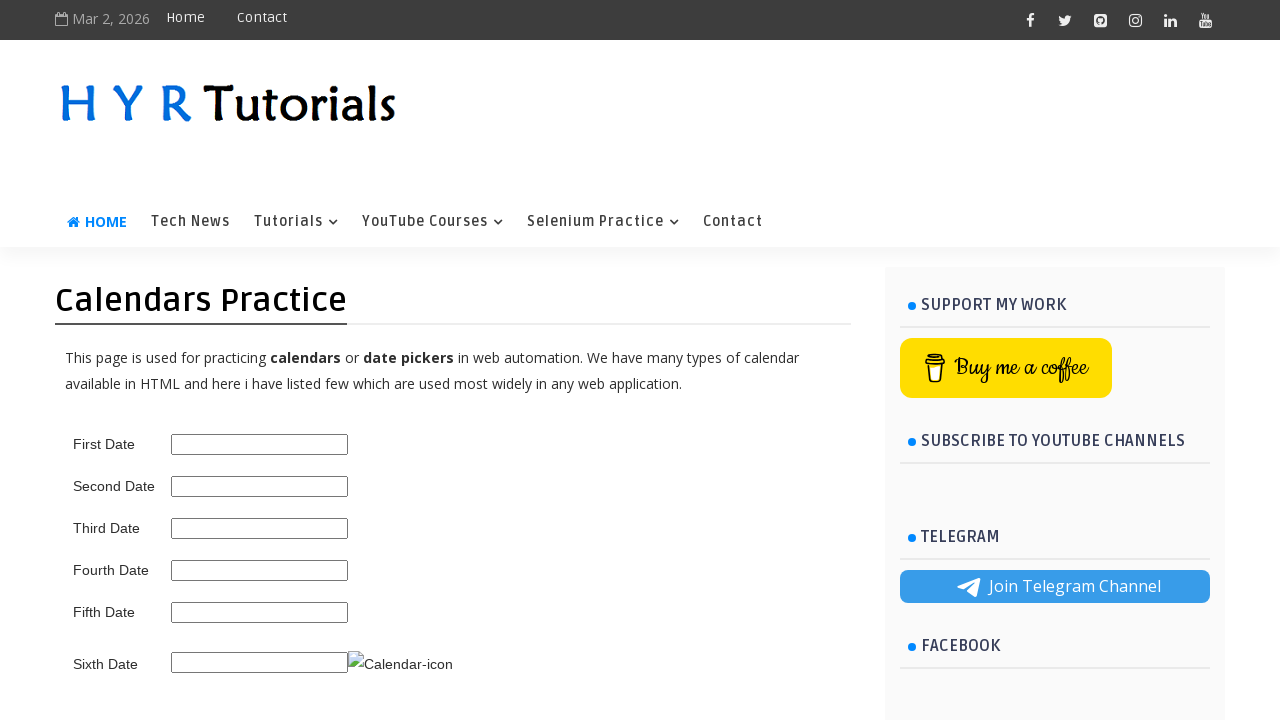

Clicked on first date picker at (260, 444) on #first_date_picker
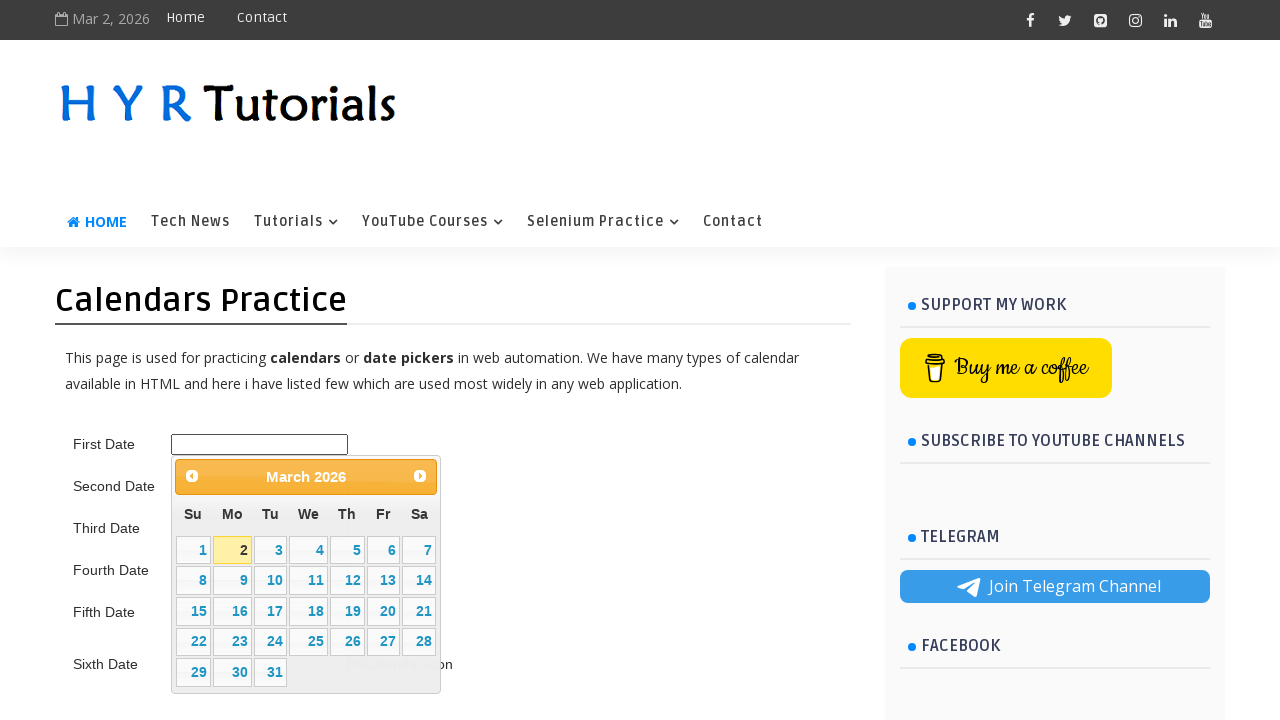

Retrieved calendar title: March 2026
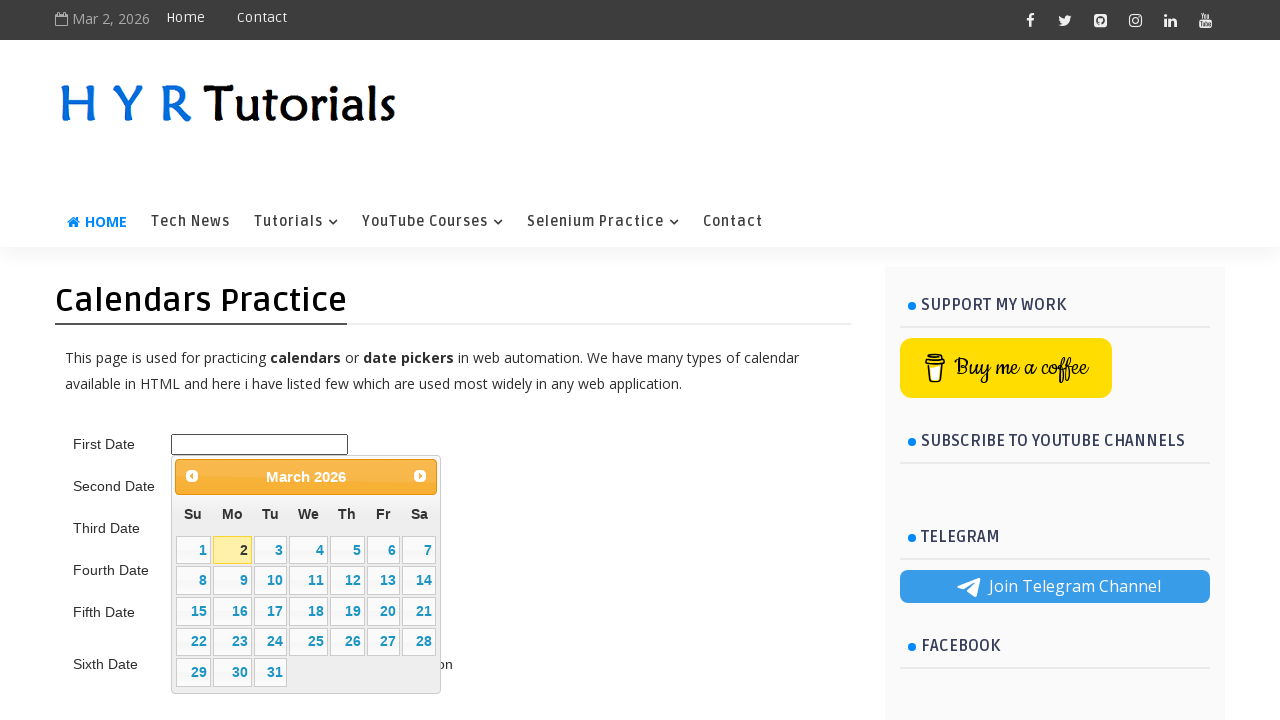

Clicked previous button to navigate backward (currently at March 2026) at (192, 476) on .ui-datepicker-prev
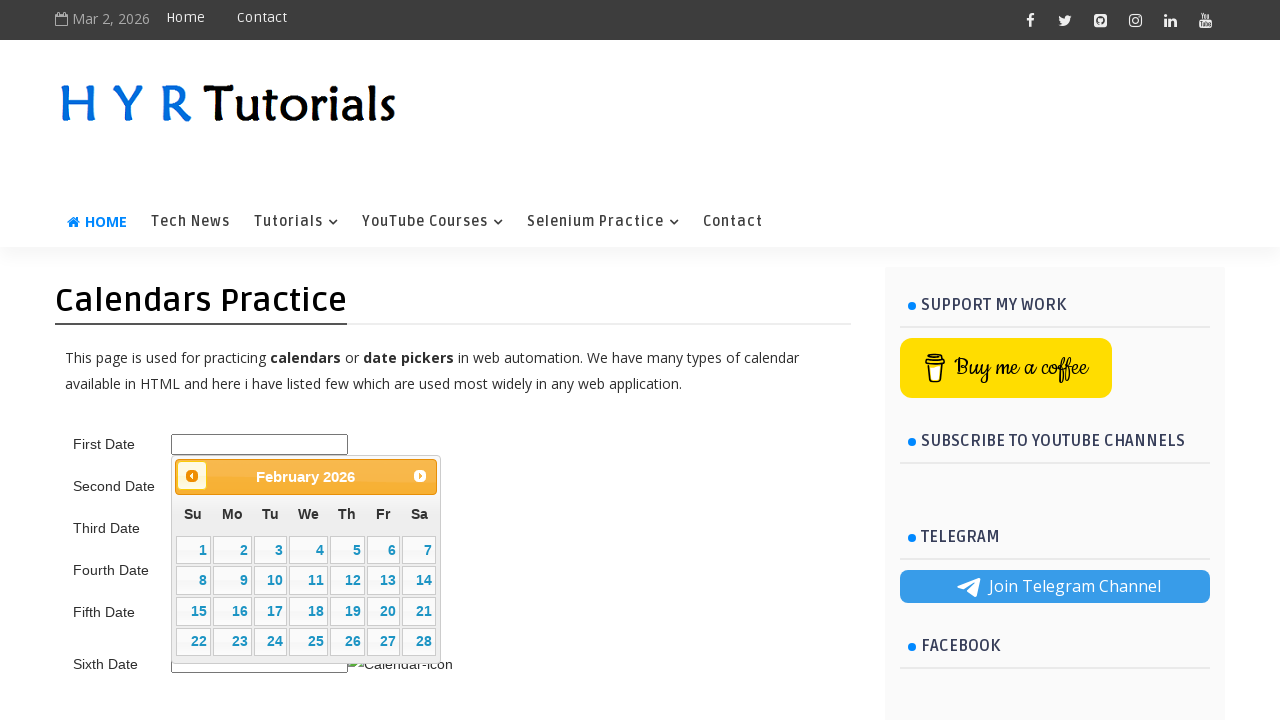

Retrieved calendar title: February 2026
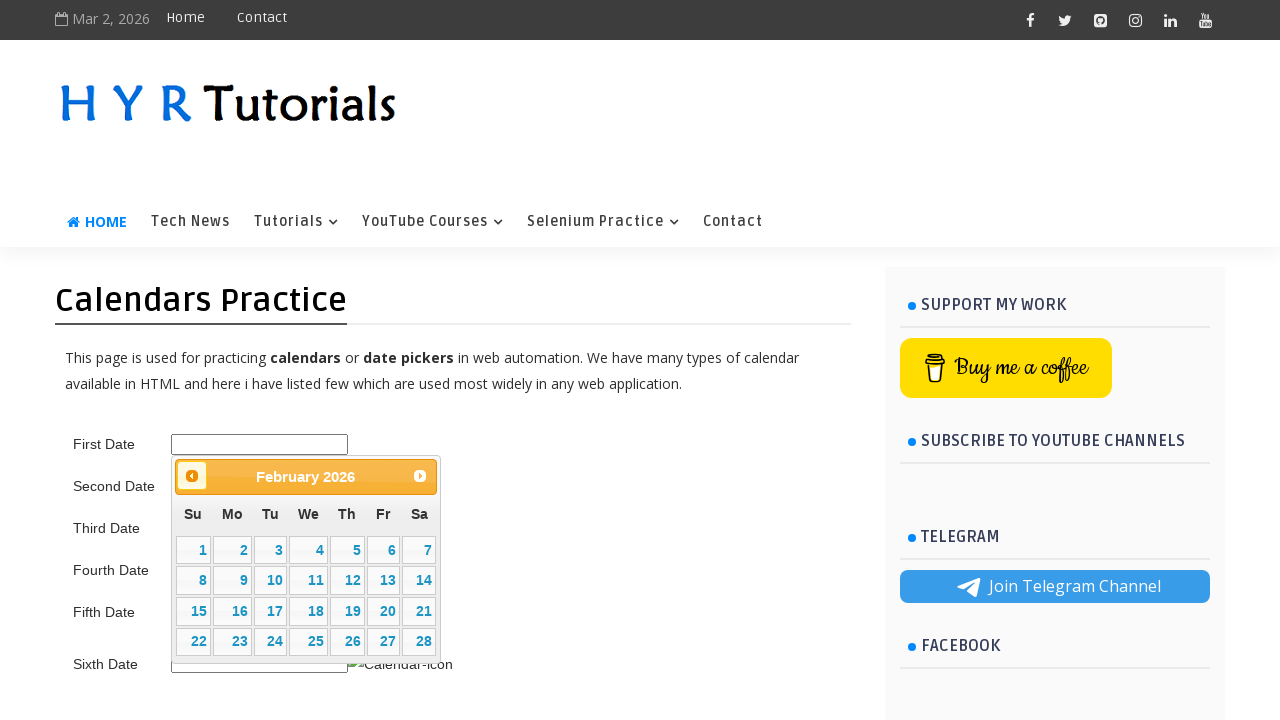

Clicked previous button to navigate backward (currently at February 2026) at (192, 476) on .ui-datepicker-prev
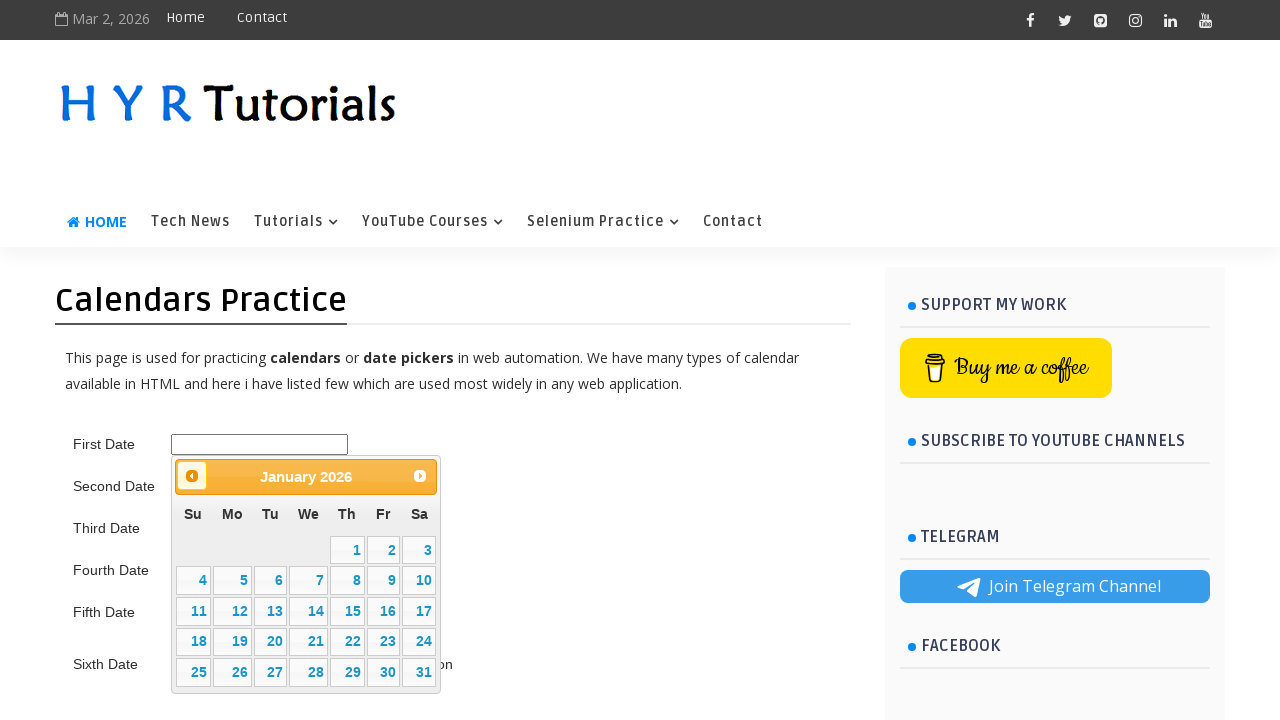

Retrieved calendar title: January 2026
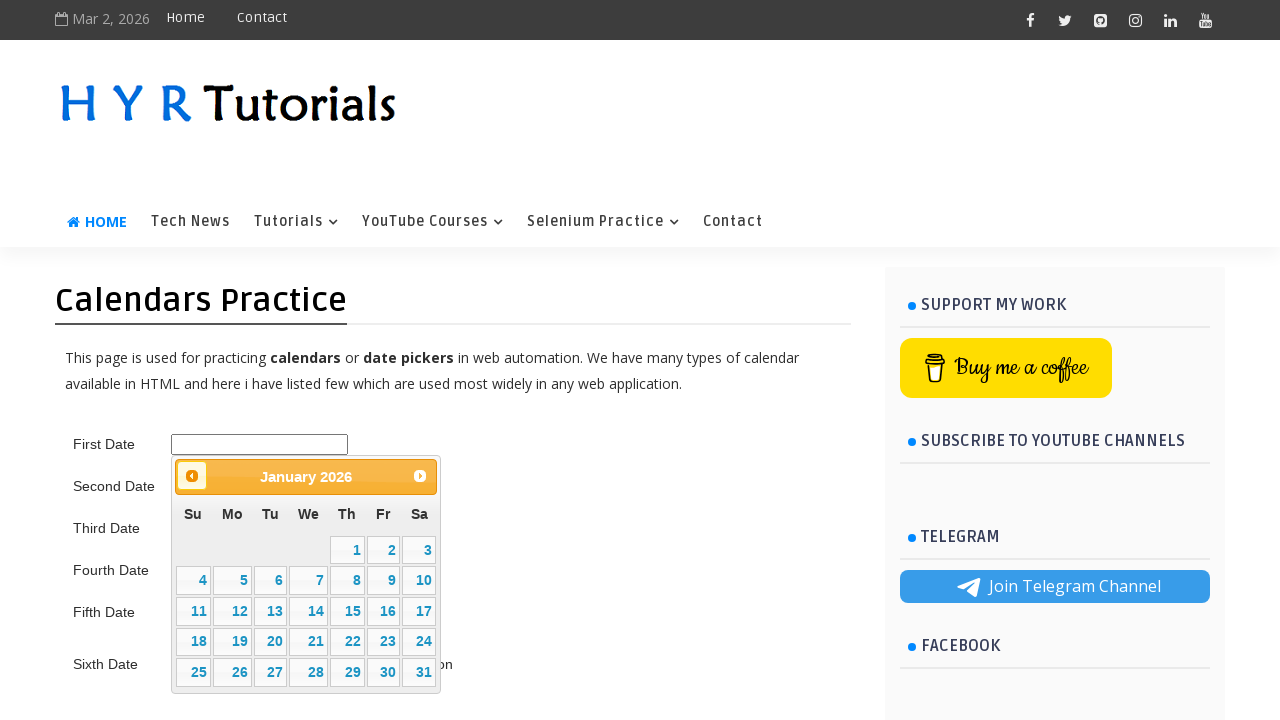

Clicked previous button to navigate backward (currently at January 2026) at (192, 476) on .ui-datepicker-prev
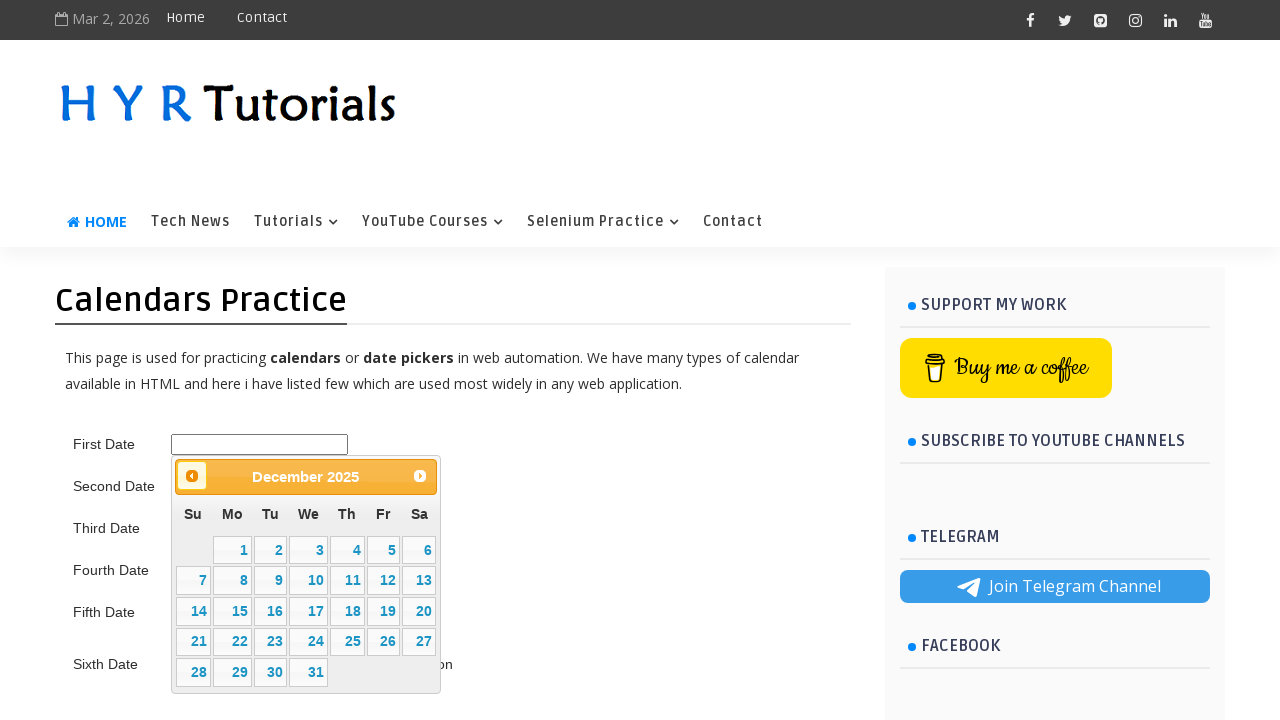

Retrieved calendar title: December 2025
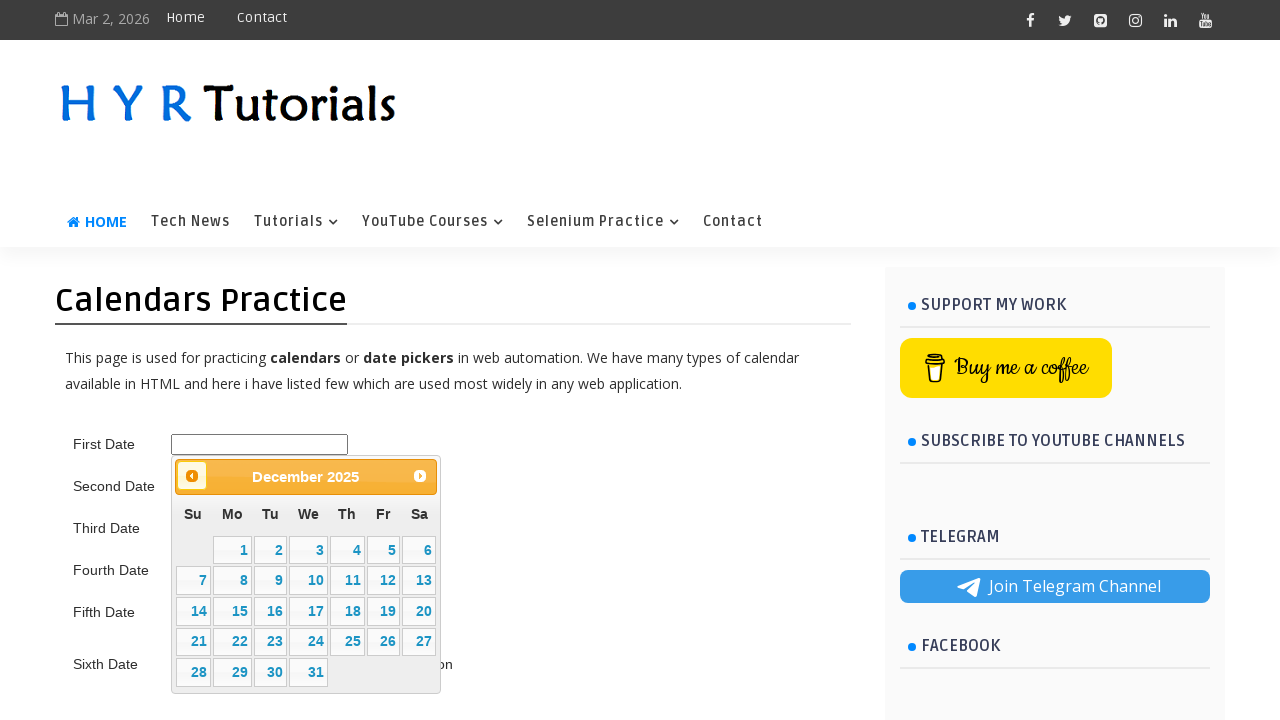

Clicked previous button to navigate backward (currently at December 2025) at (192, 476) on .ui-datepicker-prev
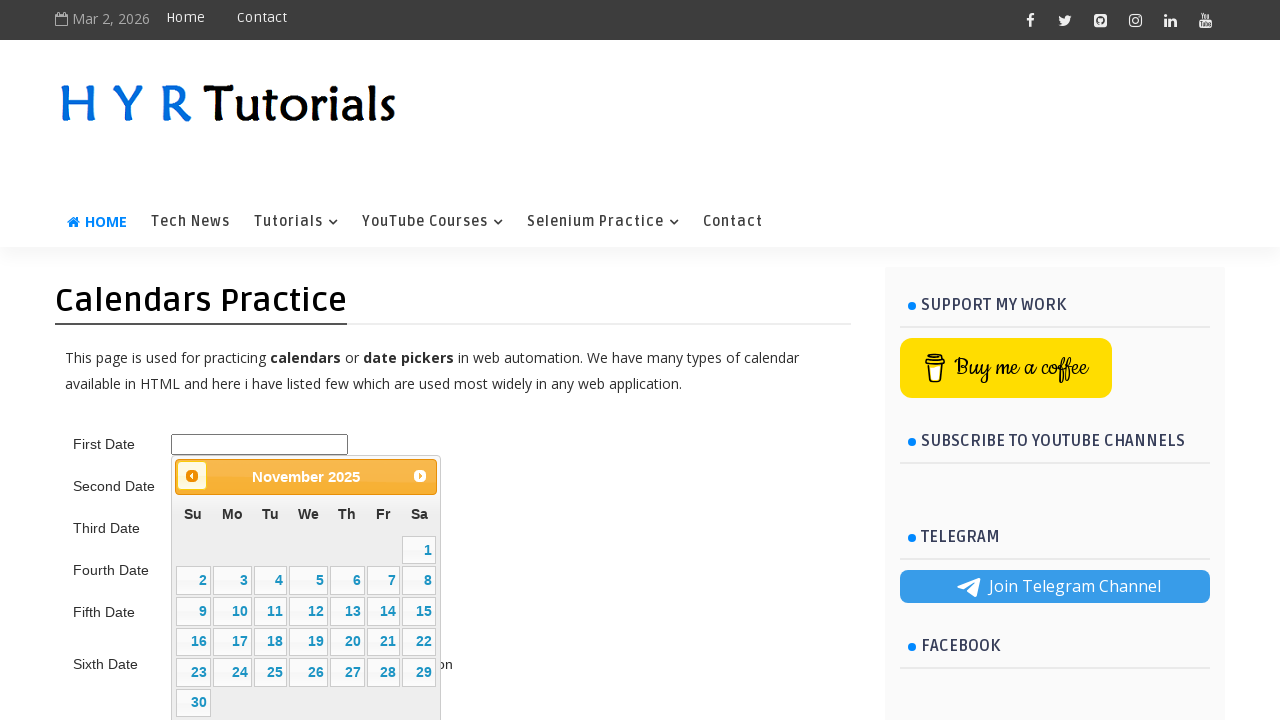

Retrieved calendar title: November 2025
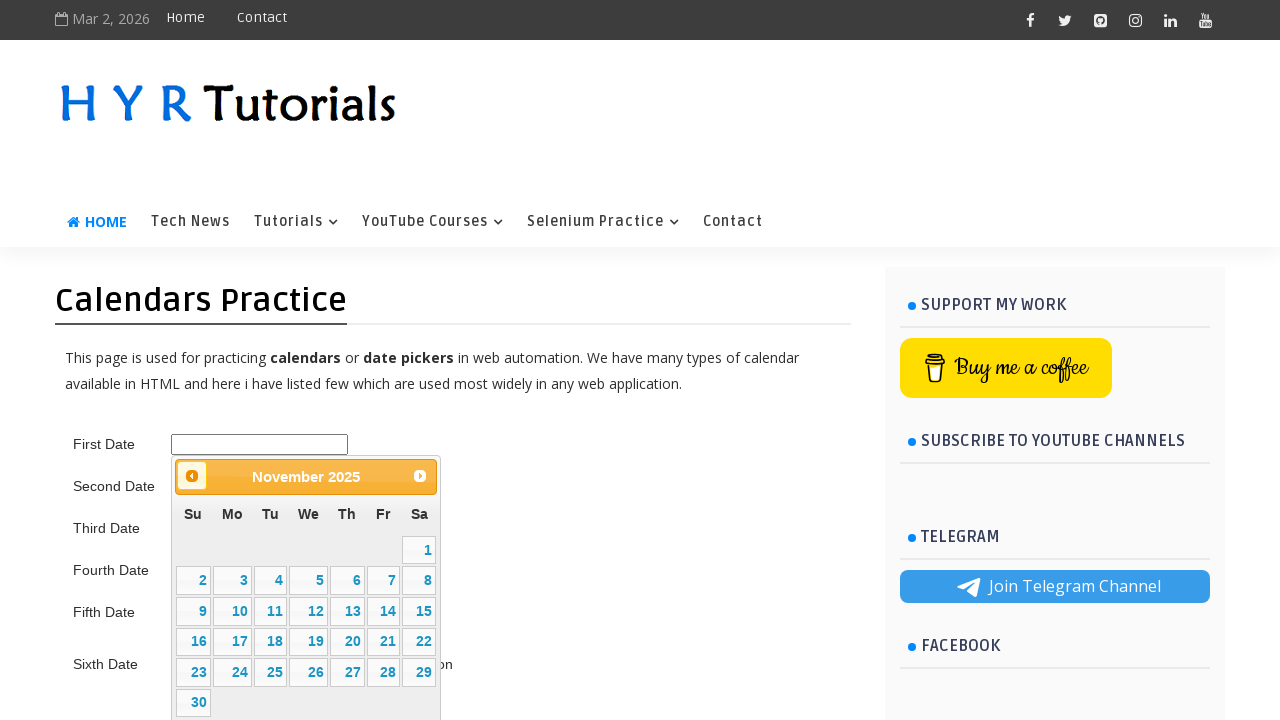

Clicked previous button to navigate backward (currently at November 2025) at (192, 476) on .ui-datepicker-prev
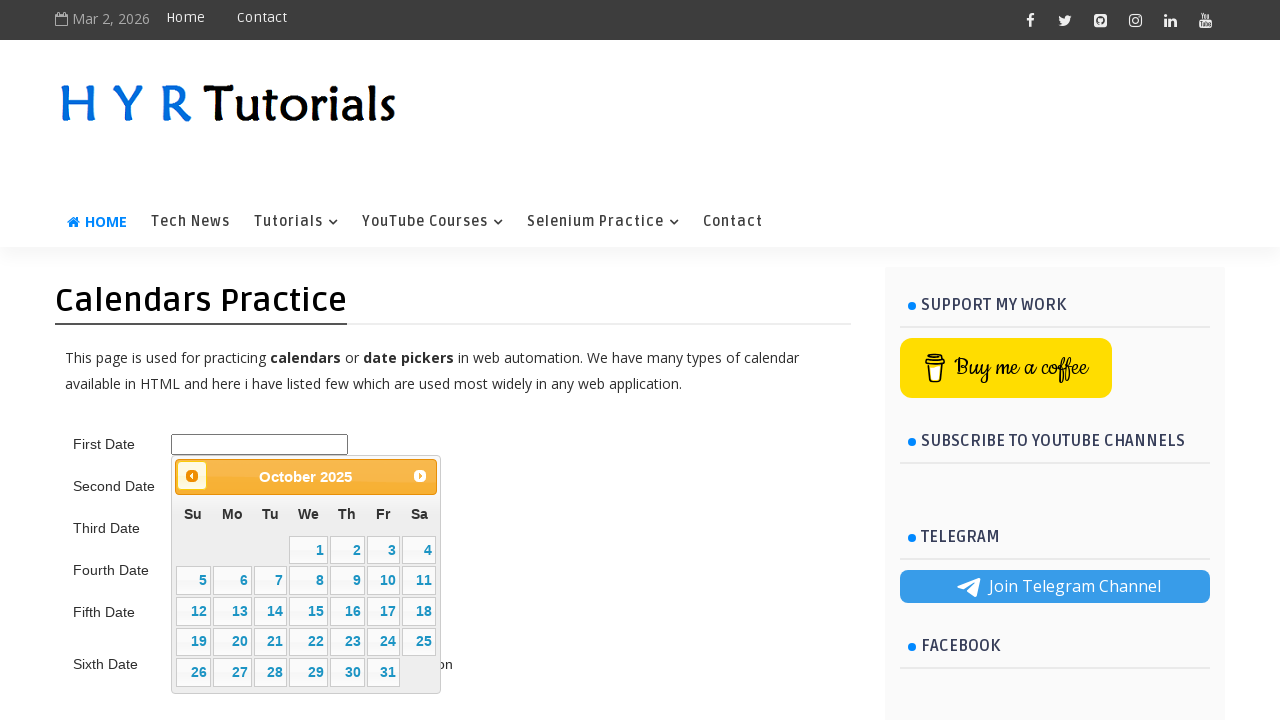

Retrieved calendar title: October 2025
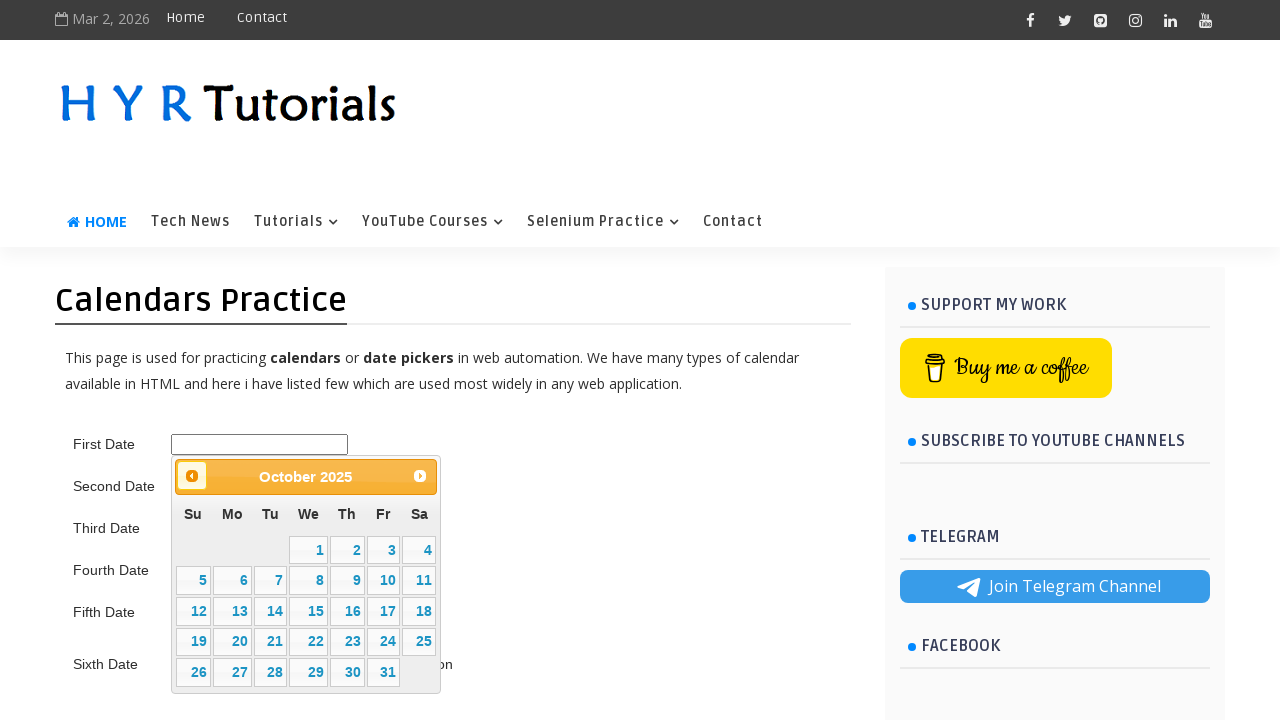

Clicked previous button to navigate backward (currently at October 2025) at (192, 476) on .ui-datepicker-prev
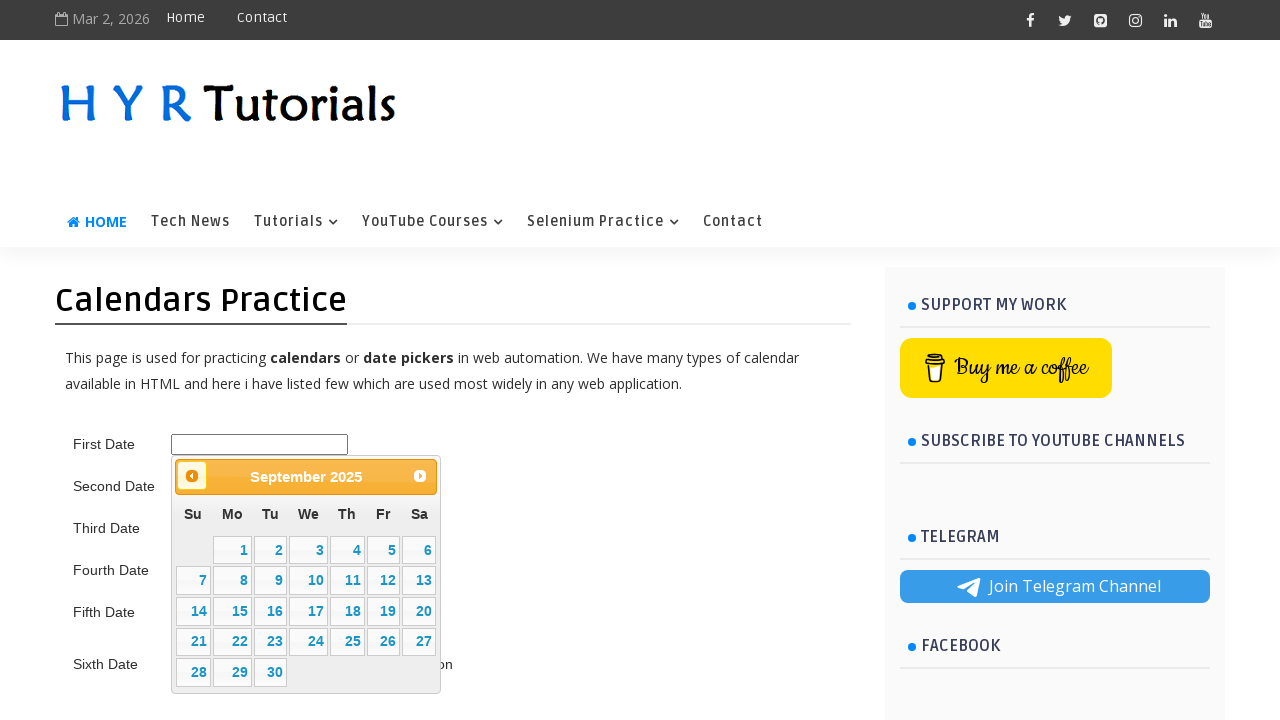

Retrieved calendar title: September 2025
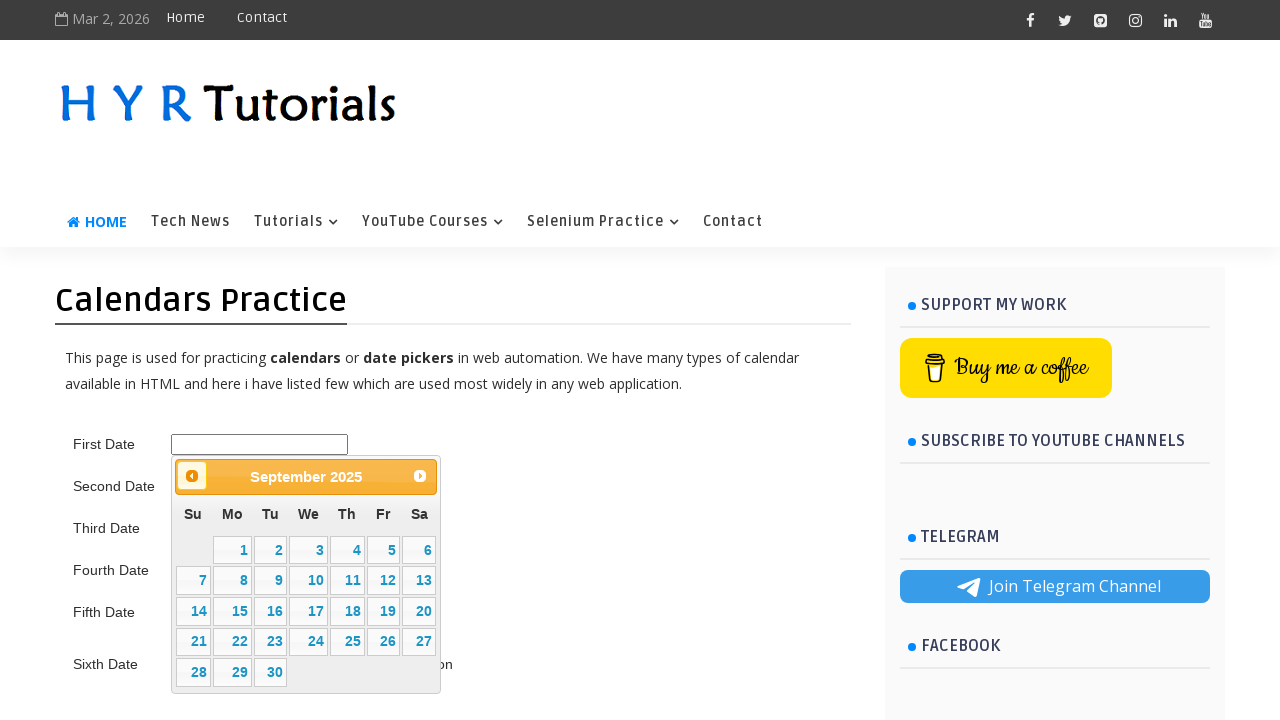

Clicked previous button to navigate backward (currently at September 2025) at (192, 476) on .ui-datepicker-prev
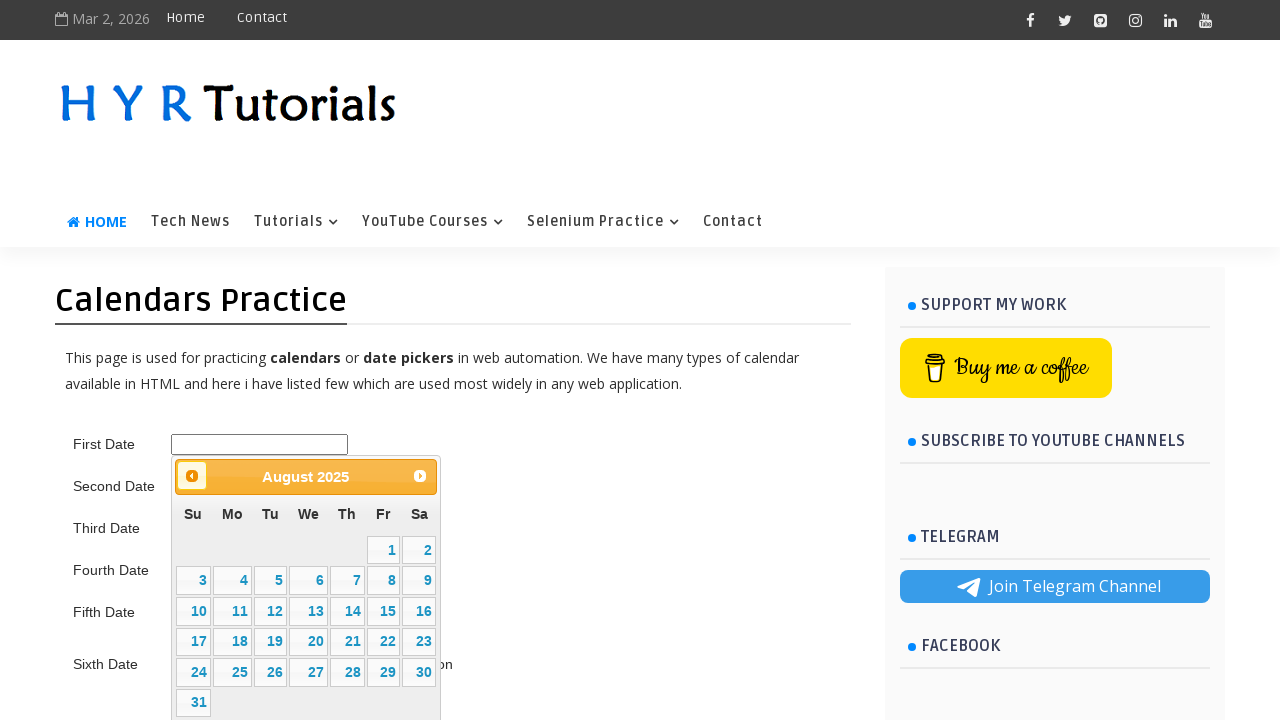

Retrieved calendar title: August 2025
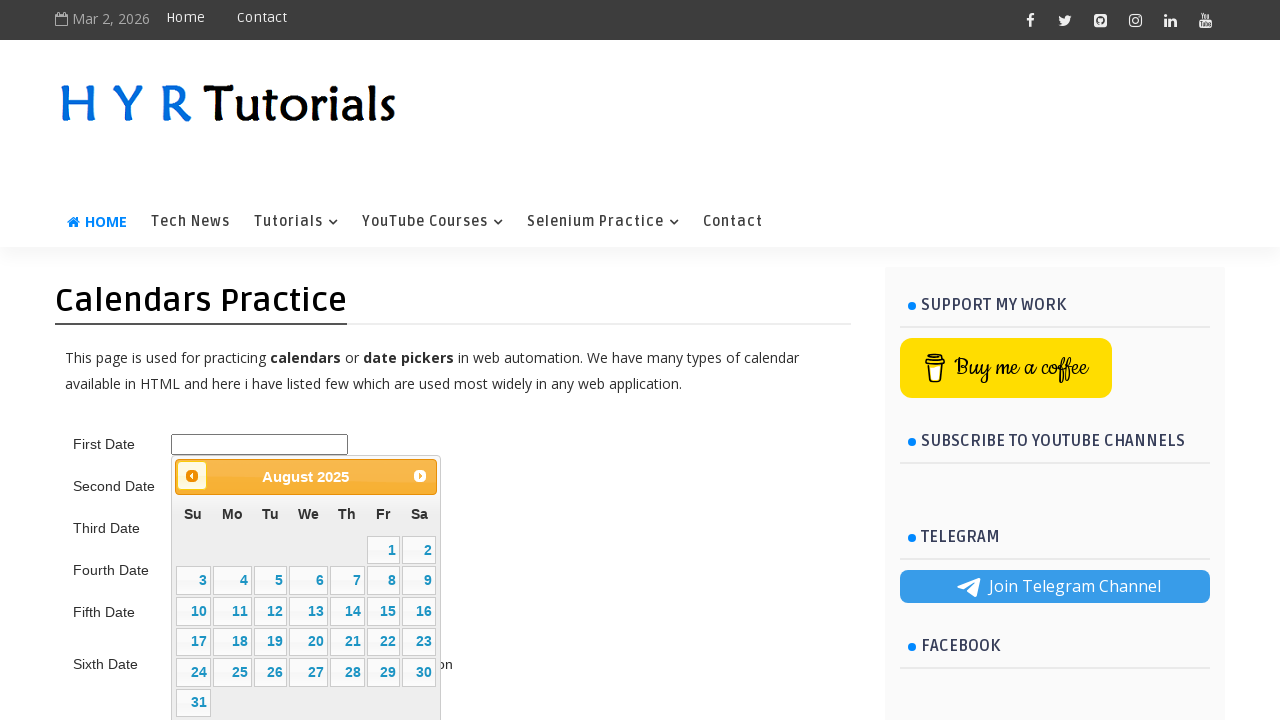

Clicked previous button to navigate backward (currently at August 2025) at (192, 476) on .ui-datepicker-prev
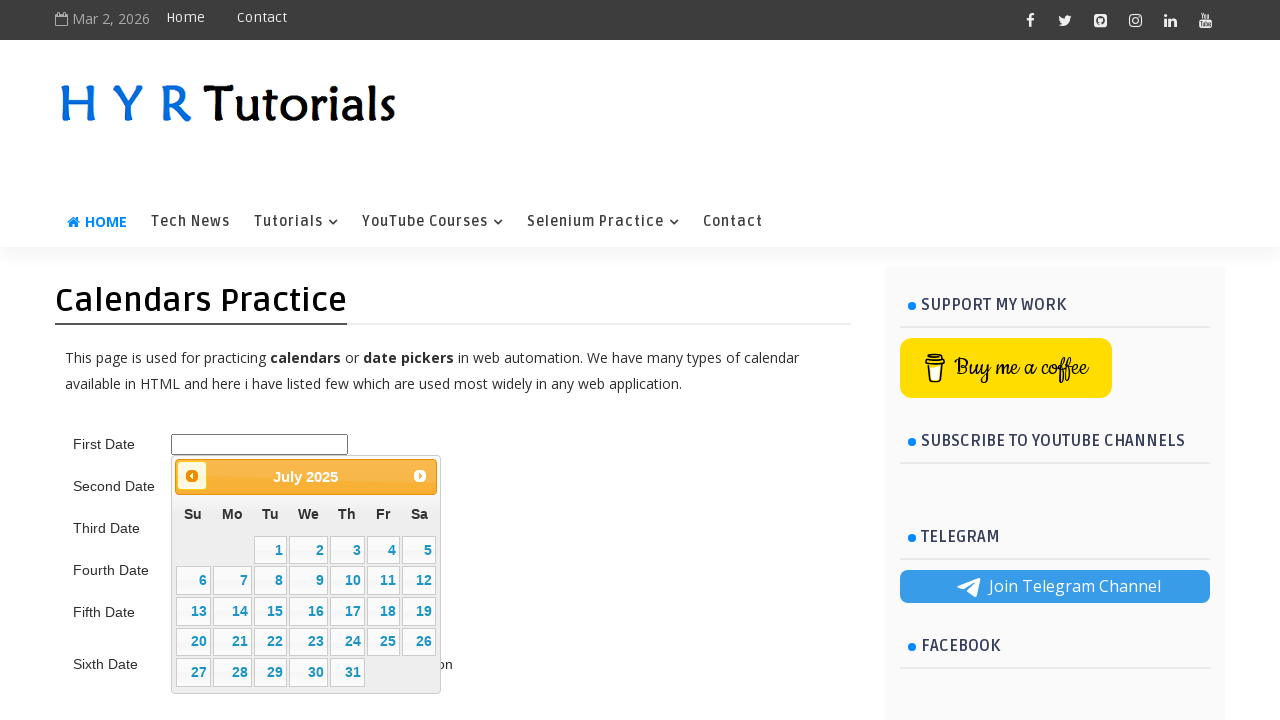

Retrieved calendar title: July 2025
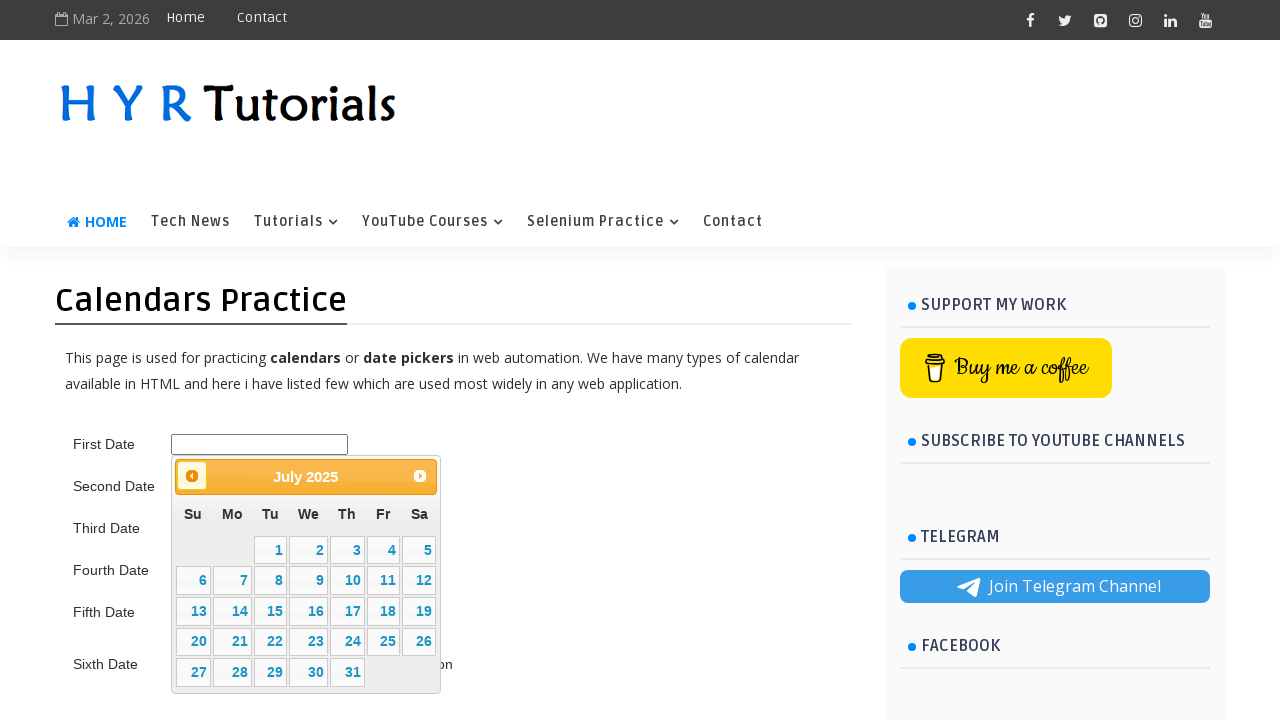

Clicked previous button to navigate backward (currently at July 2025) at (192, 476) on .ui-datepicker-prev
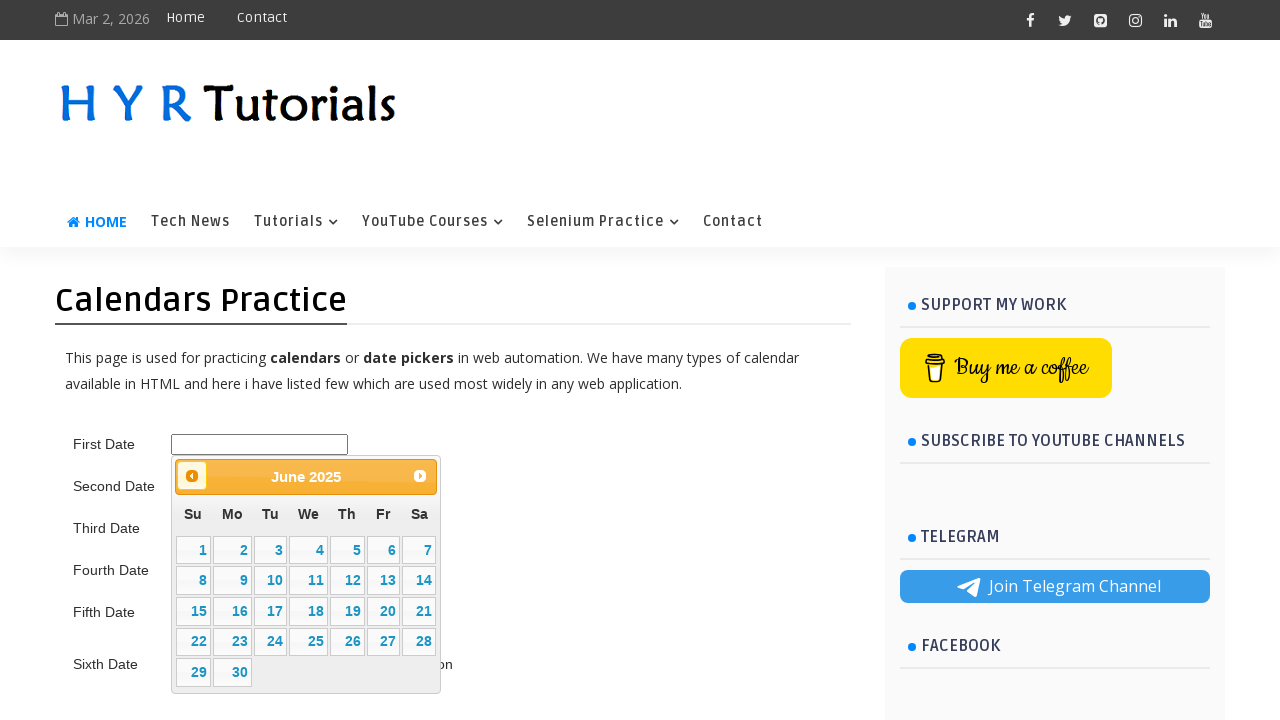

Retrieved calendar title: June 2025
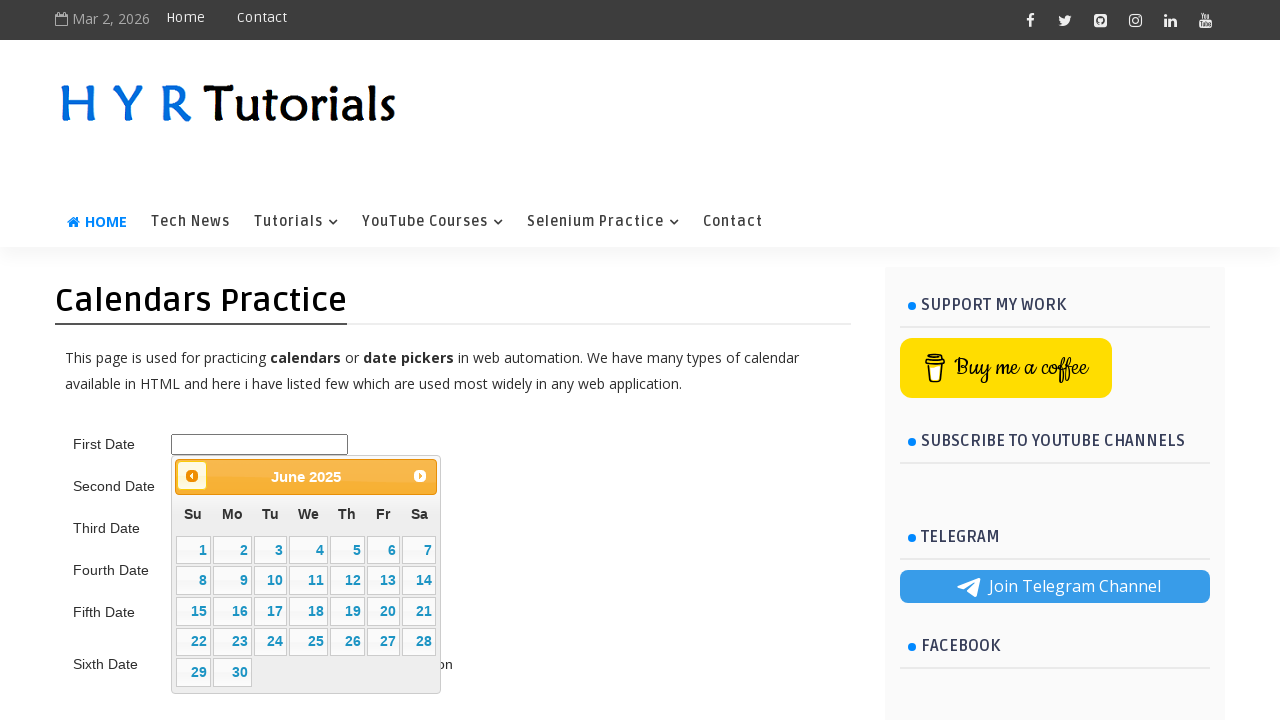

Clicked previous button to navigate backward (currently at June 2025) at (192, 476) on .ui-datepicker-prev
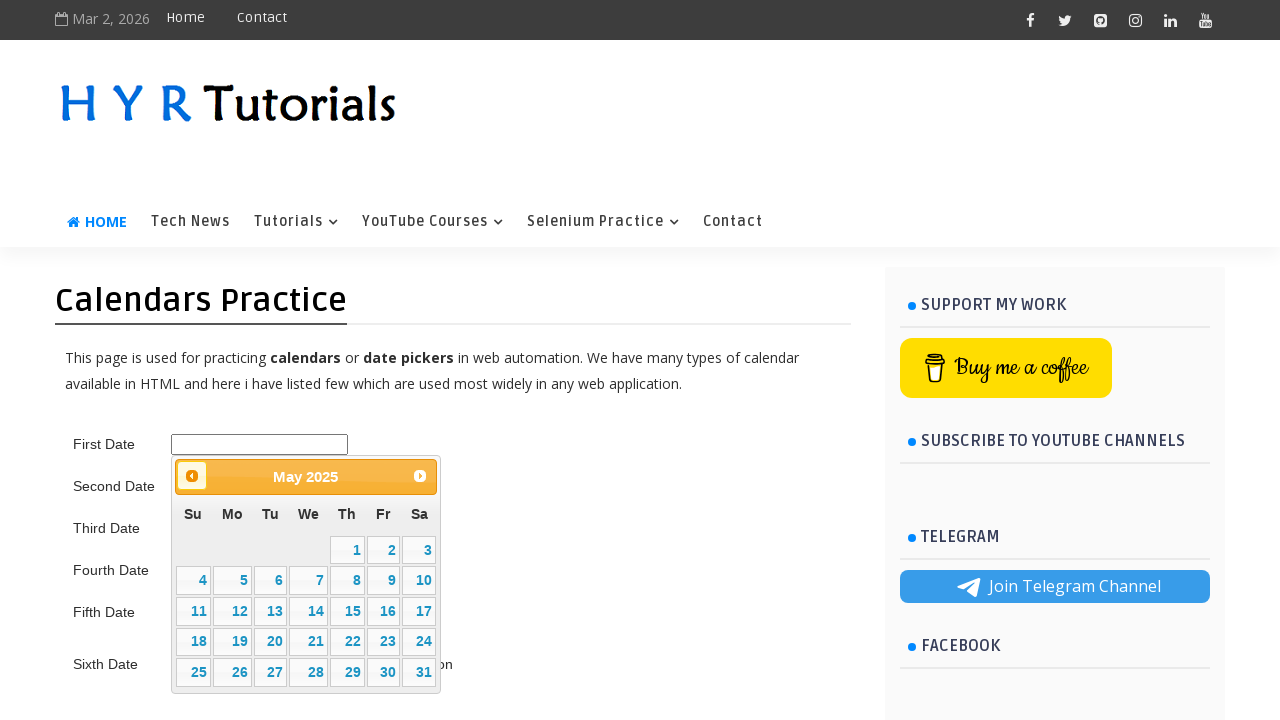

Retrieved calendar title: May 2025
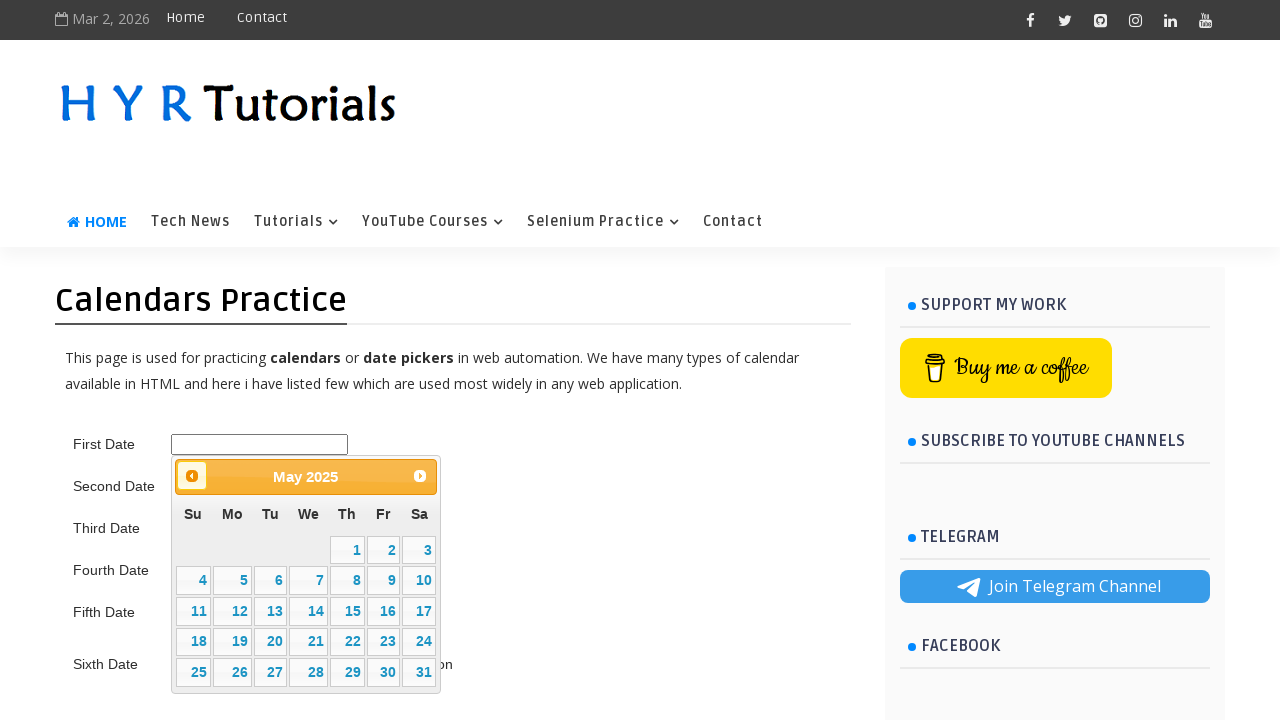

Clicked previous button to navigate backward (currently at May 2025) at (192, 476) on .ui-datepicker-prev
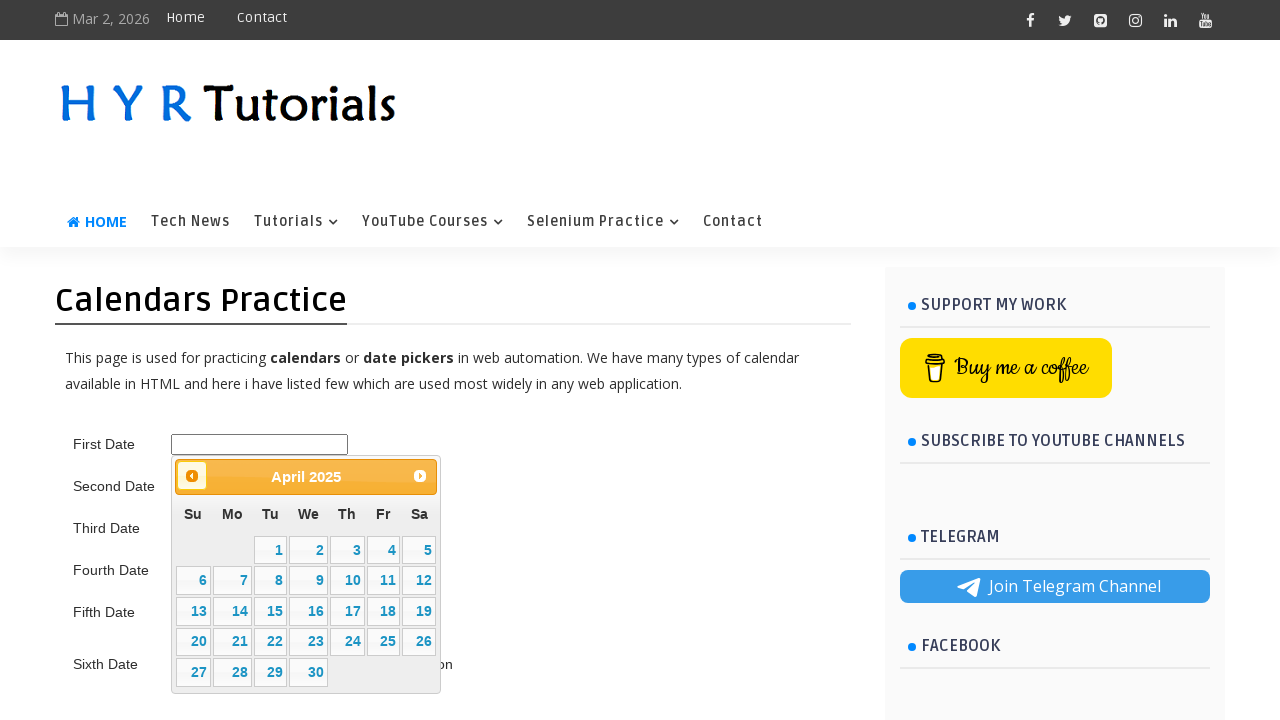

Retrieved calendar title: April 2025
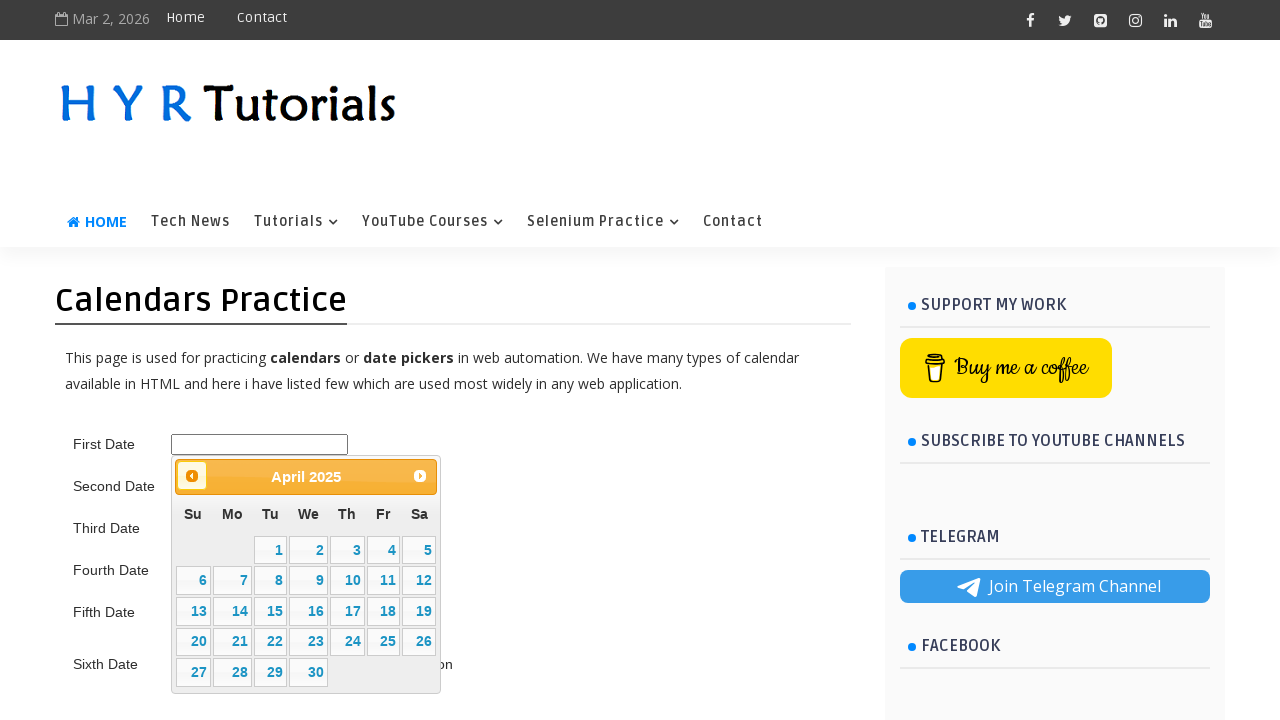

Clicked previous button to navigate backward (currently at April 2025) at (192, 476) on .ui-datepicker-prev
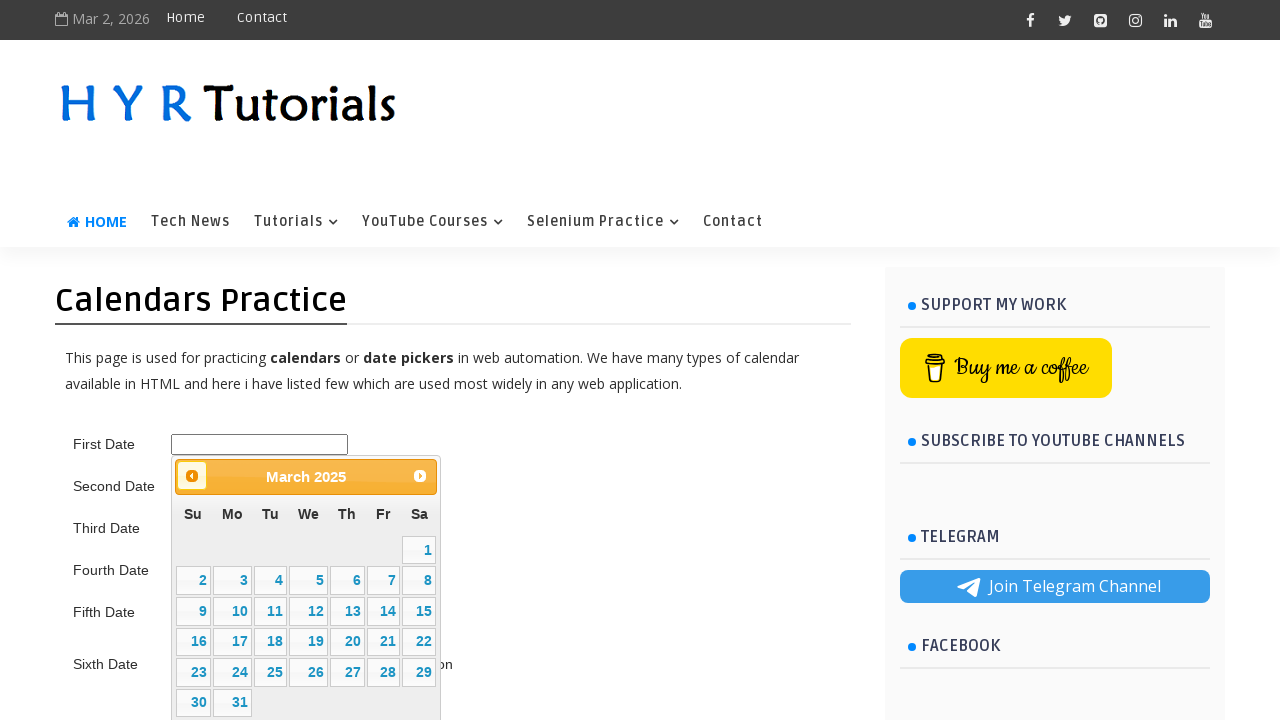

Retrieved calendar title: March 2025
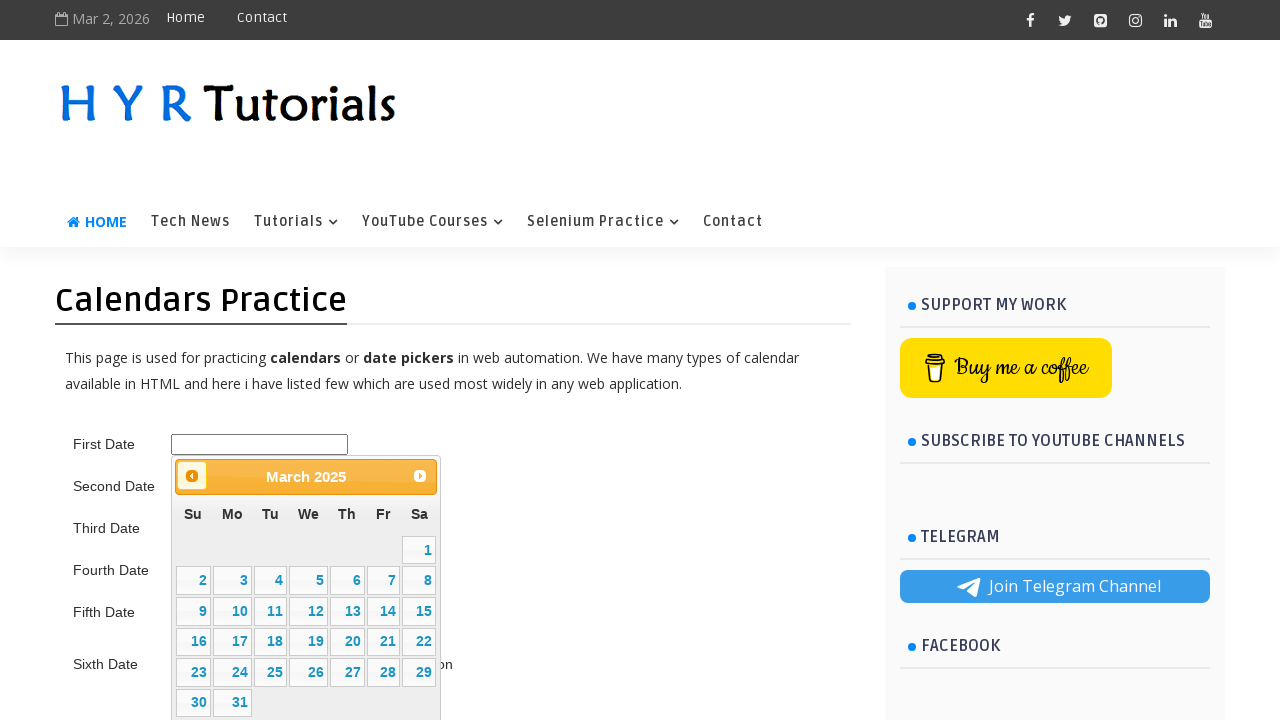

Clicked previous button to navigate backward (currently at March 2025) at (192, 476) on .ui-datepicker-prev
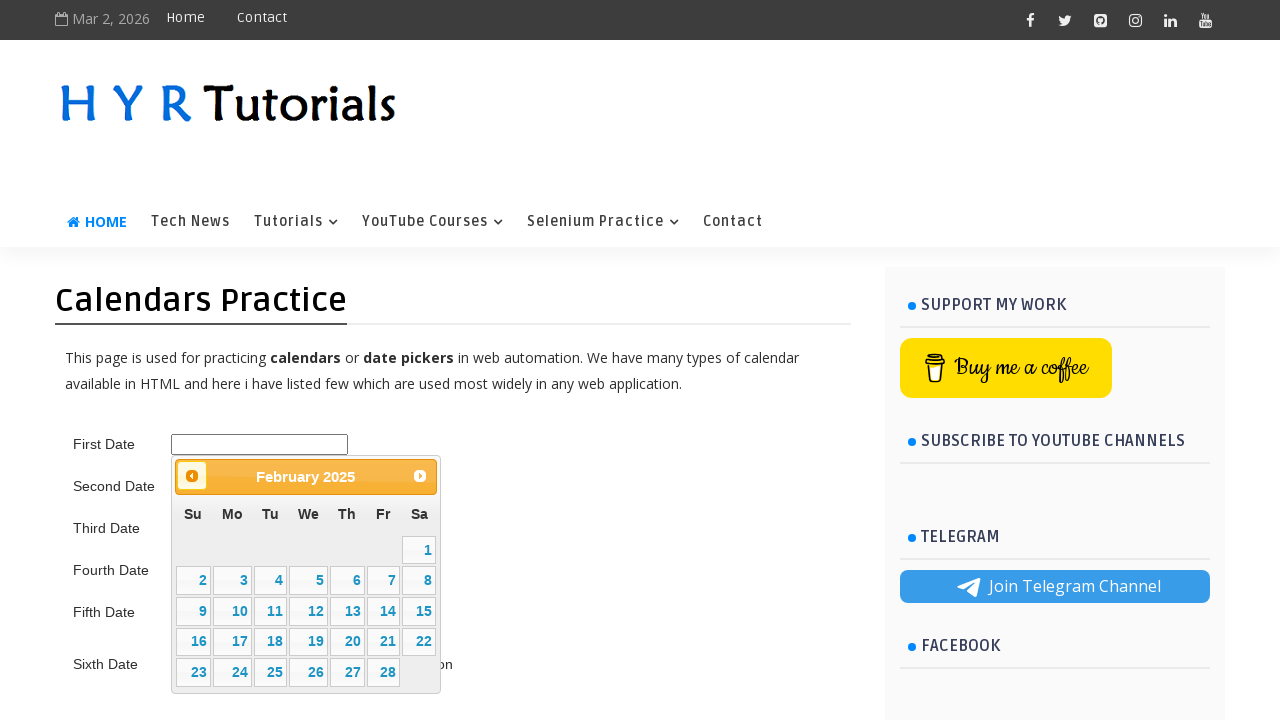

Retrieved calendar title: February 2025
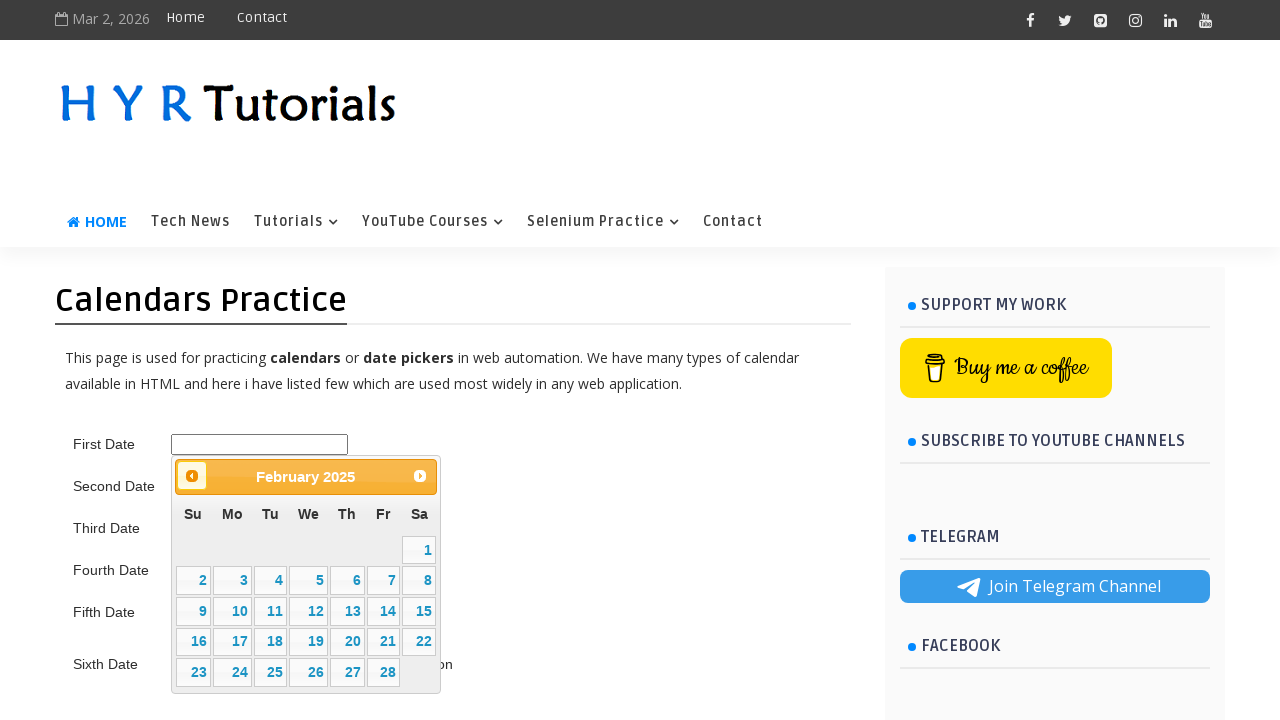

Clicked previous button to navigate backward (currently at February 2025) at (192, 476) on .ui-datepicker-prev
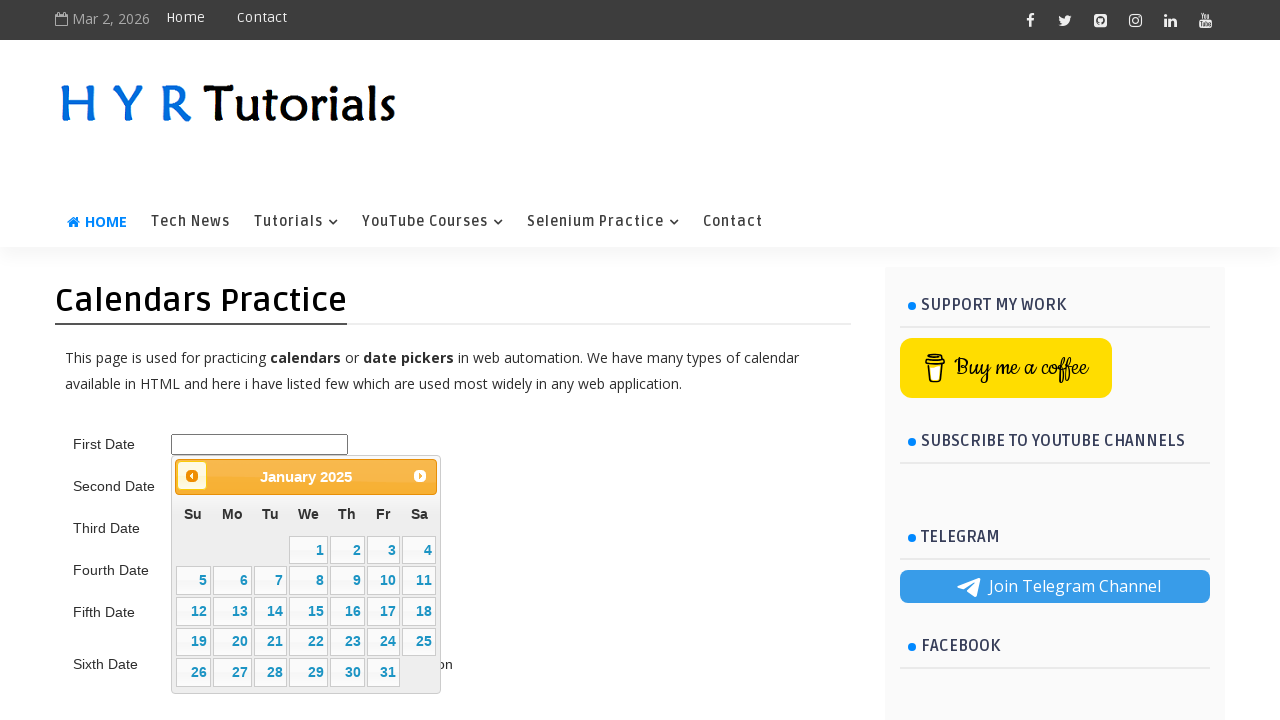

Retrieved calendar title: January 2025
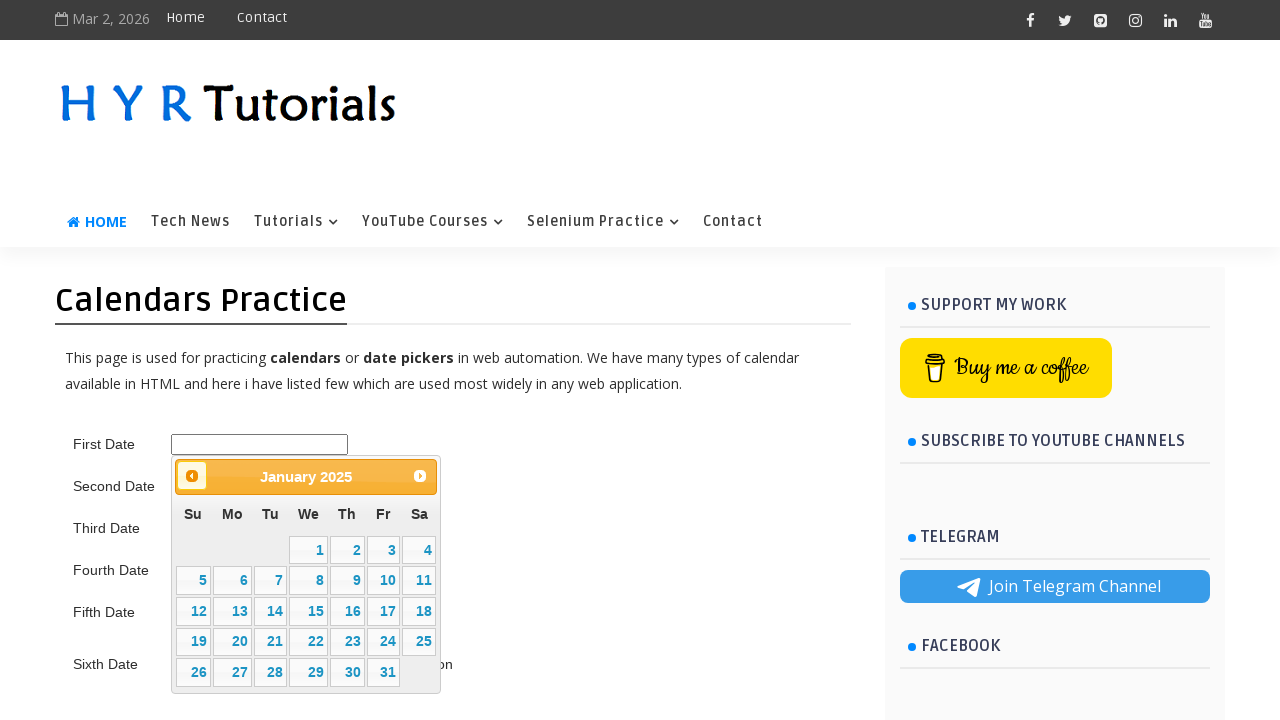

Clicked previous button to navigate backward (currently at January 2025) at (192, 476) on .ui-datepicker-prev
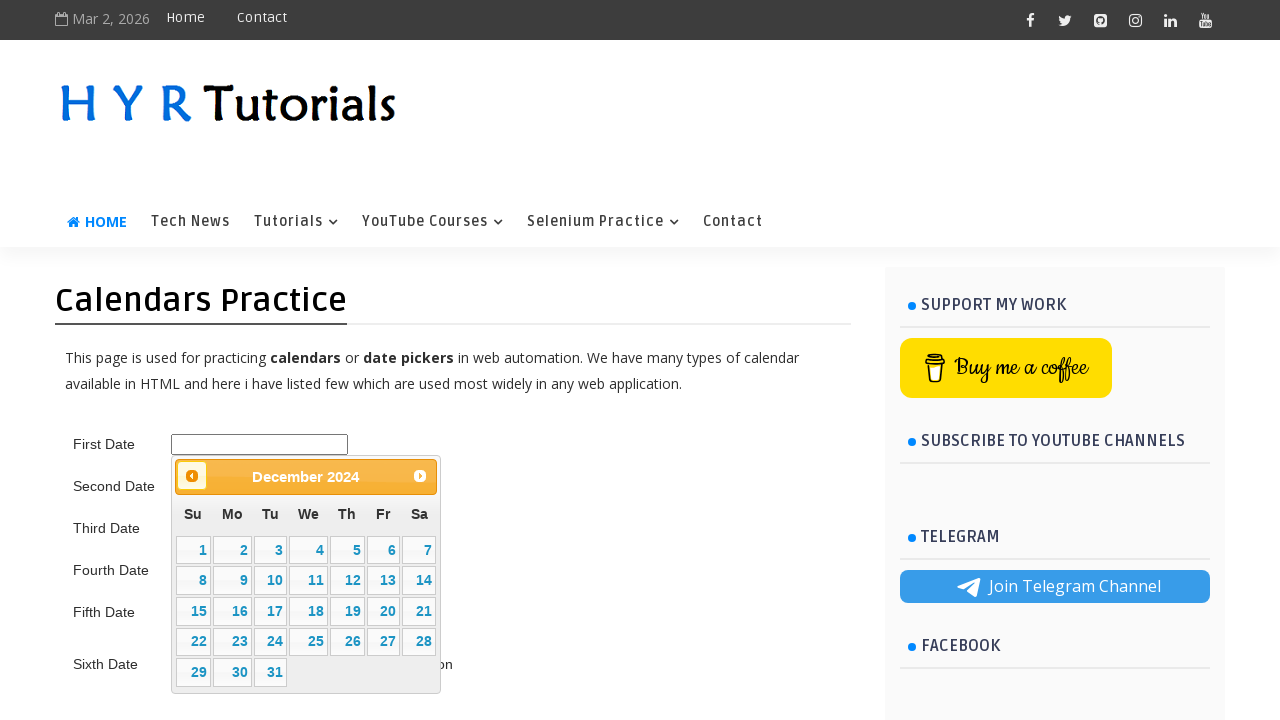

Retrieved calendar title: December 2024
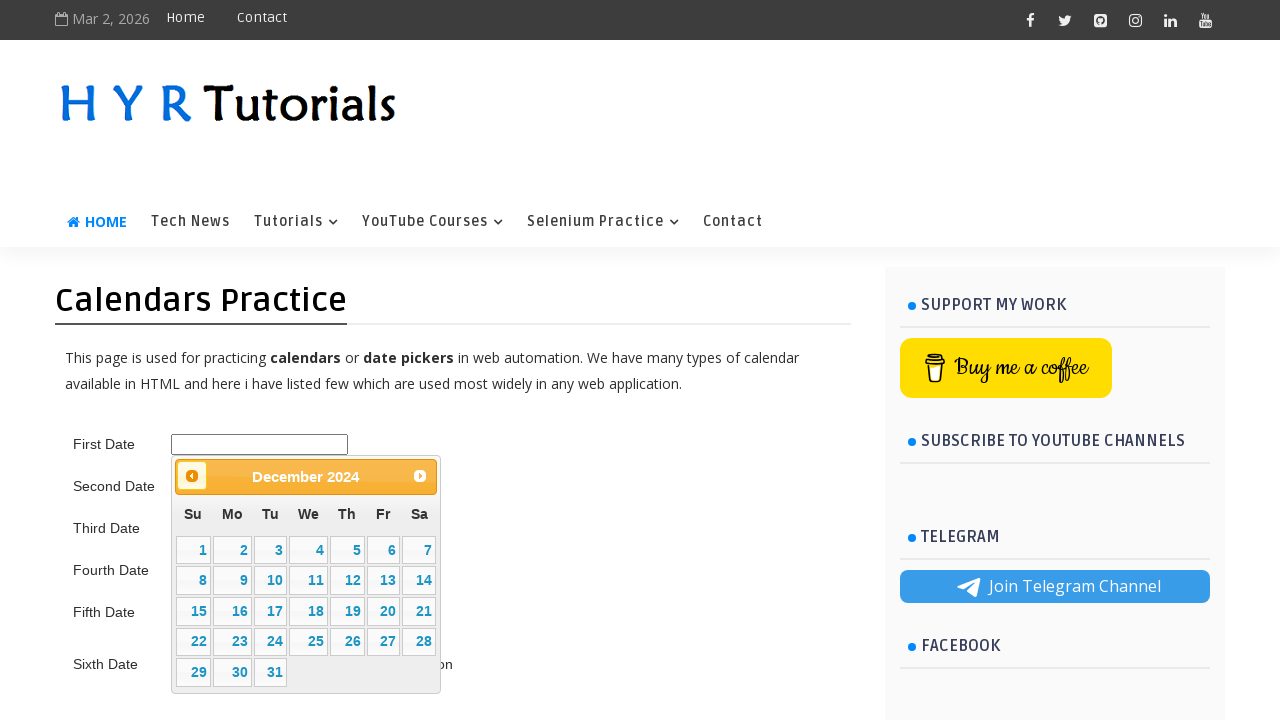

Clicked previous button to navigate backward (currently at December 2024) at (192, 476) on .ui-datepicker-prev
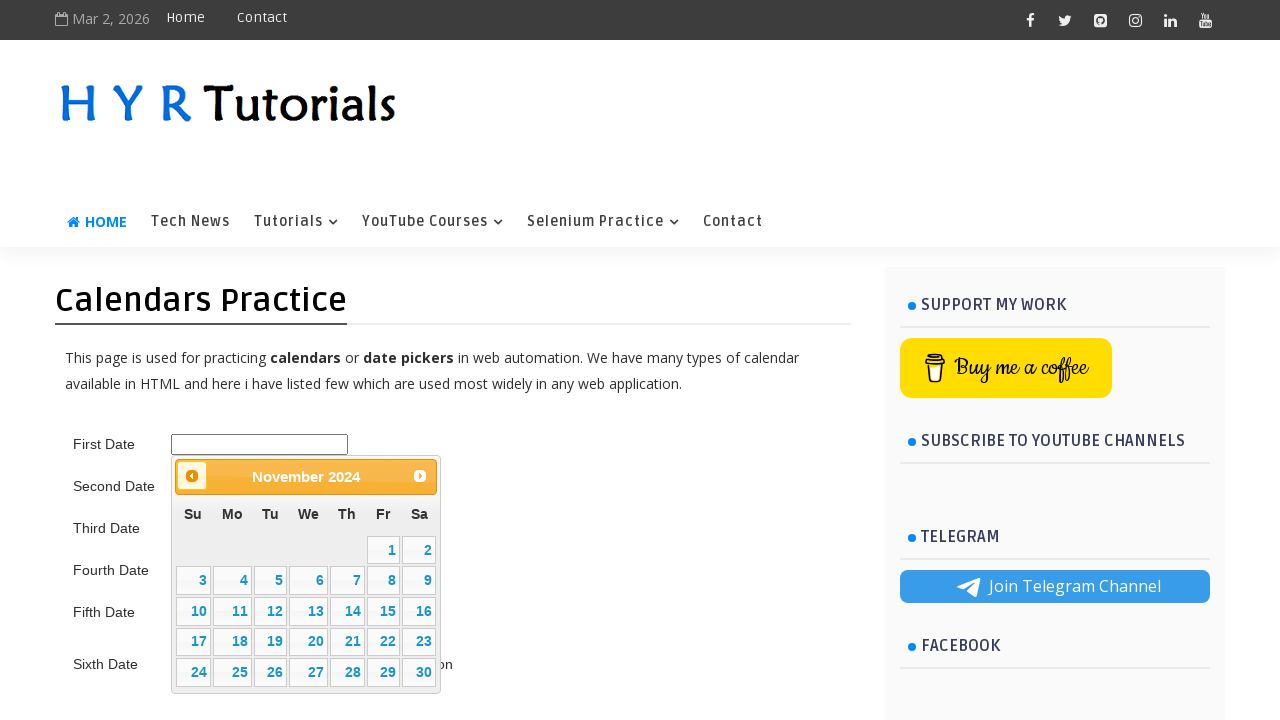

Retrieved calendar title: November 2024
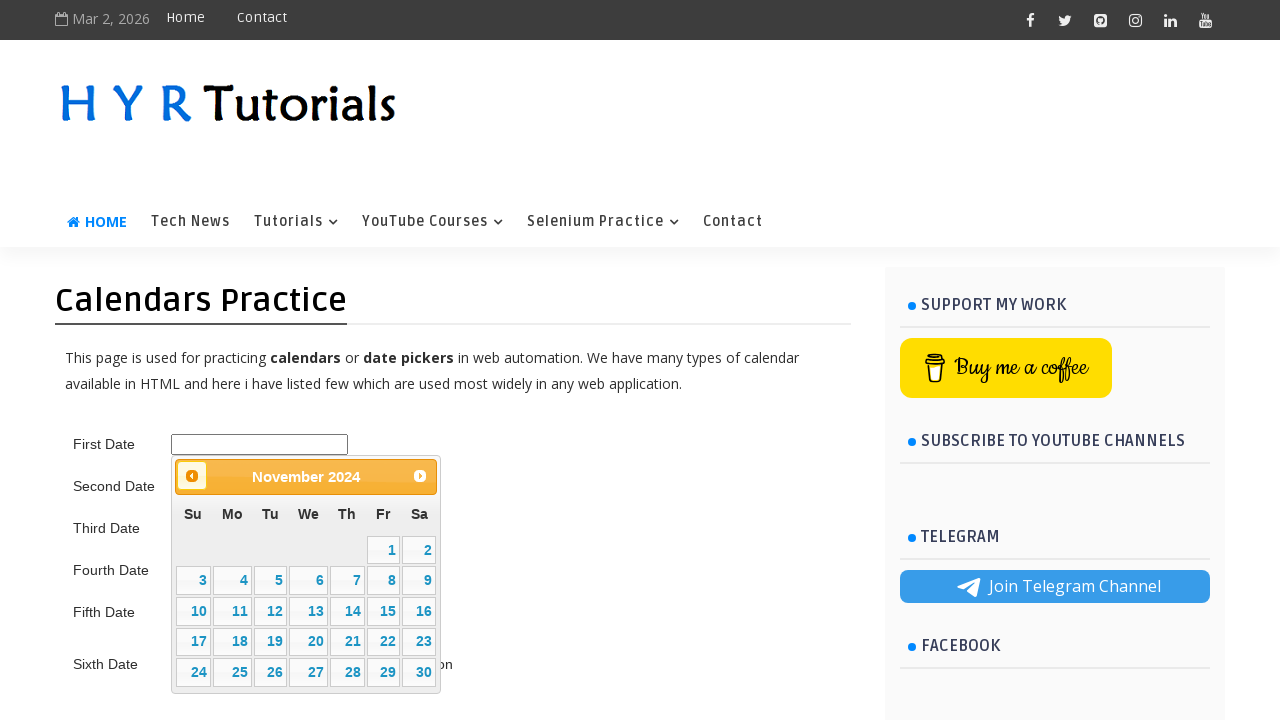

Clicked previous button to navigate backward (currently at November 2024) at (192, 476) on .ui-datepicker-prev
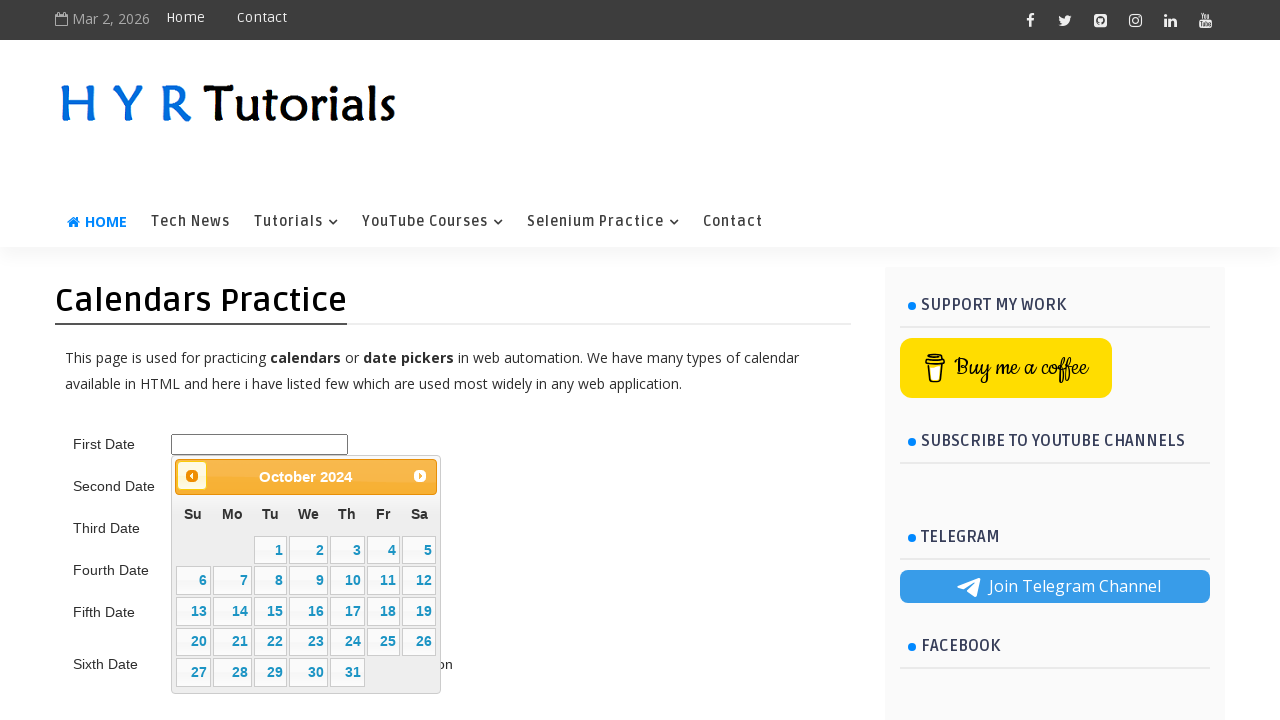

Retrieved calendar title: October 2024
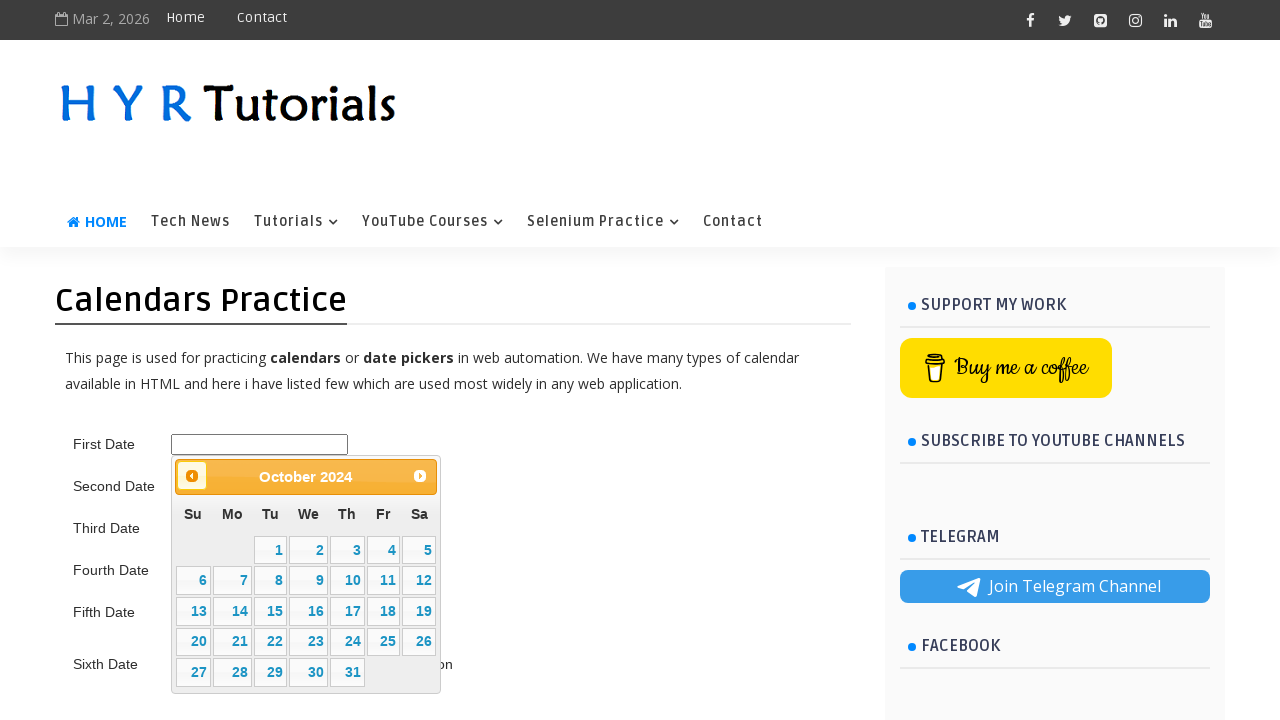

Clicked previous button to navigate backward (currently at October 2024) at (192, 476) on .ui-datepicker-prev
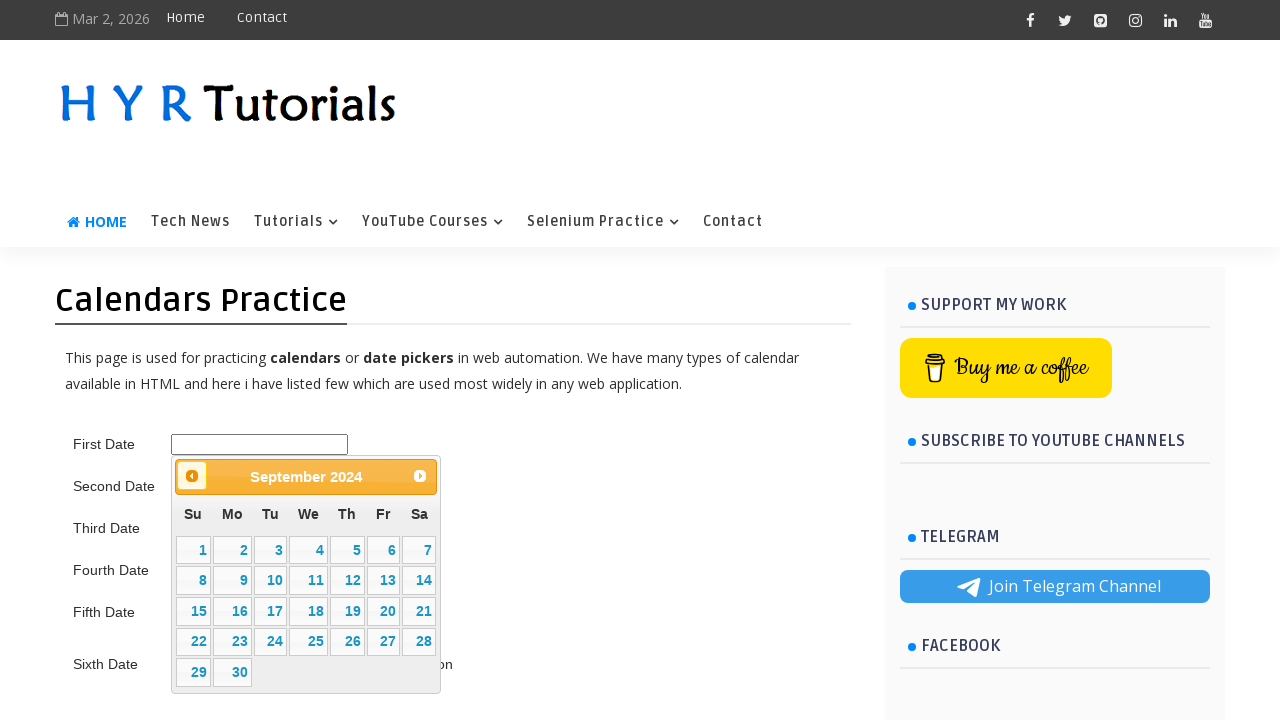

Retrieved calendar title: September 2024
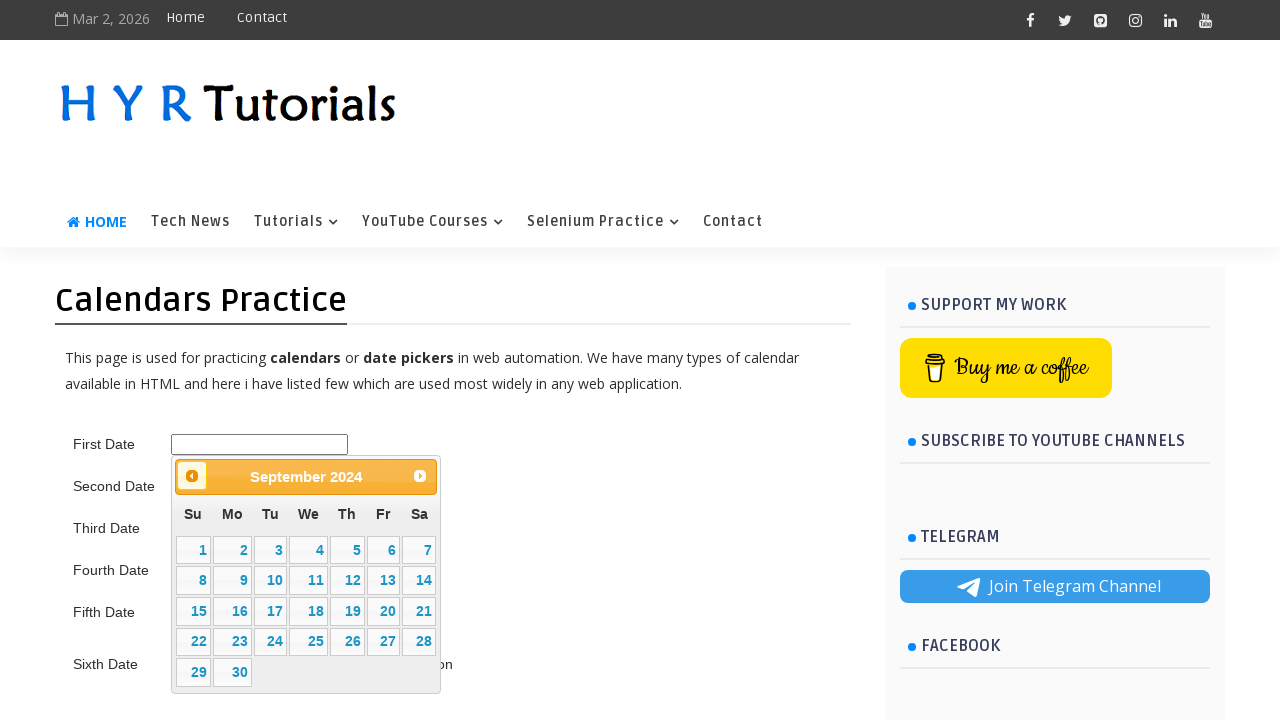

Clicked previous button to navigate backward (currently at September 2024) at (192, 476) on .ui-datepicker-prev
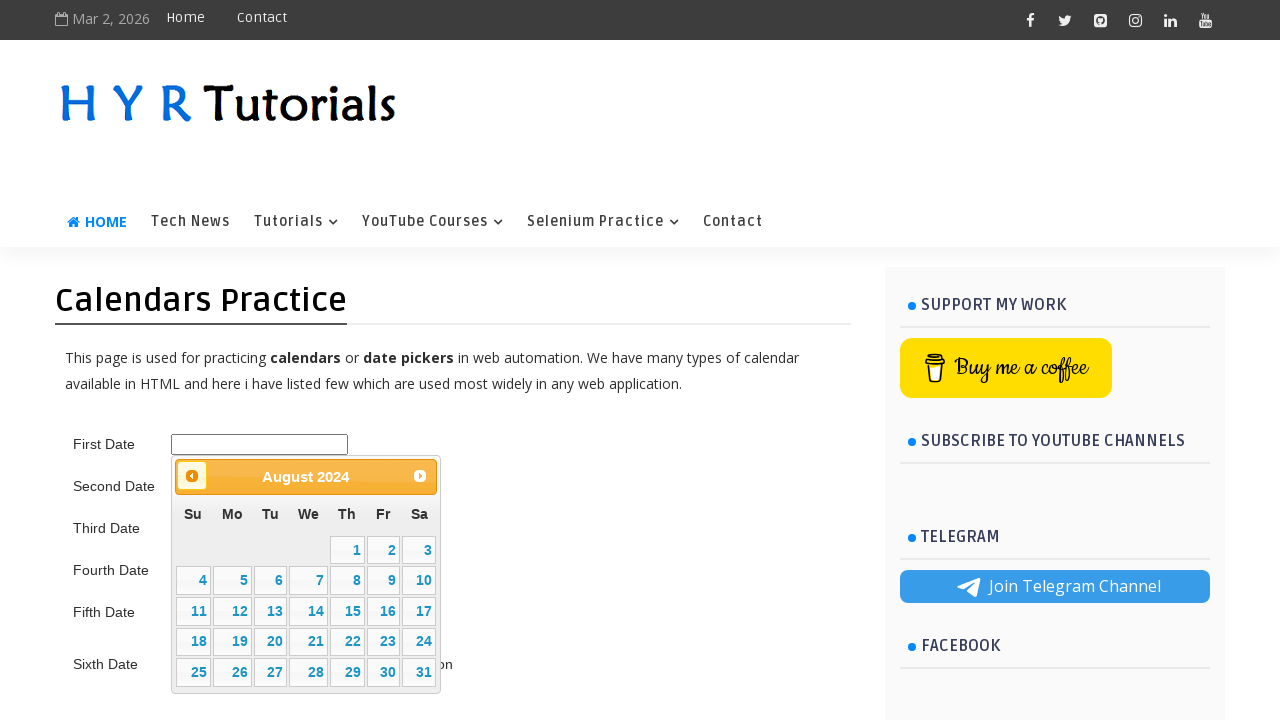

Retrieved calendar title: August 2024
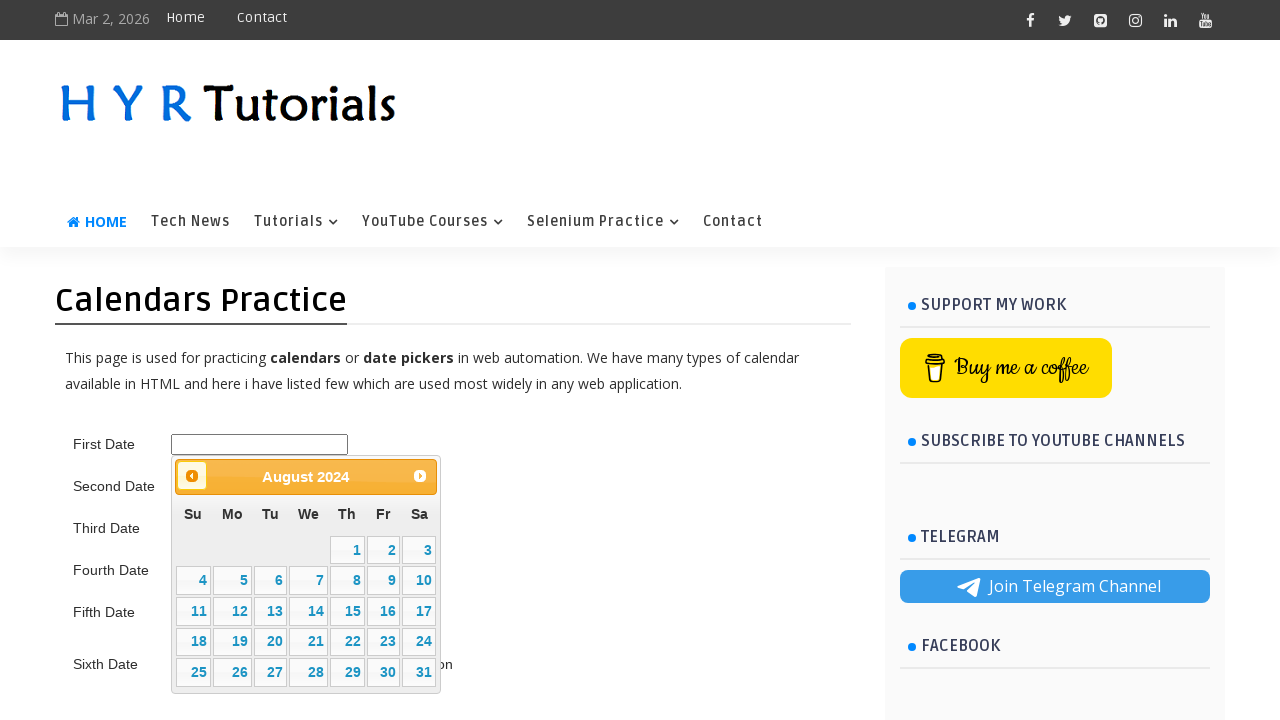

Clicked previous button to navigate backward (currently at August 2024) at (192, 476) on .ui-datepicker-prev
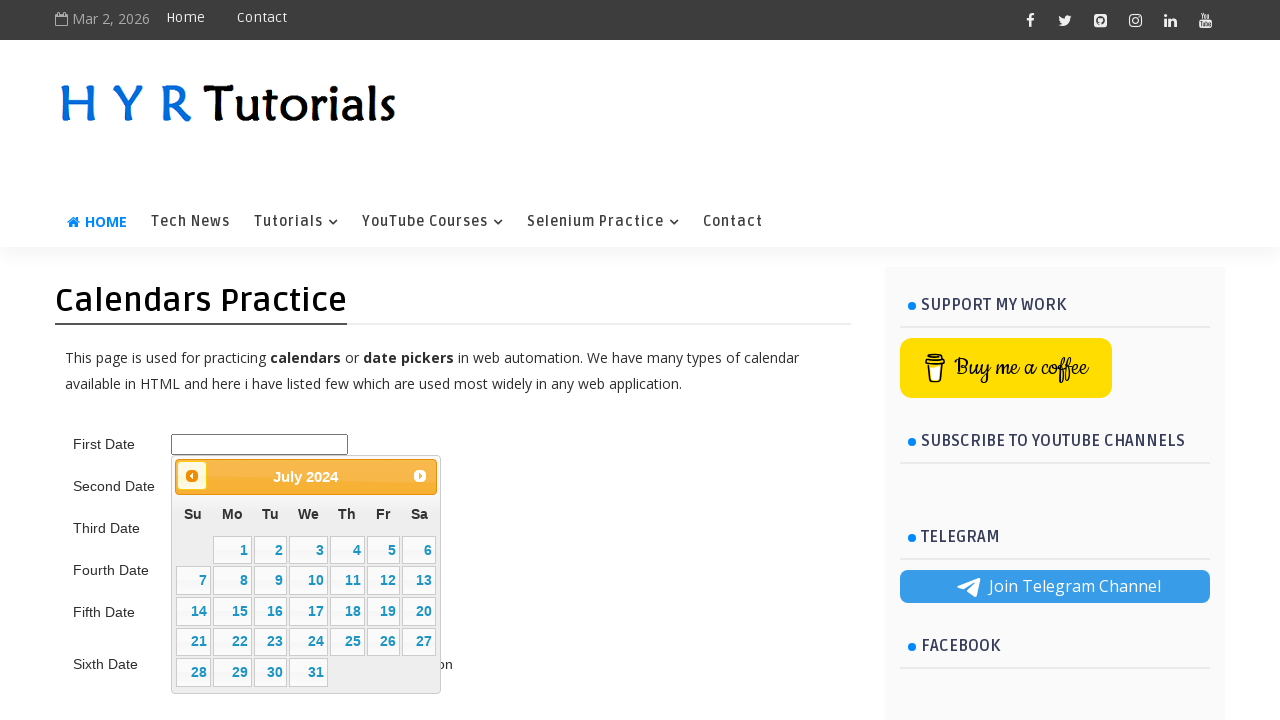

Retrieved calendar title: July 2024
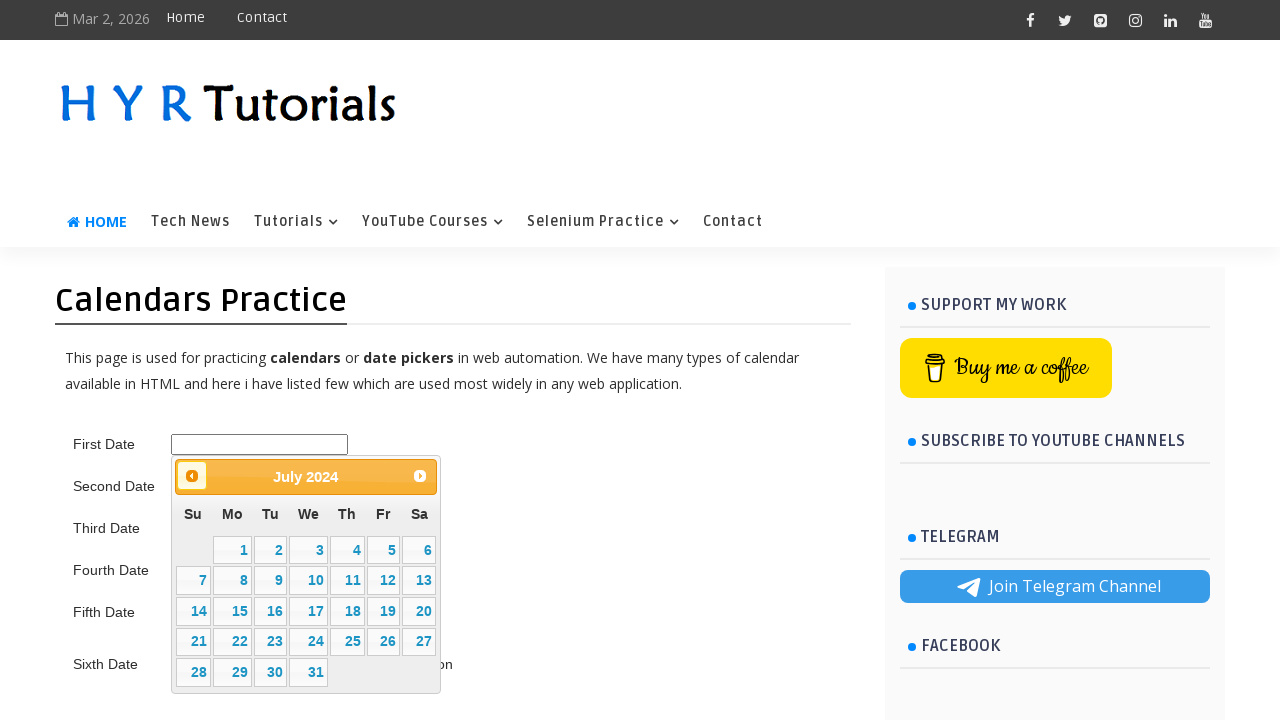

Clicked previous button to navigate backward (currently at July 2024) at (192, 476) on .ui-datepicker-prev
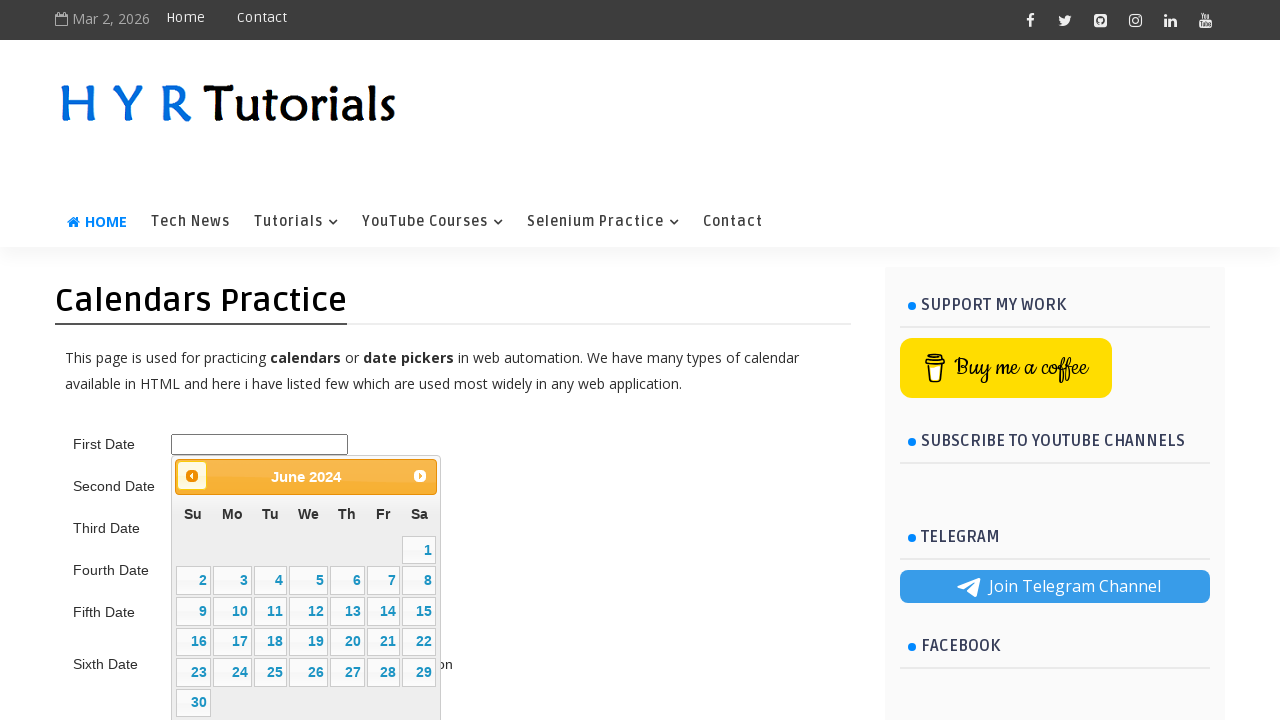

Retrieved calendar title: June 2024
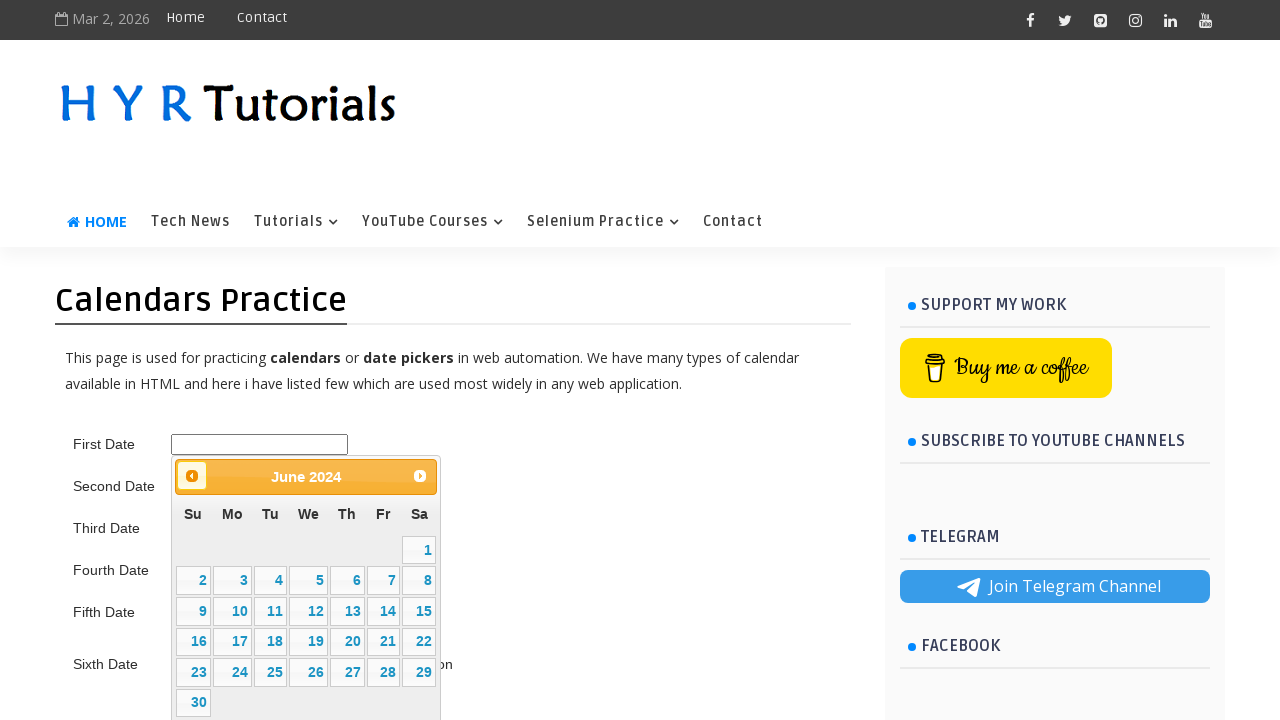

Clicked previous button to navigate backward (currently at June 2024) at (192, 476) on .ui-datepicker-prev
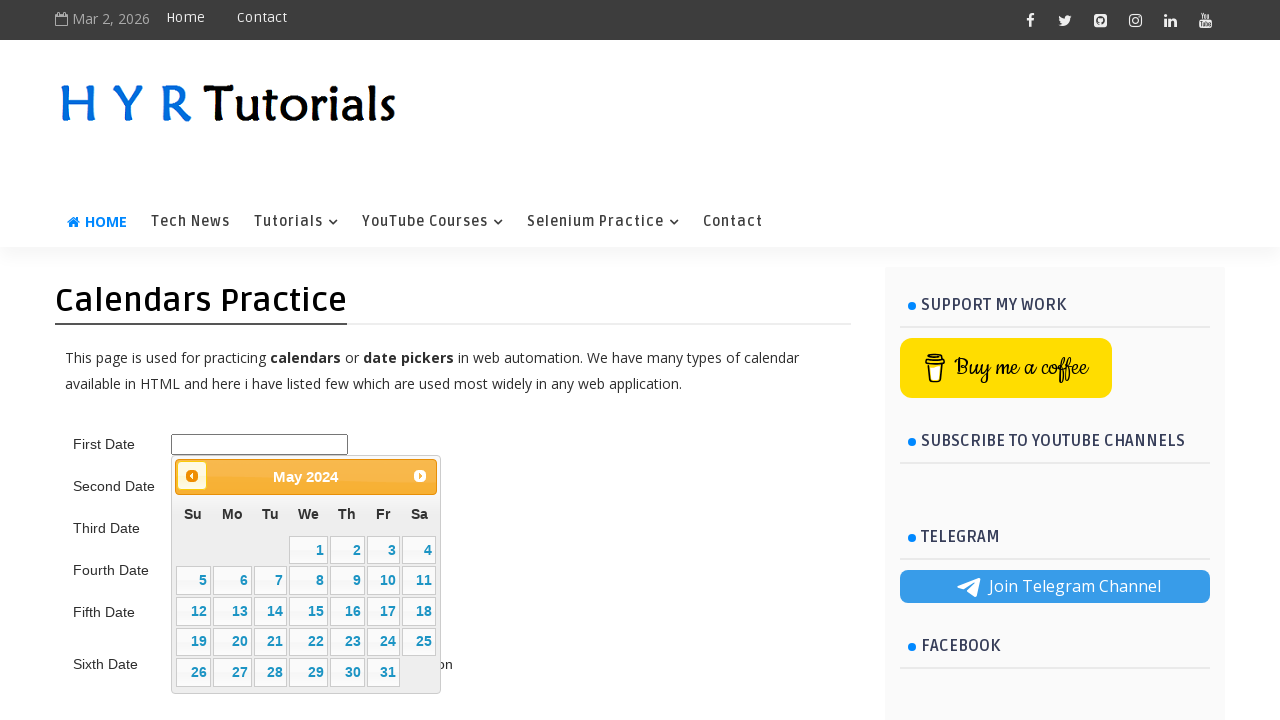

Retrieved calendar title: May 2024
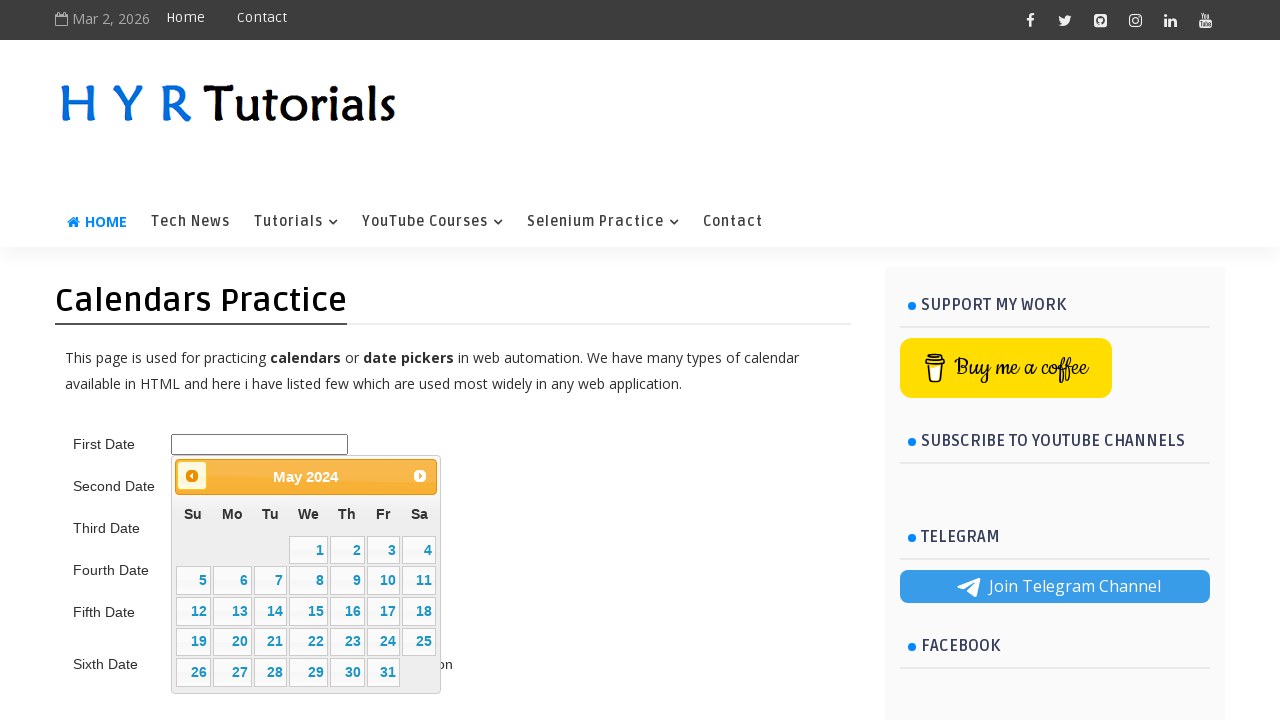

Clicked previous button to navigate backward (currently at May 2024) at (192, 476) on .ui-datepicker-prev
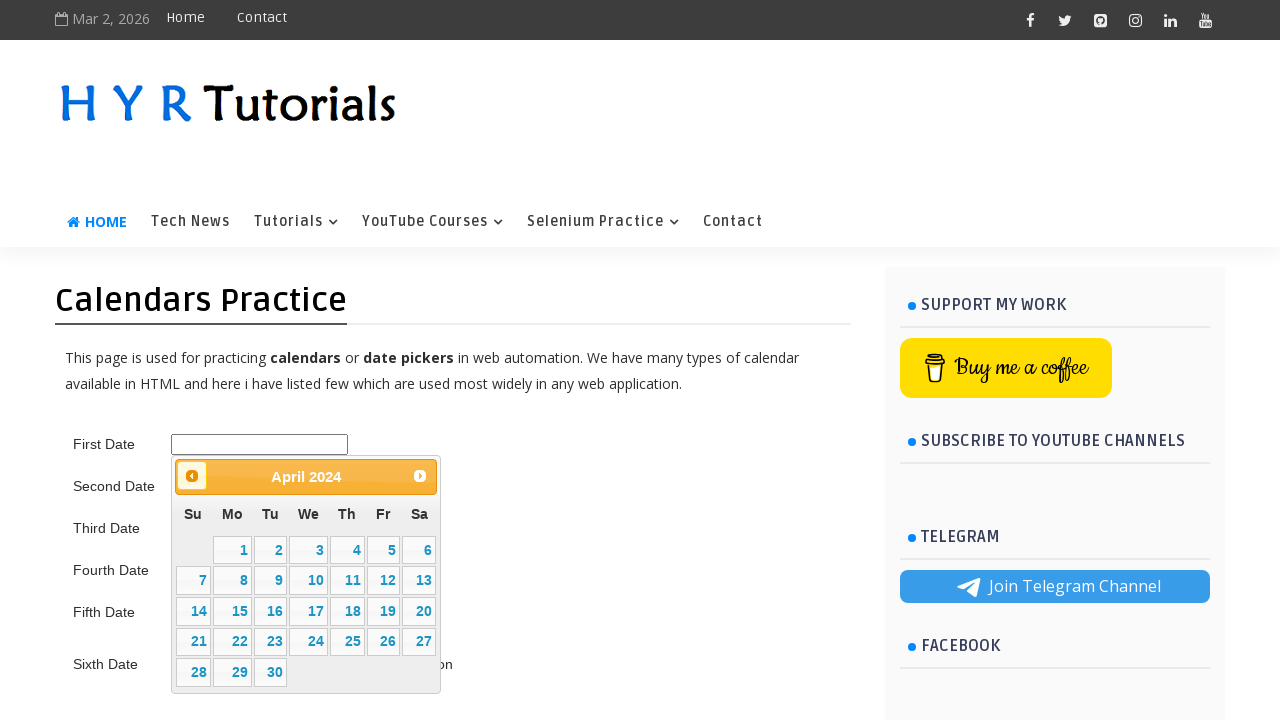

Retrieved calendar title: April 2024
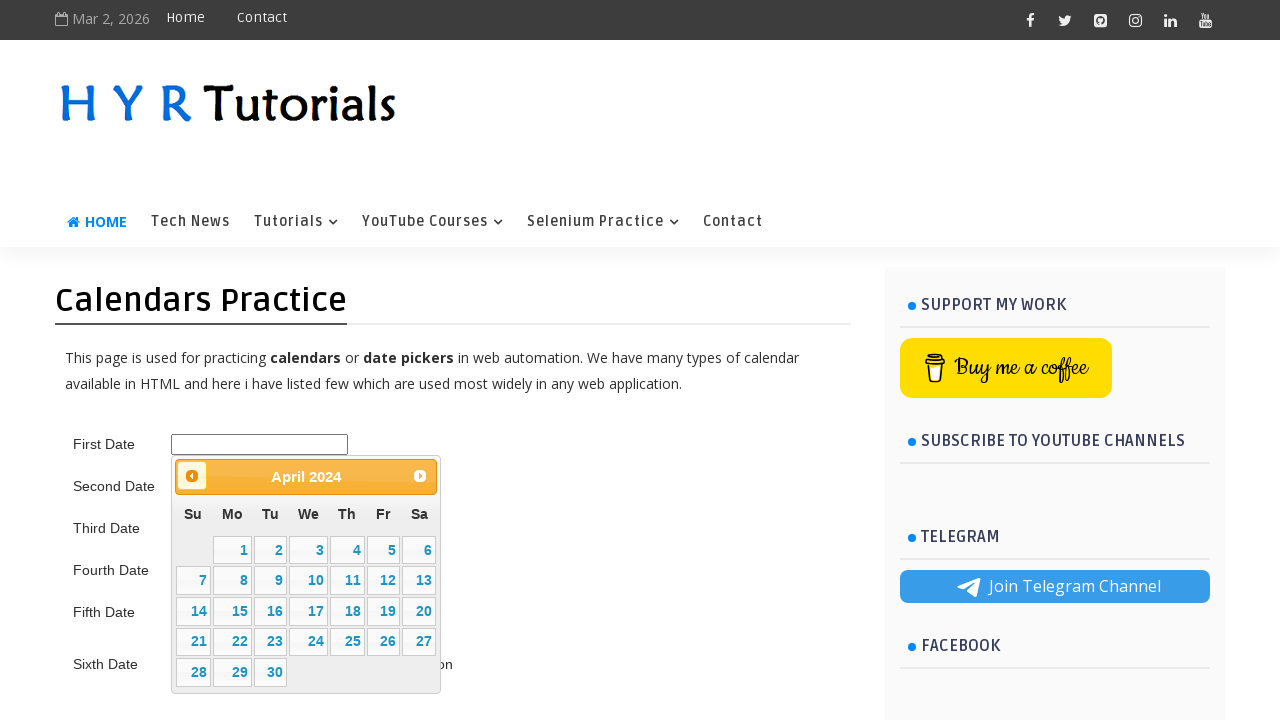

Clicked previous button to navigate backward (currently at April 2024) at (192, 476) on .ui-datepicker-prev
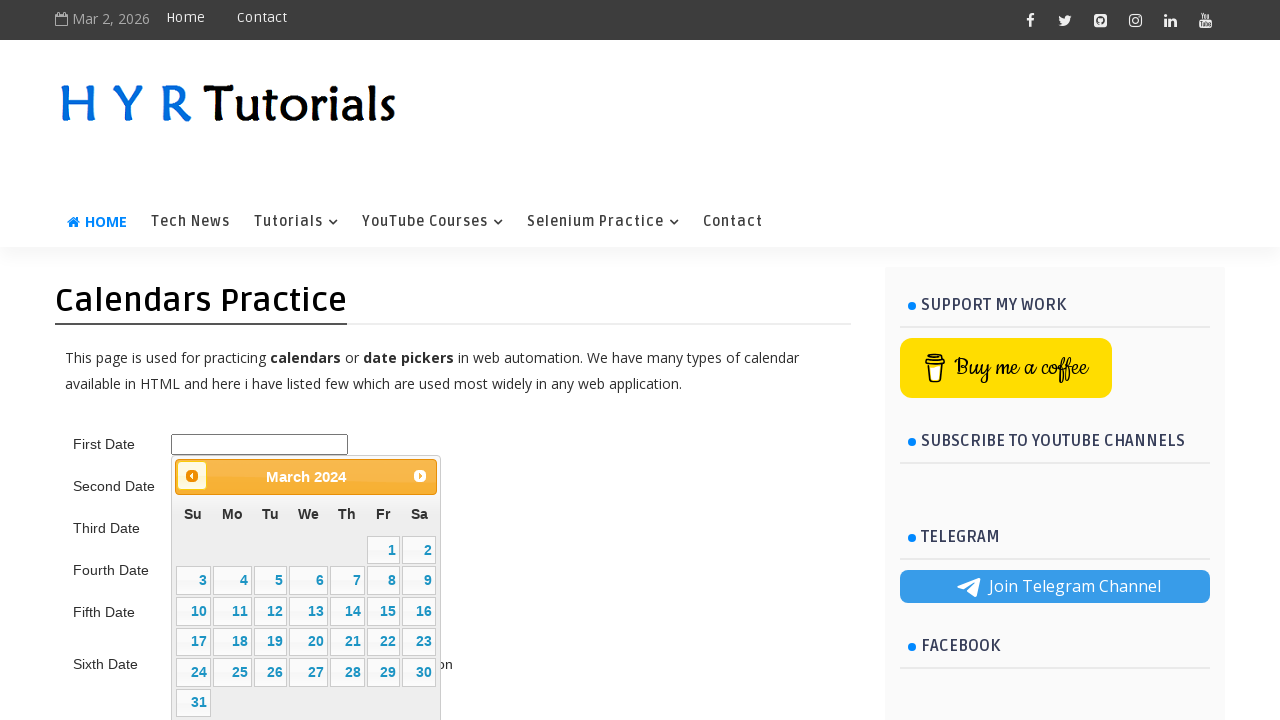

Retrieved calendar title: March 2024
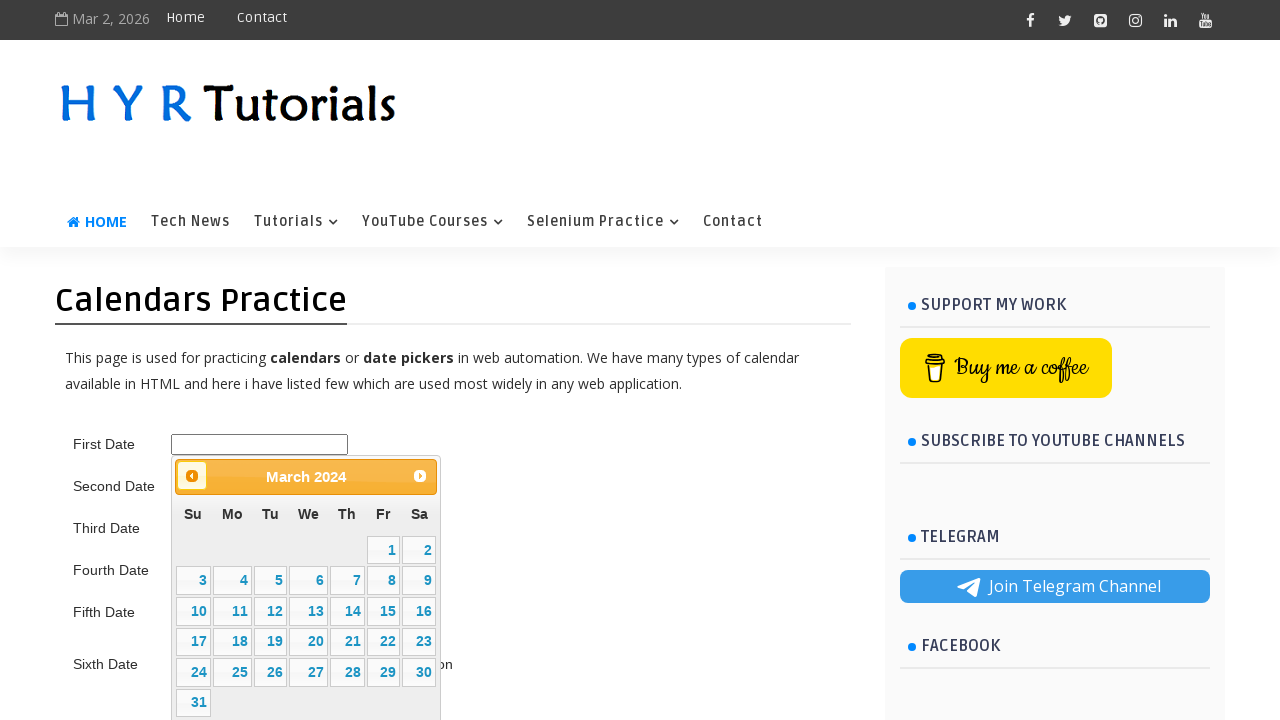

Clicked previous button to navigate backward (currently at March 2024) at (192, 476) on .ui-datepicker-prev
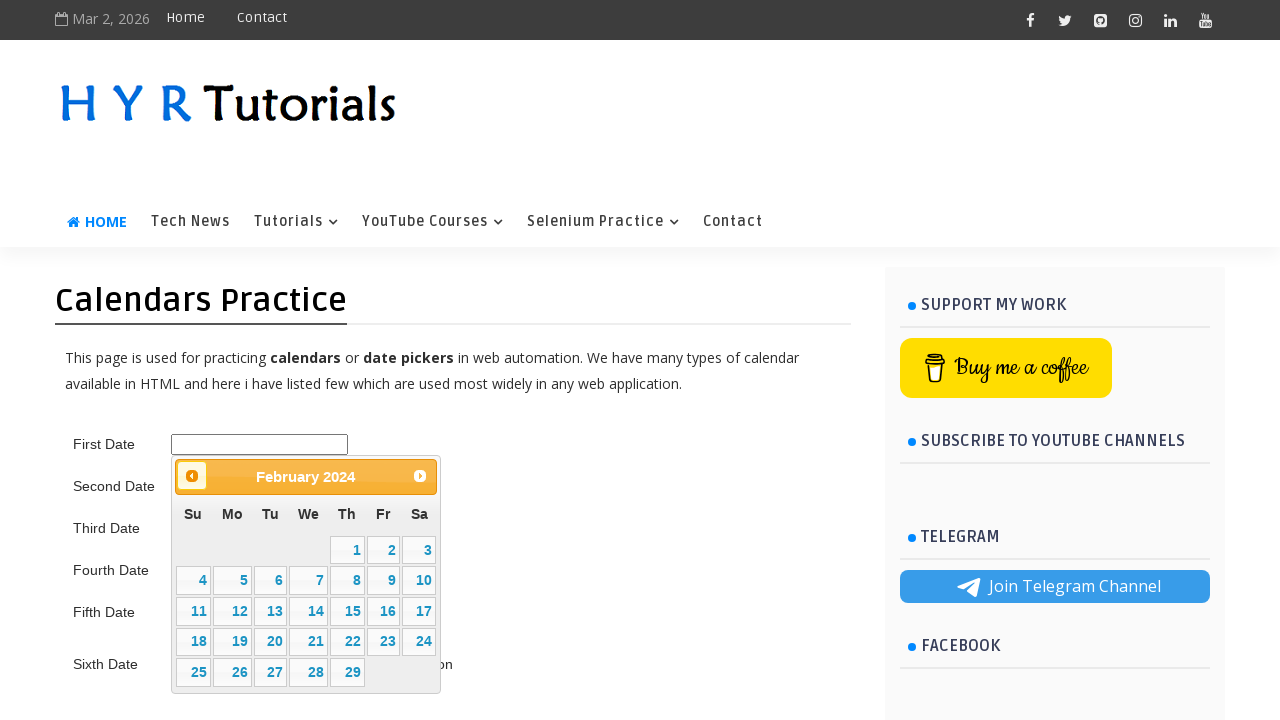

Retrieved calendar title: February 2024
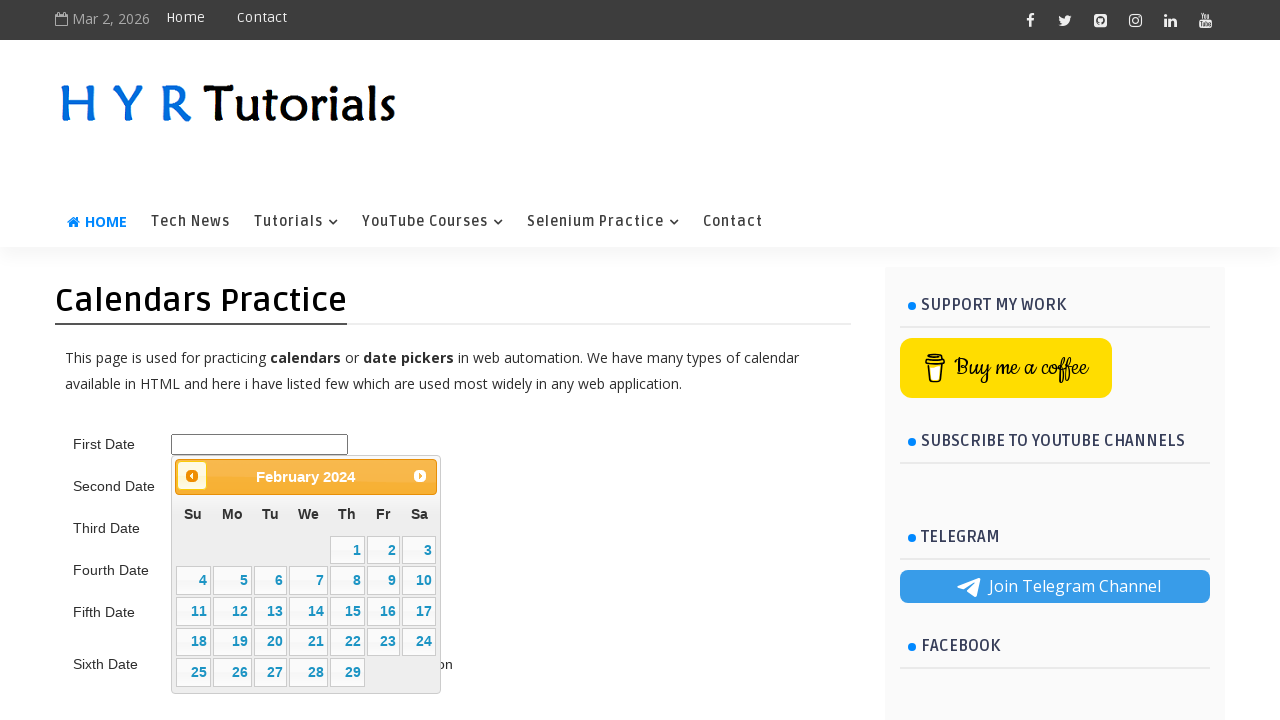

Clicked previous button to navigate backward (currently at February 2024) at (192, 476) on .ui-datepicker-prev
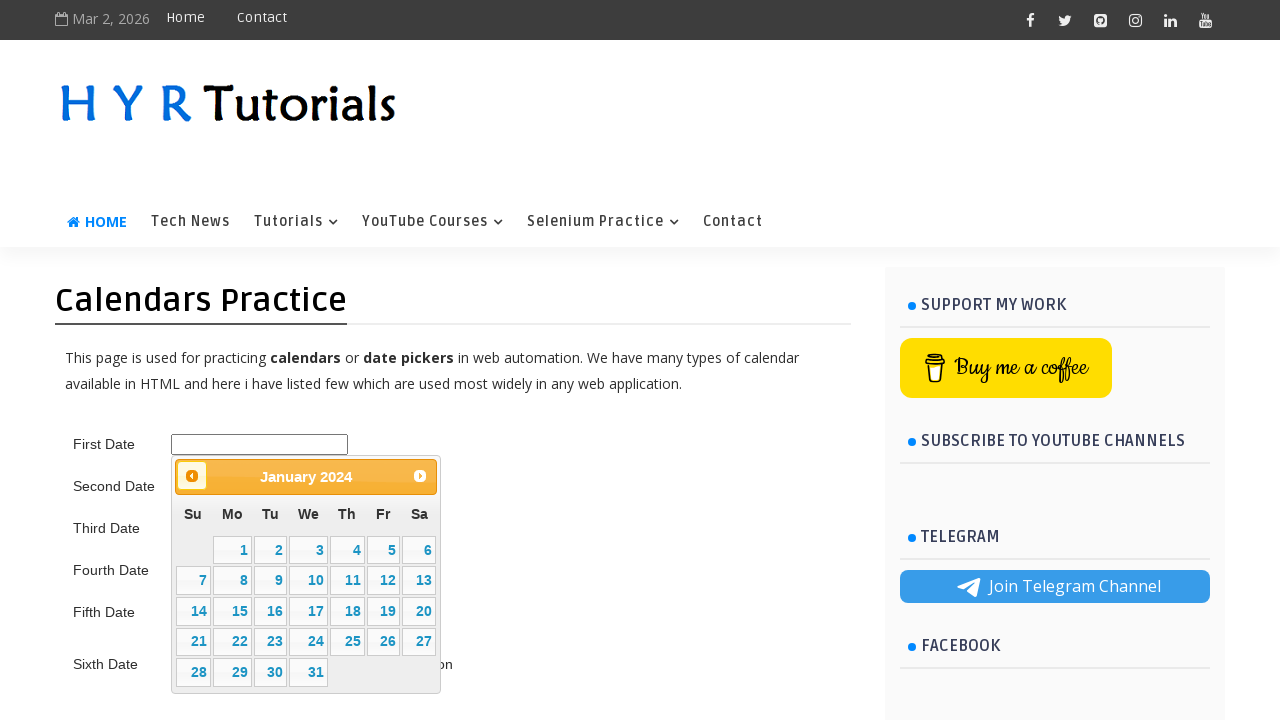

Retrieved calendar title: January 2024
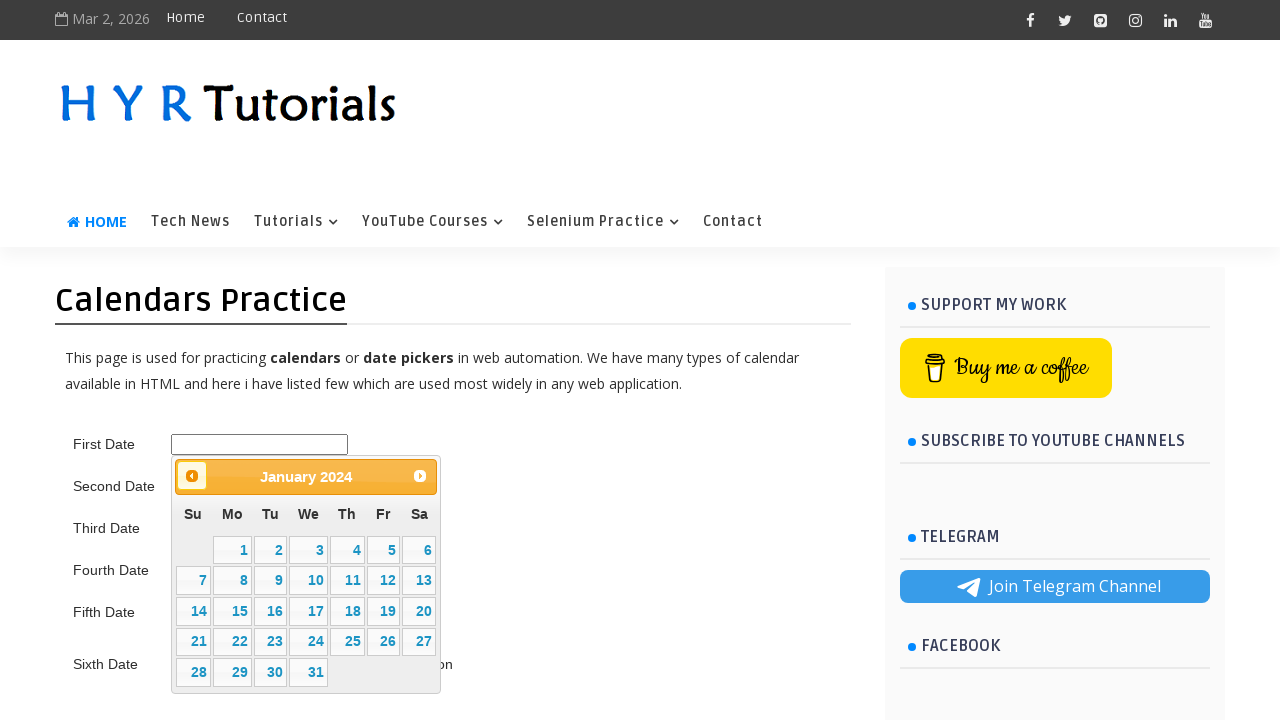

Clicked previous button to navigate backward (currently at January 2024) at (192, 476) on .ui-datepicker-prev
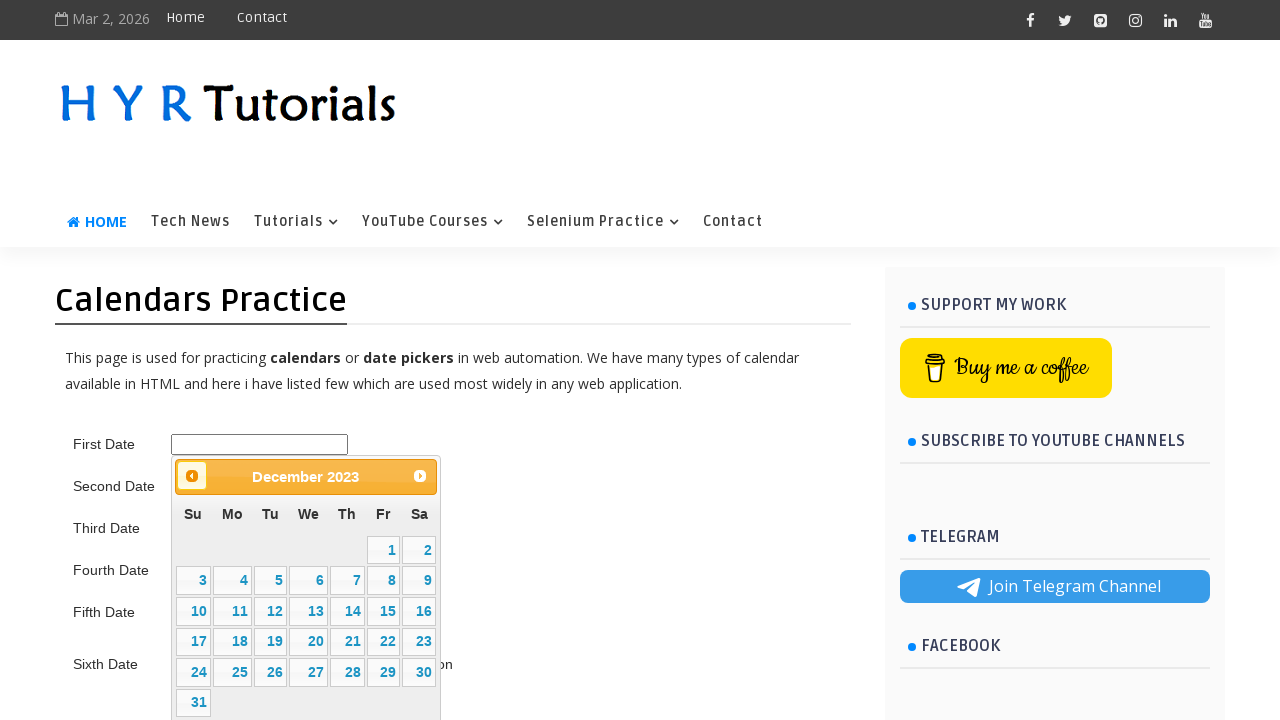

Retrieved calendar title: December 2023
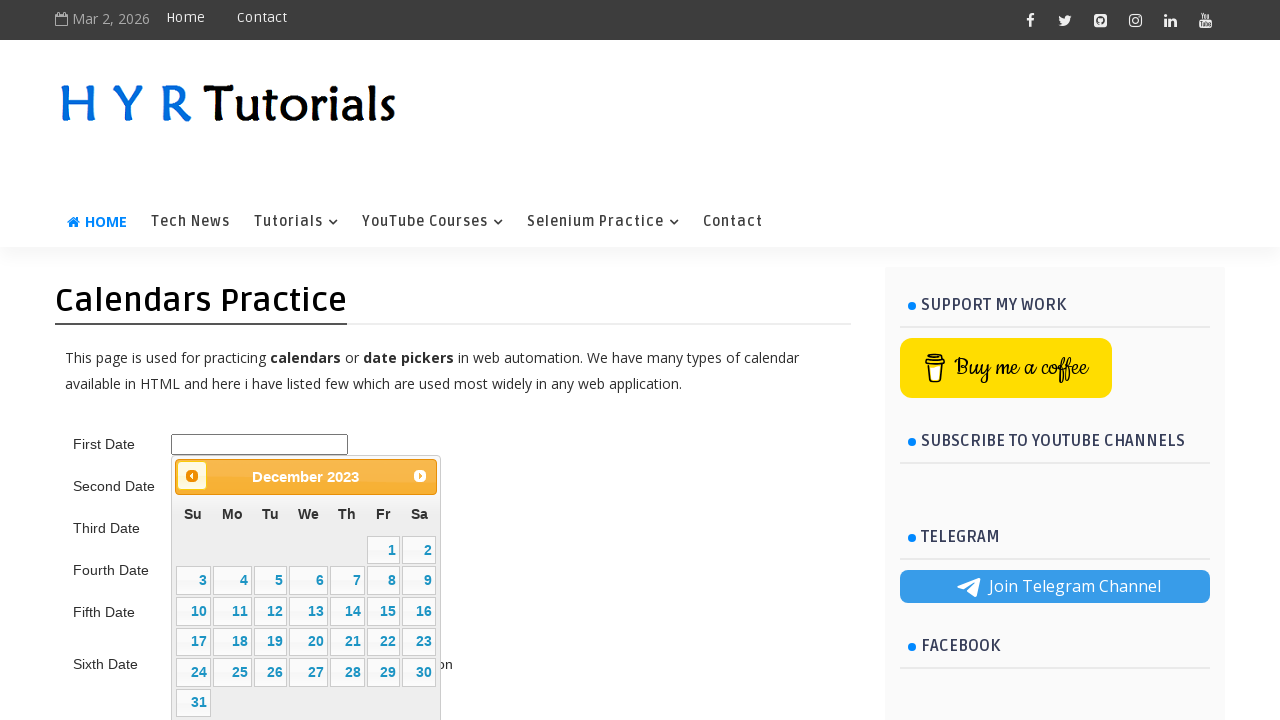

Clicked previous button to navigate backward (currently at December 2023) at (192, 476) on .ui-datepicker-prev
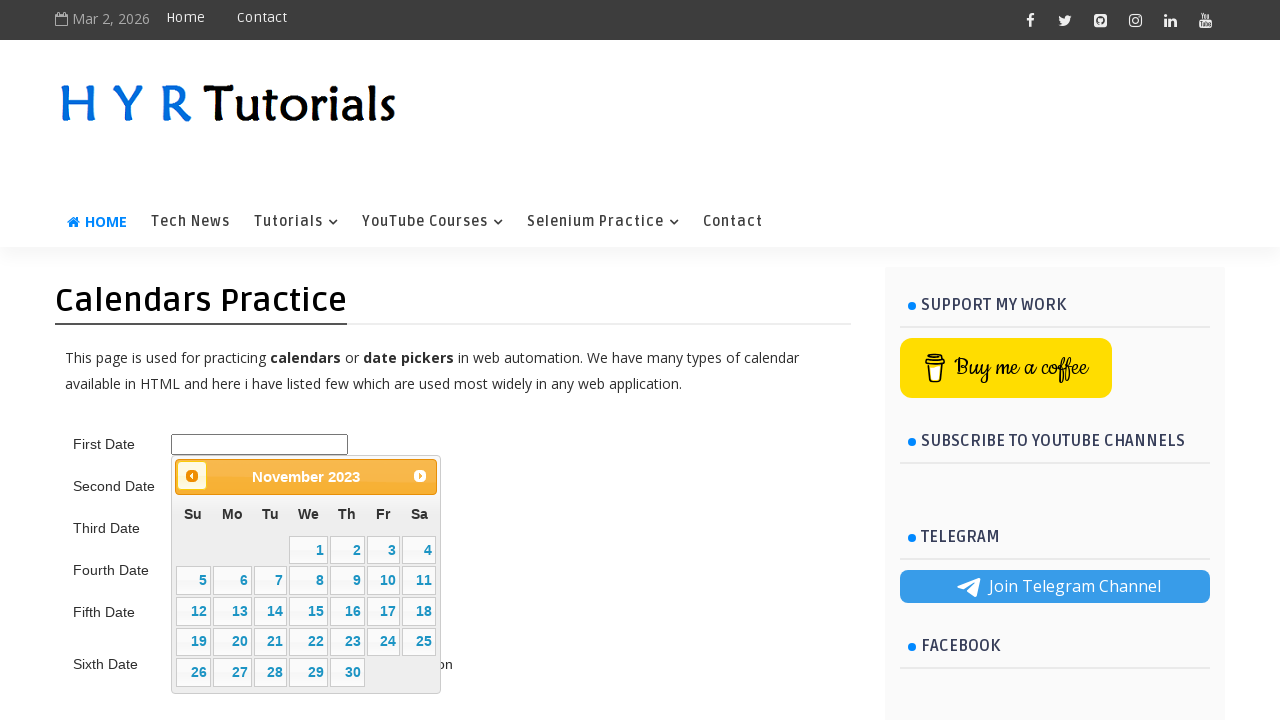

Retrieved calendar title: November 2023
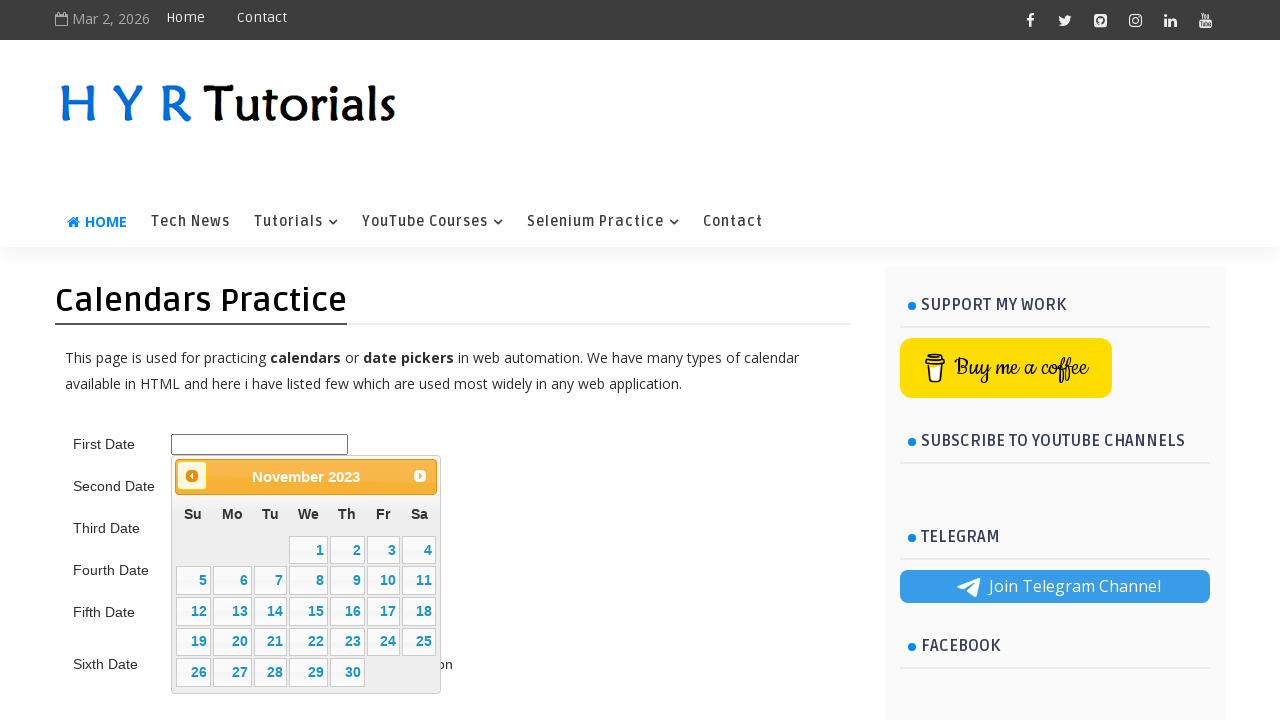

Clicked previous button to navigate backward (currently at November 2023) at (192, 476) on .ui-datepicker-prev
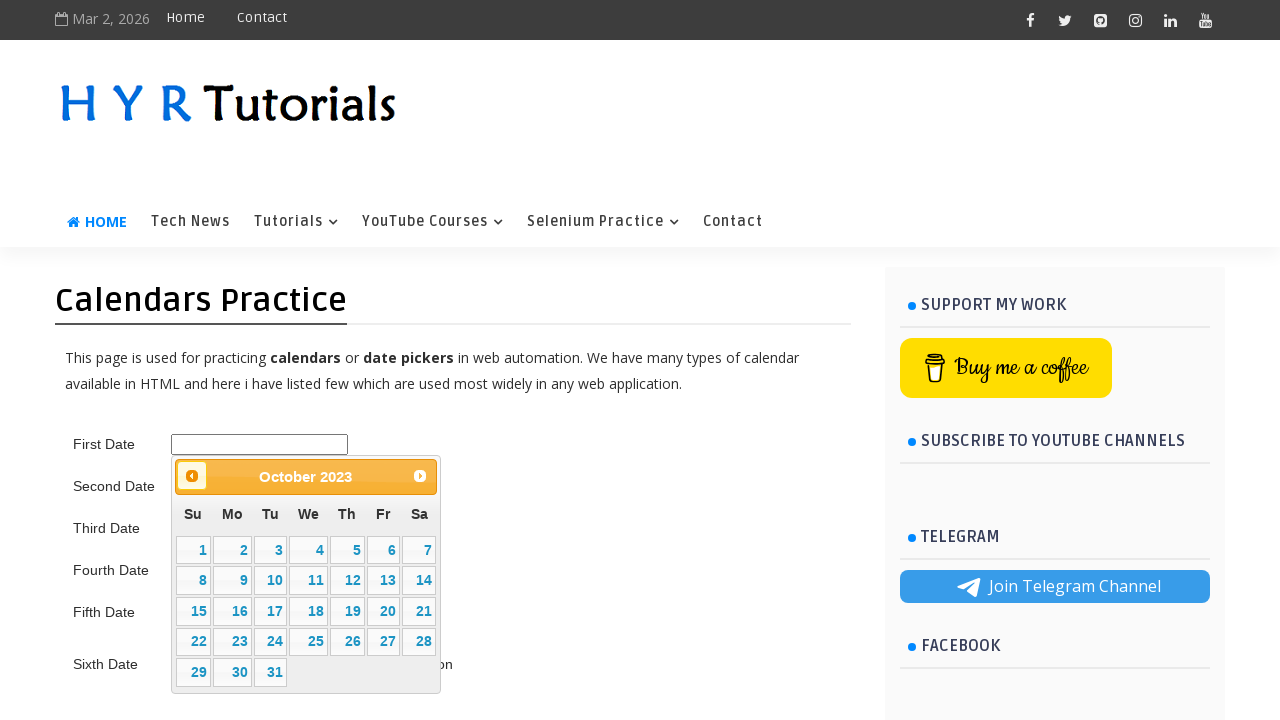

Retrieved calendar title: October 2023
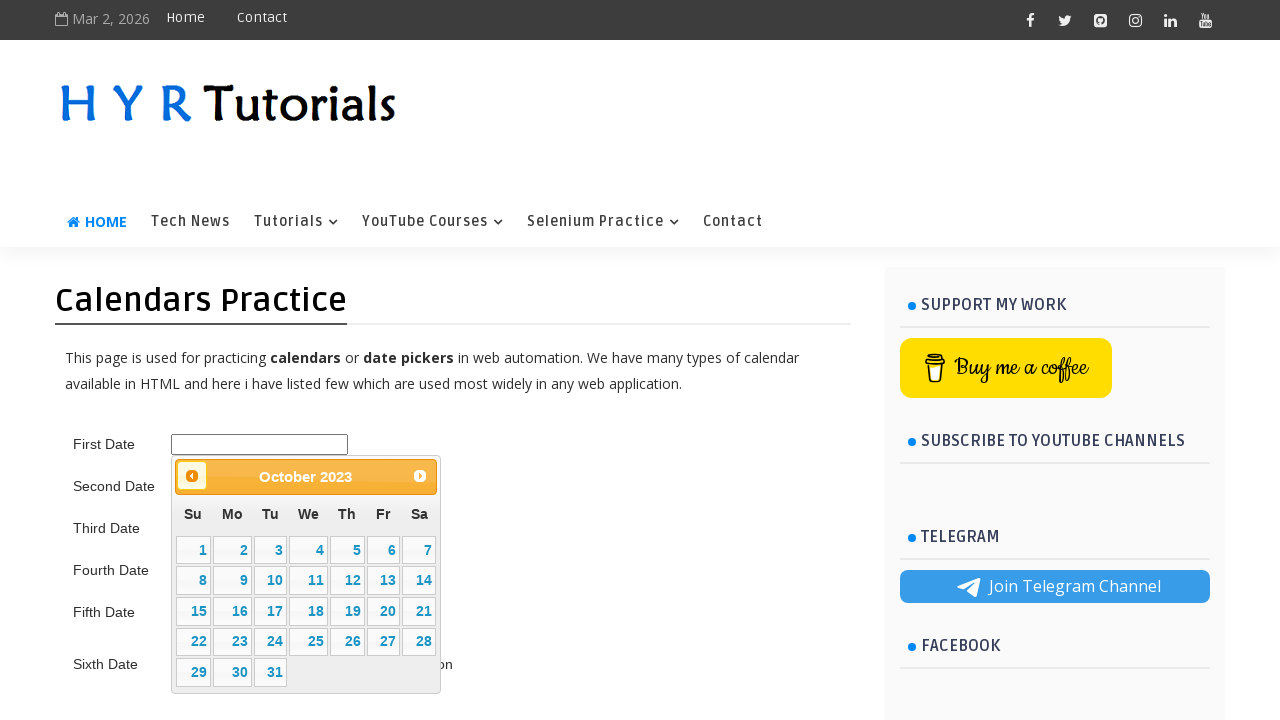

Clicked previous button to navigate backward (currently at October 2023) at (192, 476) on .ui-datepicker-prev
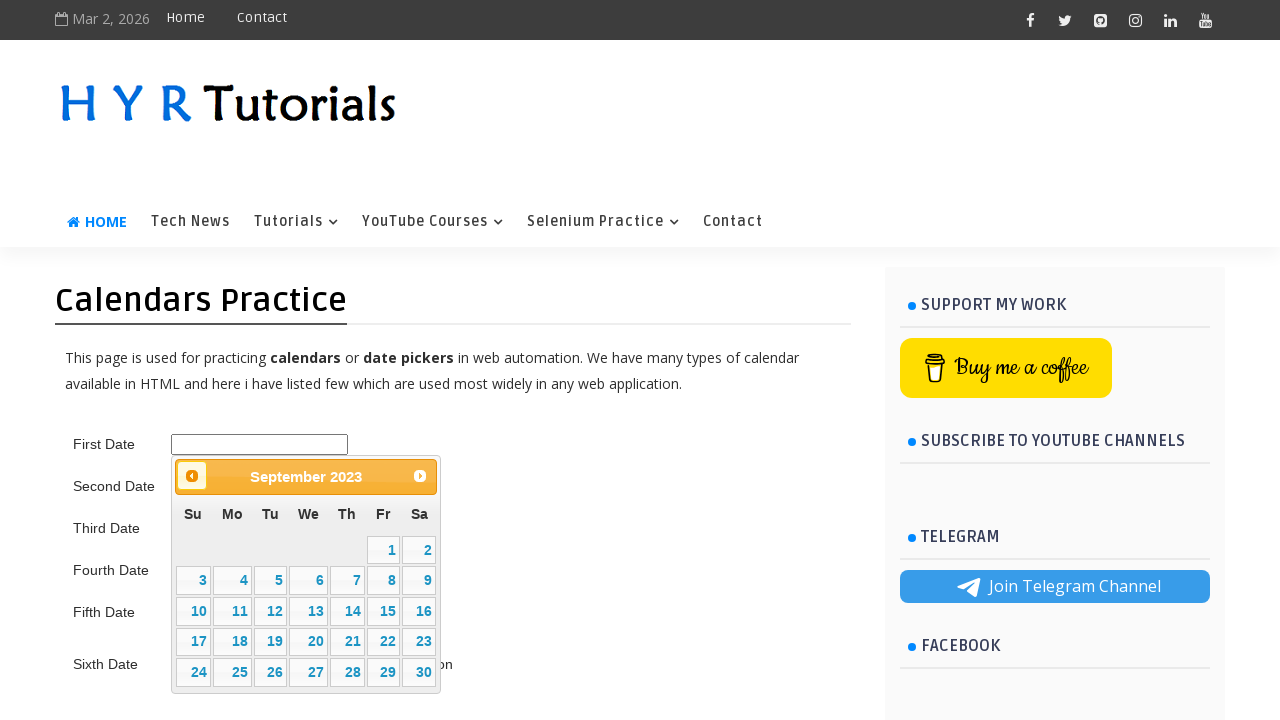

Retrieved calendar title: September 2023
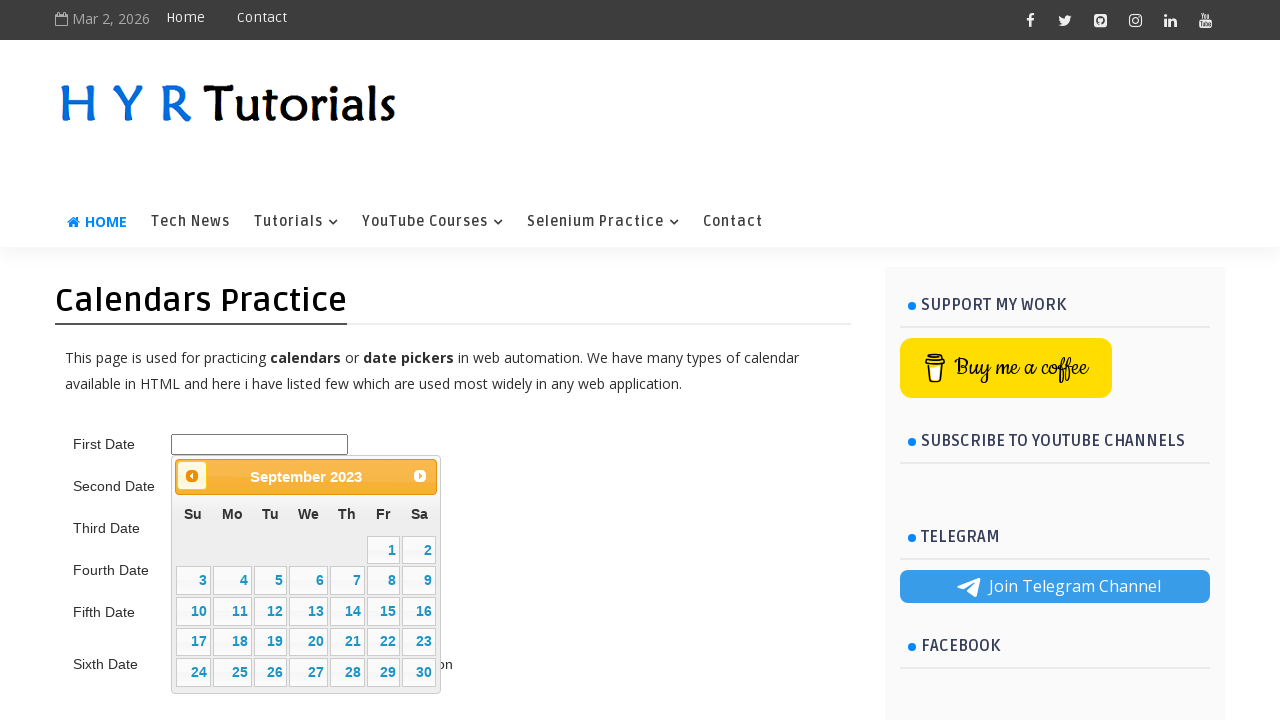

Clicked previous button to navigate backward (currently at September 2023) at (192, 476) on .ui-datepicker-prev
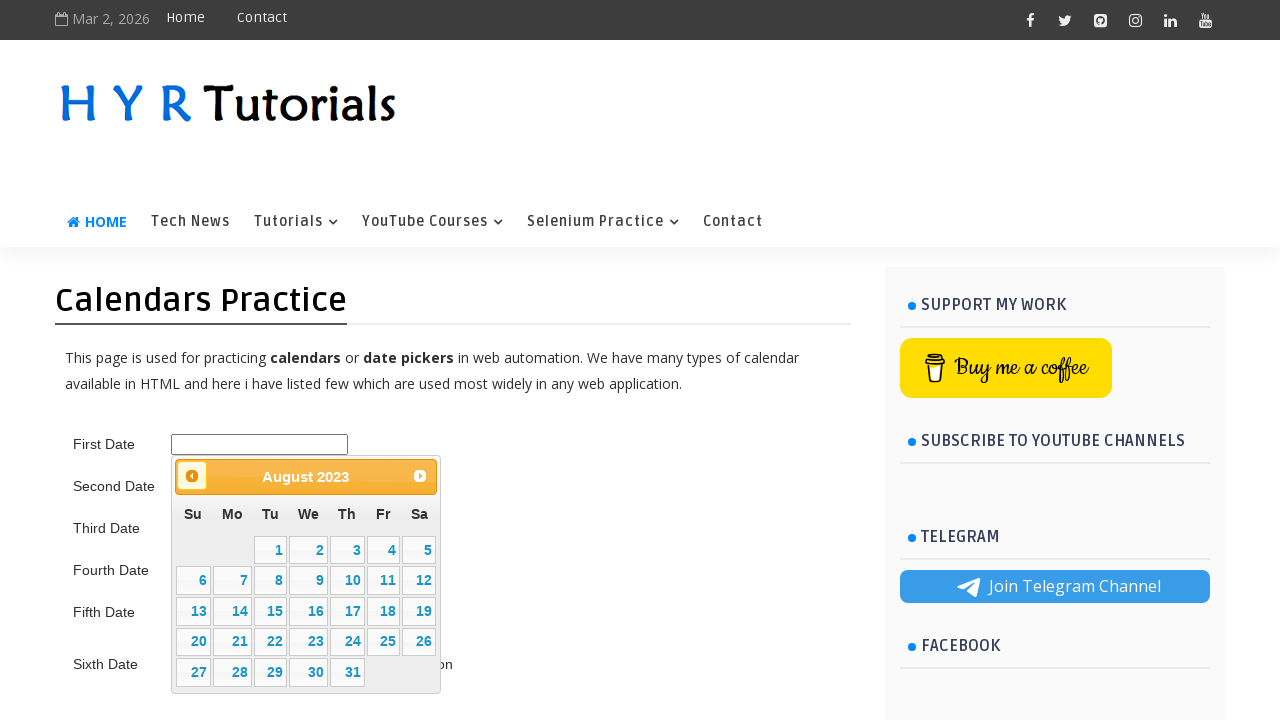

Retrieved calendar title: August 2023
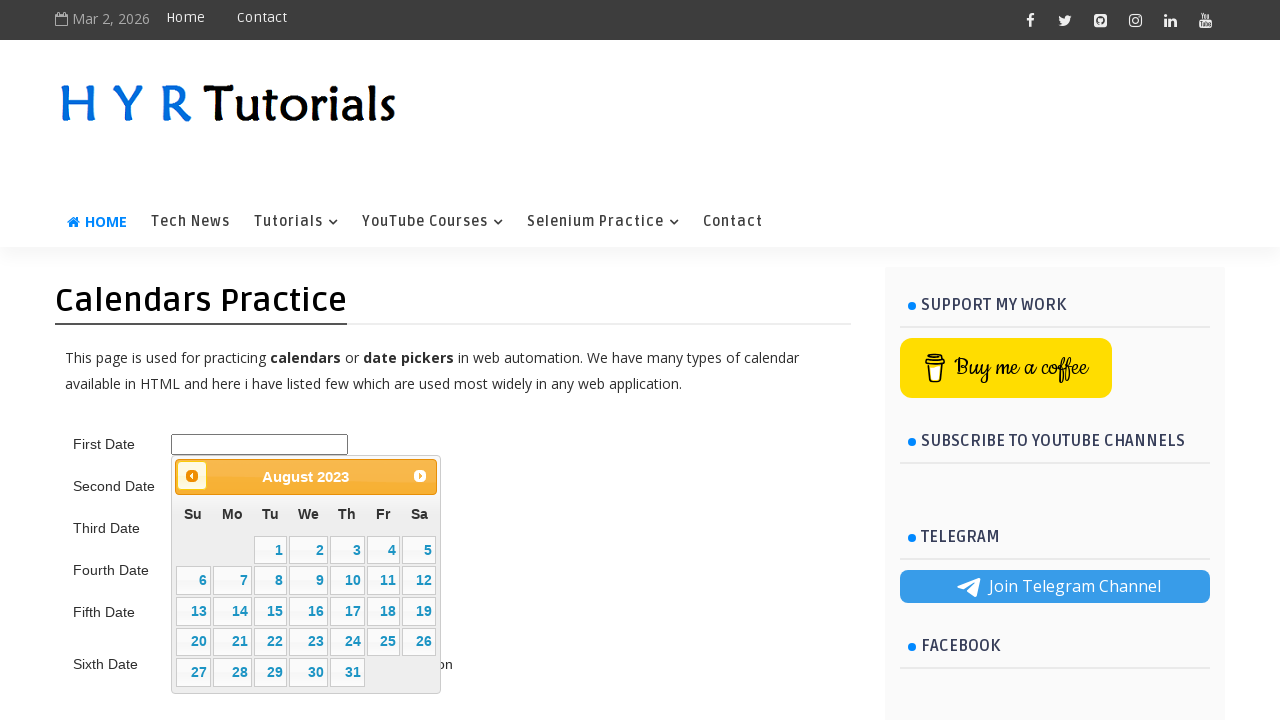

Clicked previous button to navigate backward (currently at August 2023) at (192, 476) on .ui-datepicker-prev
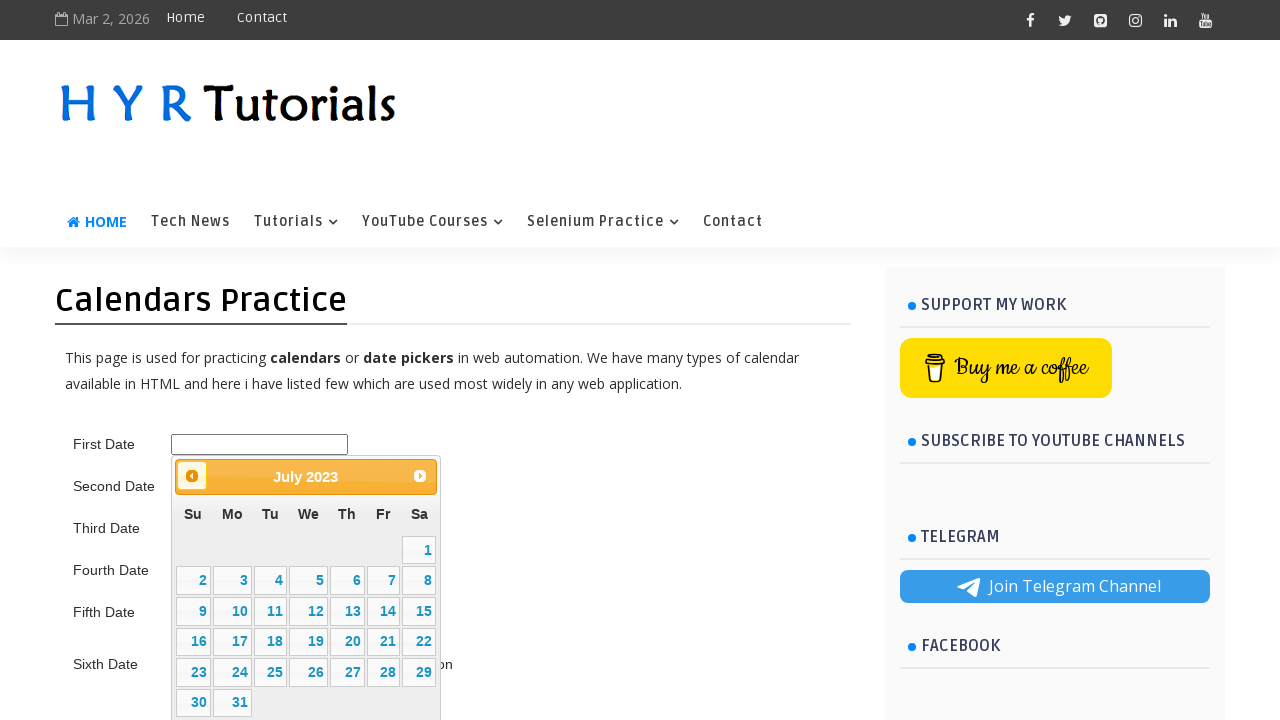

Retrieved calendar title: July 2023
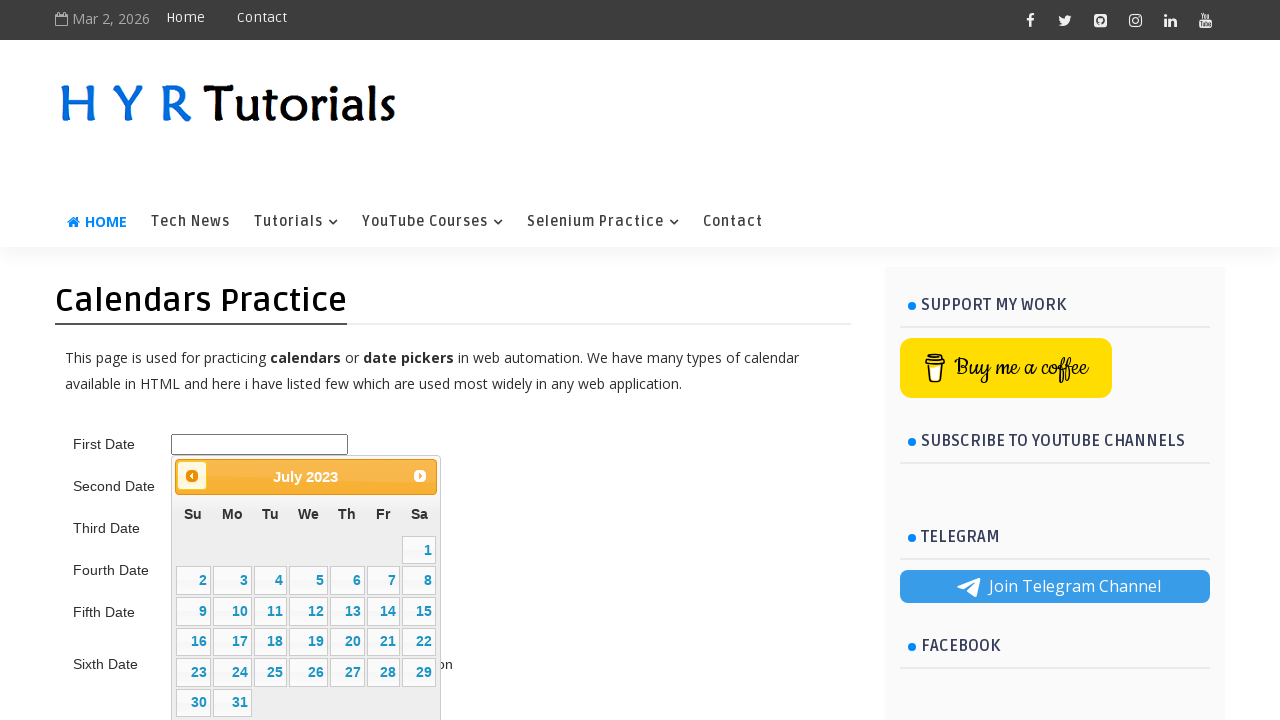

Clicked previous button to navigate backward (currently at July 2023) at (192, 476) on .ui-datepicker-prev
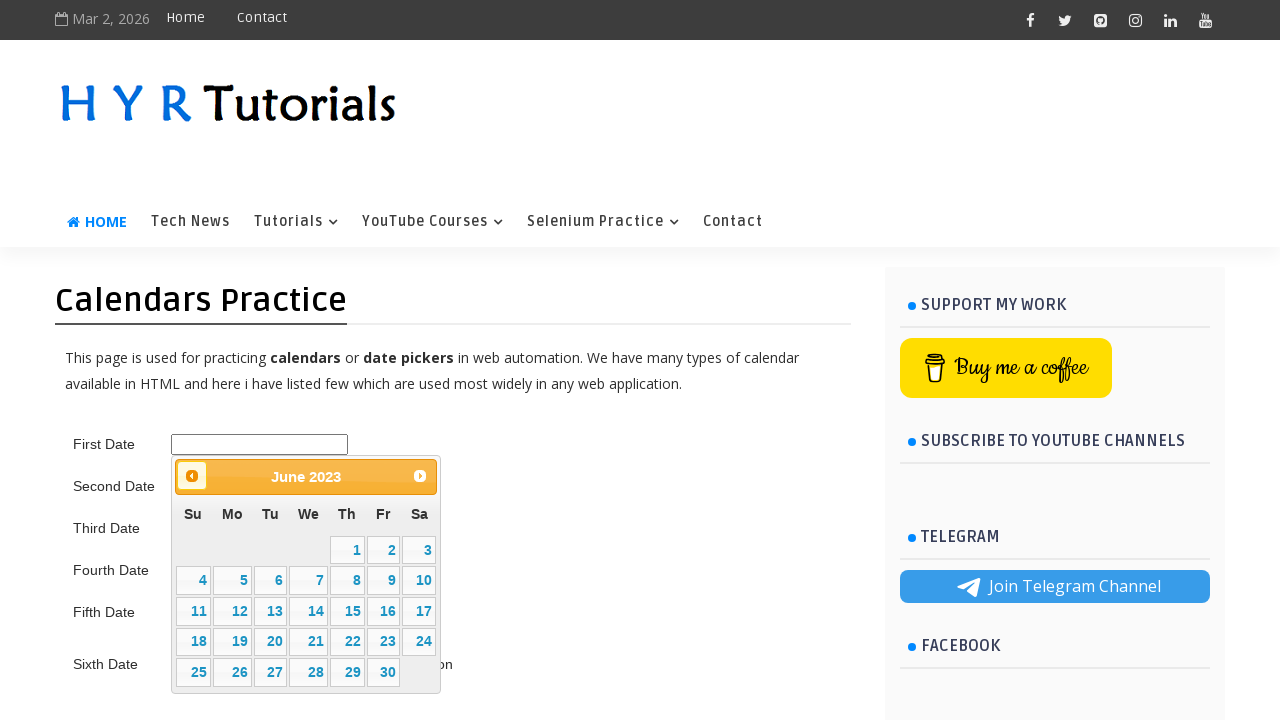

Retrieved calendar title: June 2023
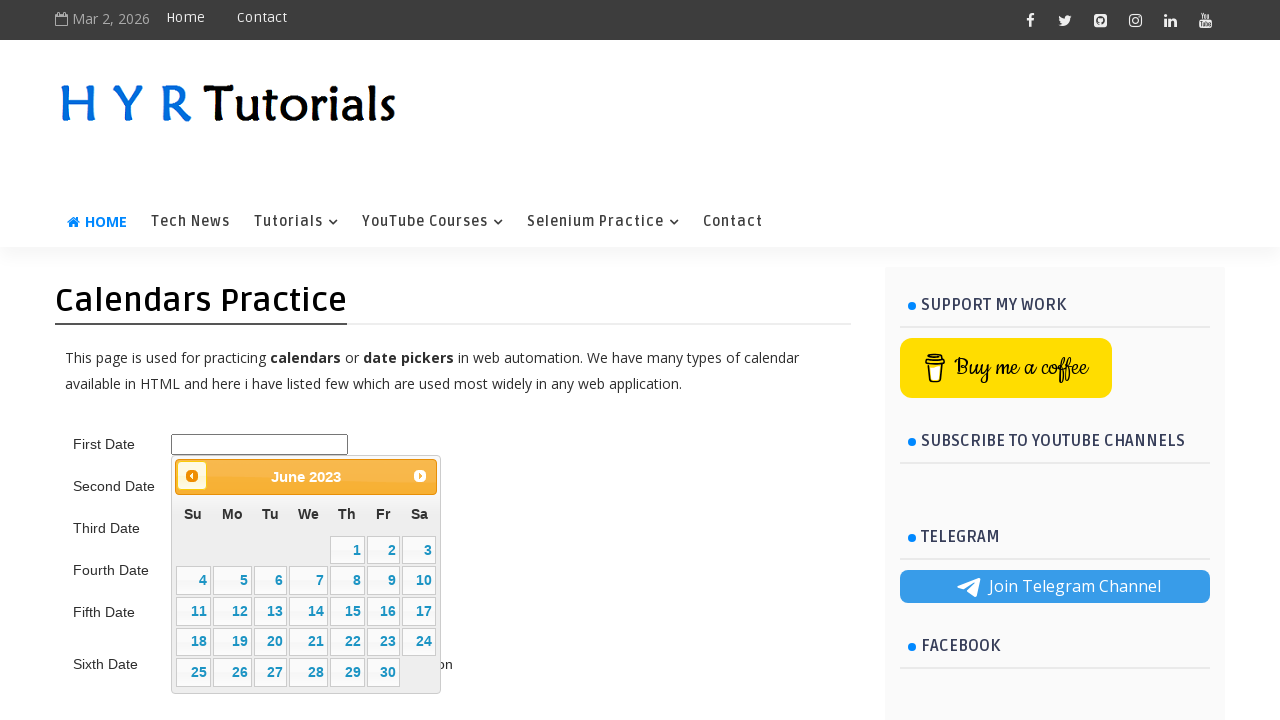

Clicked previous button to navigate backward (currently at June 2023) at (192, 476) on .ui-datepicker-prev
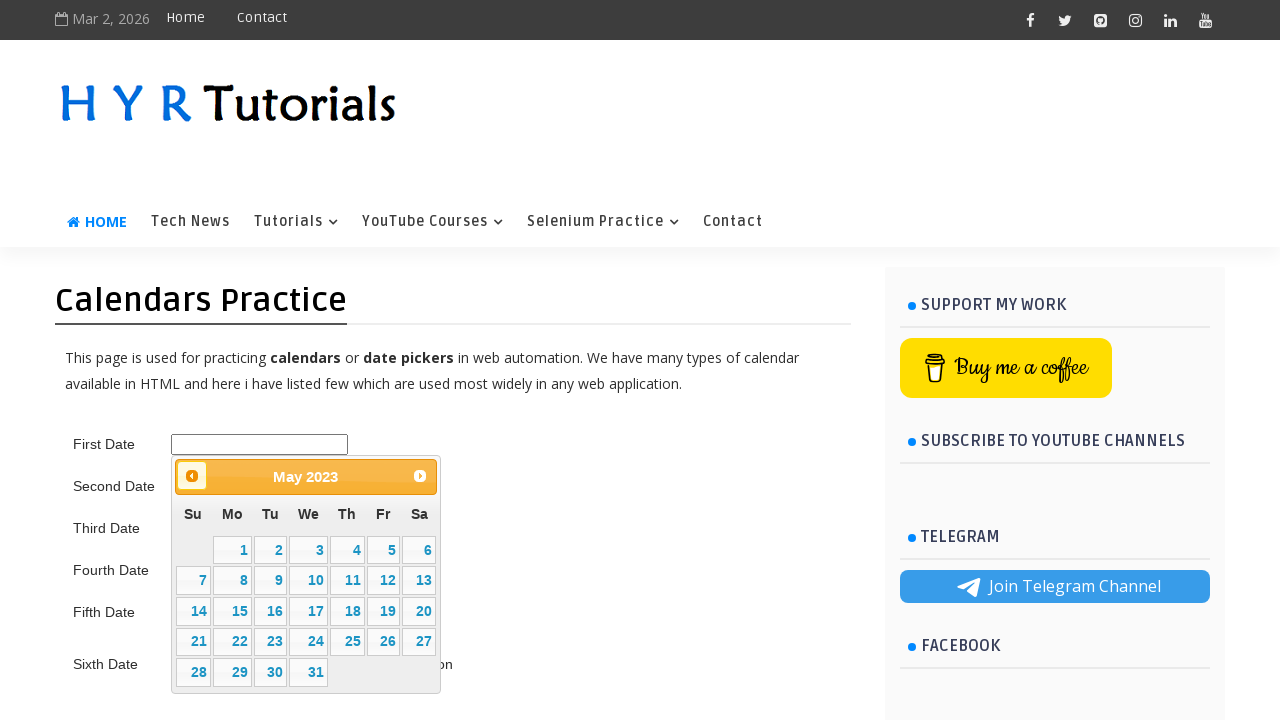

Retrieved calendar title: May 2023
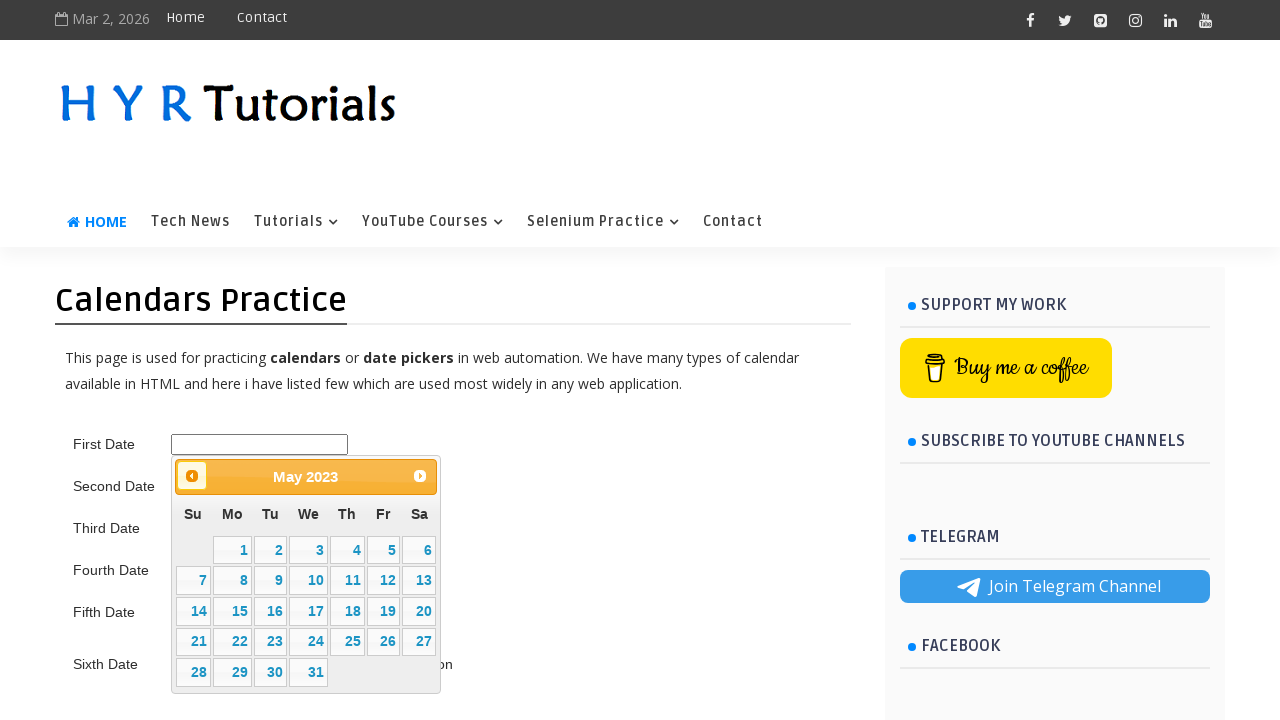

Clicked previous button to navigate backward (currently at May 2023) at (192, 476) on .ui-datepicker-prev
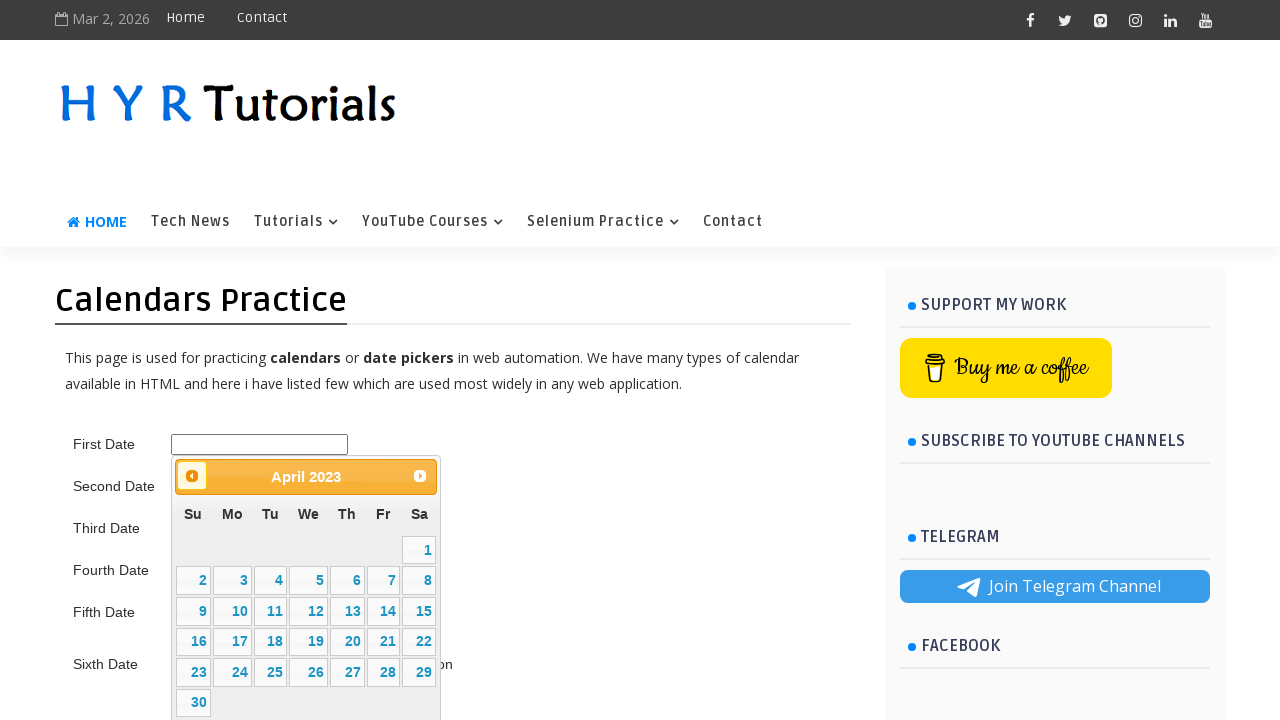

Retrieved calendar title: April 2023
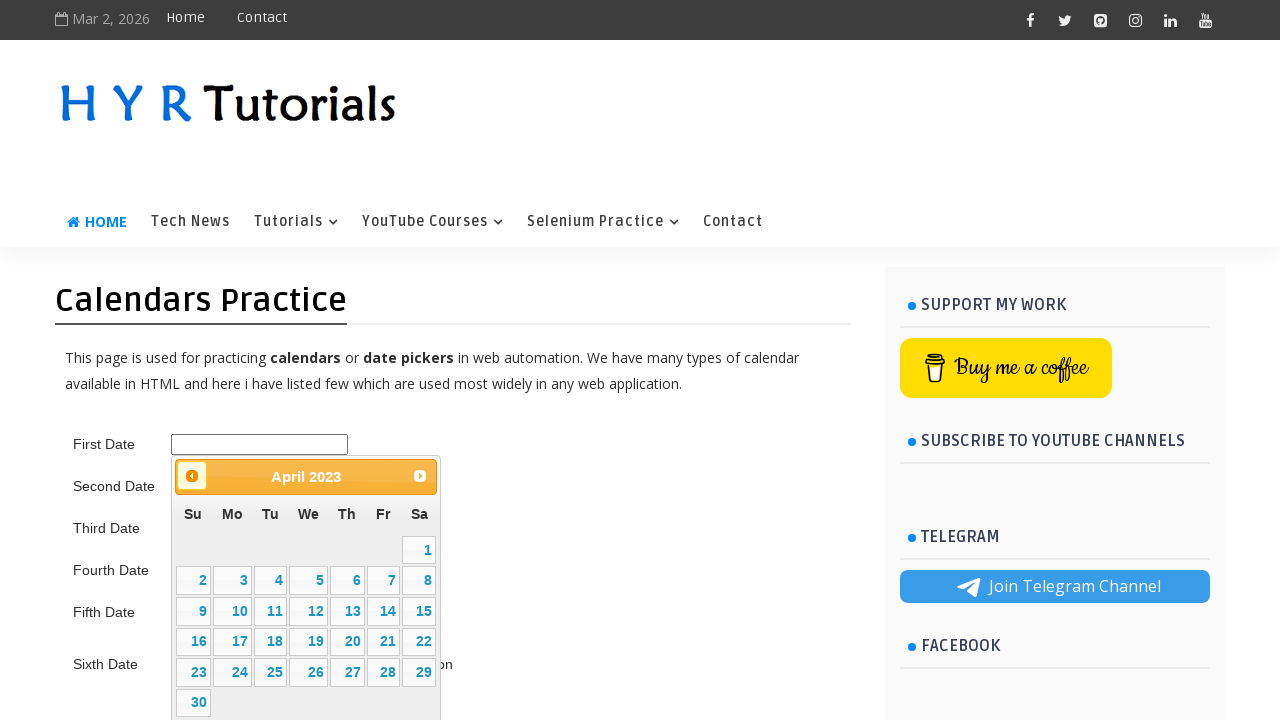

Clicked previous button to navigate backward (currently at April 2023) at (192, 476) on .ui-datepicker-prev
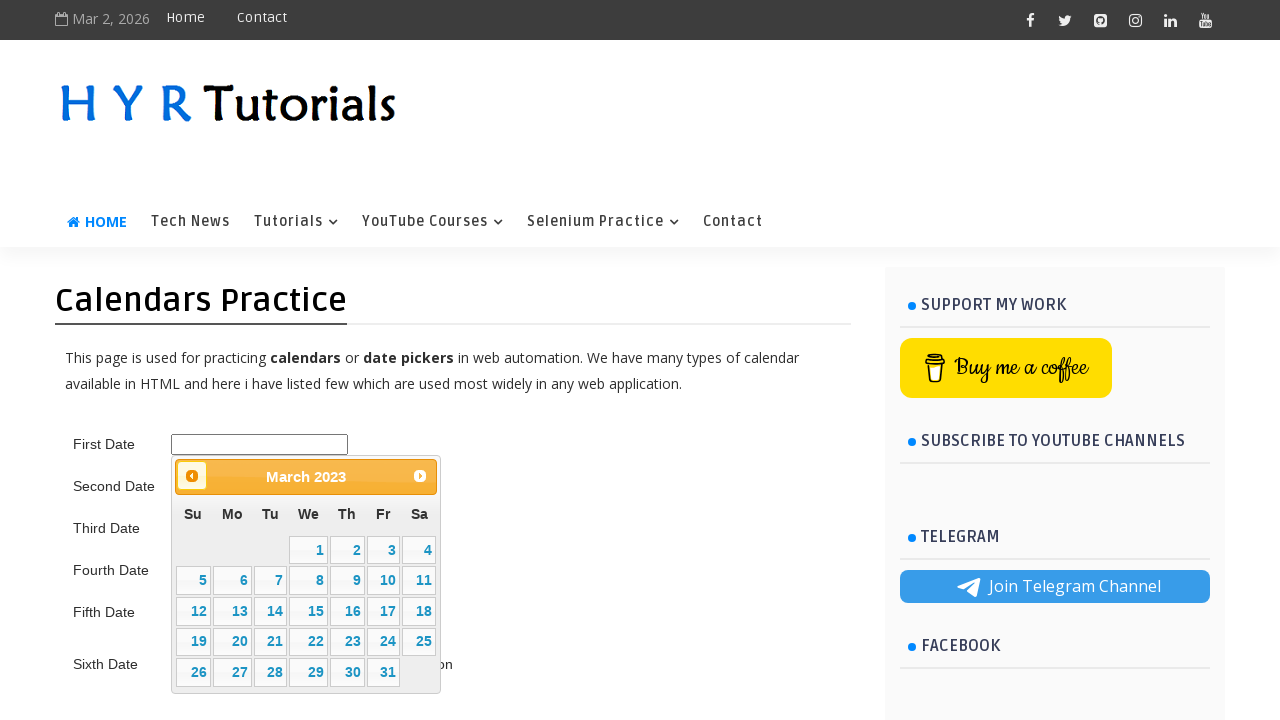

Retrieved calendar title: March 2023
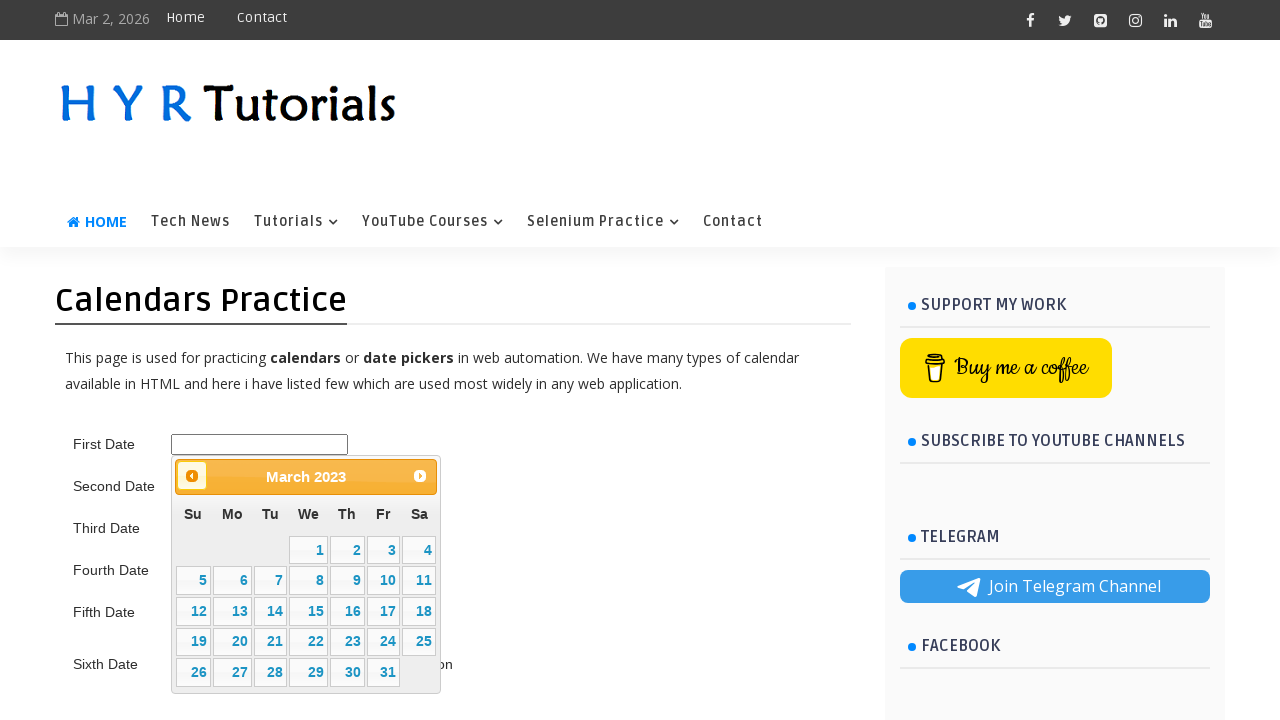

Clicked previous button to navigate backward (currently at March 2023) at (192, 476) on .ui-datepicker-prev
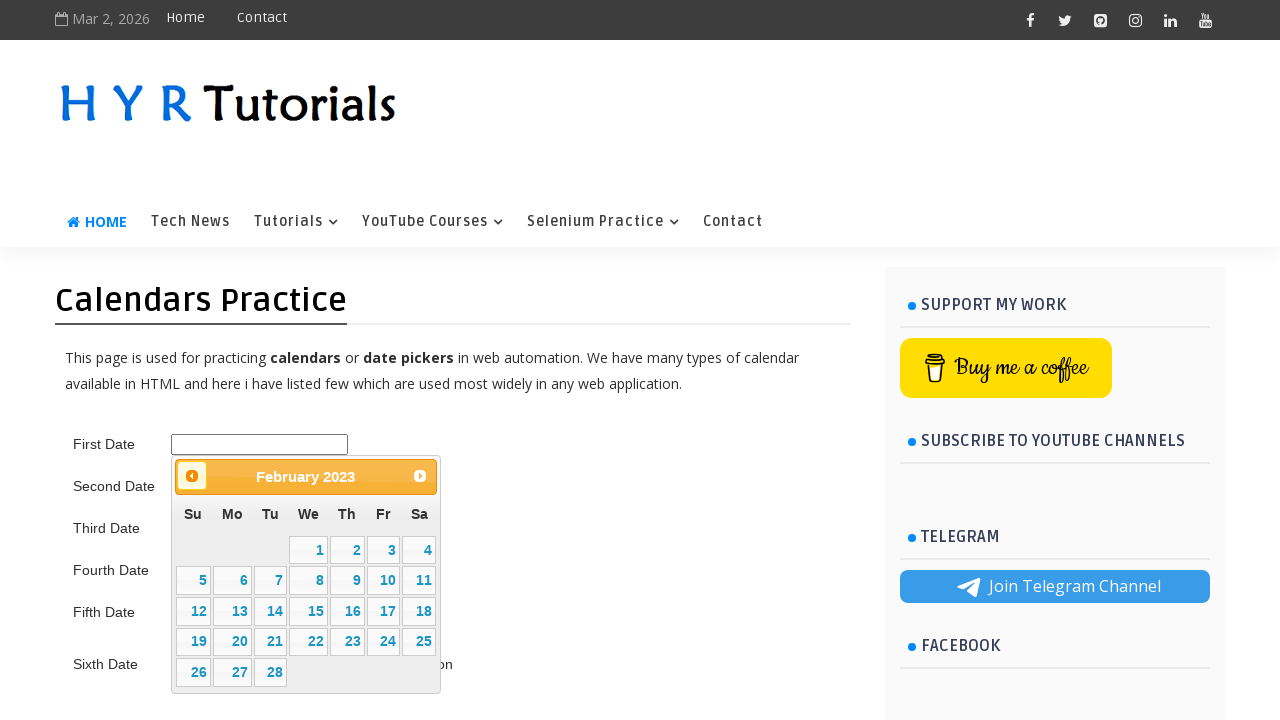

Retrieved calendar title: February 2023
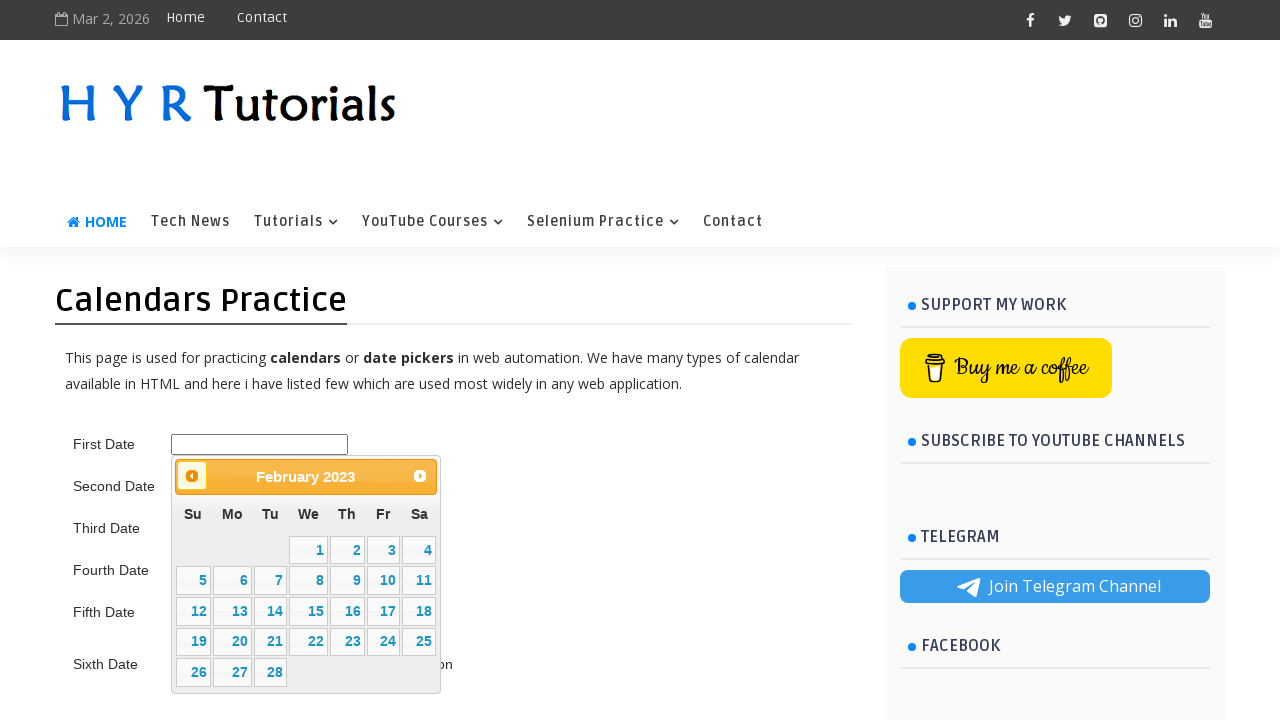

Clicked previous button to navigate backward (currently at February 2023) at (192, 476) on .ui-datepicker-prev
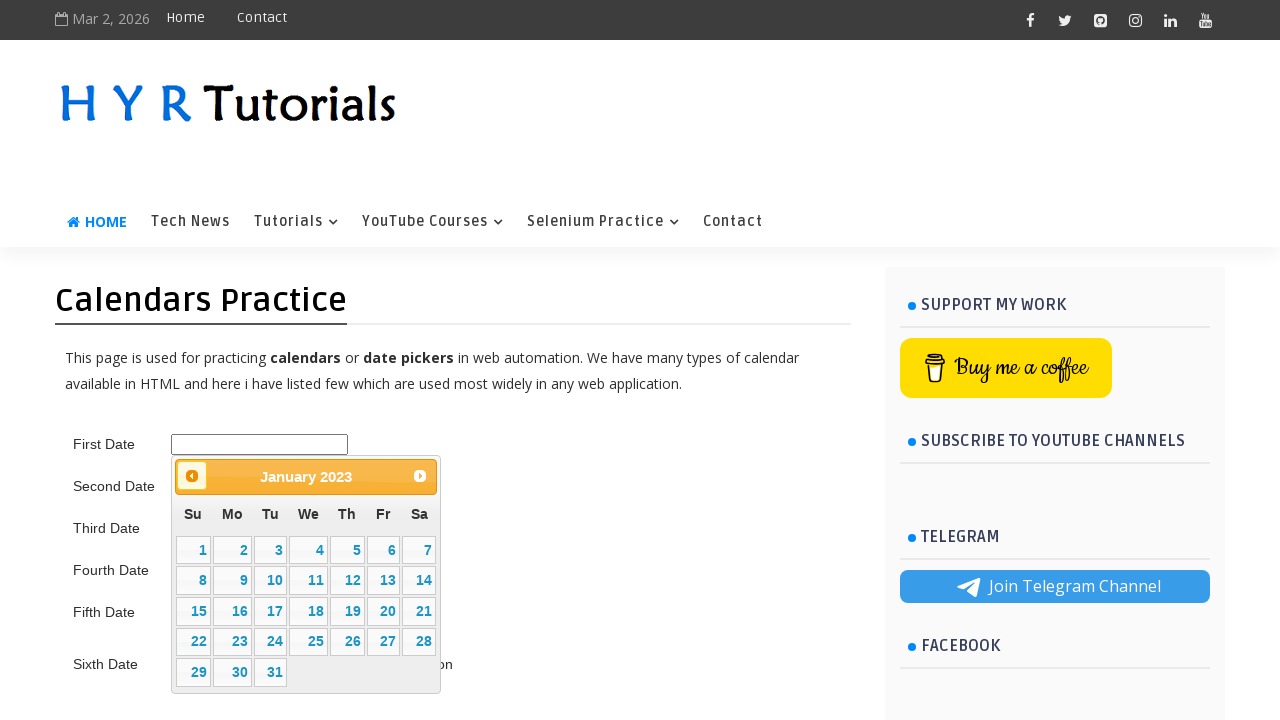

Retrieved calendar title: January 2023
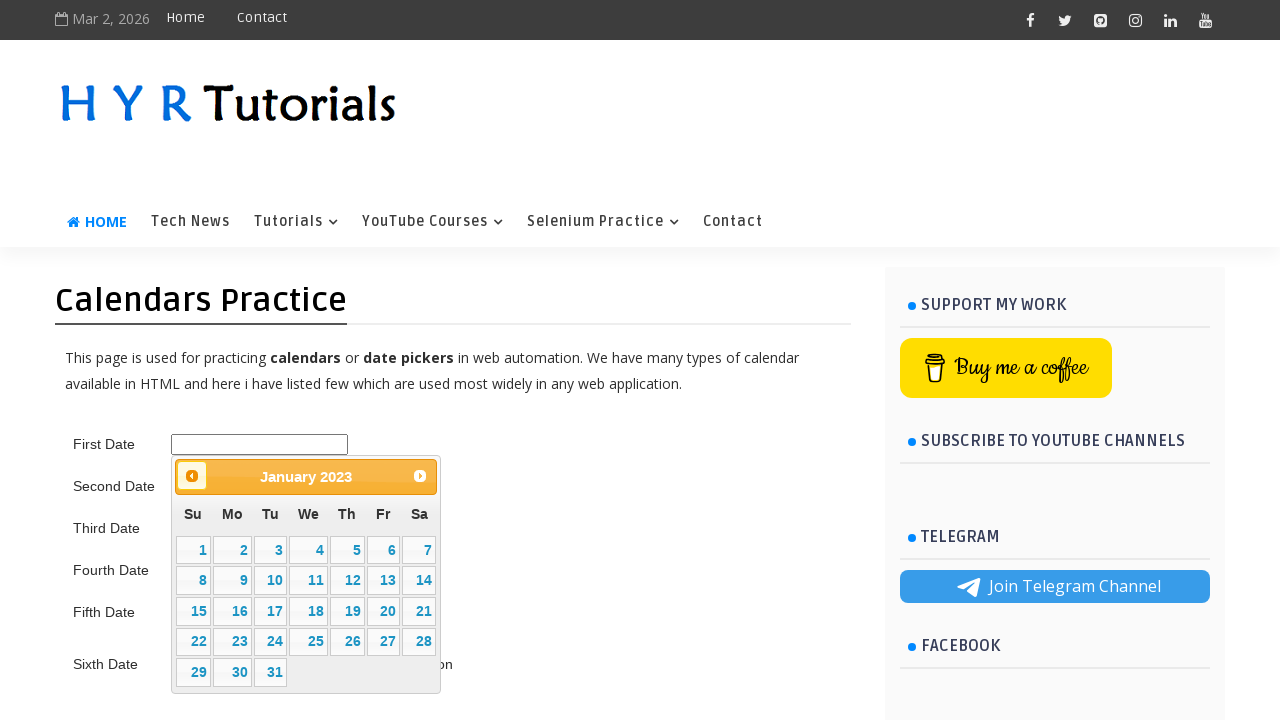

Clicked previous button to navigate backward (currently at January 2023) at (192, 476) on .ui-datepicker-prev
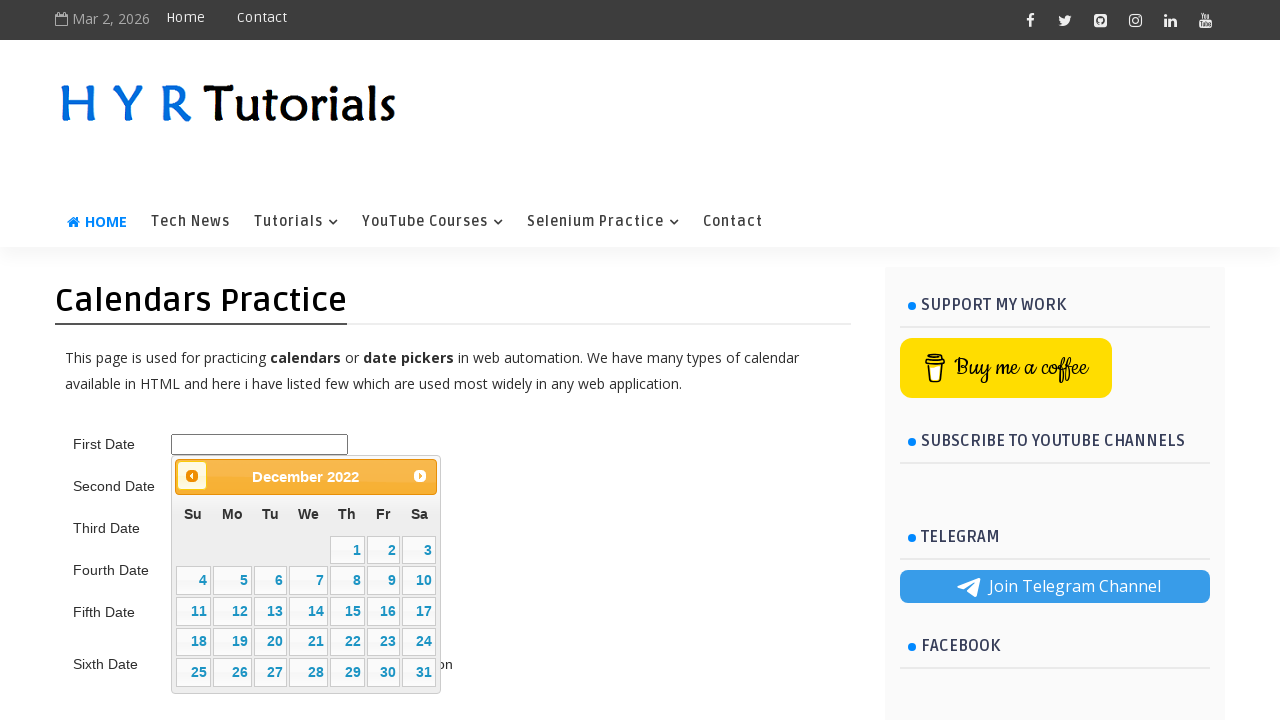

Retrieved calendar title: December 2022
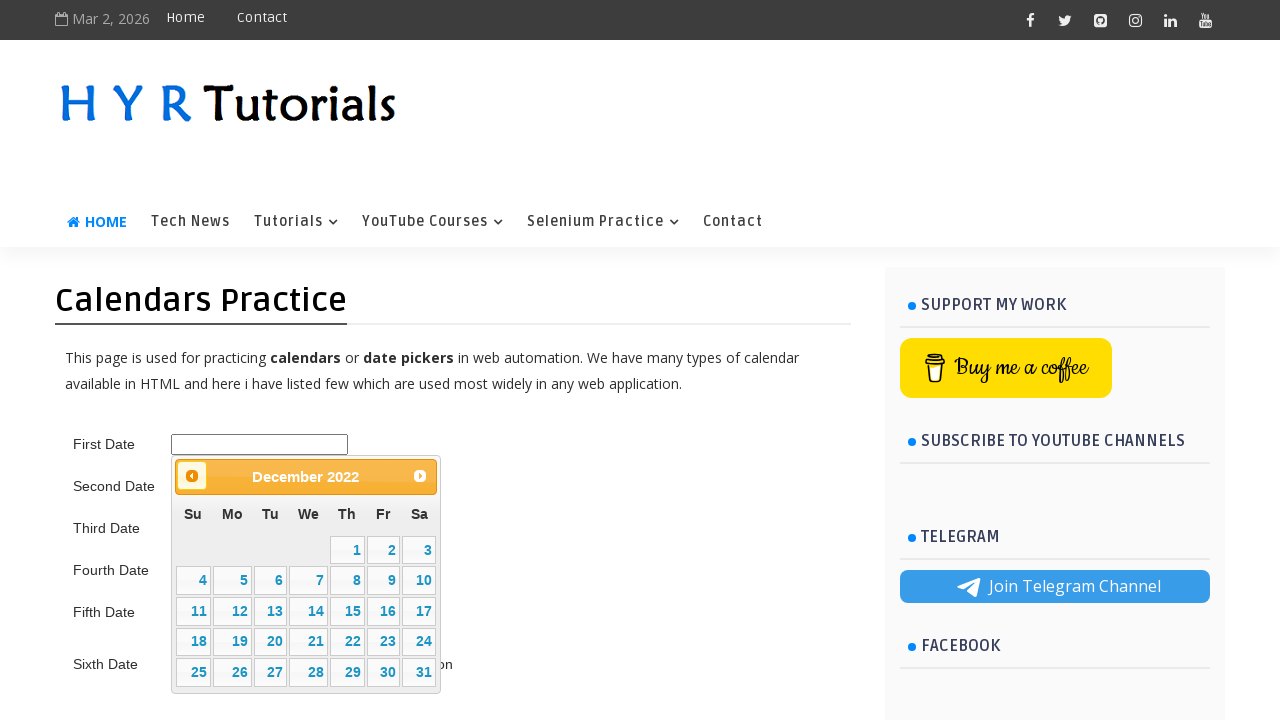

Clicked previous button to navigate backward (currently at December 2022) at (192, 476) on .ui-datepicker-prev
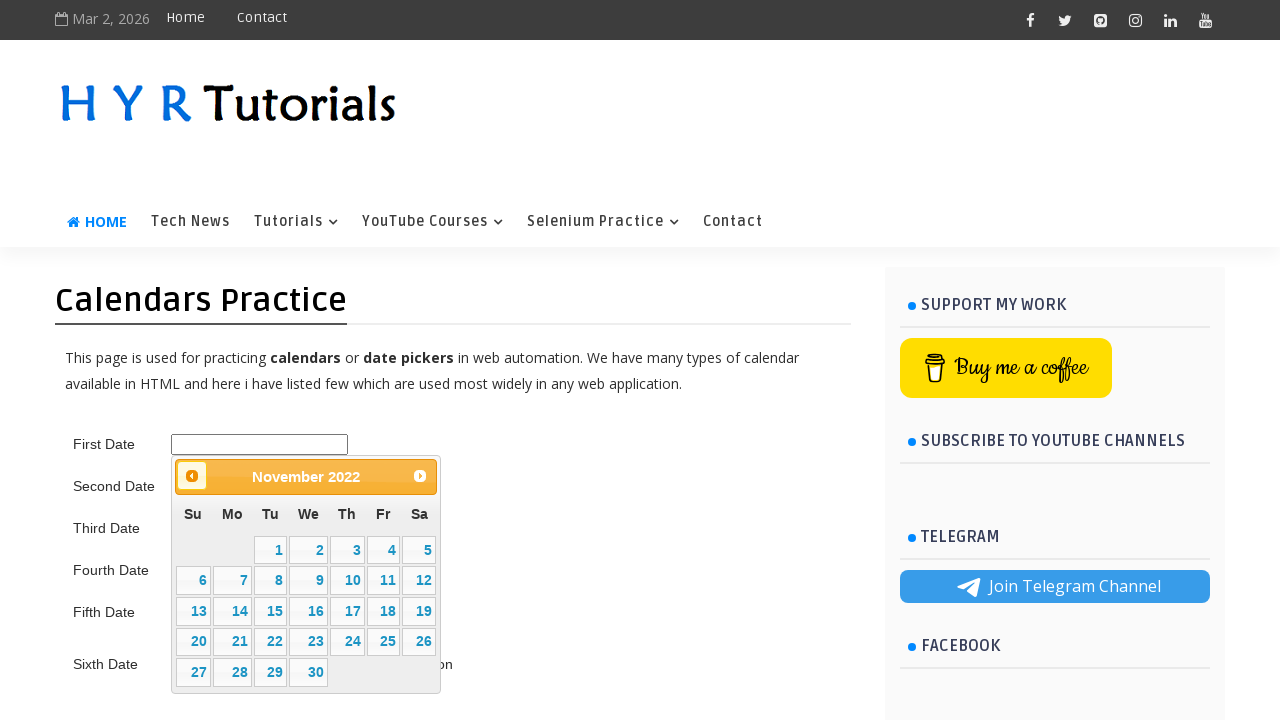

Retrieved calendar title: November 2022
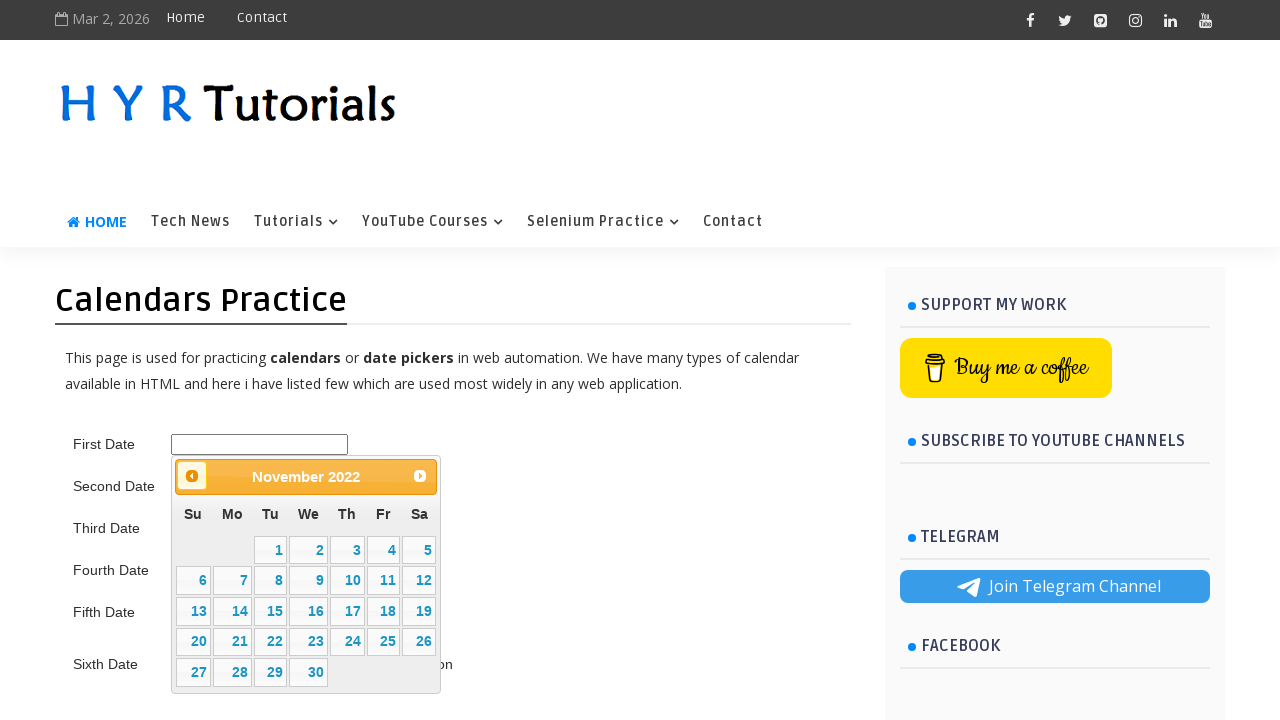

Clicked previous button to navigate backward (currently at November 2022) at (192, 476) on .ui-datepicker-prev
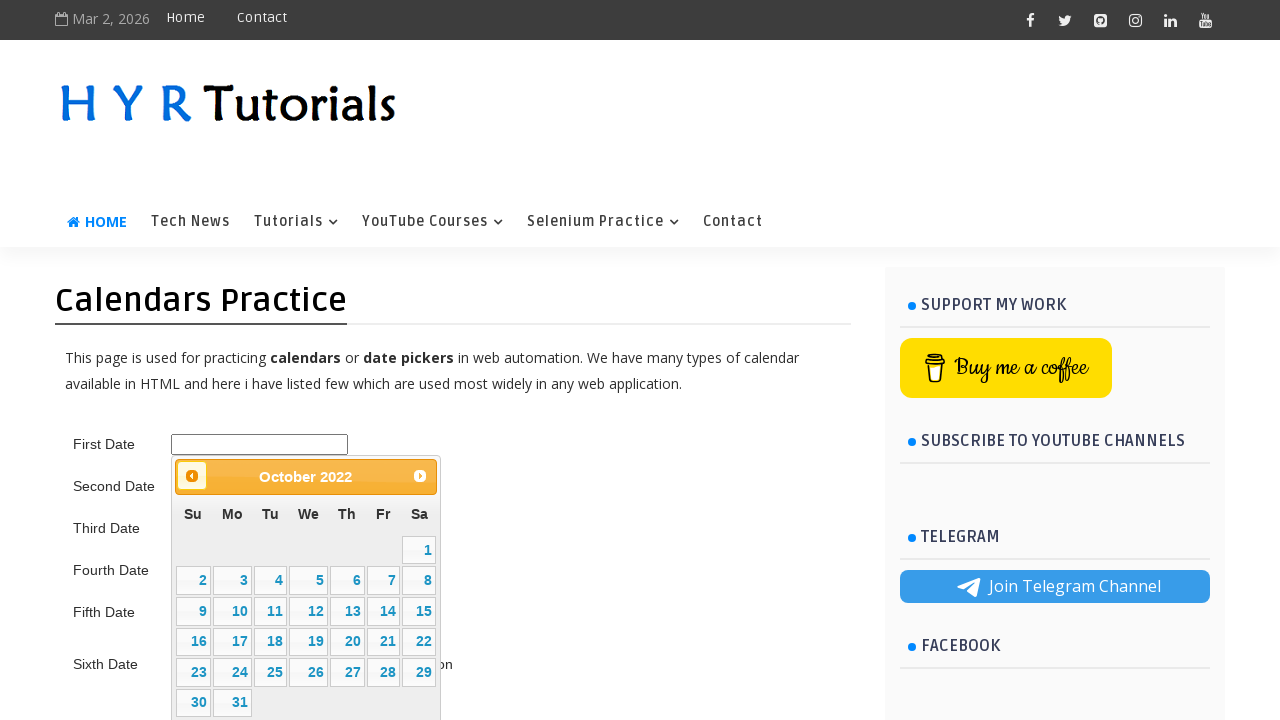

Retrieved calendar title: October 2022
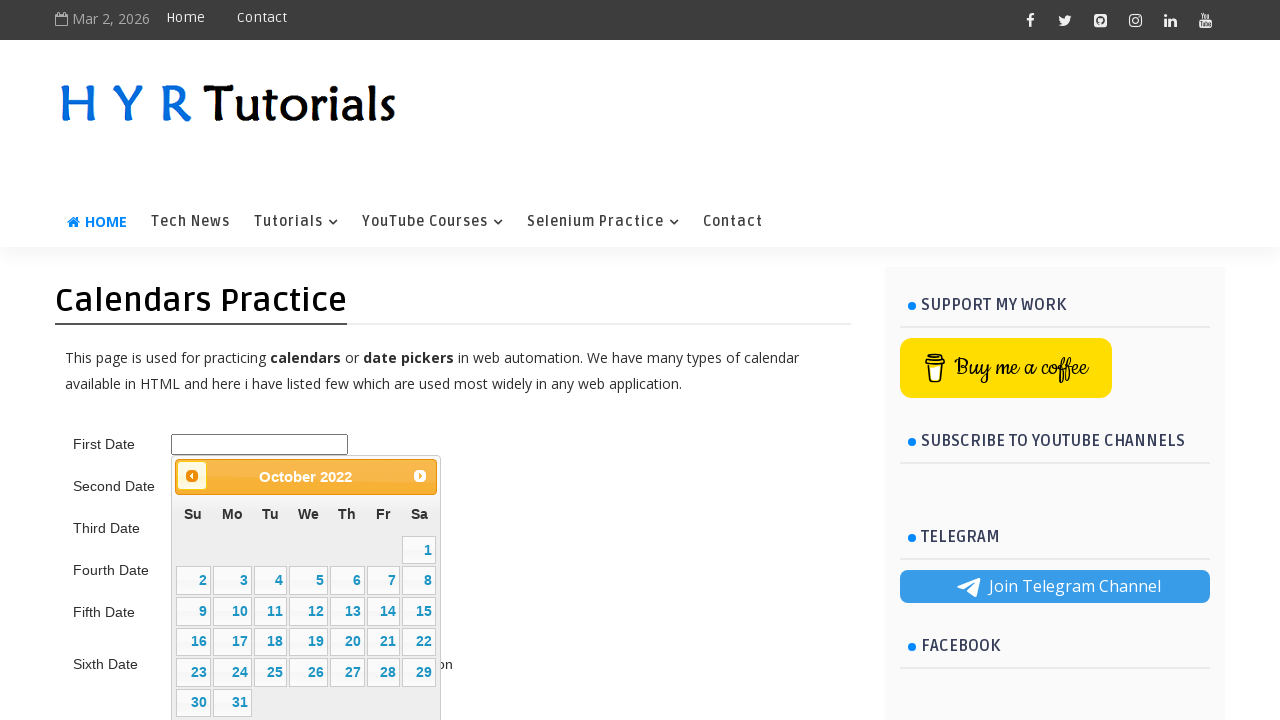

Clicked previous button to navigate backward (currently at October 2022) at (192, 476) on .ui-datepicker-prev
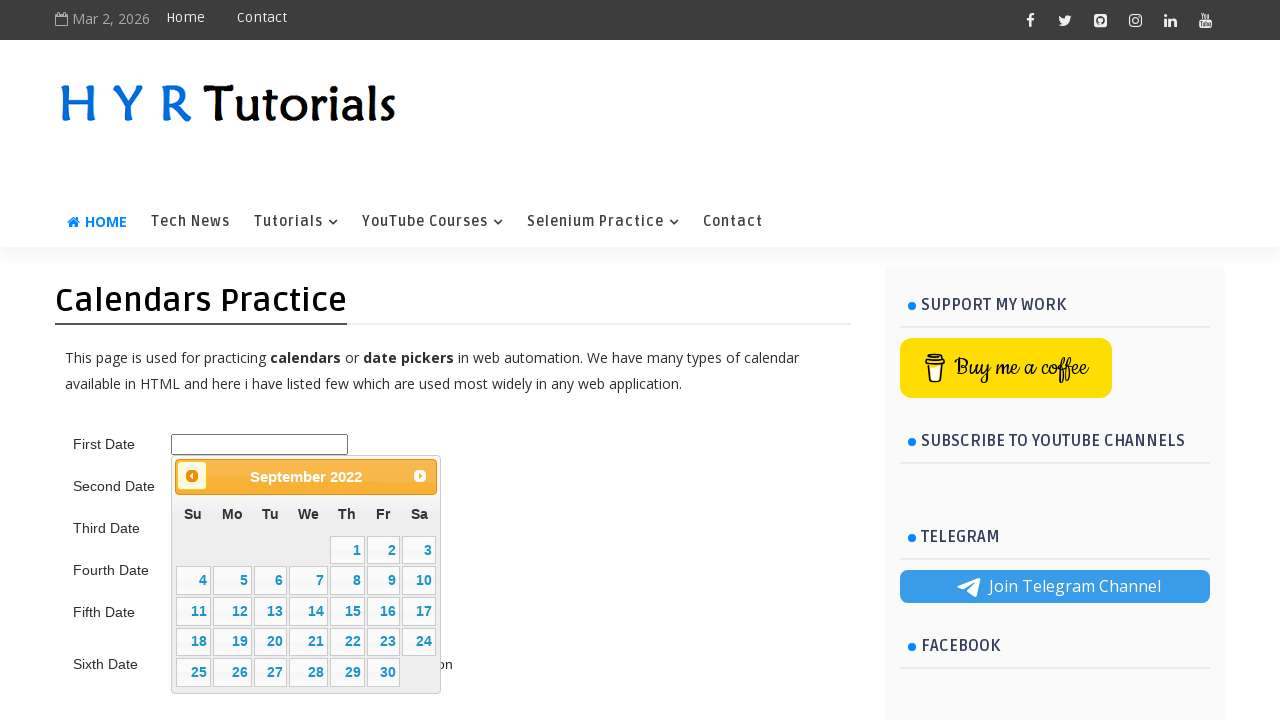

Retrieved calendar title: September 2022
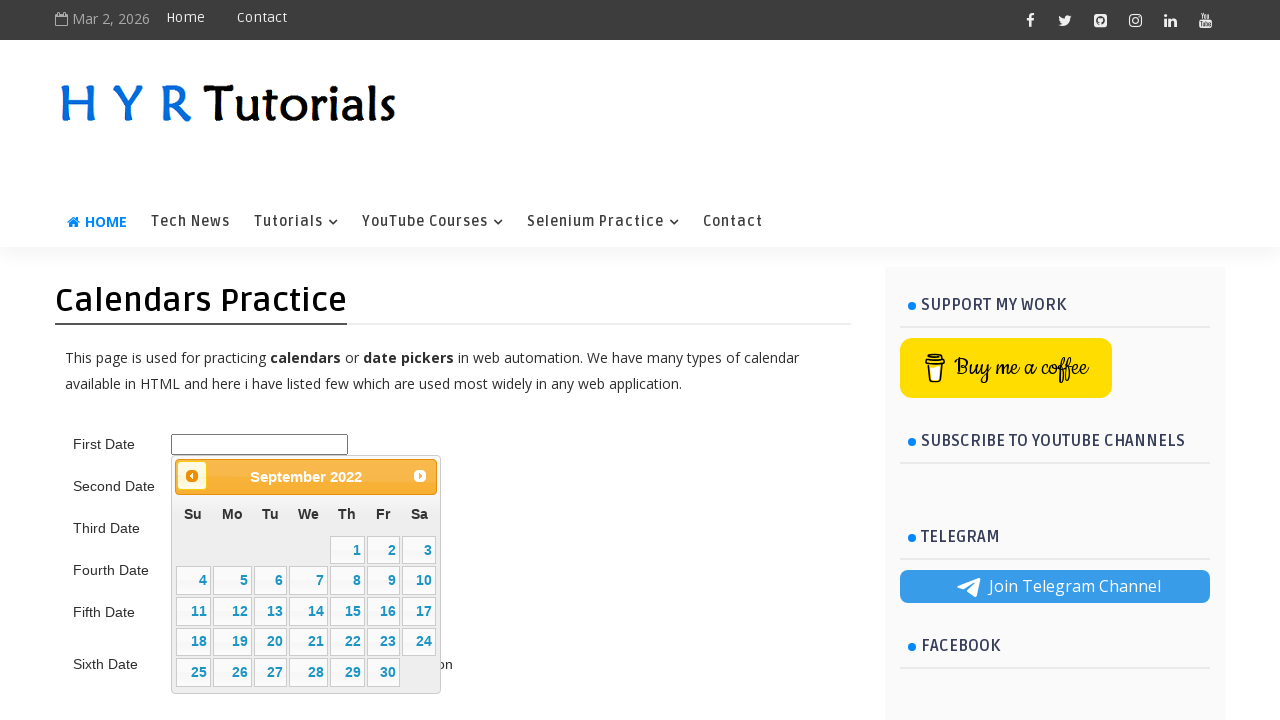

Clicked previous button to navigate backward (currently at September 2022) at (192, 476) on .ui-datepicker-prev
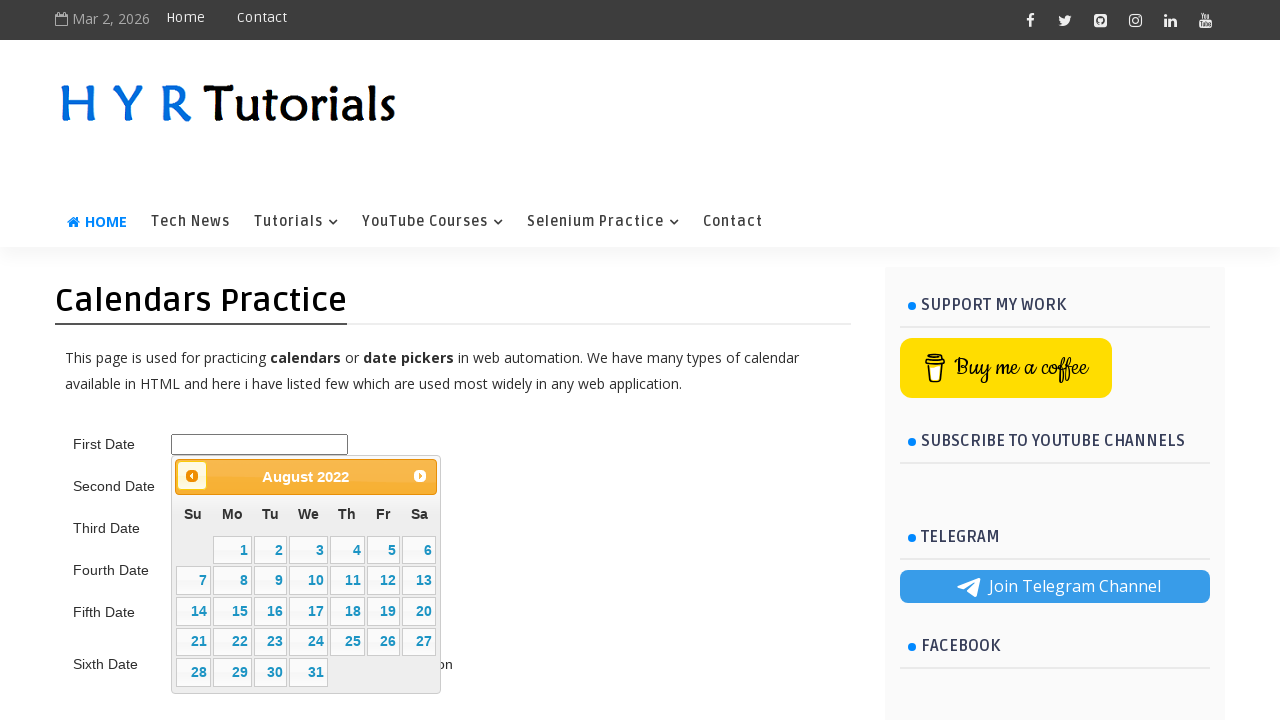

Retrieved calendar title: August 2022
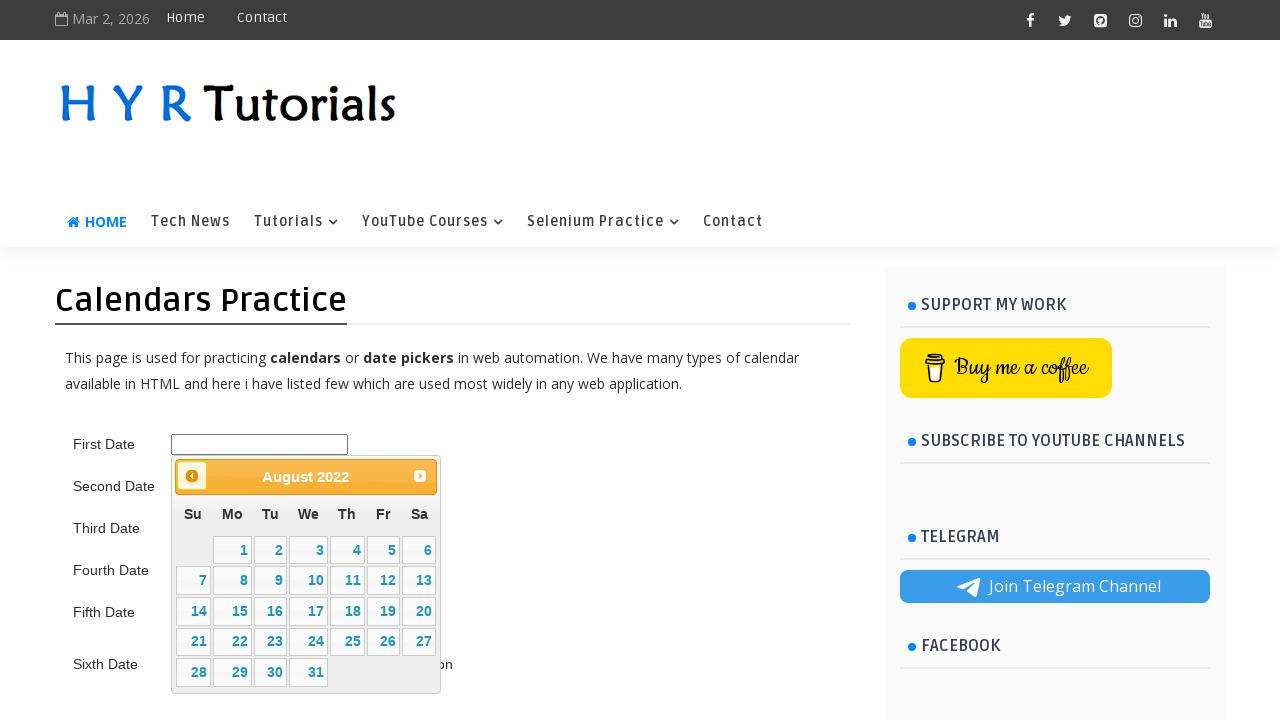

Clicked previous button to navigate backward (currently at August 2022) at (192, 476) on .ui-datepicker-prev
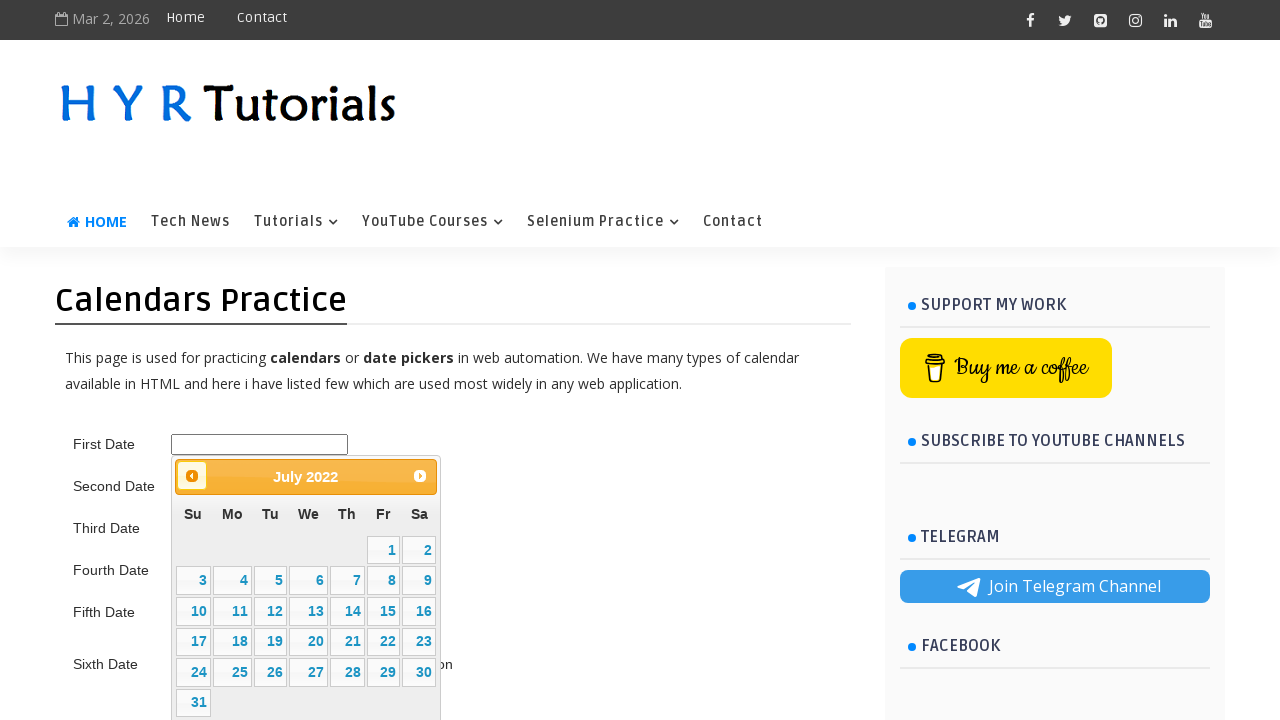

Retrieved calendar title: July 2022
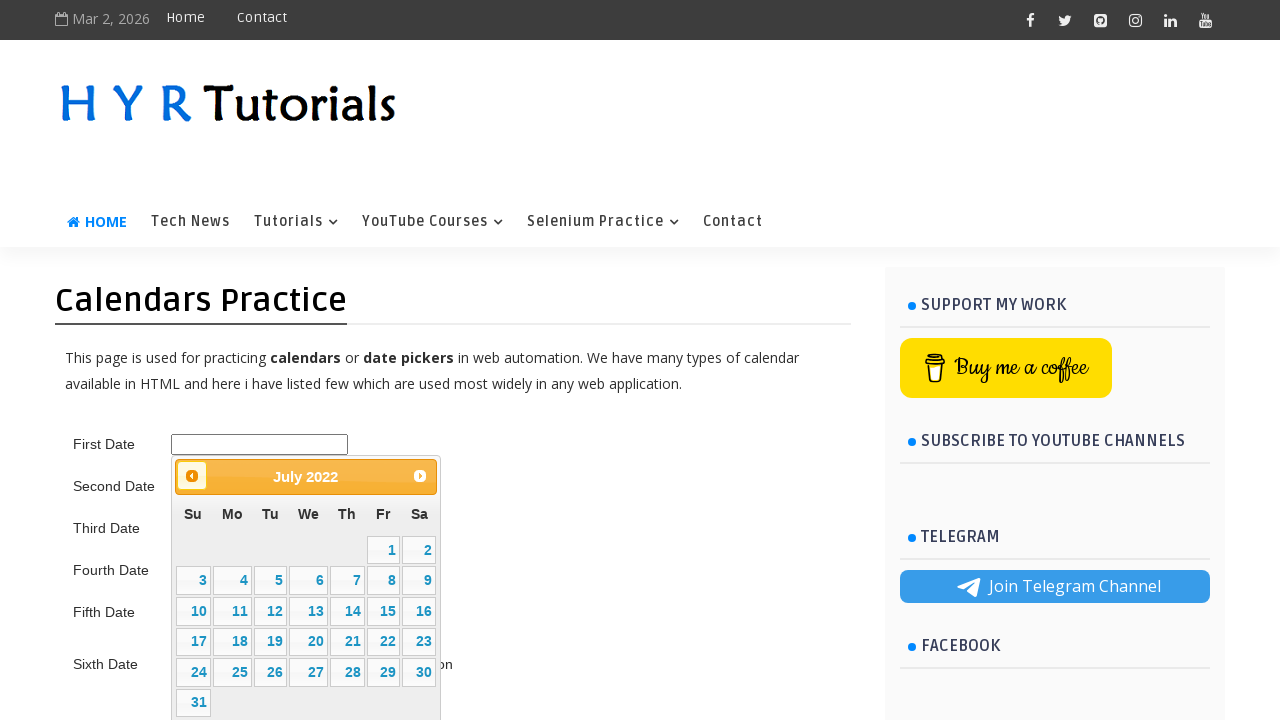

Clicked previous button to navigate backward (currently at July 2022) at (192, 476) on .ui-datepicker-prev
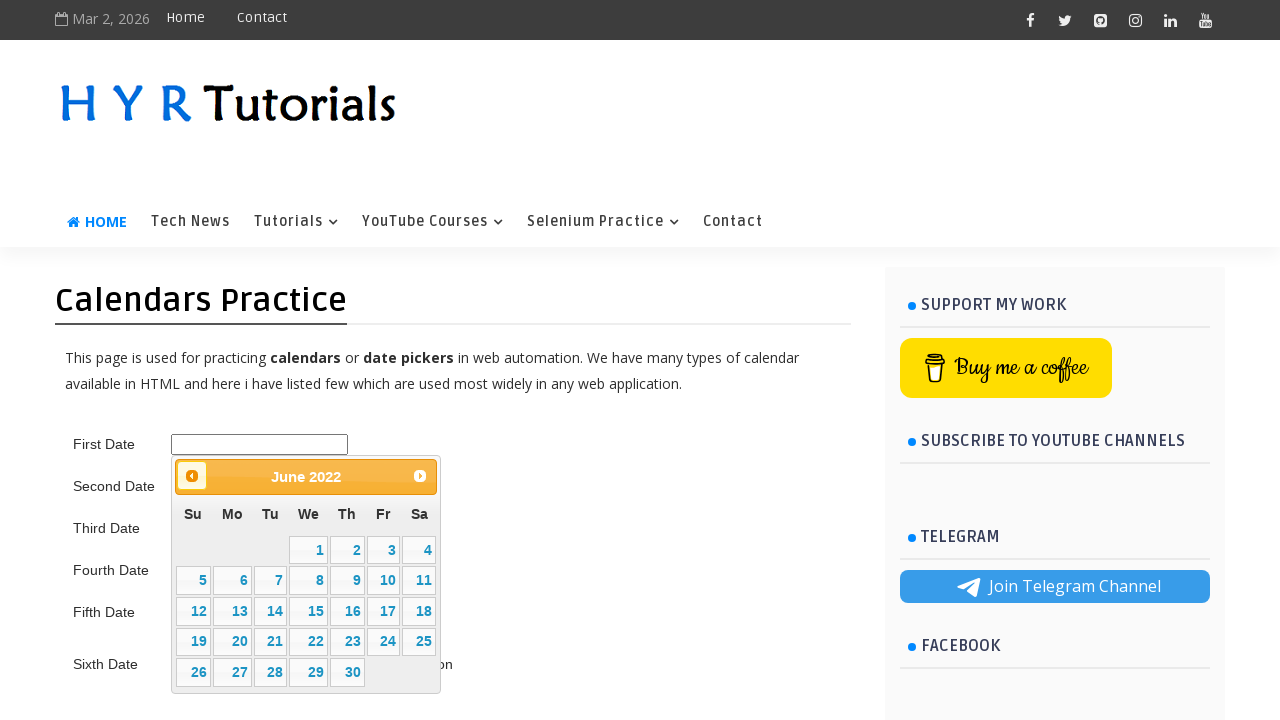

Retrieved calendar title: June 2022
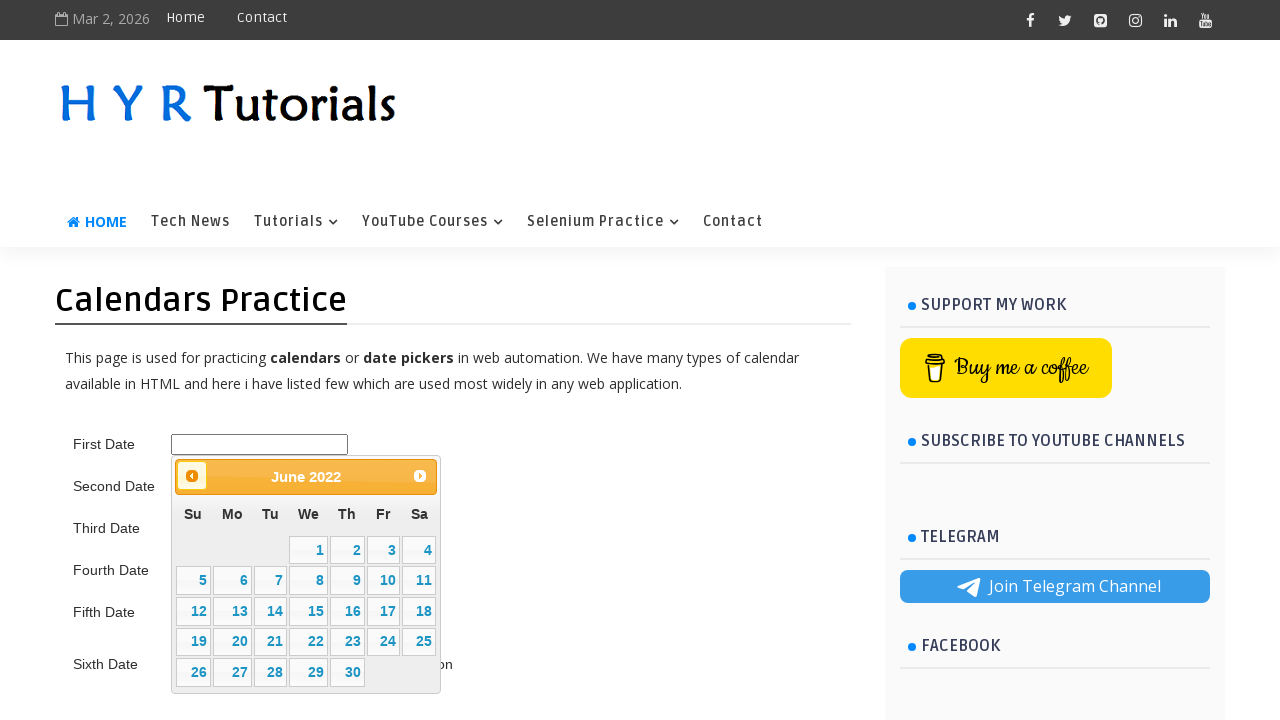

Clicked previous button to navigate backward (currently at June 2022) at (192, 476) on .ui-datepicker-prev
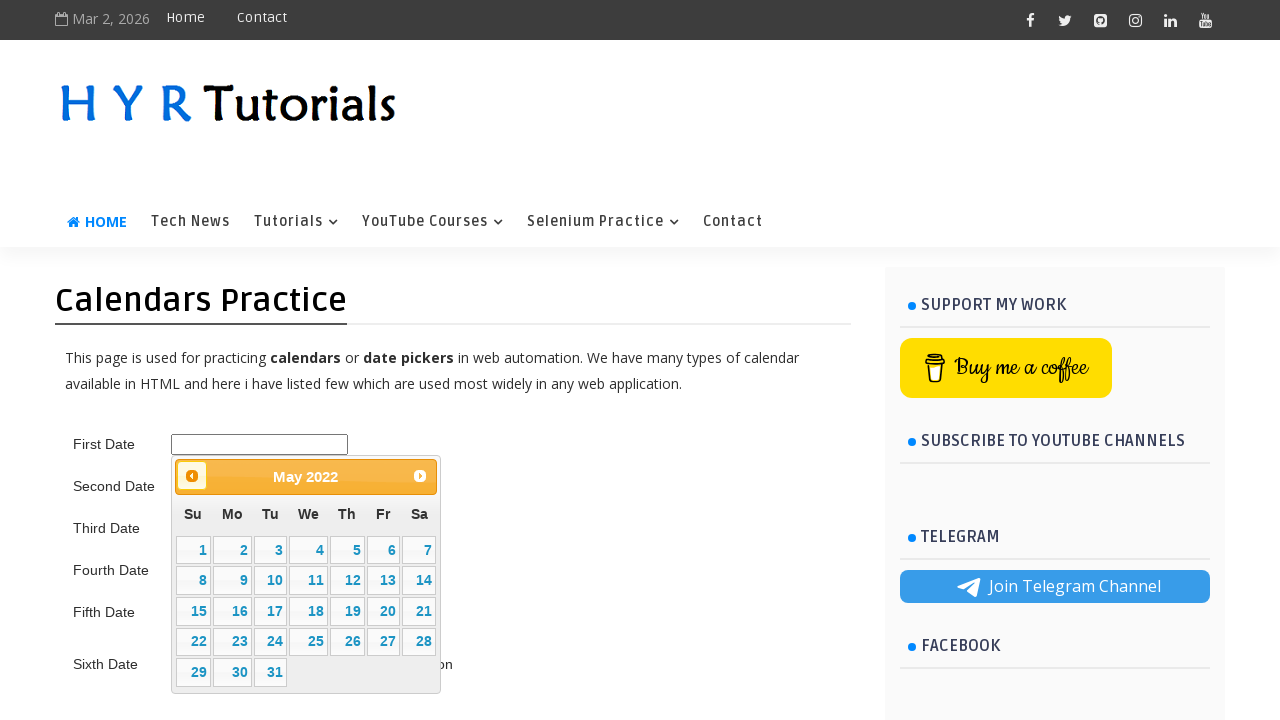

Retrieved calendar title: May 2022
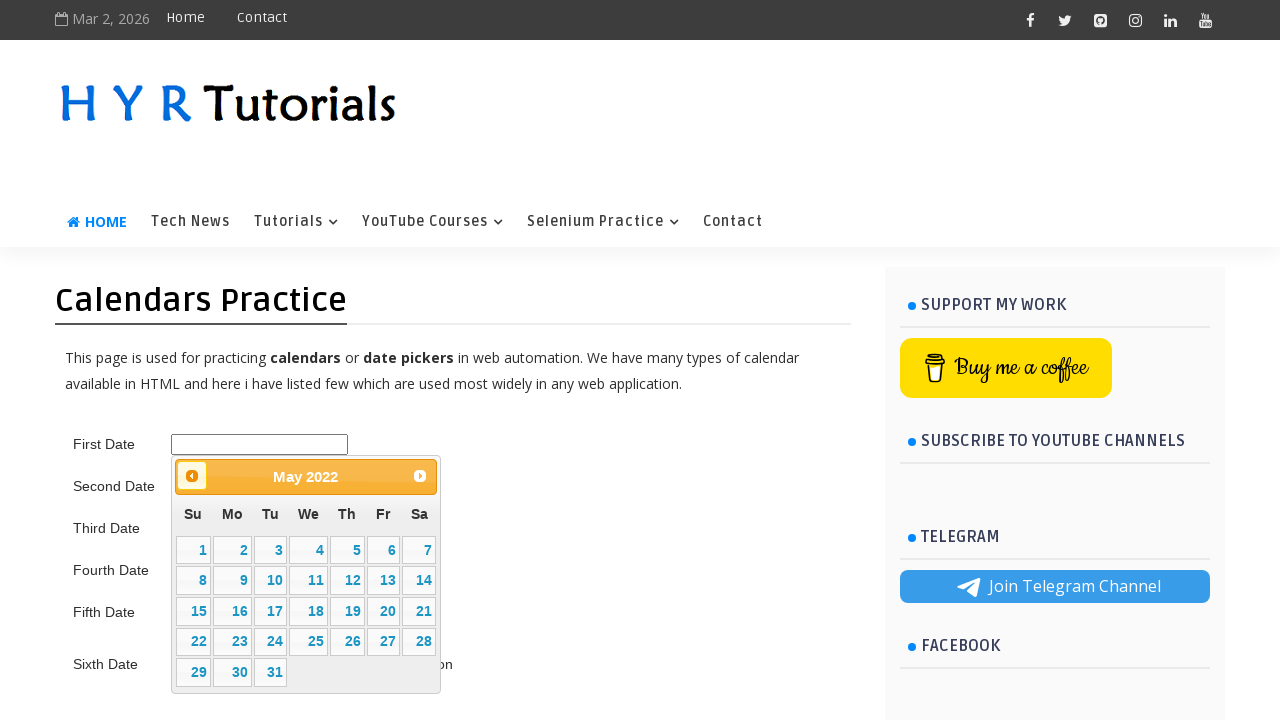

Clicked previous button to navigate backward (currently at May 2022) at (192, 476) on .ui-datepicker-prev
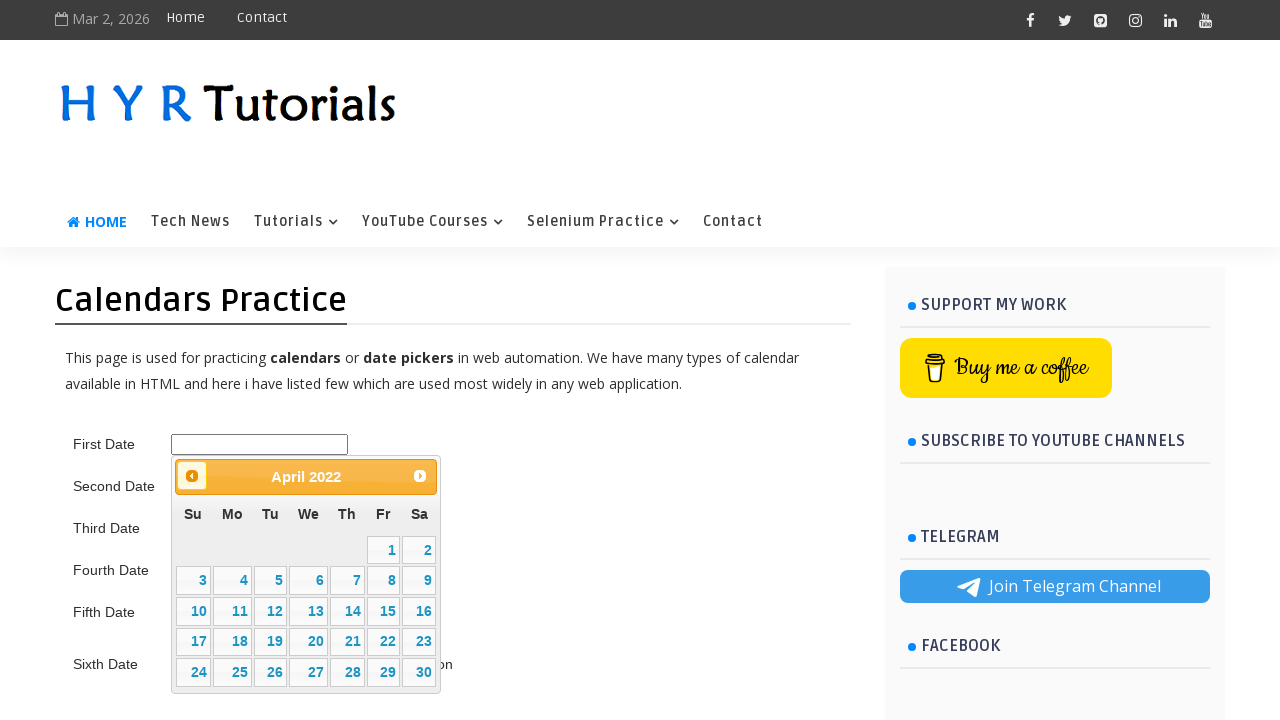

Retrieved calendar title: April 2022
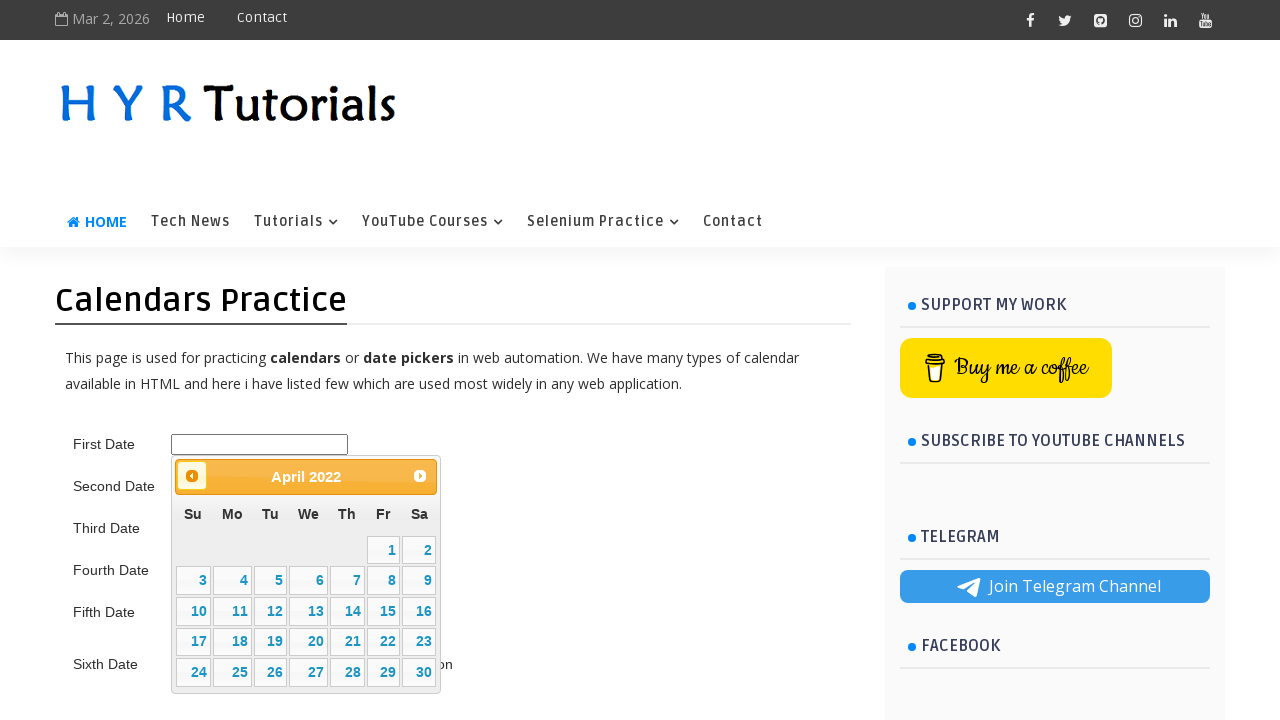

Clicked previous button to navigate backward (currently at April 2022) at (192, 476) on .ui-datepicker-prev
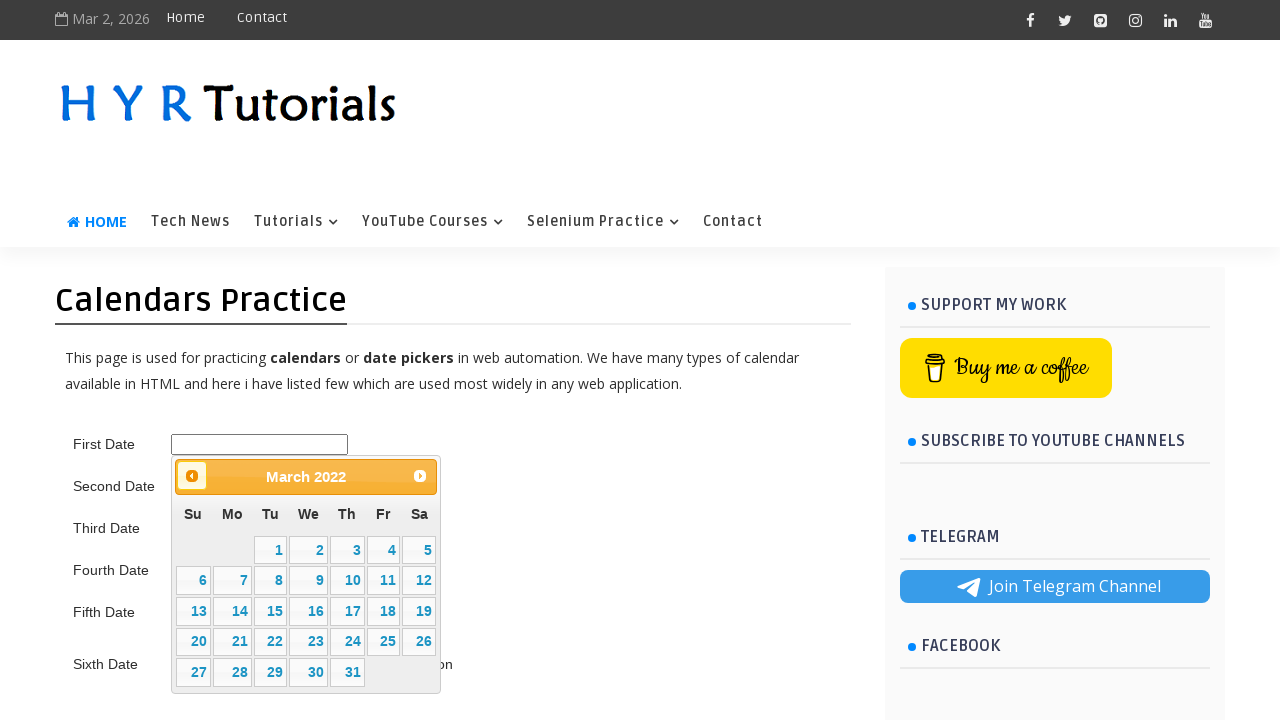

Retrieved calendar title: March 2022
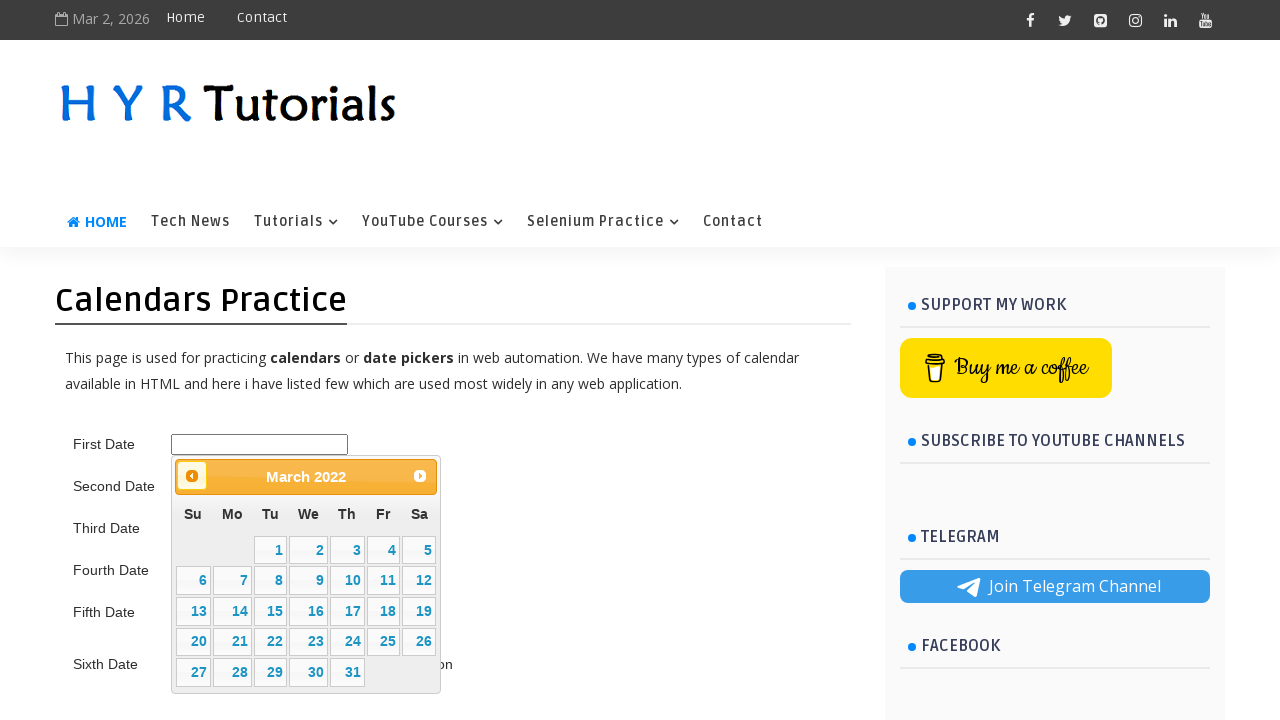

Clicked previous button to navigate backward (currently at March 2022) at (192, 476) on .ui-datepicker-prev
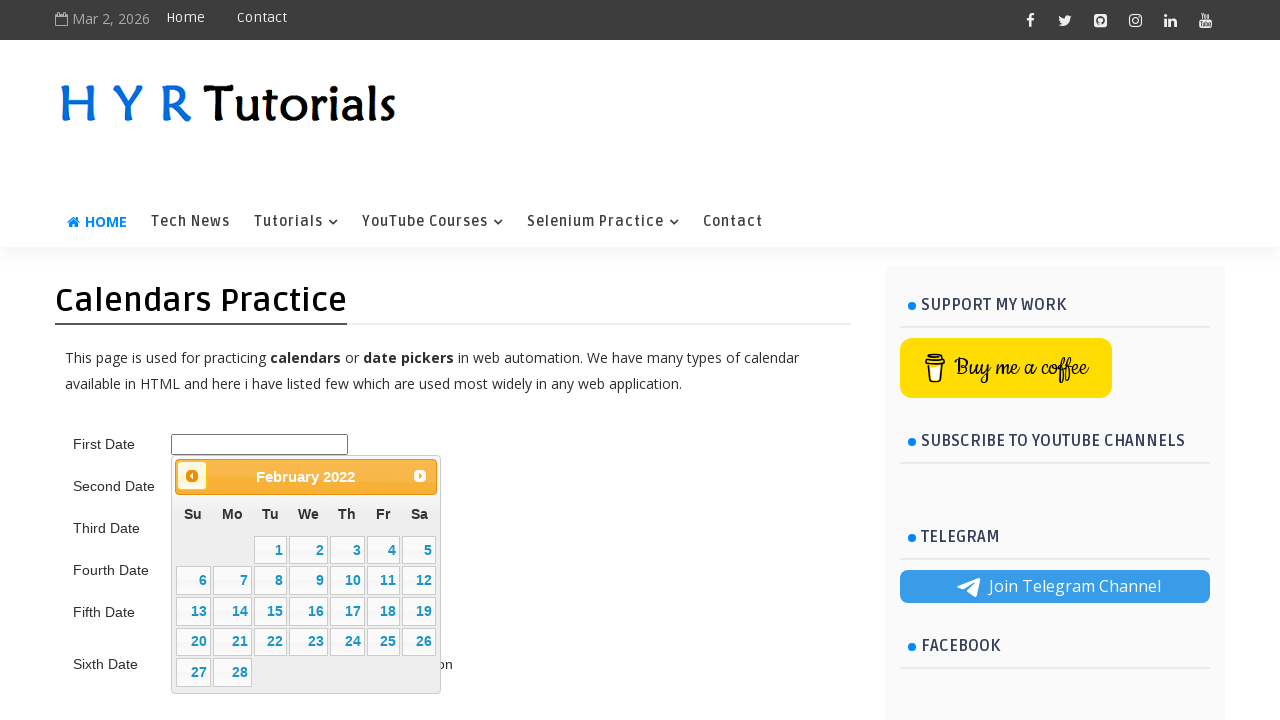

Retrieved calendar title: February 2022
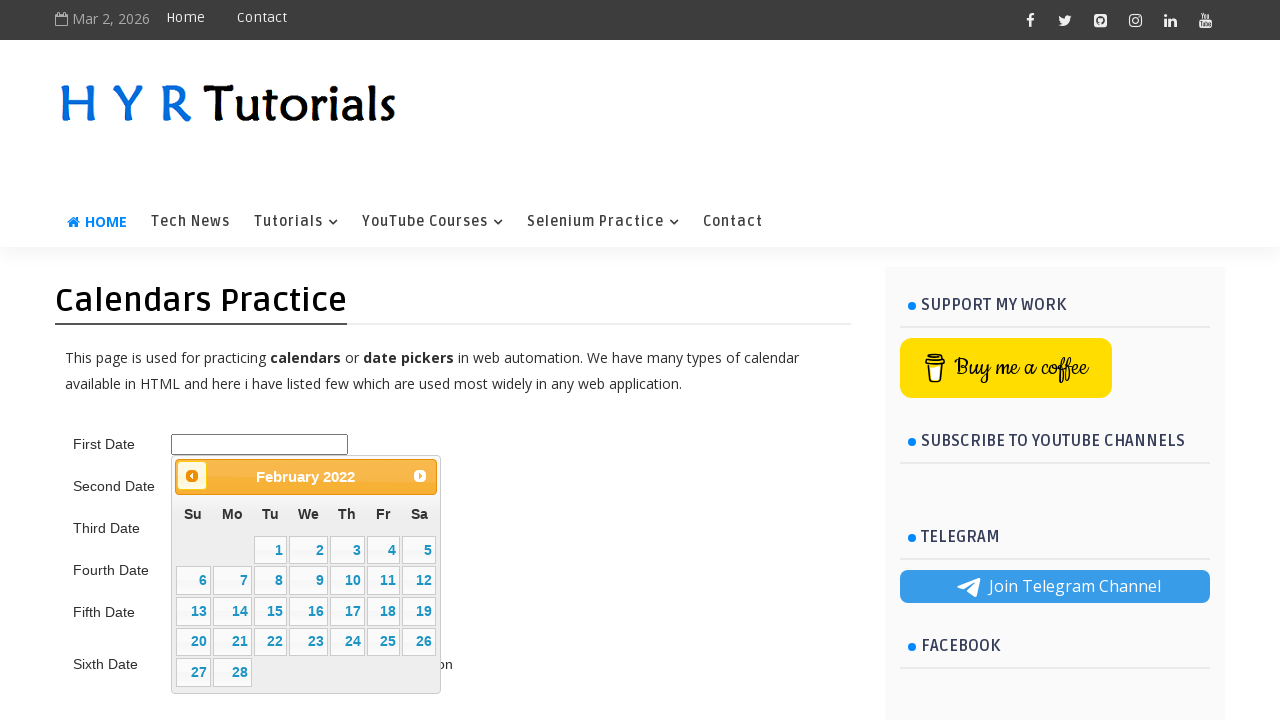

Clicked previous button to navigate backward (currently at February 2022) at (192, 476) on .ui-datepicker-prev
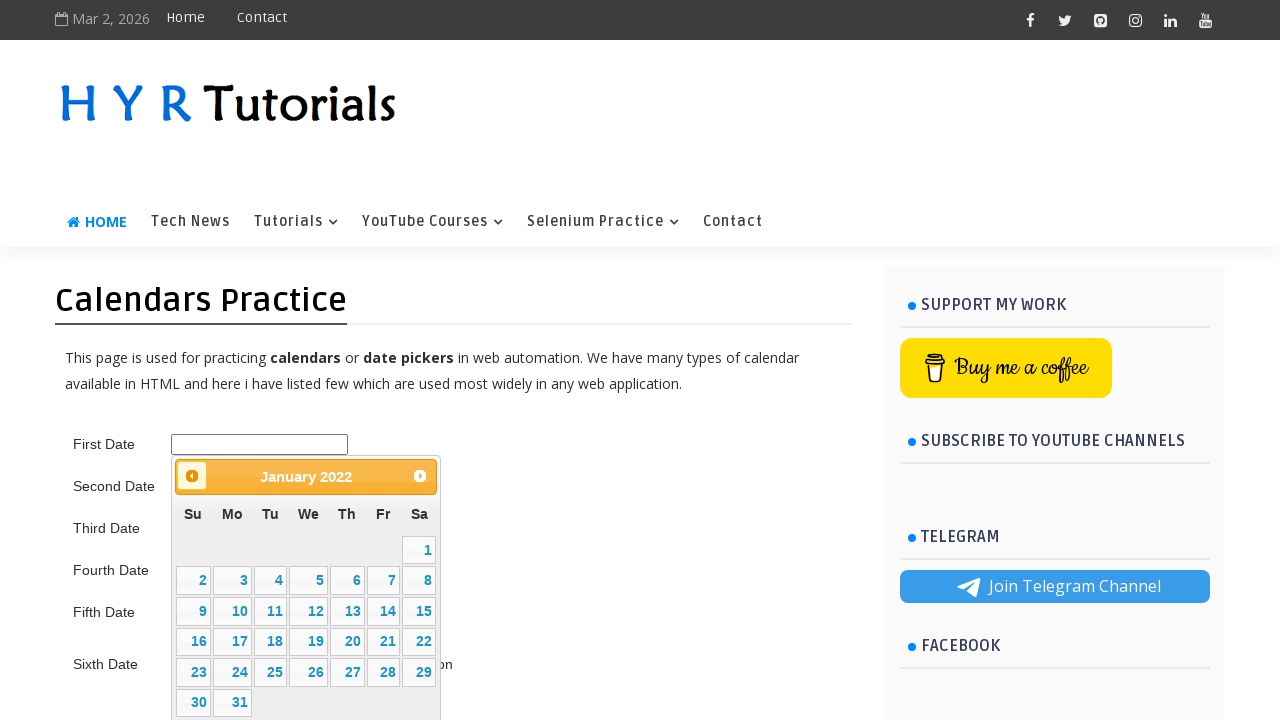

Retrieved calendar title: January 2022
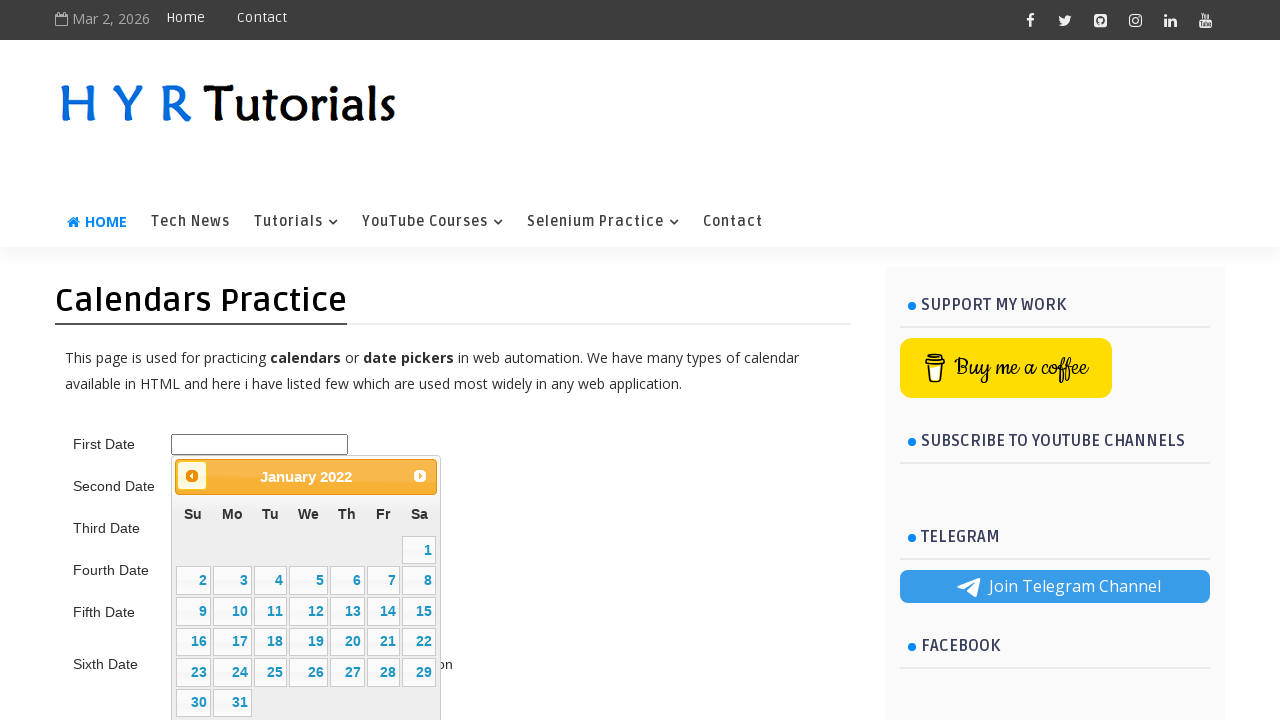

Clicked previous button to navigate backward (currently at January 2022) at (192, 476) on .ui-datepicker-prev
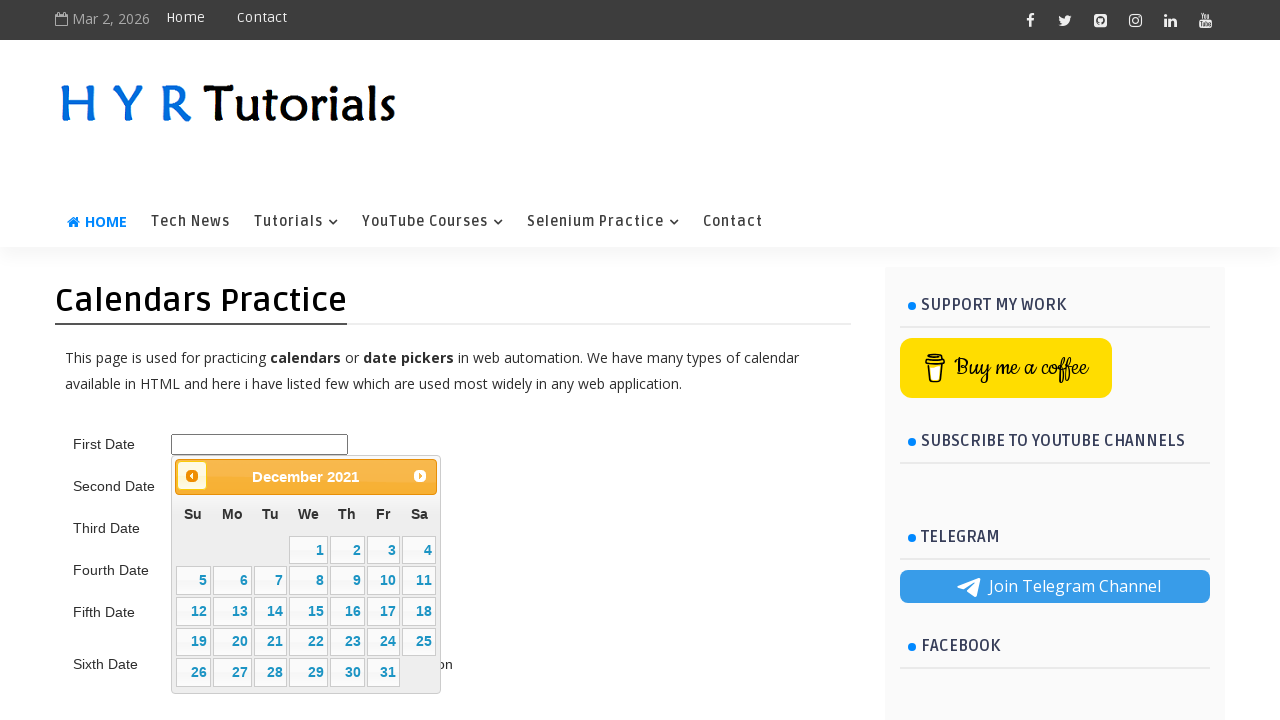

Retrieved calendar title: December 2021
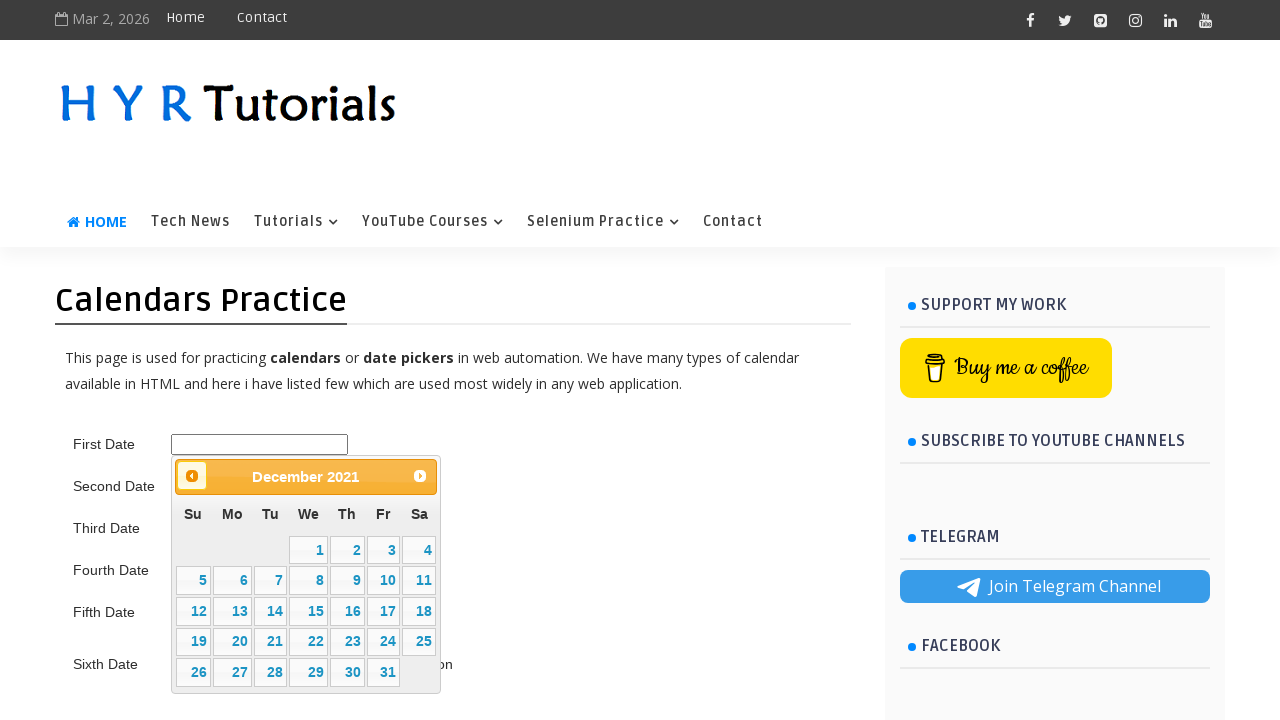

Clicked previous button to navigate backward (currently at December 2021) at (192, 476) on .ui-datepicker-prev
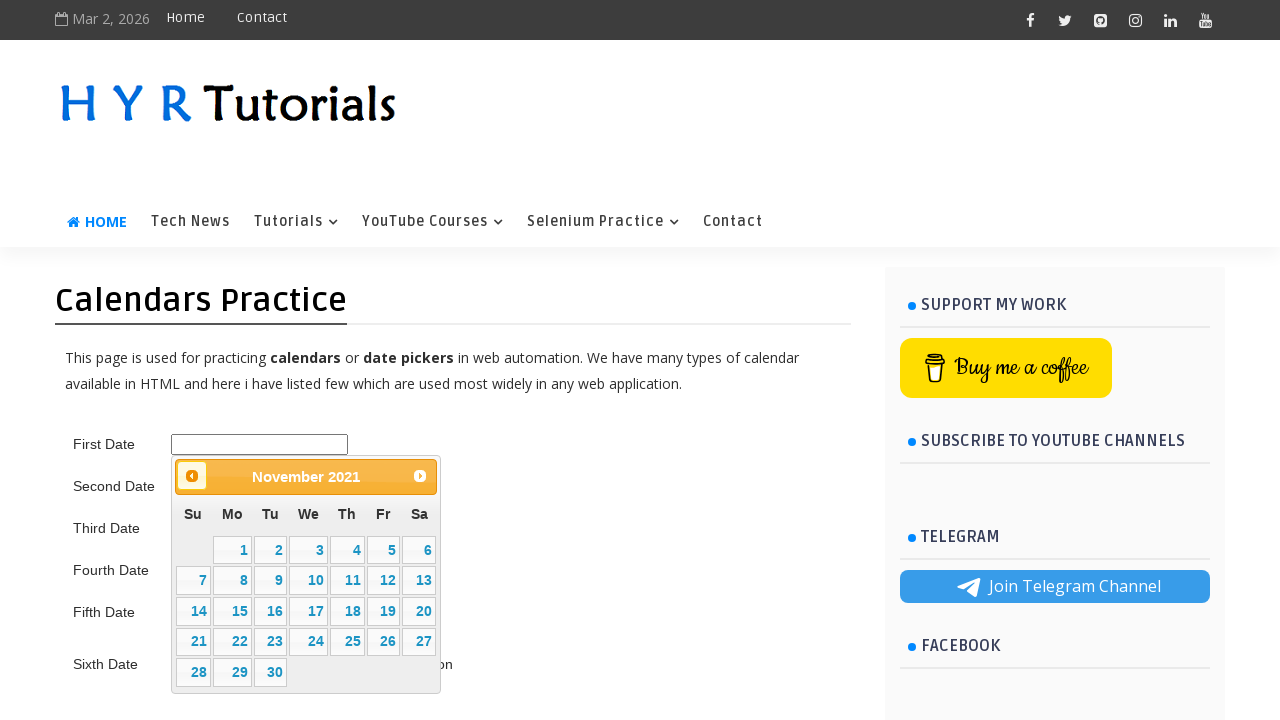

Retrieved calendar title: November 2021
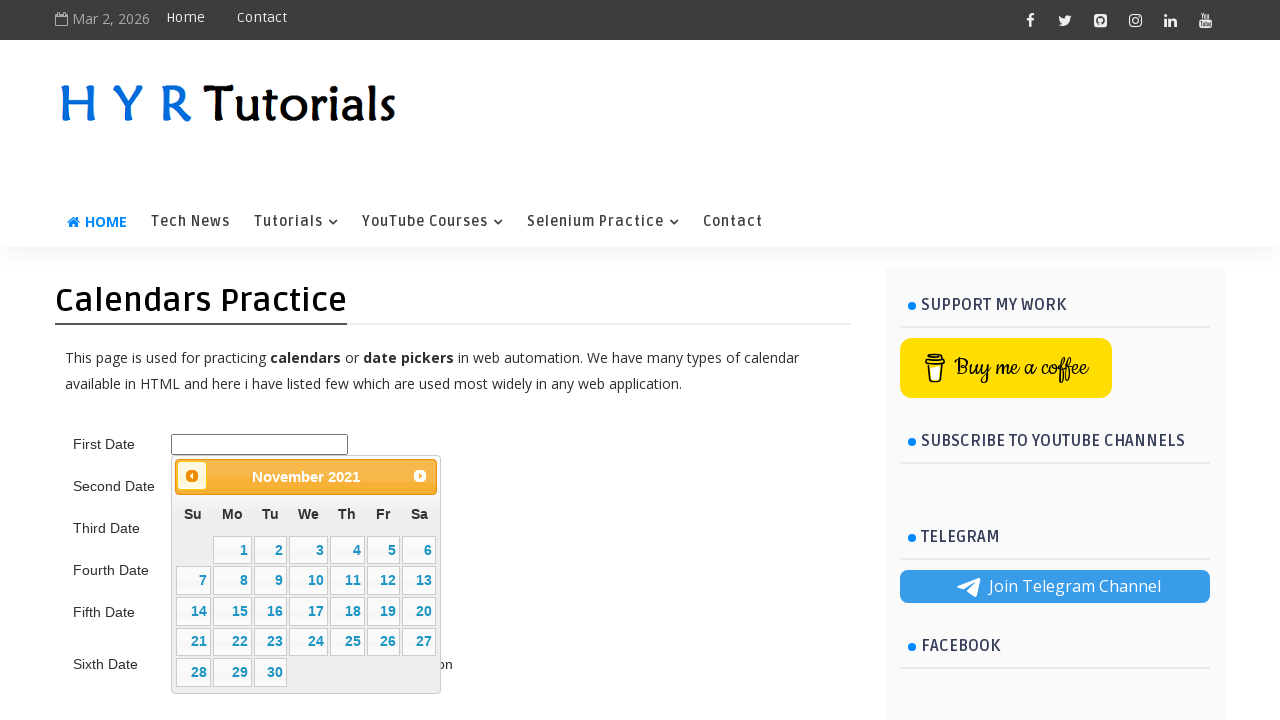

Clicked previous button to navigate backward (currently at November 2021) at (192, 476) on .ui-datepicker-prev
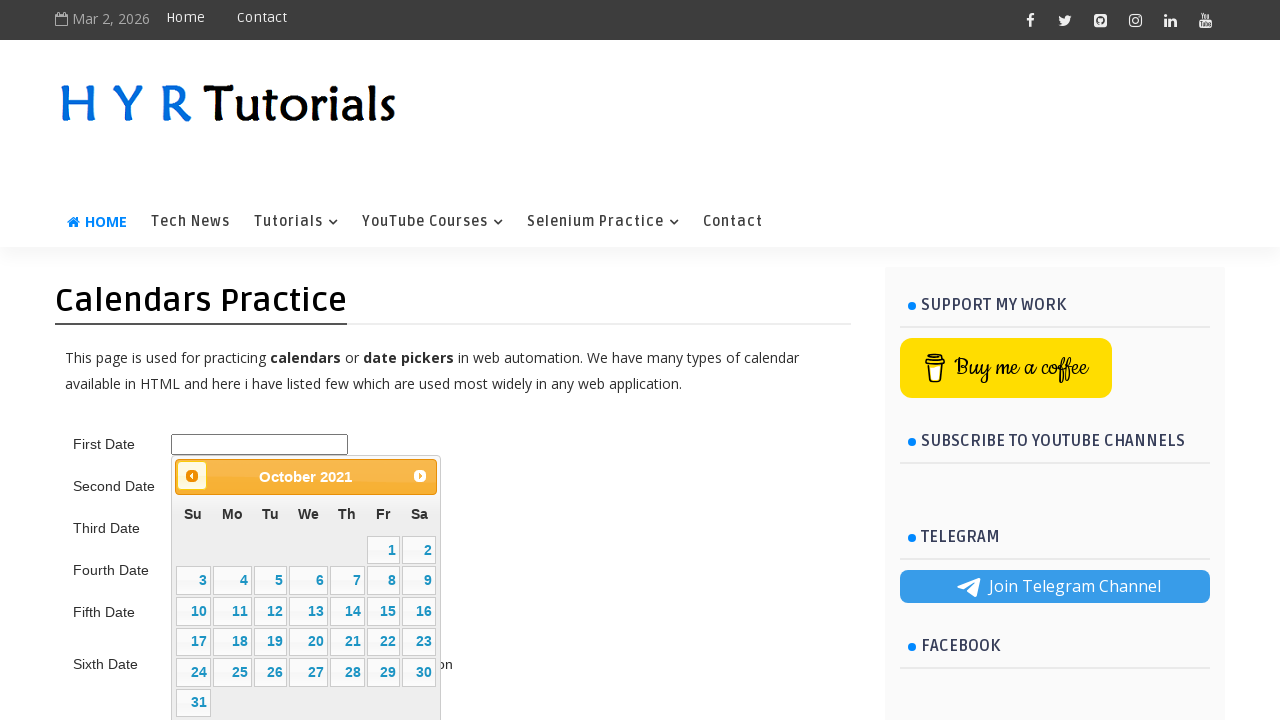

Retrieved calendar title: October 2021
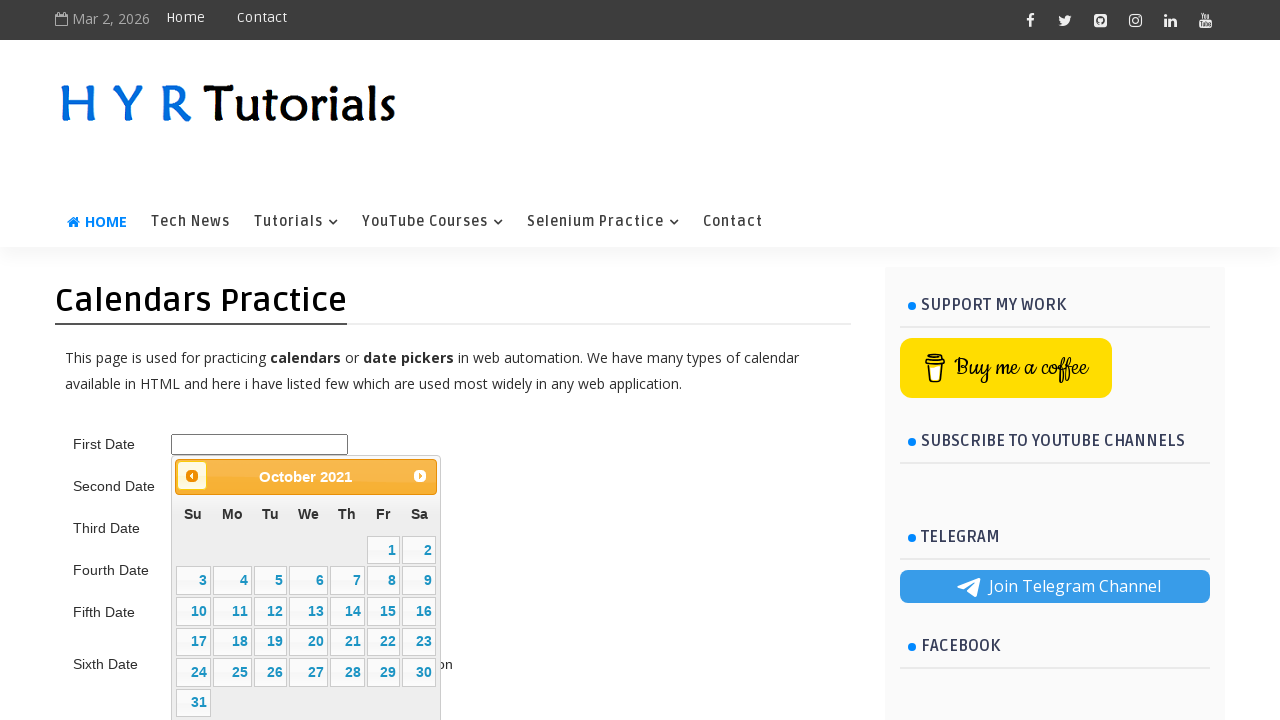

Clicked previous button to navigate backward (currently at October 2021) at (192, 476) on .ui-datepicker-prev
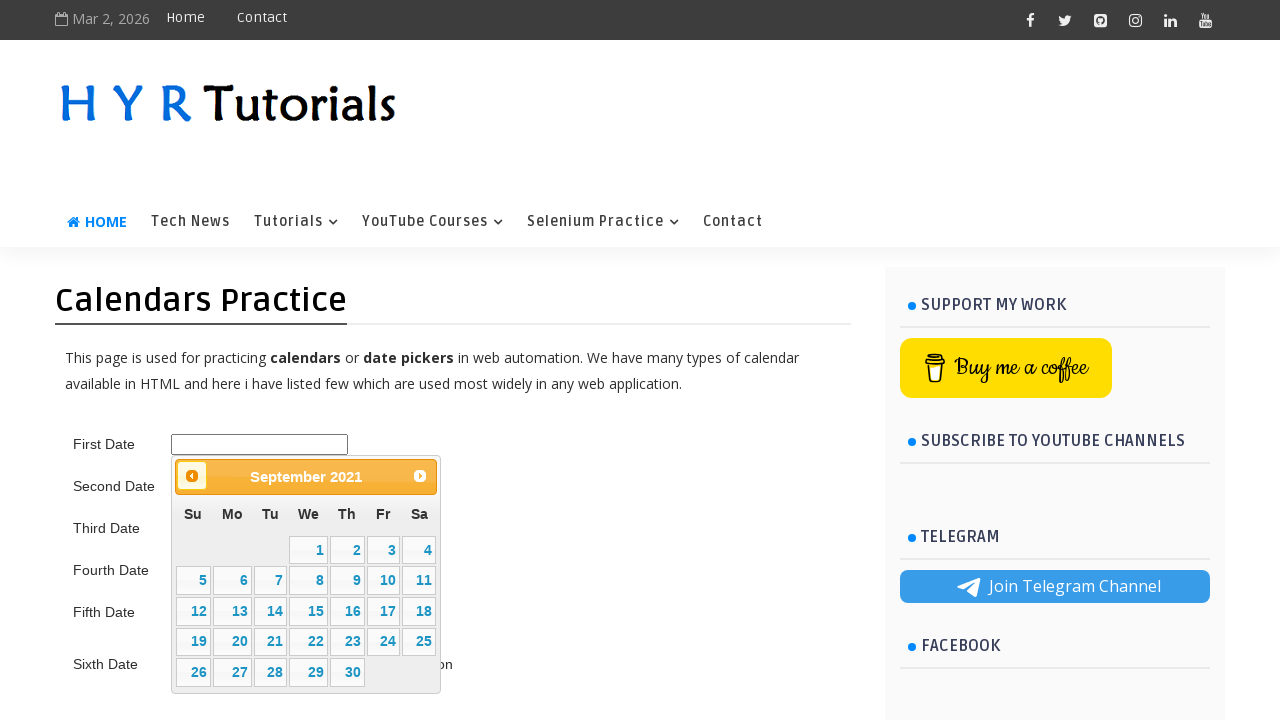

Retrieved calendar title: September 2021
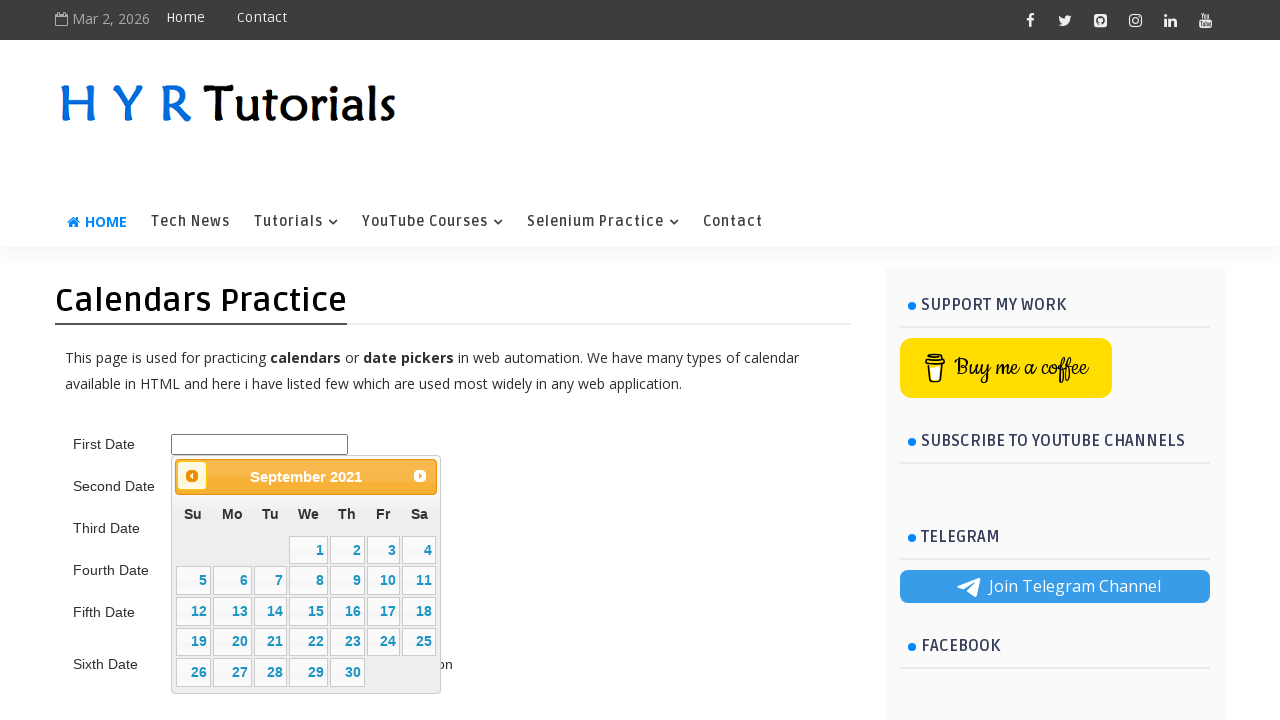

Clicked previous button to navigate backward (currently at September 2021) at (192, 476) on .ui-datepicker-prev
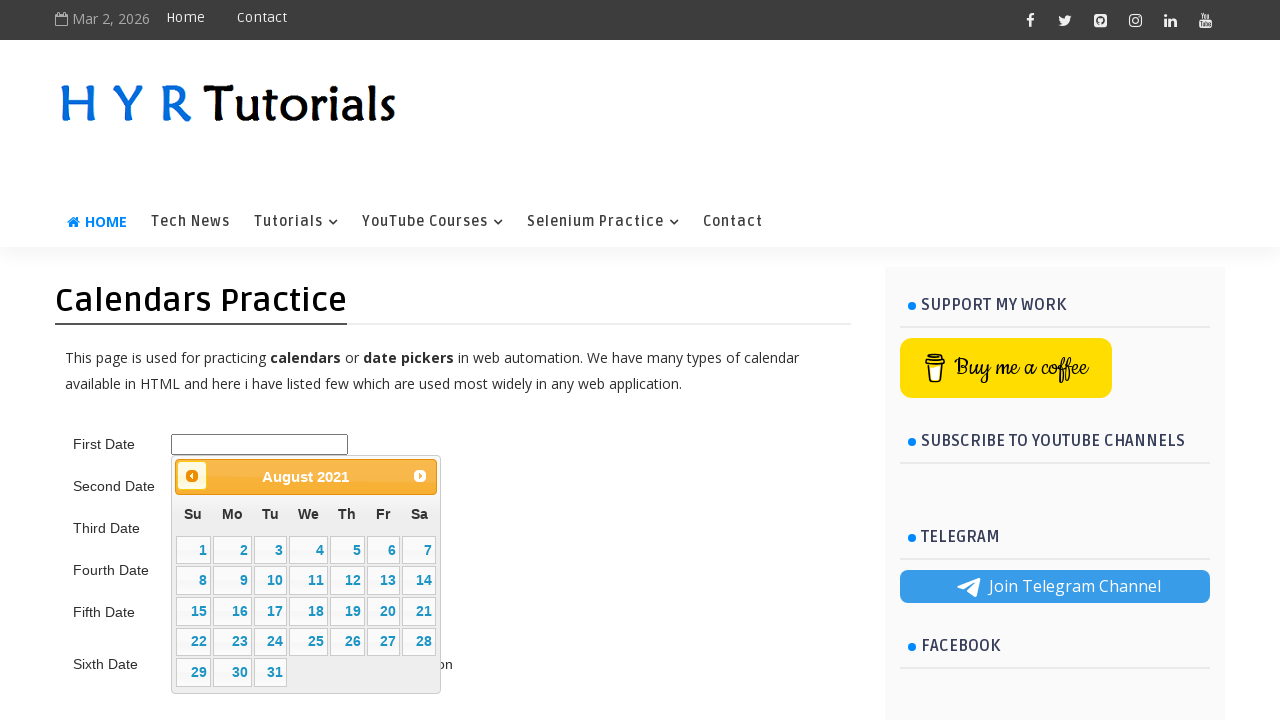

Retrieved calendar title: August 2021
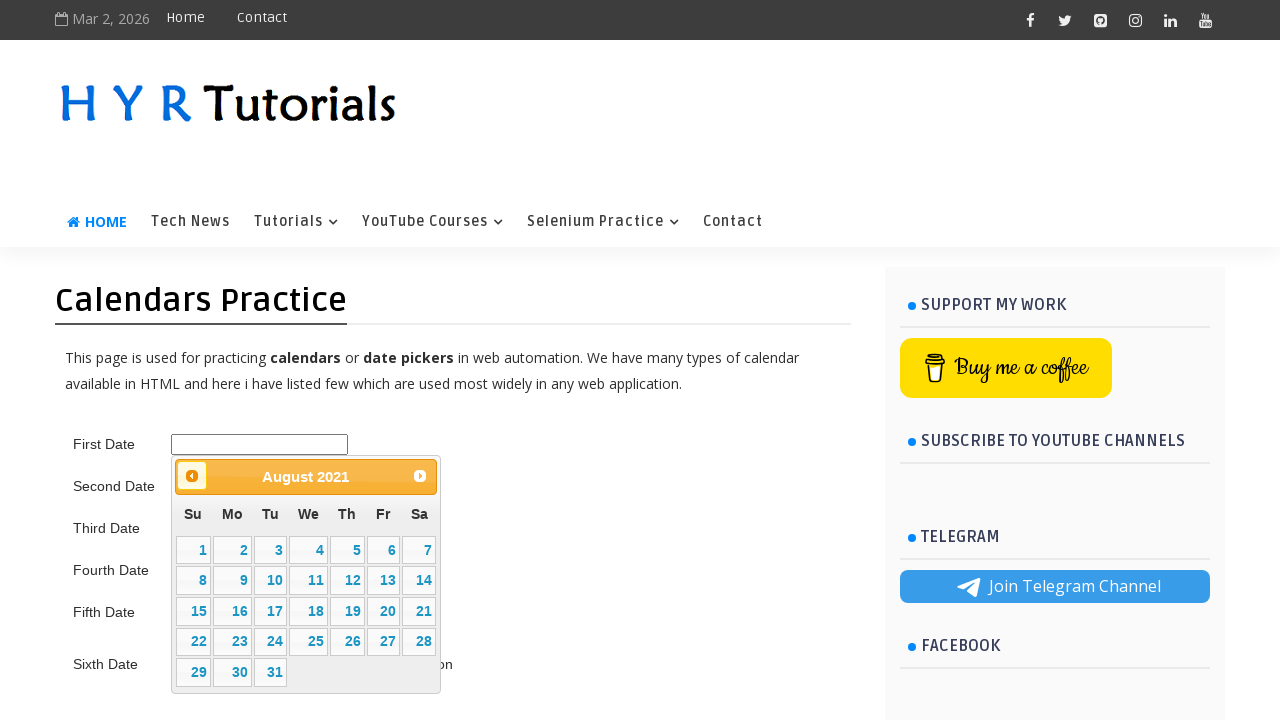

Clicked previous button to navigate backward (currently at August 2021) at (192, 476) on .ui-datepicker-prev
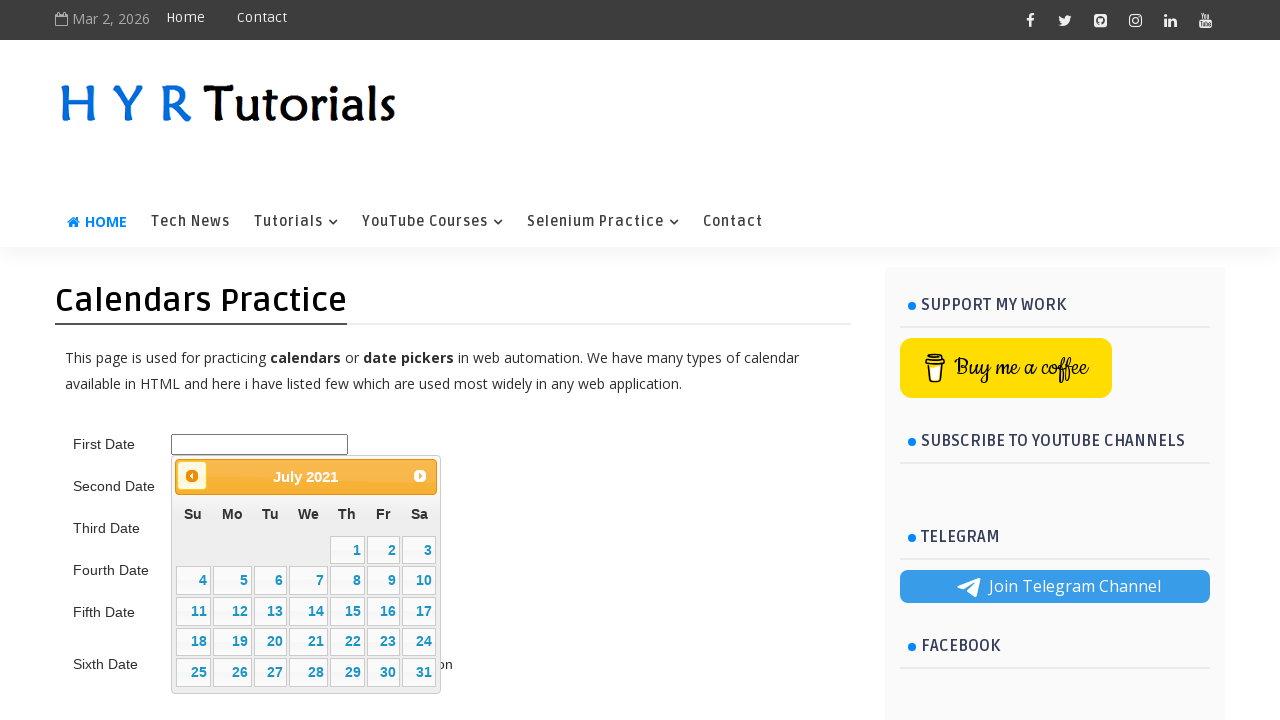

Retrieved calendar title: July 2021
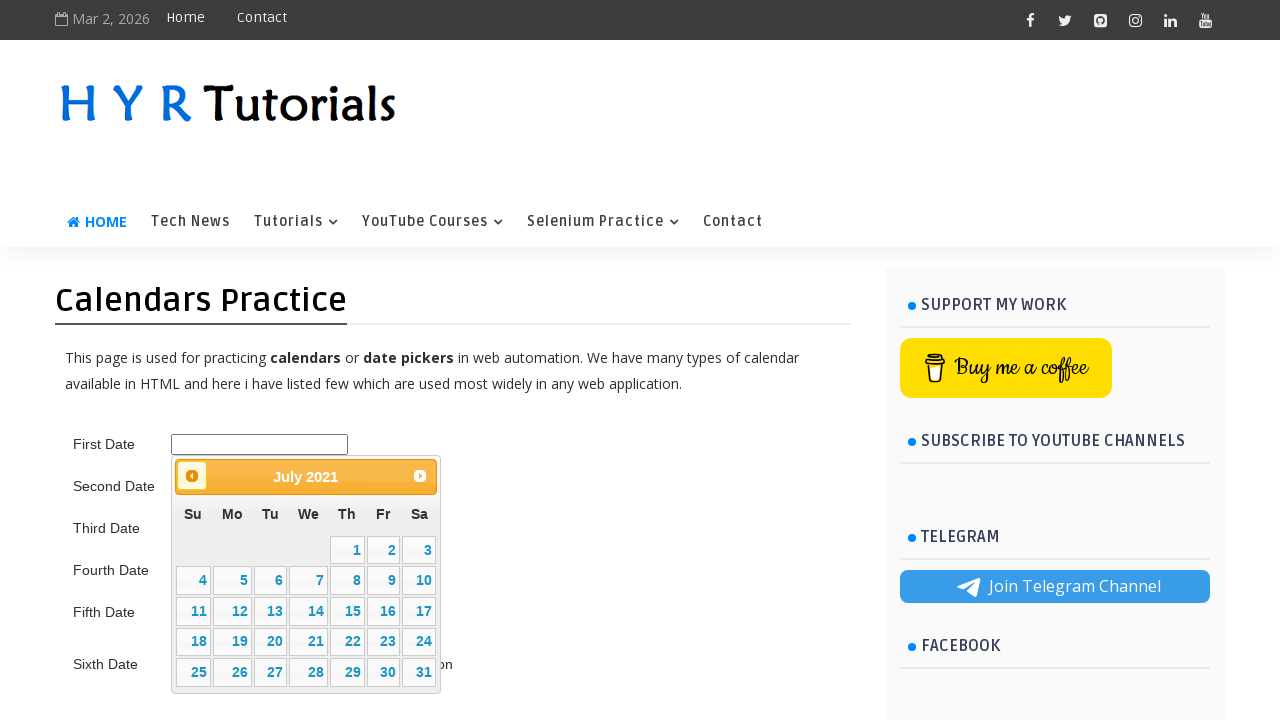

Clicked previous button to navigate backward (currently at July 2021) at (192, 476) on .ui-datepicker-prev
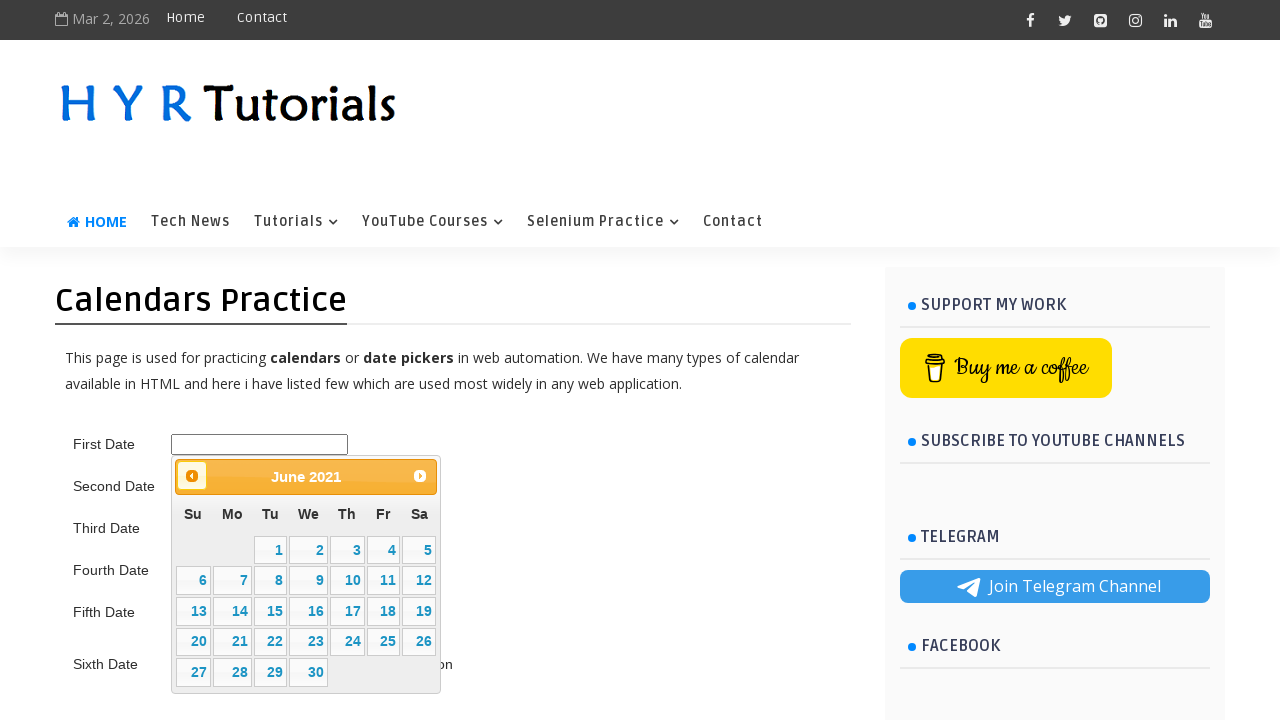

Retrieved calendar title: June 2021
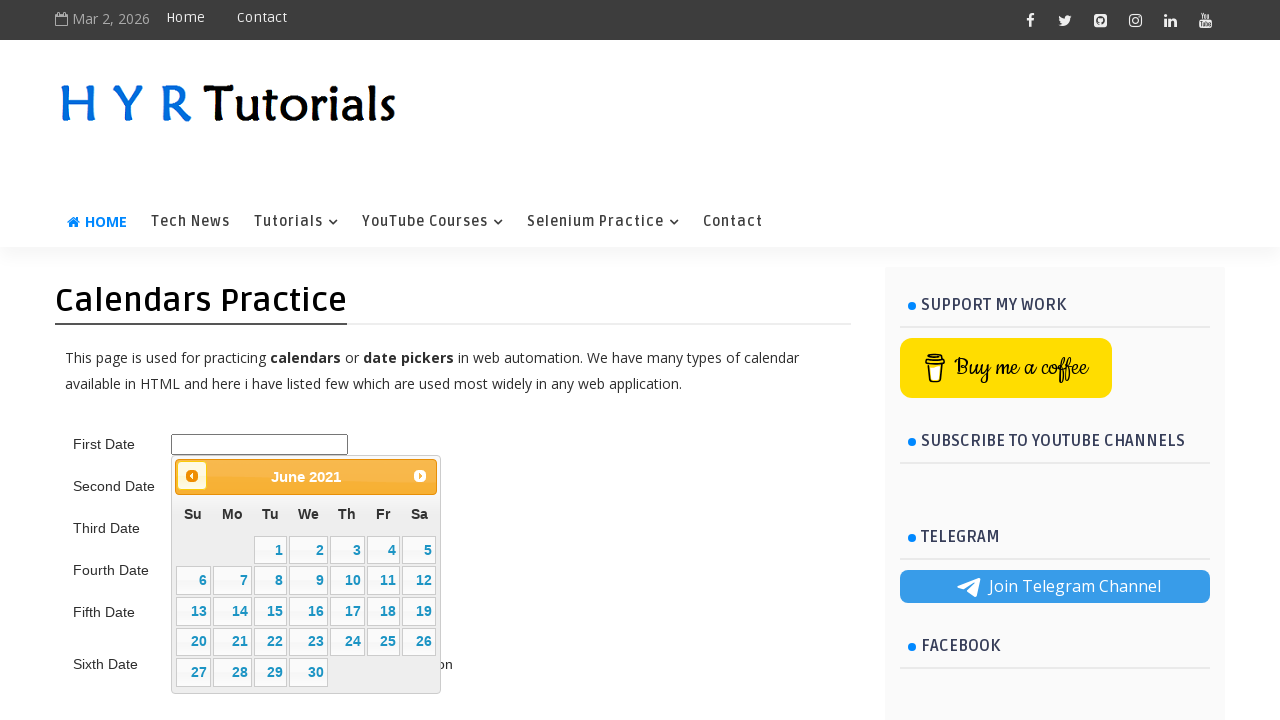

Clicked previous button to navigate backward (currently at June 2021) at (192, 476) on .ui-datepicker-prev
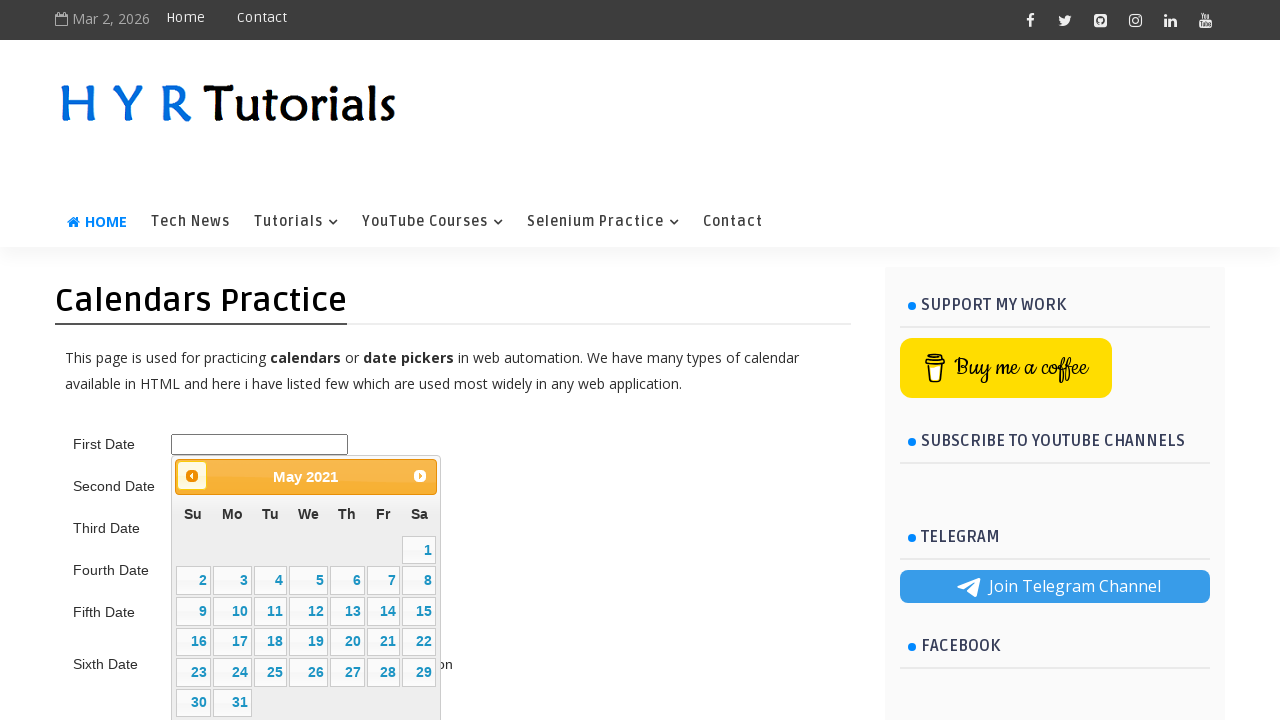

Retrieved calendar title: May 2021
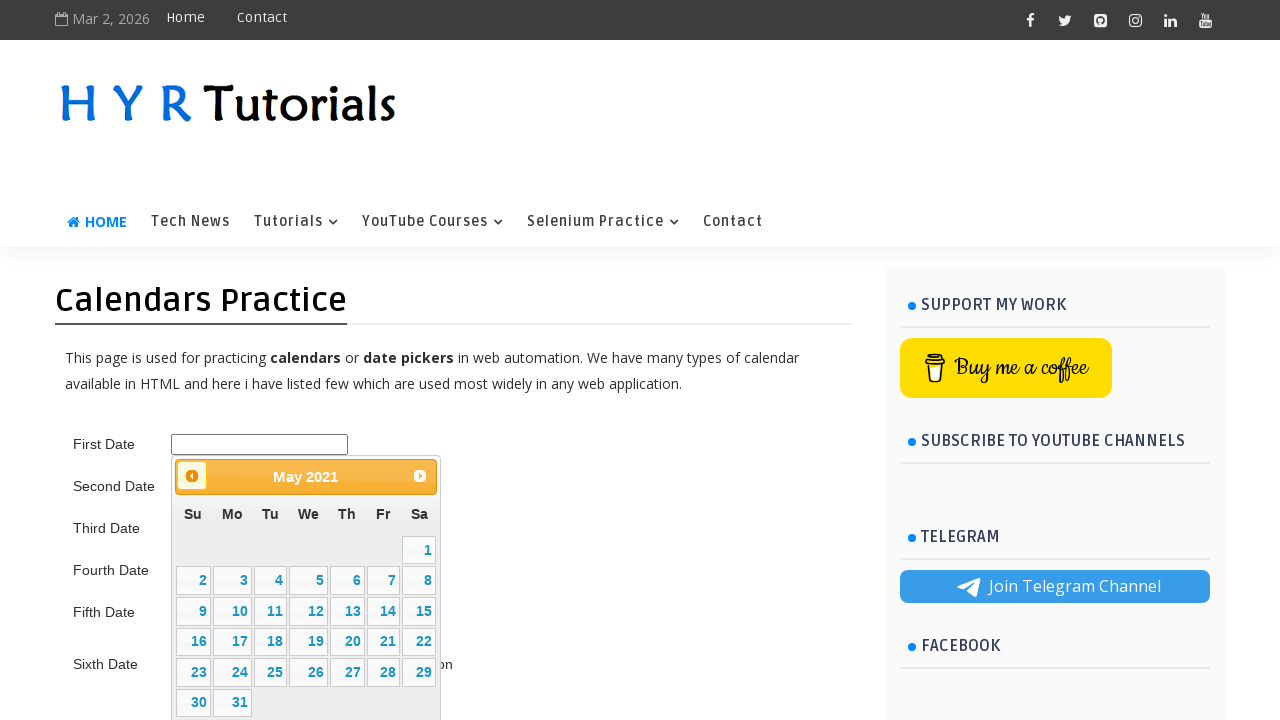

Clicked previous button to navigate backward (currently at May 2021) at (192, 476) on .ui-datepicker-prev
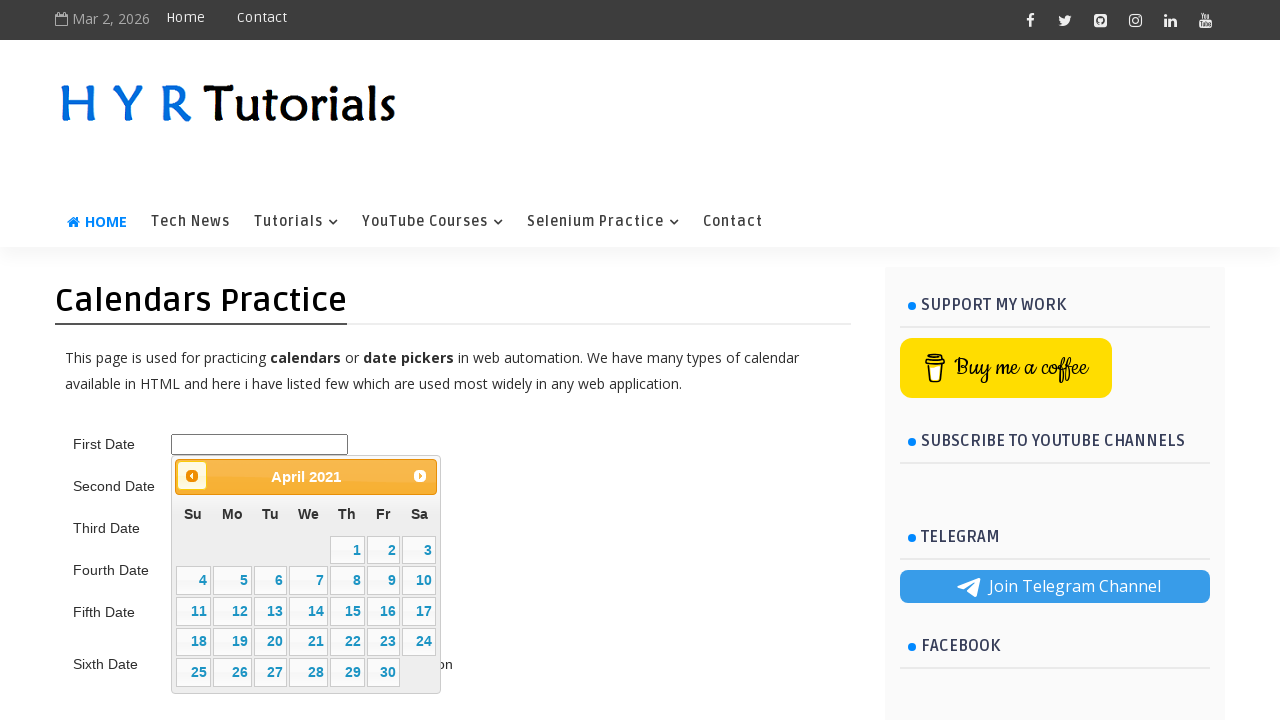

Retrieved calendar title: April 2021
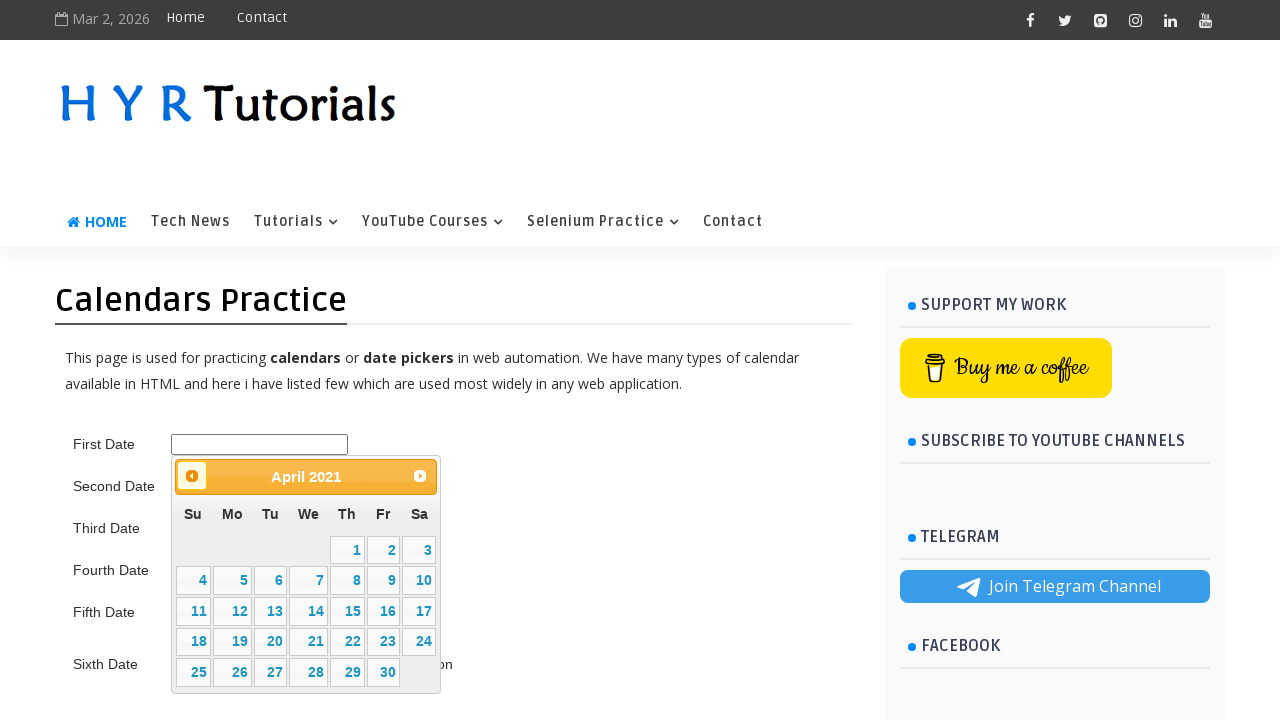

Clicked previous button to navigate backward (currently at April 2021) at (192, 476) on .ui-datepicker-prev
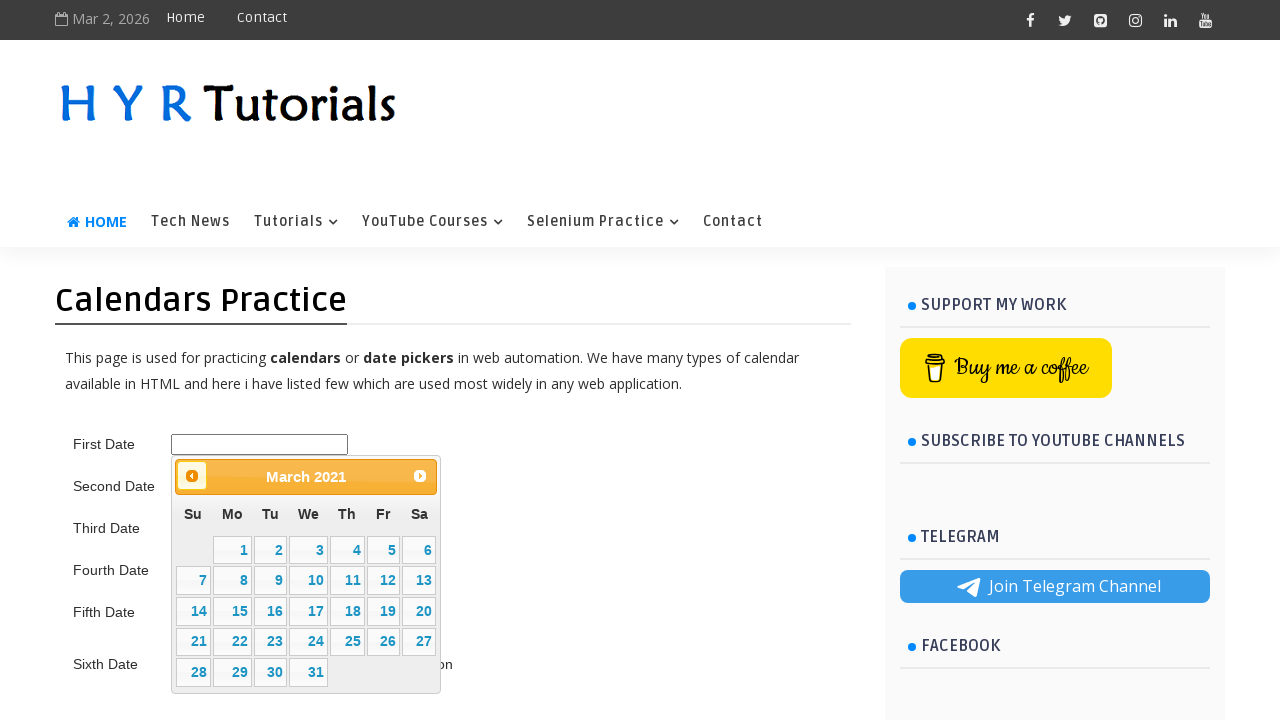

Retrieved calendar title: March 2021
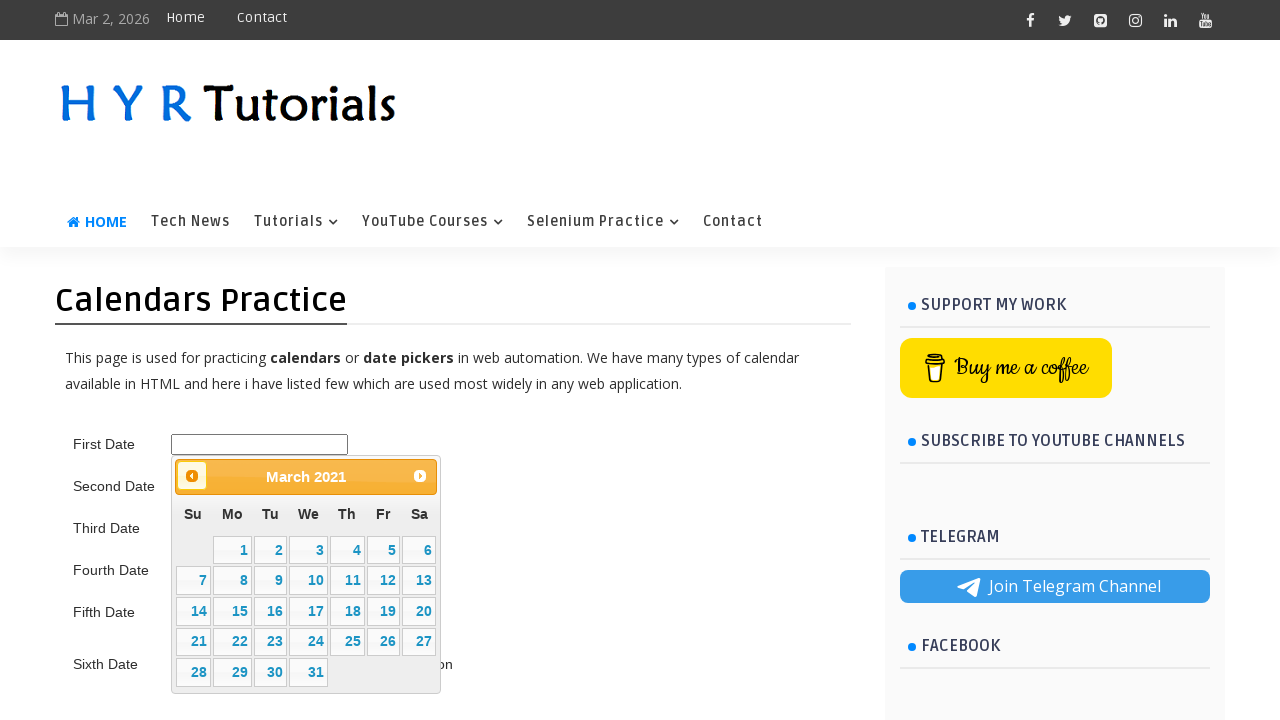

Clicked previous button to navigate backward (currently at March 2021) at (192, 476) on .ui-datepicker-prev
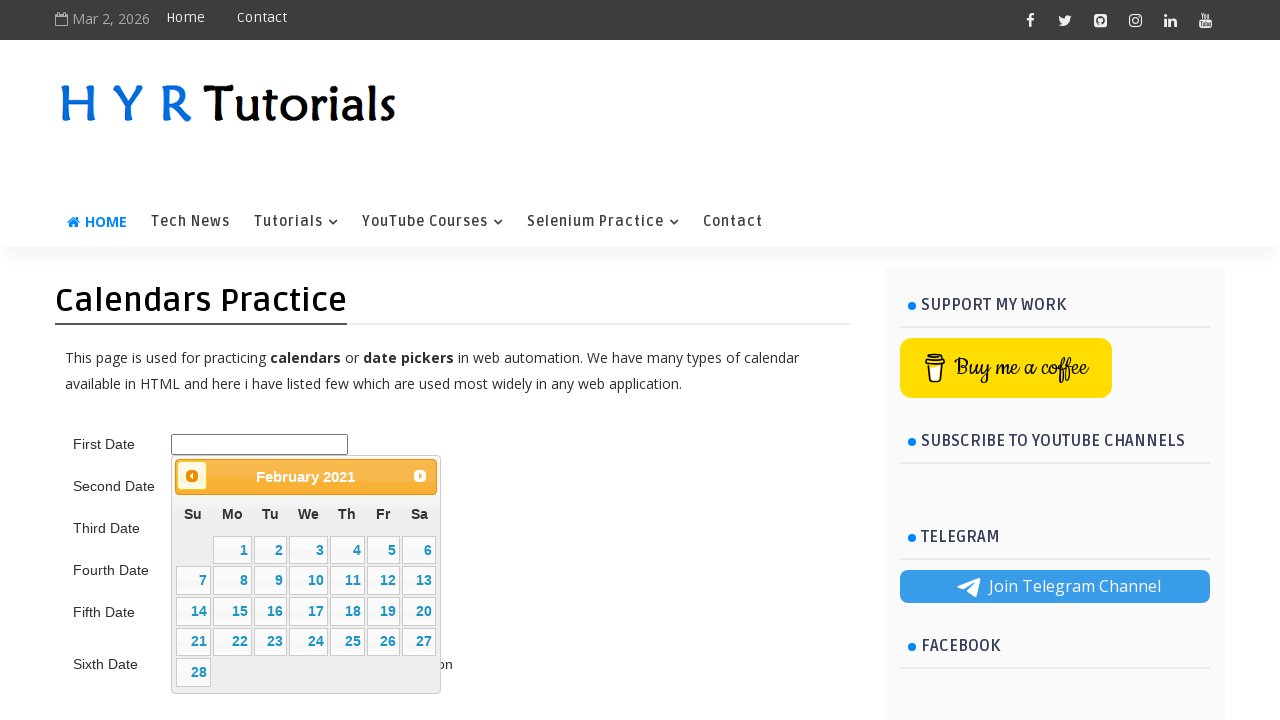

Retrieved calendar title: February 2021
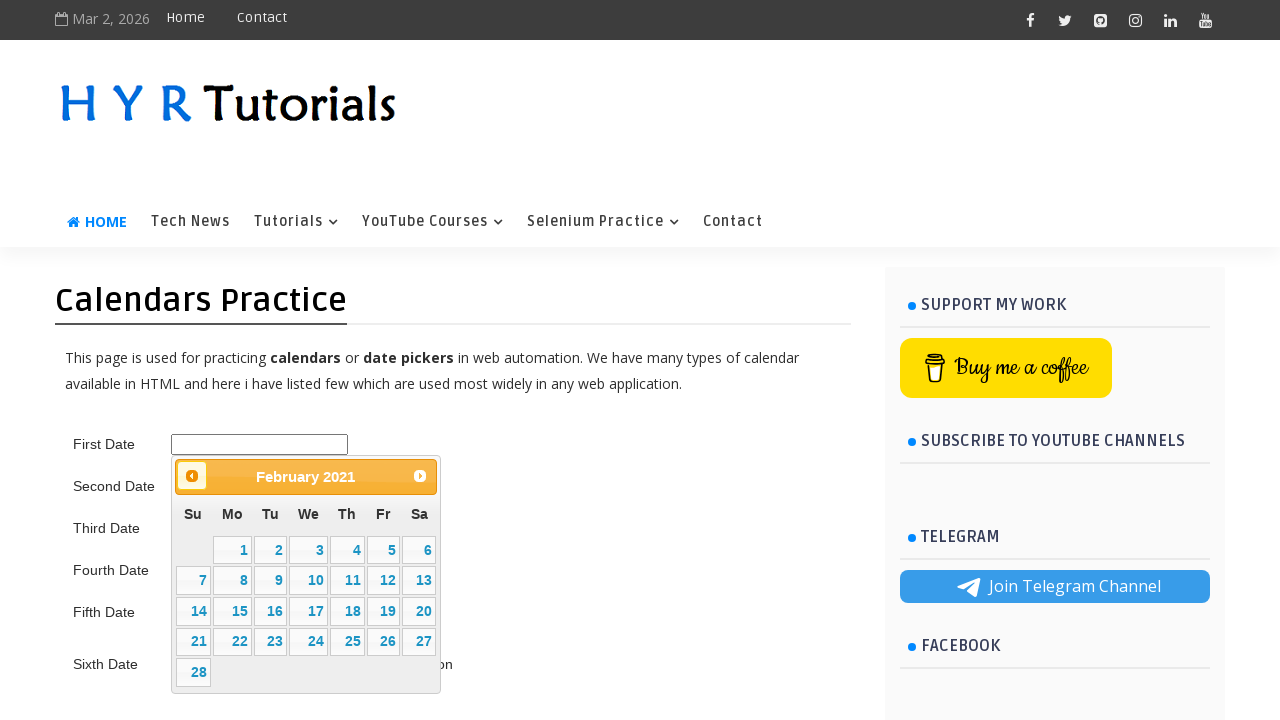

Clicked previous button to navigate backward (currently at February 2021) at (192, 476) on .ui-datepicker-prev
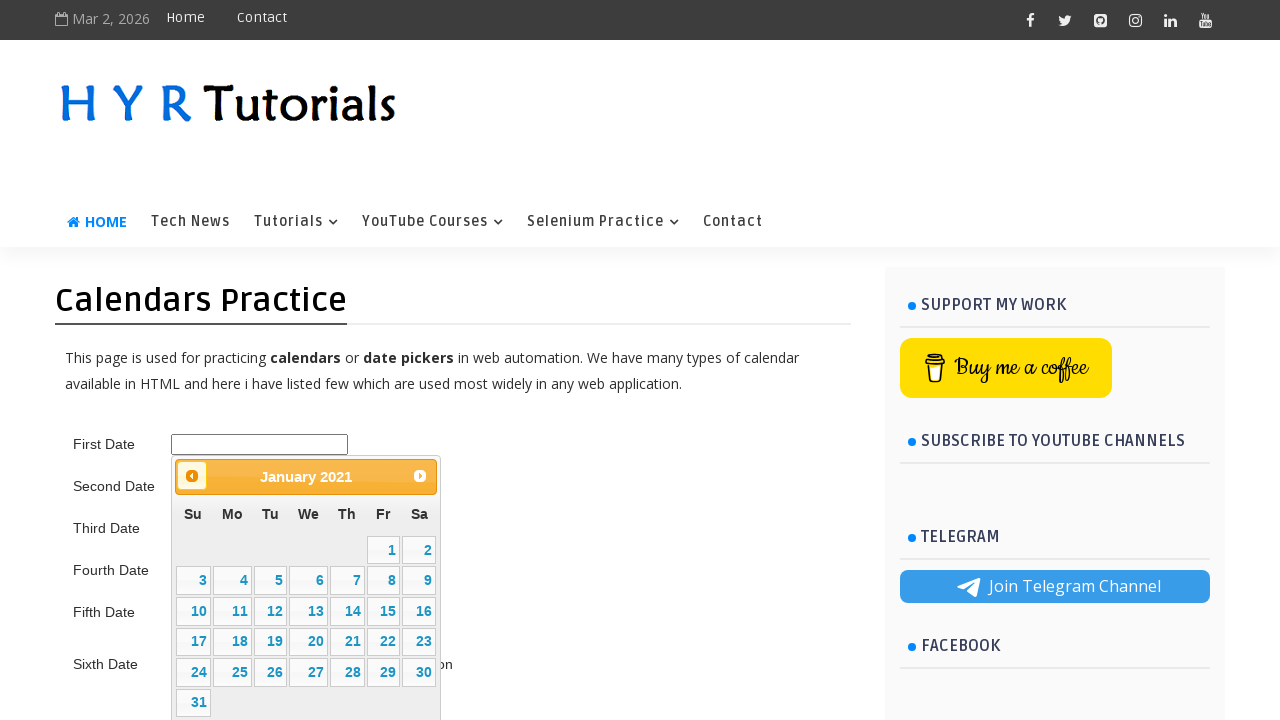

Retrieved calendar title: January 2021
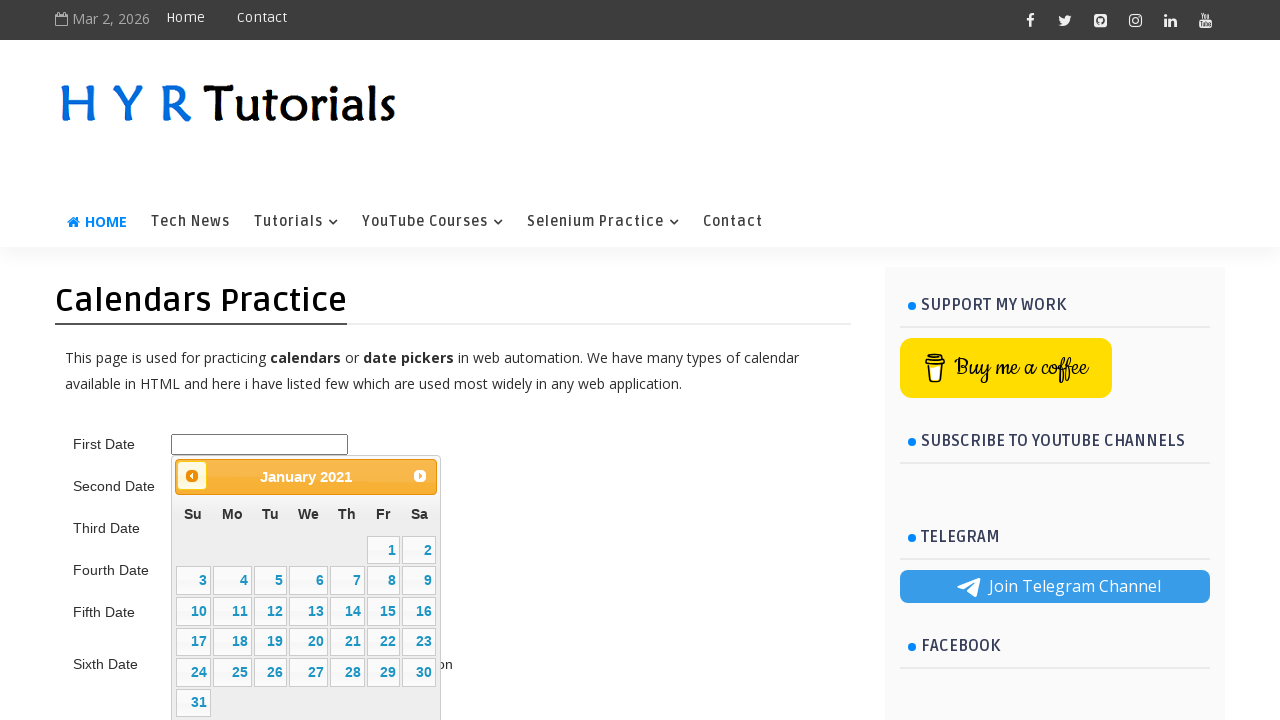

Clicked previous button to navigate backward (currently at January 2021) at (192, 476) on .ui-datepicker-prev
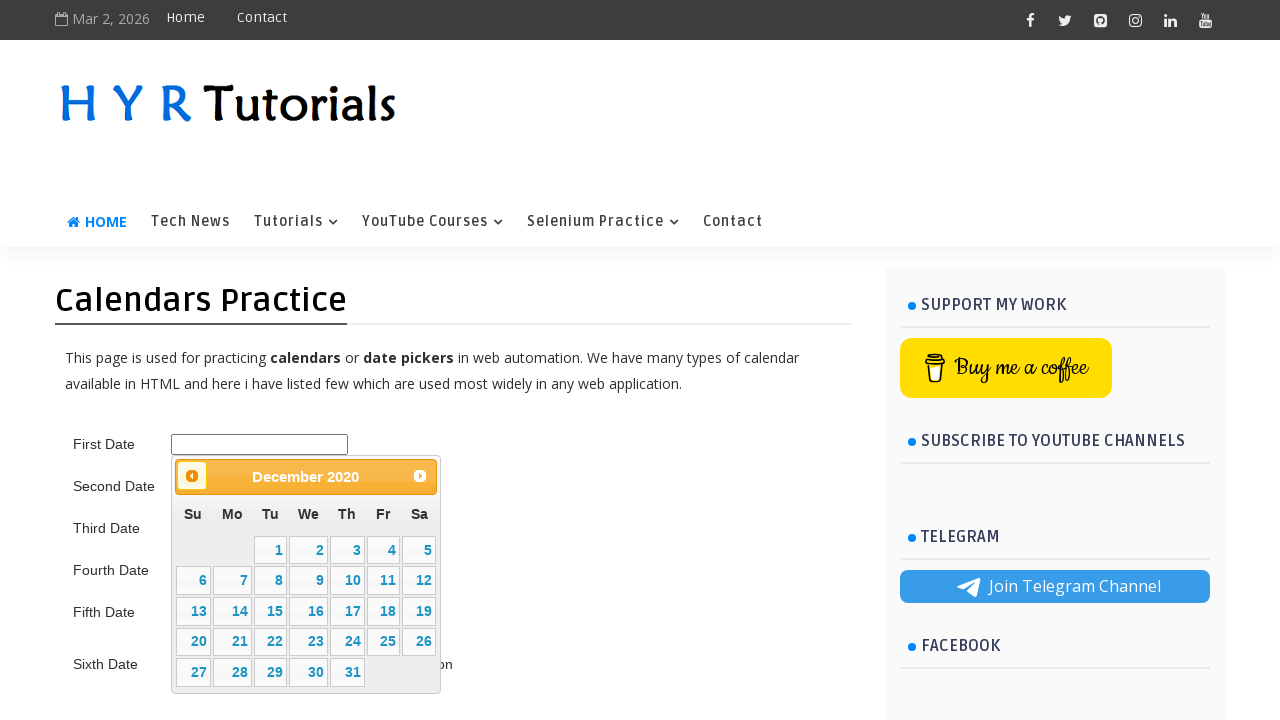

Retrieved calendar title: December 2020
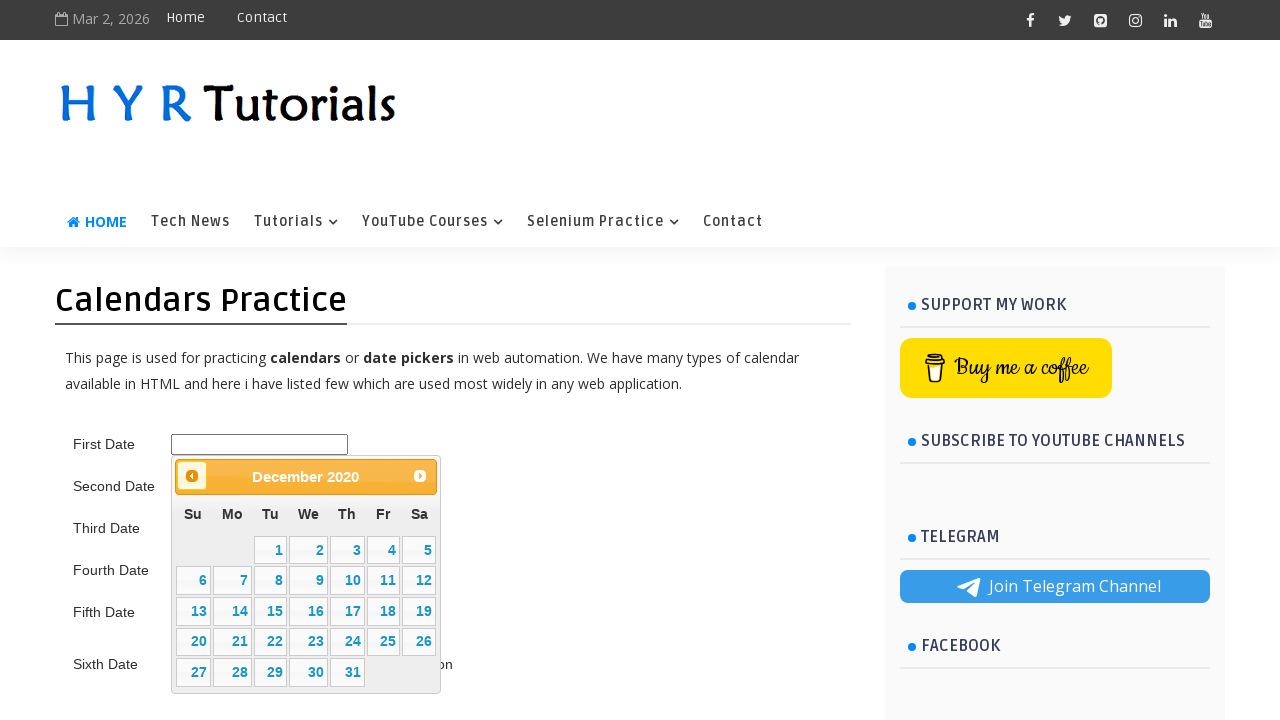

Clicked previous button to navigate backward (currently at December 2020) at (192, 476) on .ui-datepicker-prev
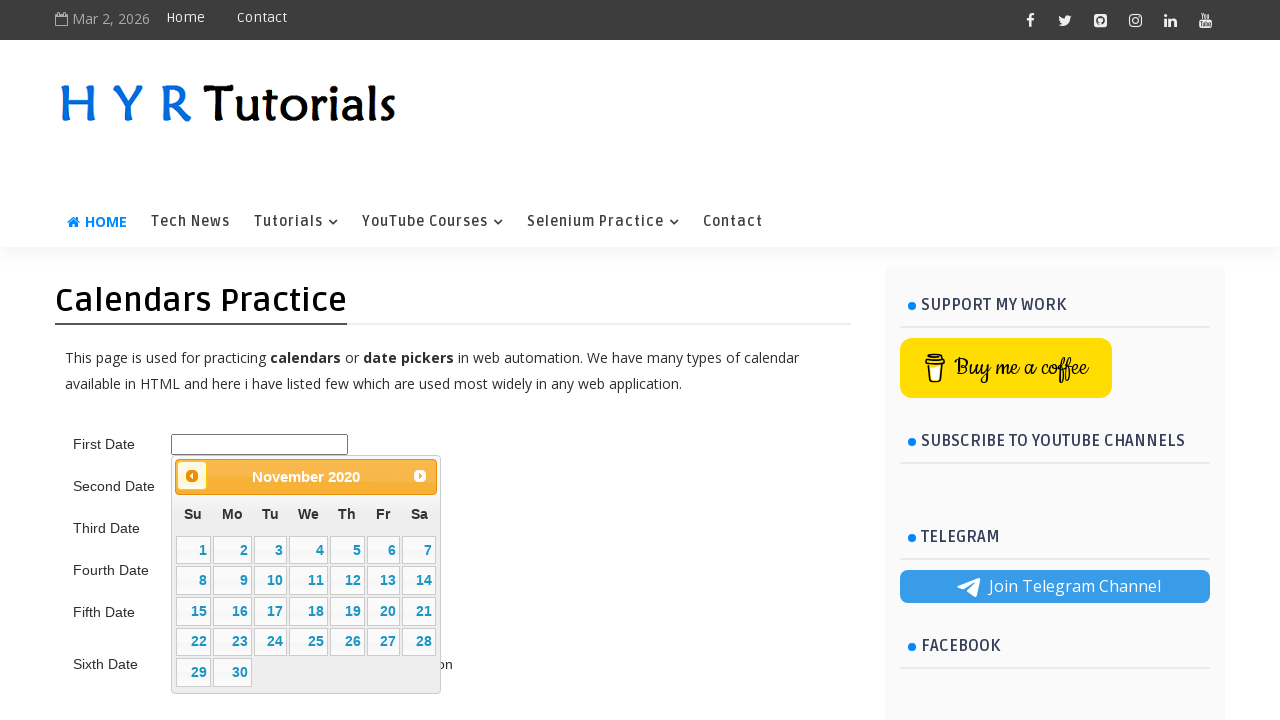

Retrieved calendar title: November 2020
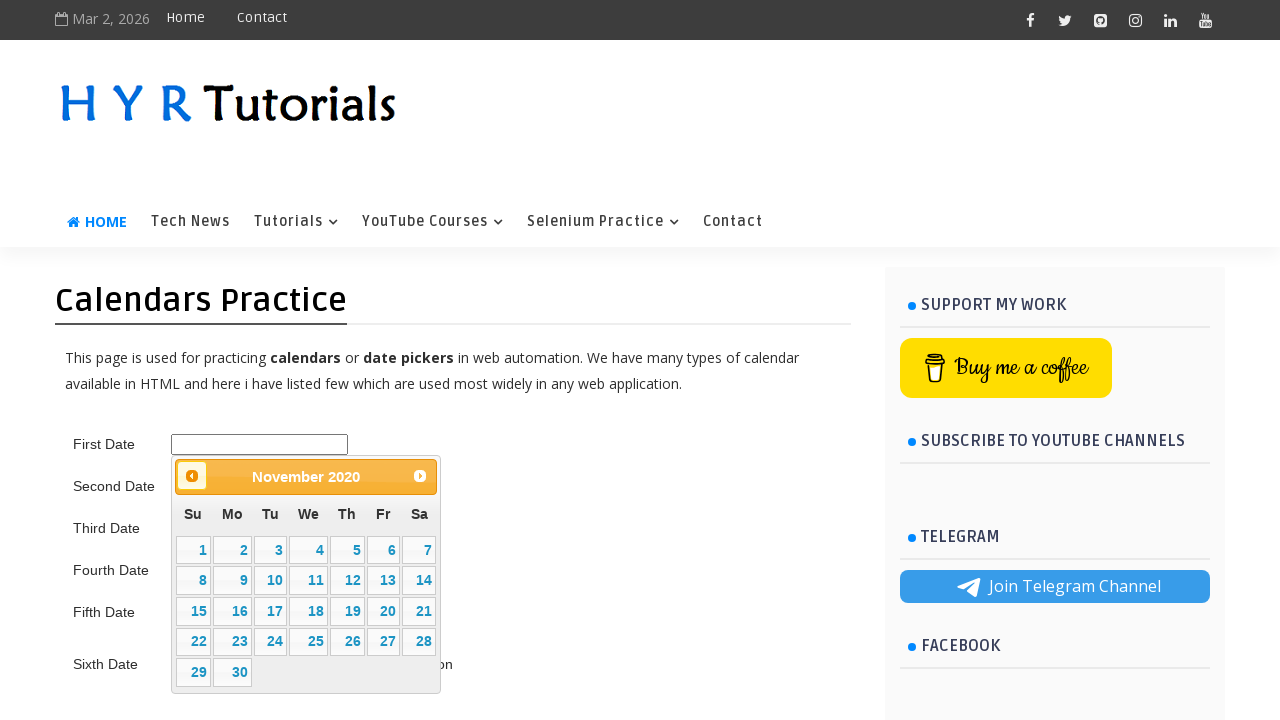

Clicked previous button to navigate backward (currently at November 2020) at (192, 476) on .ui-datepicker-prev
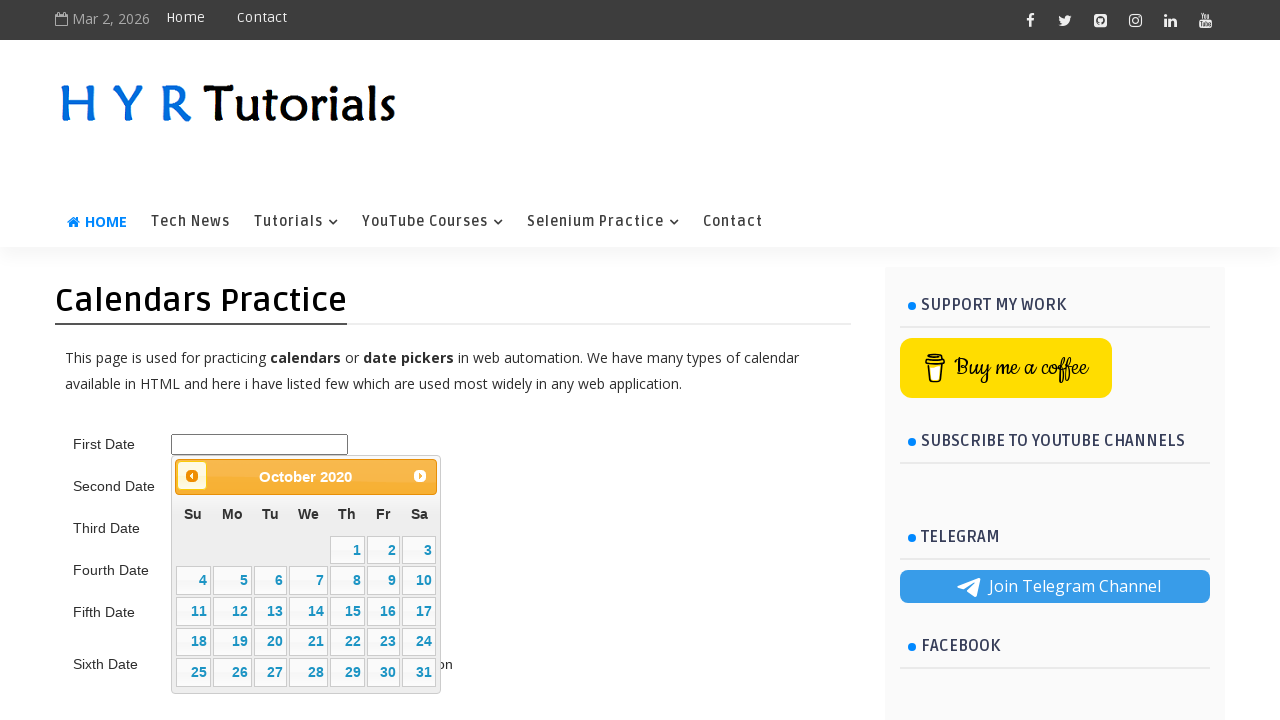

Retrieved calendar title: October 2020
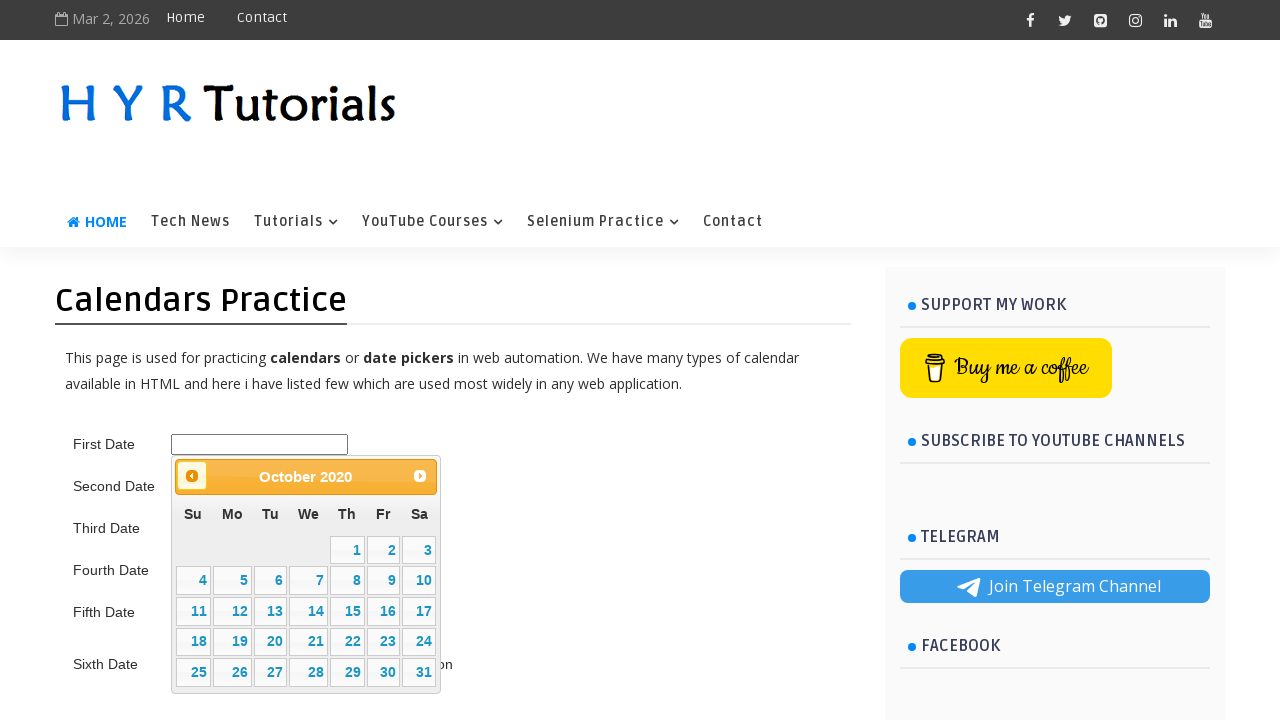

Clicked previous button to navigate backward (currently at October 2020) at (192, 476) on .ui-datepicker-prev
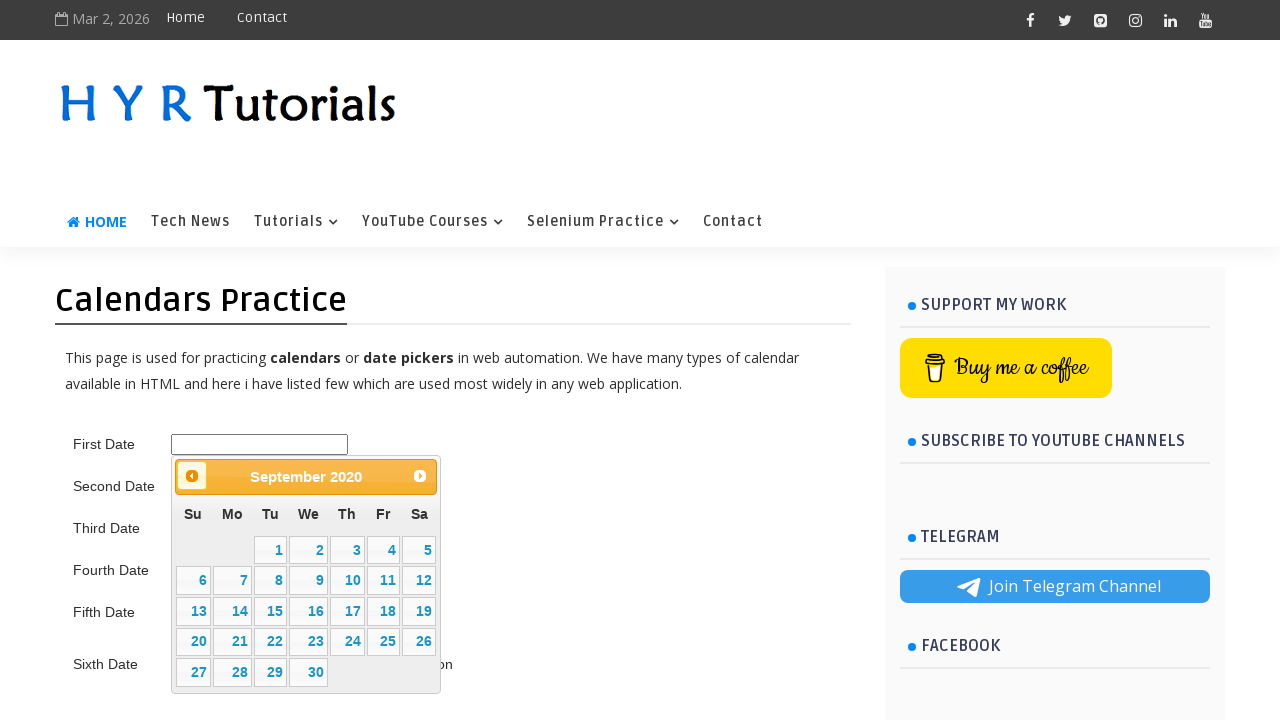

Retrieved calendar title: September 2020
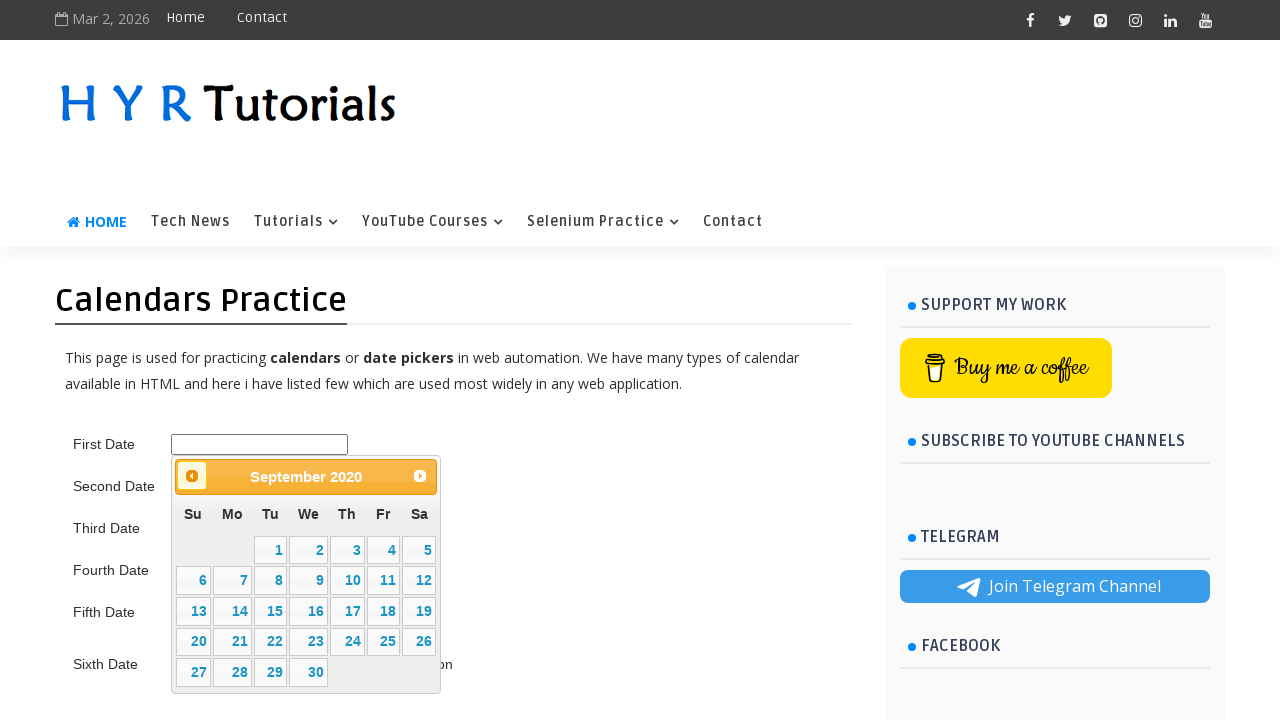

Clicked previous button to navigate backward (currently at September 2020) at (192, 476) on .ui-datepicker-prev
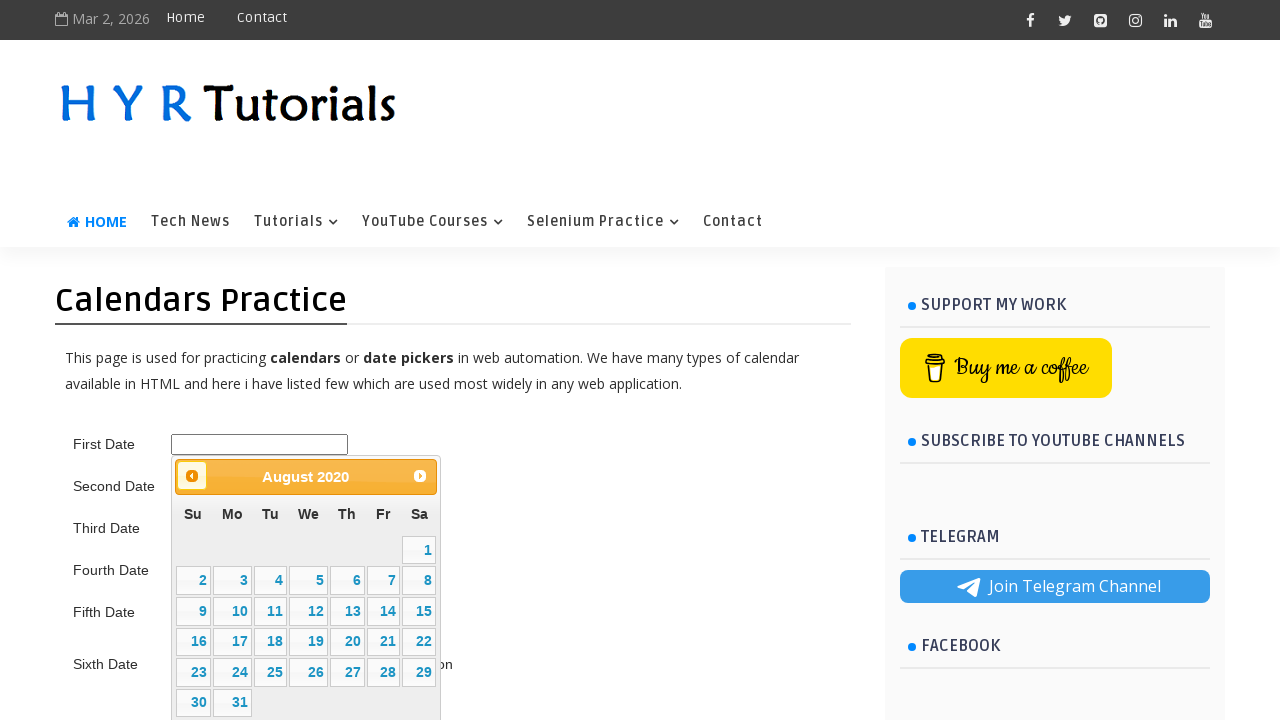

Retrieved calendar title: August 2020
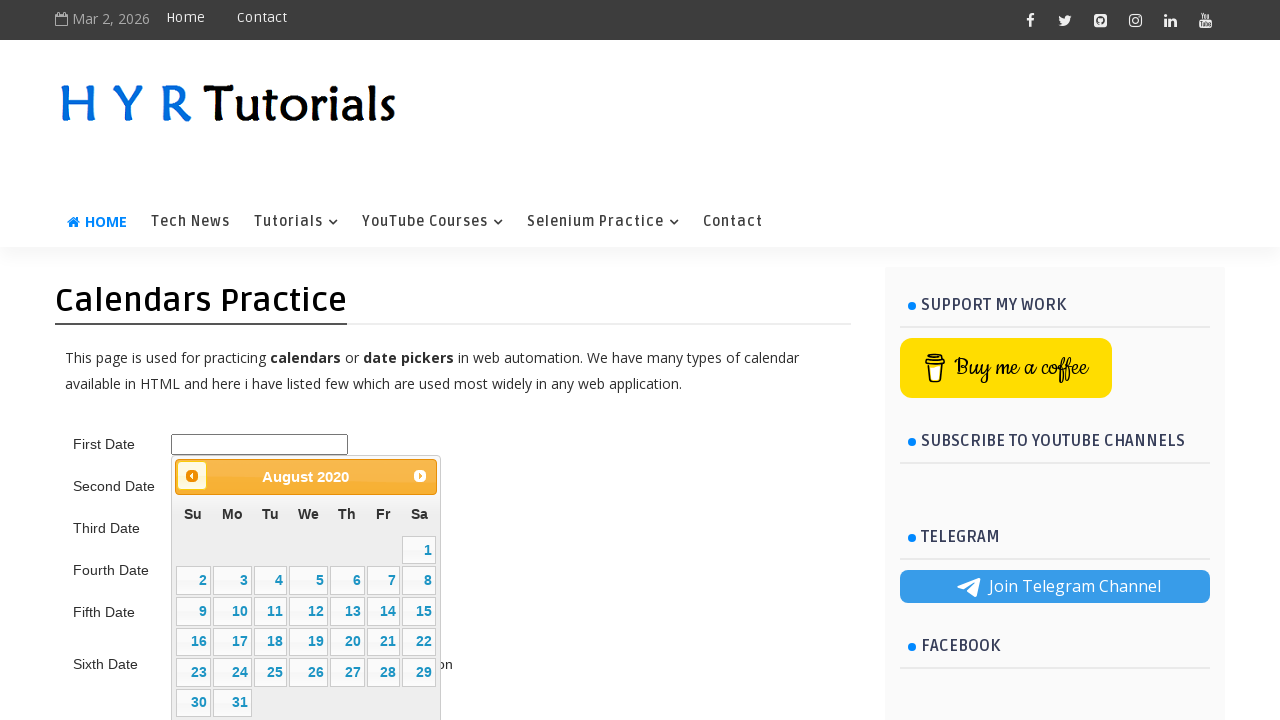

Clicked previous button to navigate backward (currently at August 2020) at (192, 476) on .ui-datepicker-prev
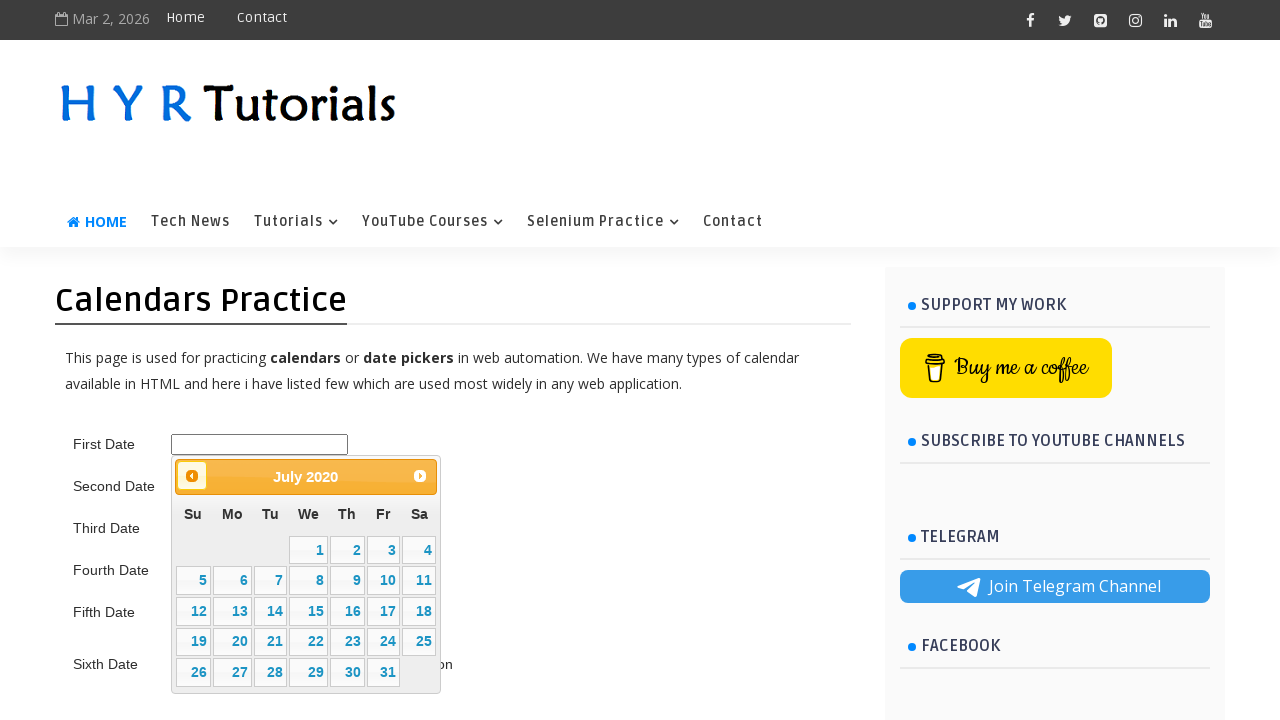

Retrieved calendar title: July 2020
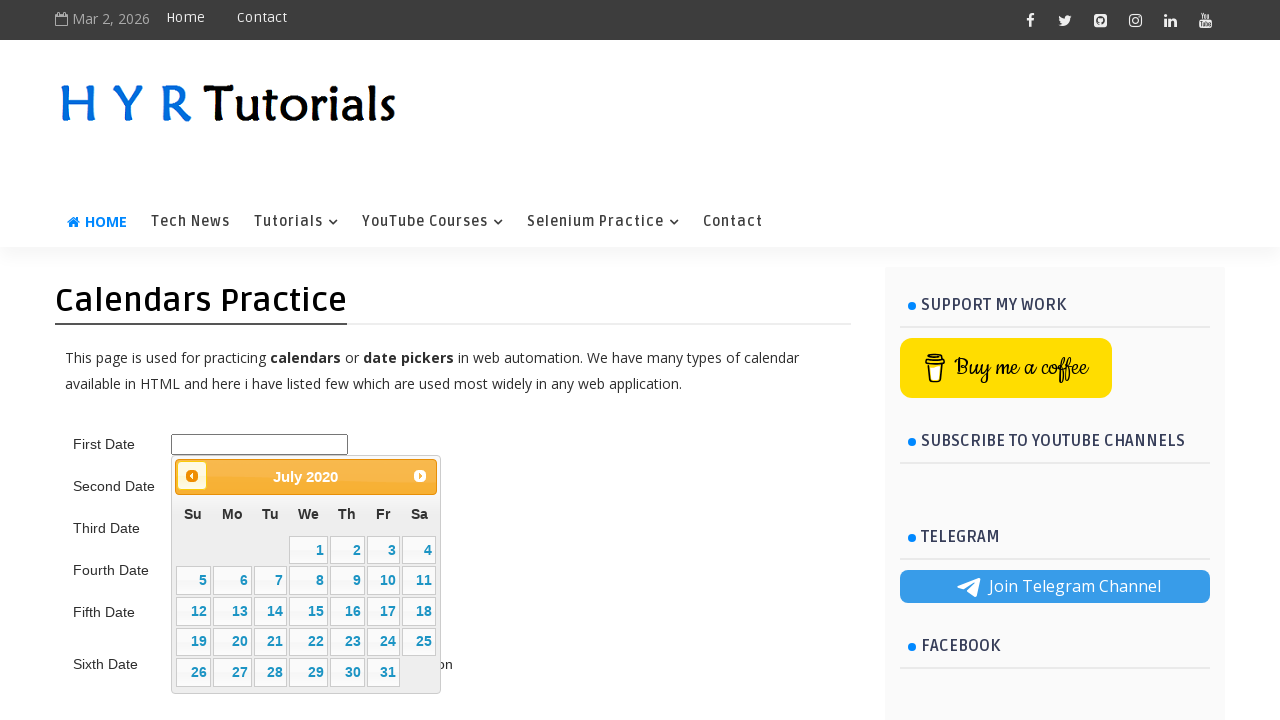

Clicked previous button to navigate backward (currently at July 2020) at (192, 476) on .ui-datepicker-prev
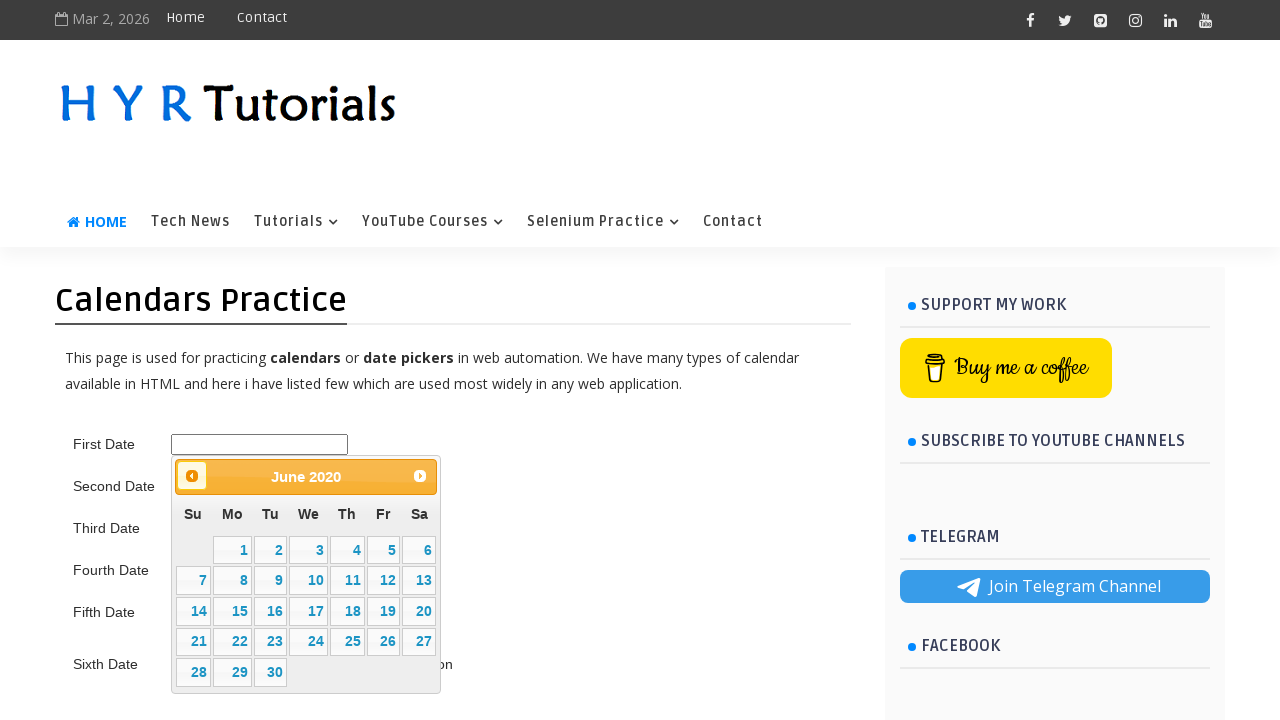

Retrieved calendar title: June 2020
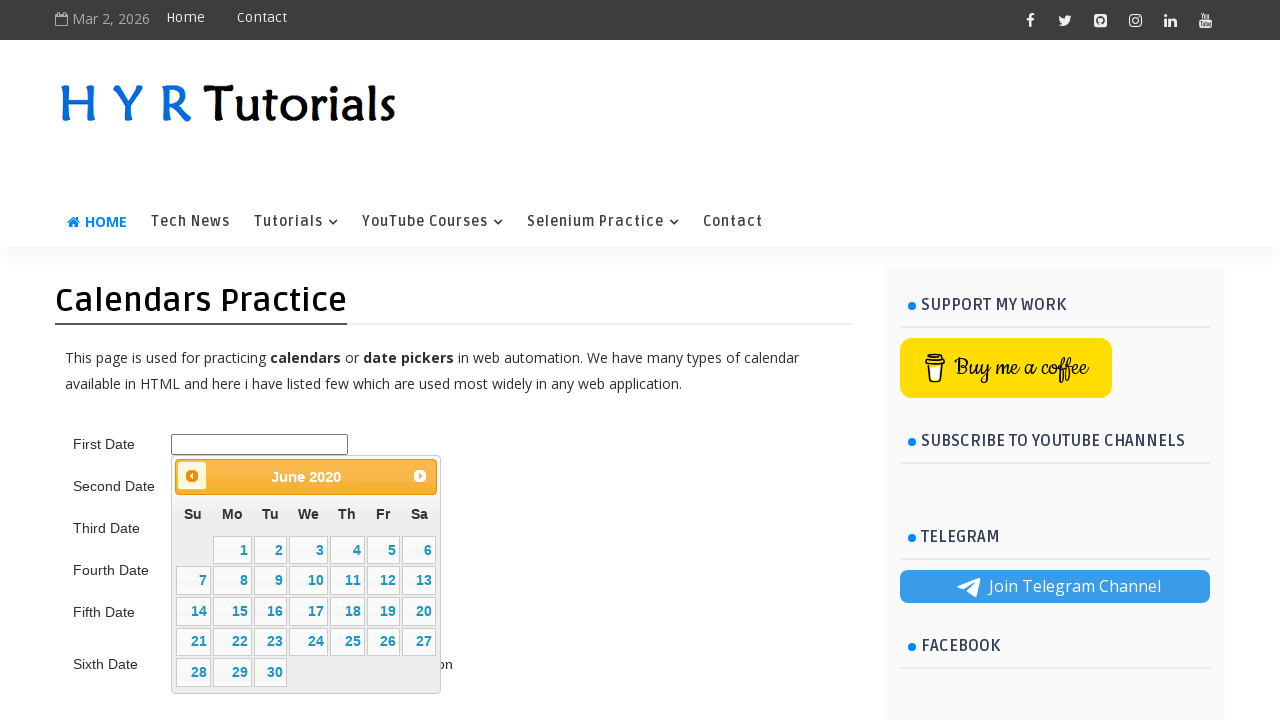

Clicked previous button to navigate backward (currently at June 2020) at (192, 476) on .ui-datepicker-prev
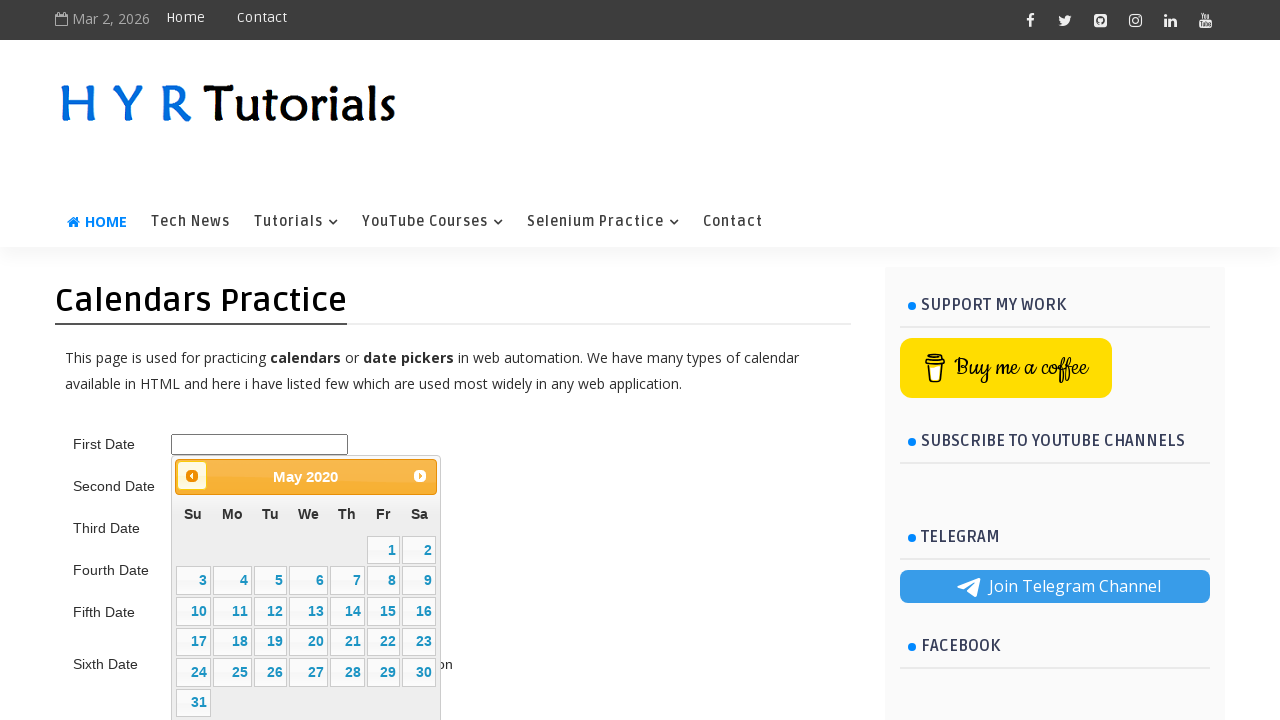

Retrieved calendar title: May 2020
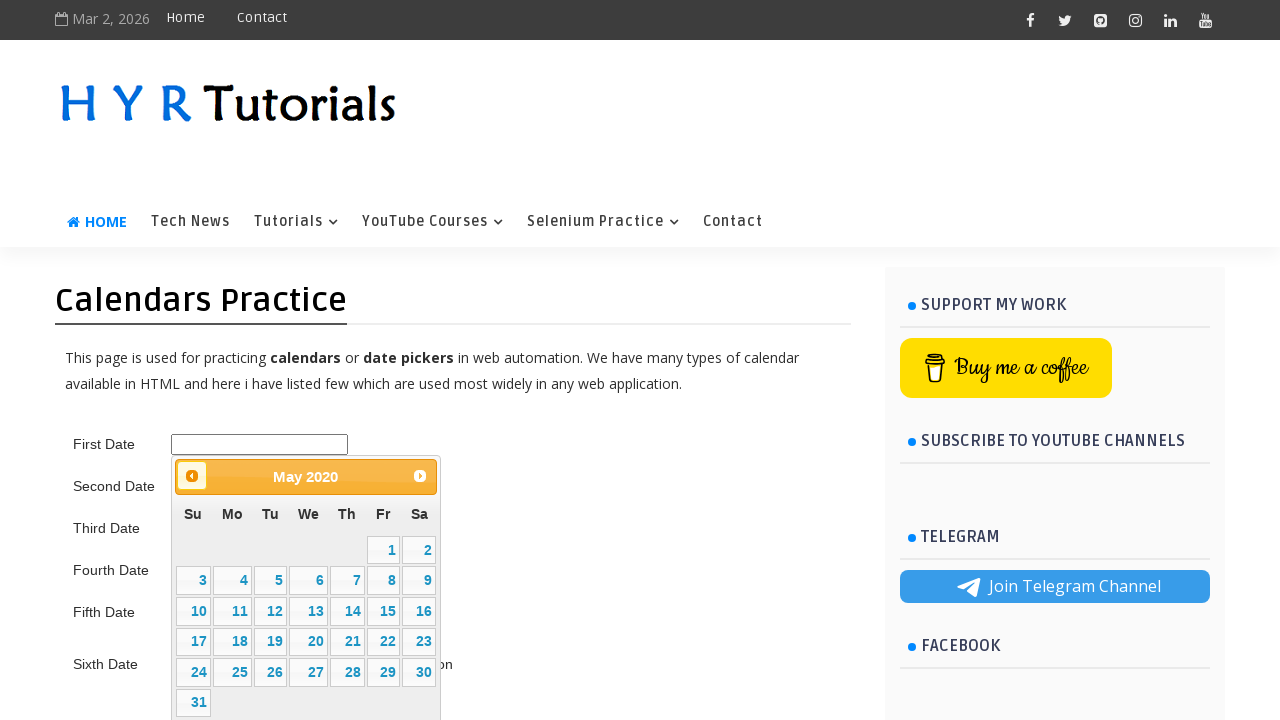

Clicked previous button to navigate backward (currently at May 2020) at (192, 476) on .ui-datepicker-prev
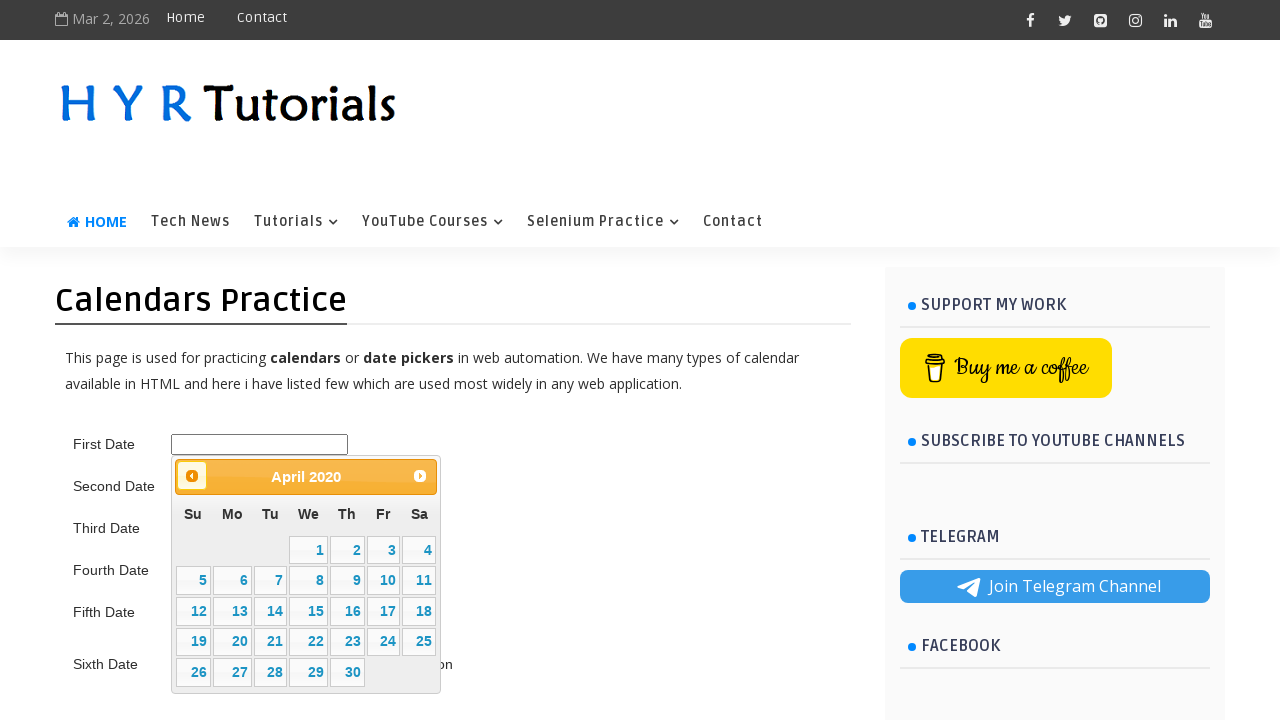

Retrieved calendar title: April 2020
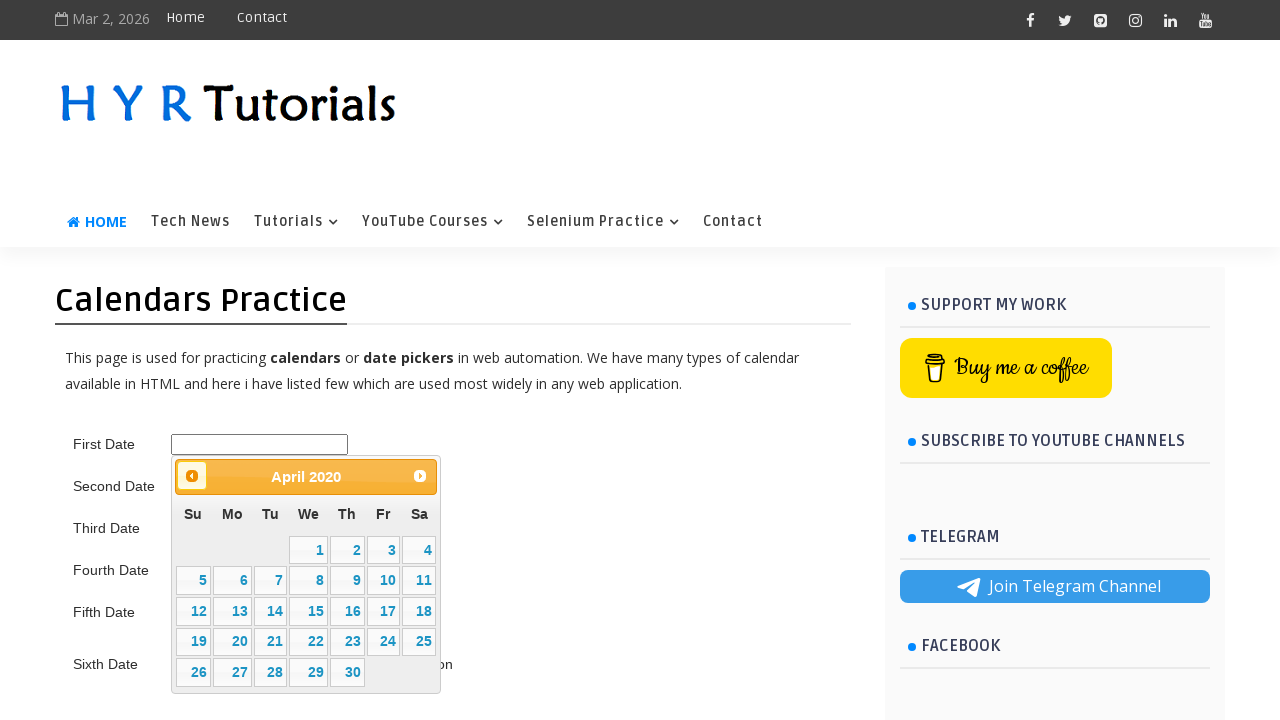

Clicked previous button to navigate backward (currently at April 2020) at (192, 476) on .ui-datepicker-prev
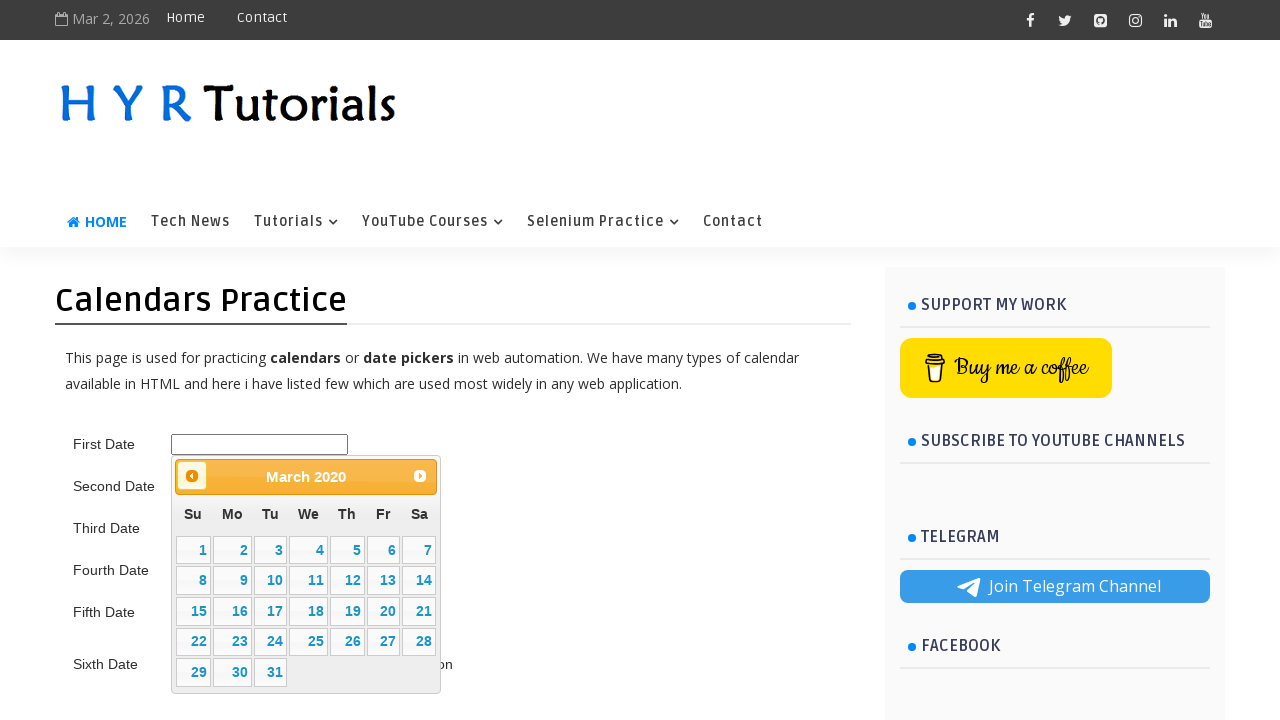

Retrieved calendar title: March 2020
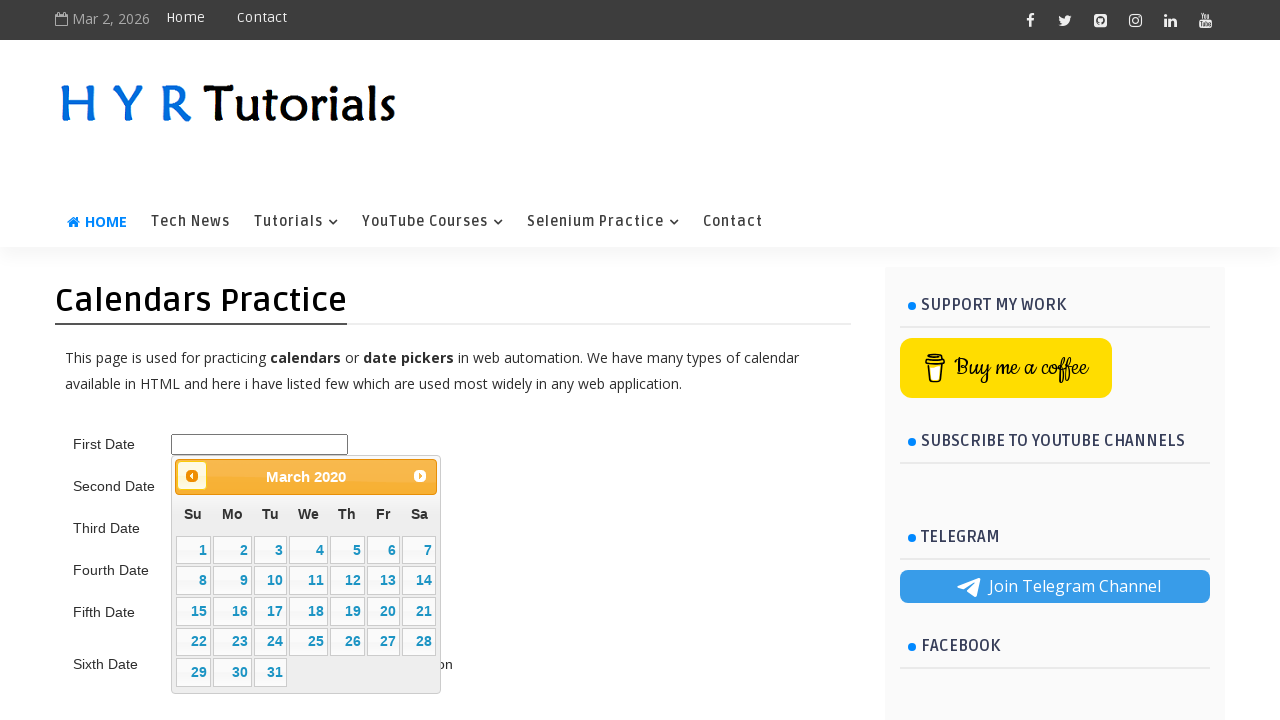

Clicked previous button to navigate backward (currently at March 2020) at (192, 476) on .ui-datepicker-prev
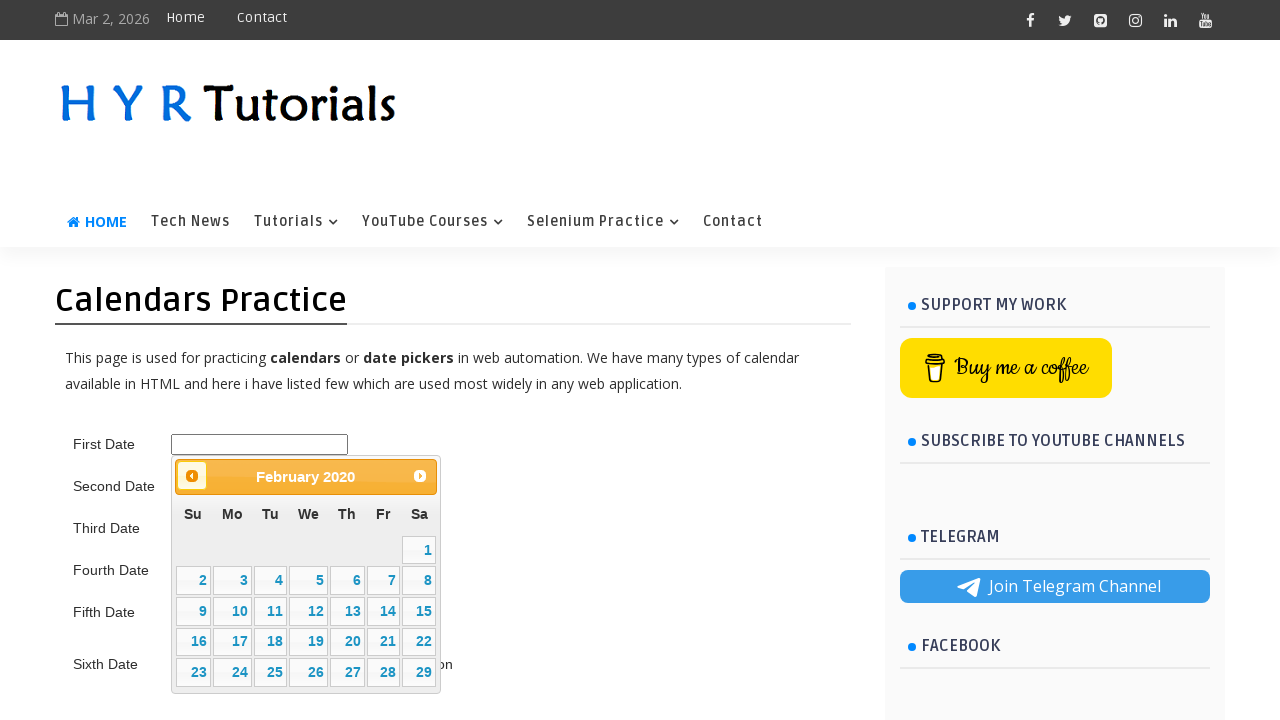

Retrieved calendar title: February 2020
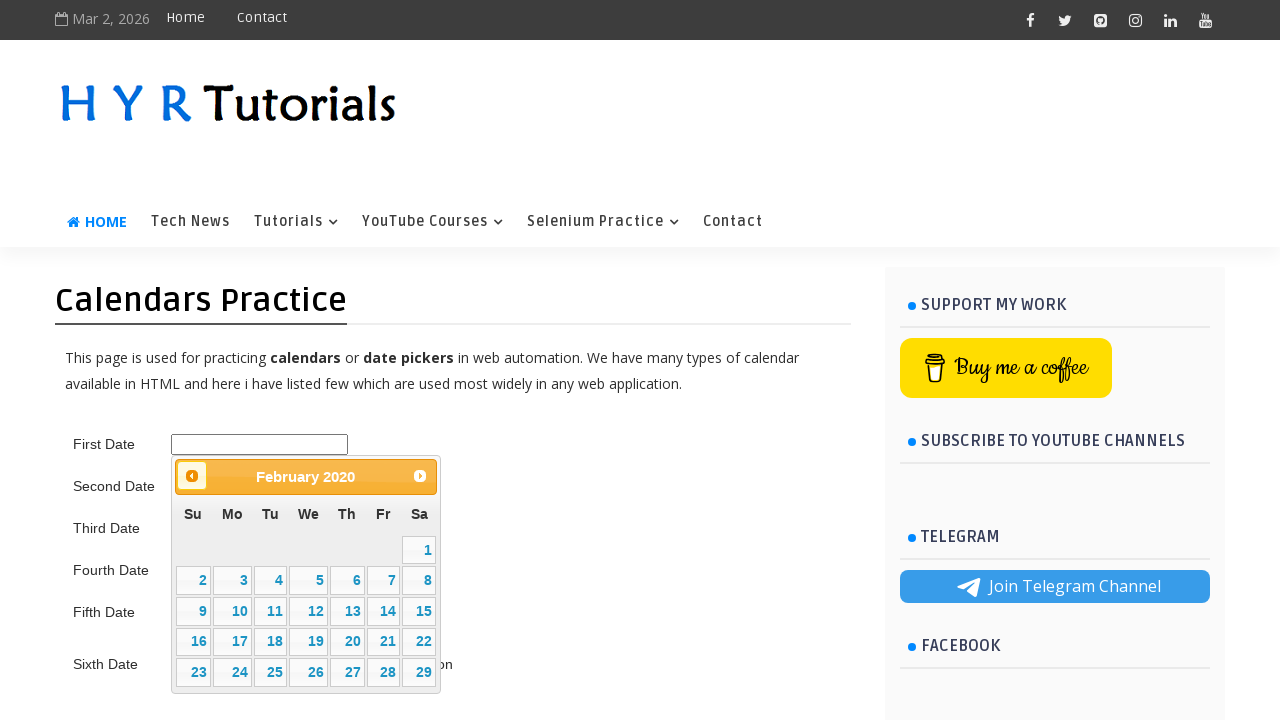

Clicked previous button to navigate backward (currently at February 2020) at (192, 476) on .ui-datepicker-prev
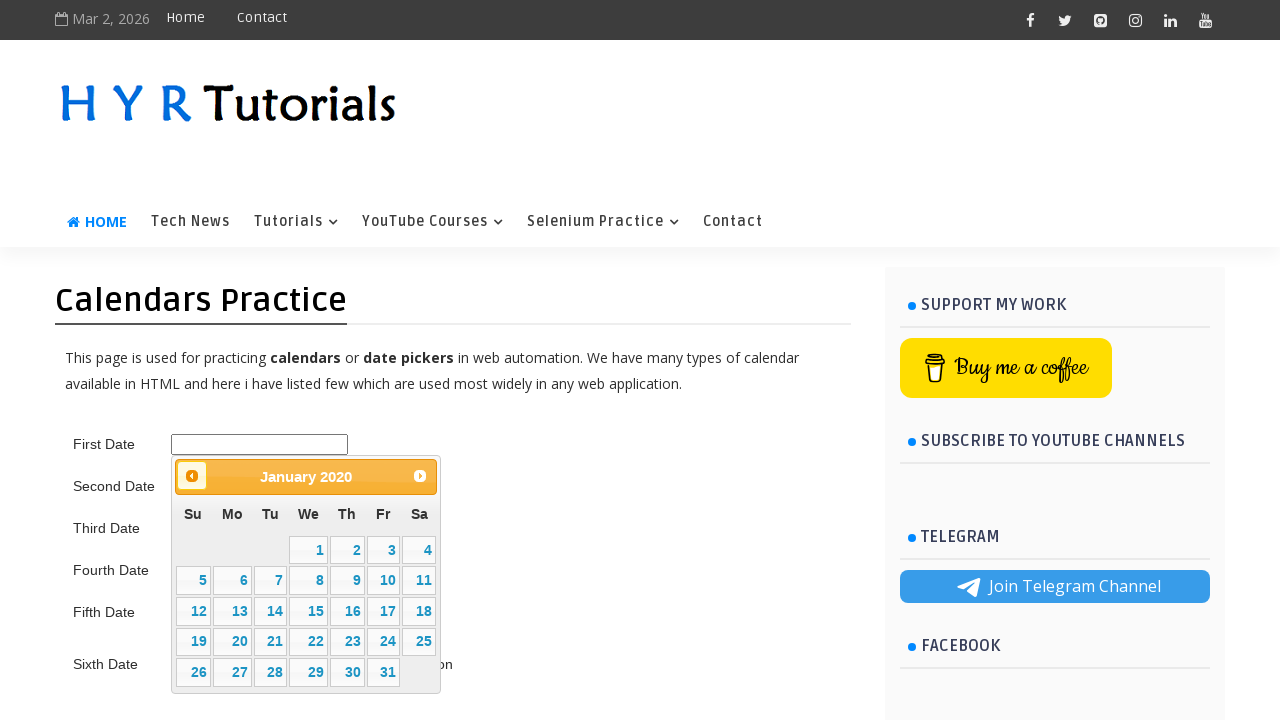

Retrieved calendar title: January 2020
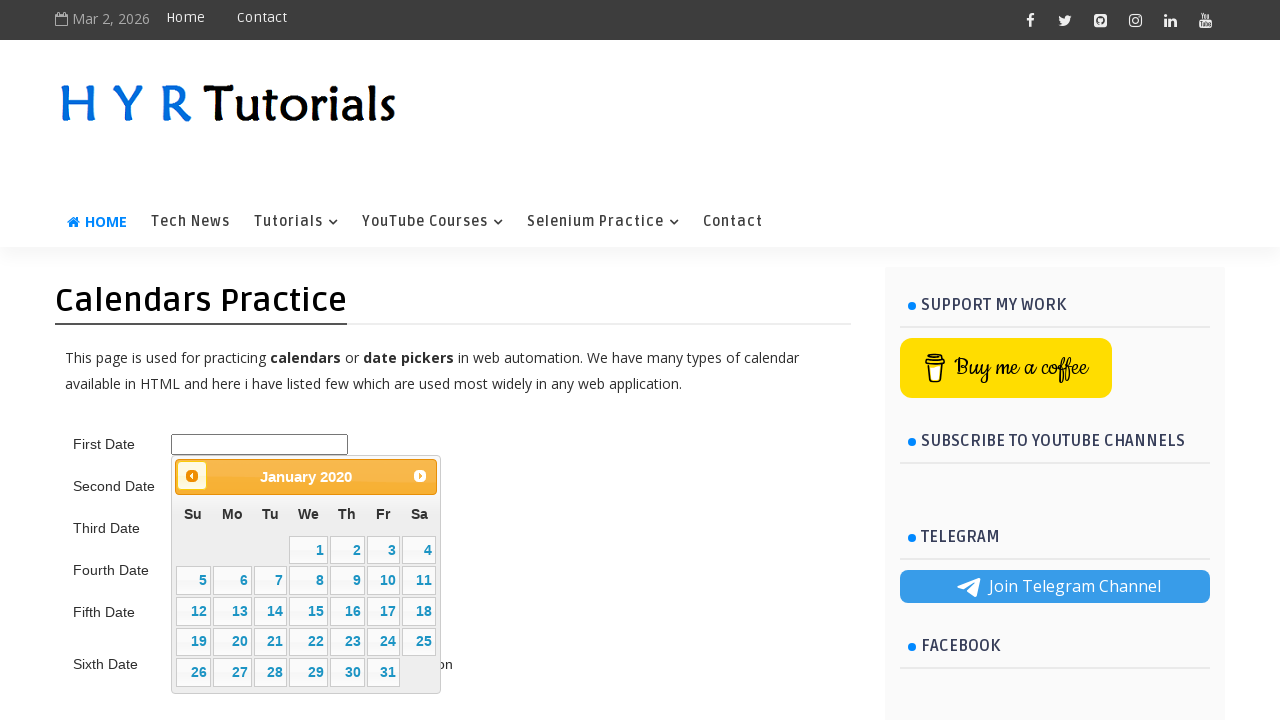

Clicked previous button to navigate backward (currently at January 2020) at (192, 476) on .ui-datepicker-prev
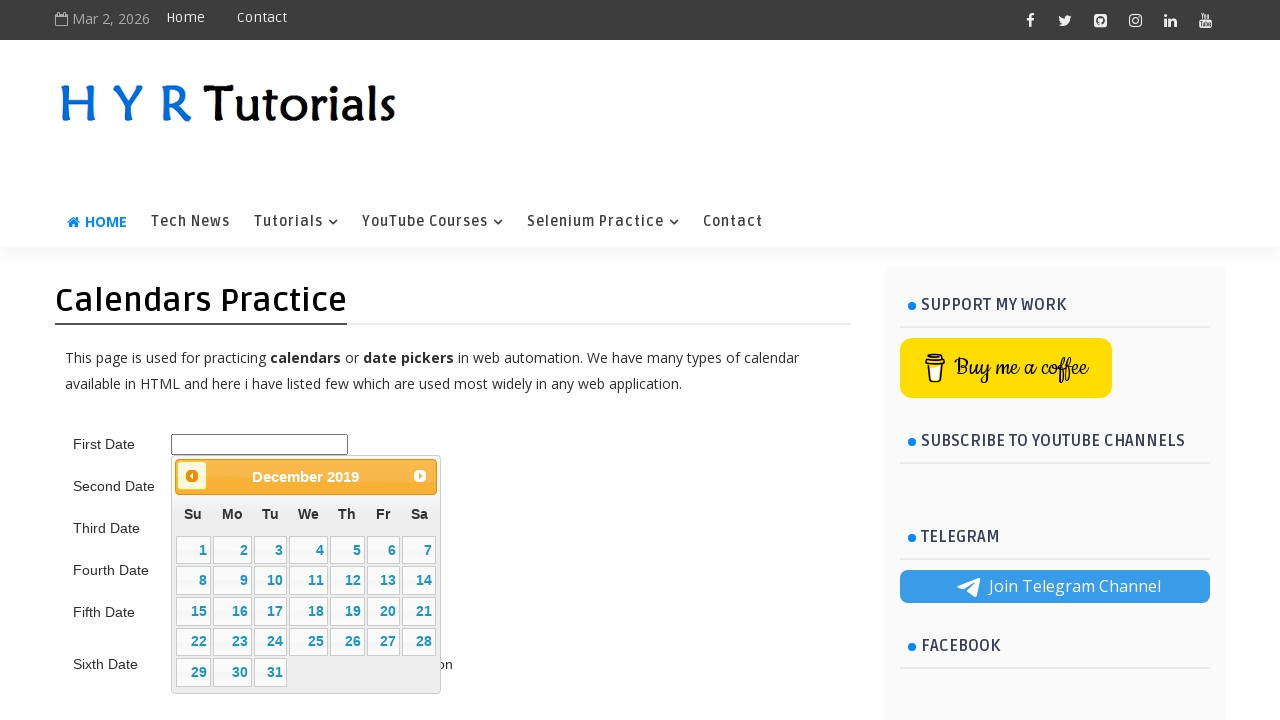

Retrieved calendar title: December 2019
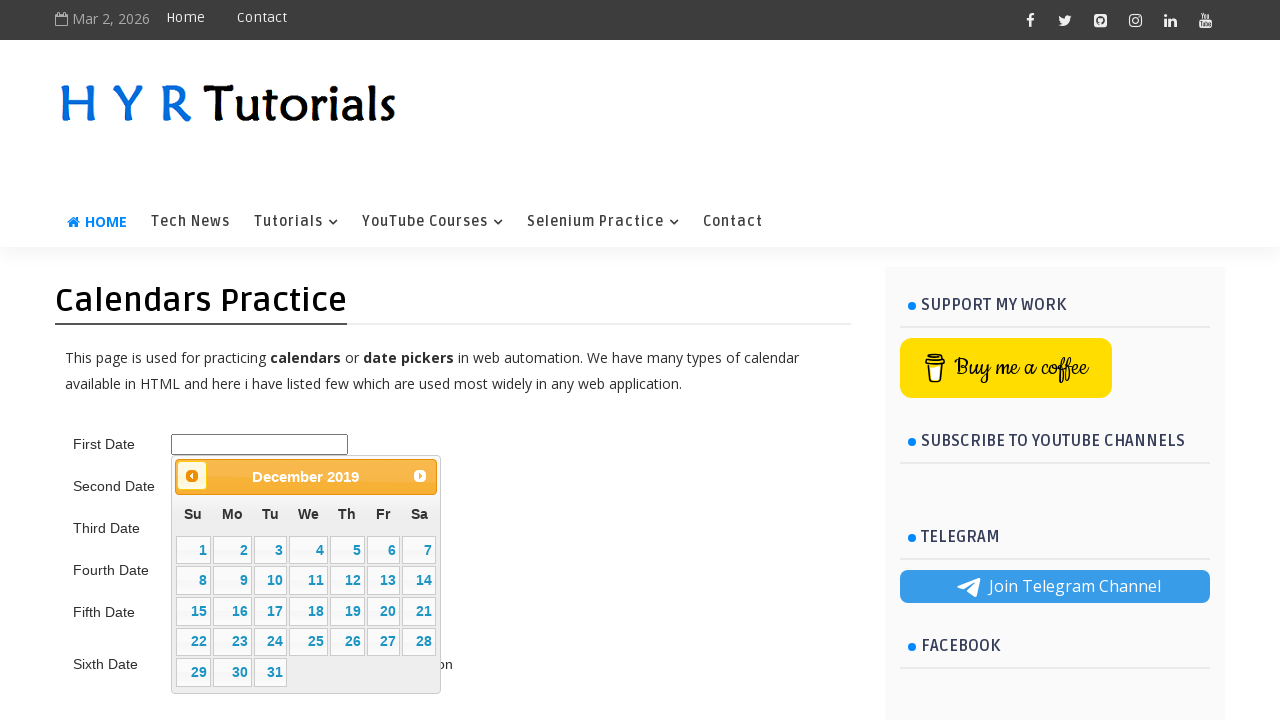

Clicked previous button to navigate backward (currently at December 2019) at (192, 476) on .ui-datepicker-prev
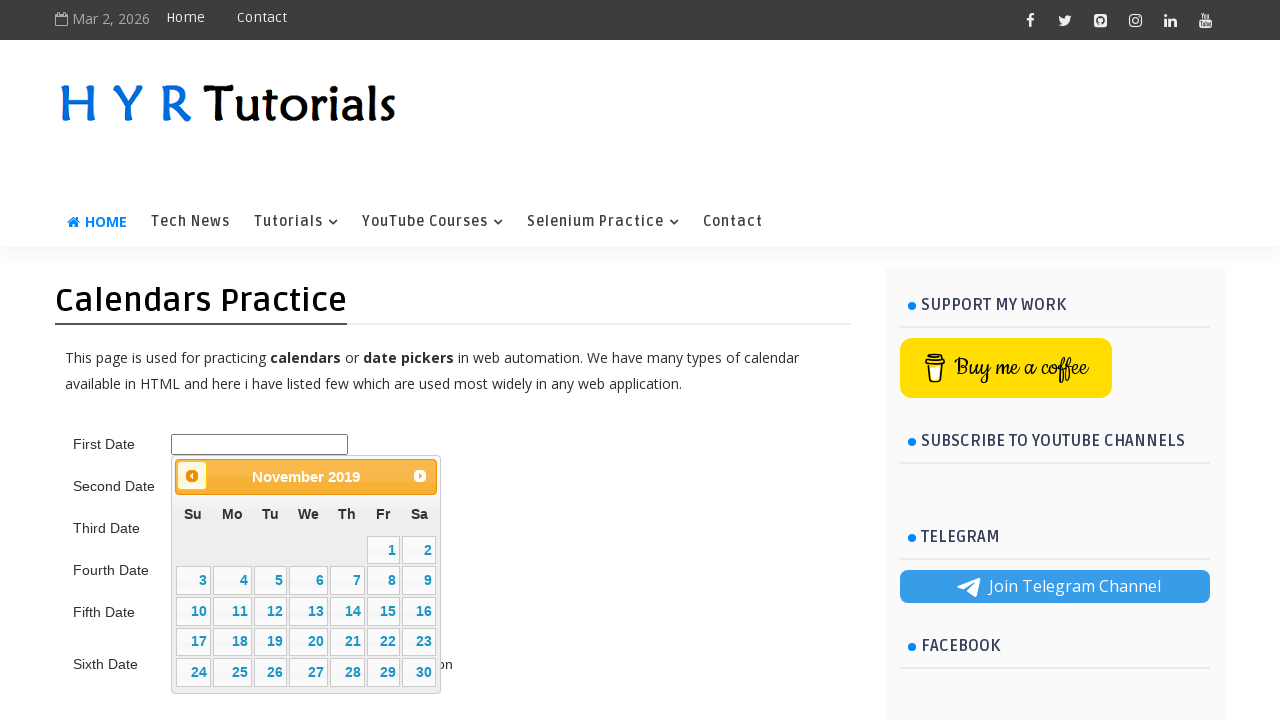

Retrieved calendar title: November 2019
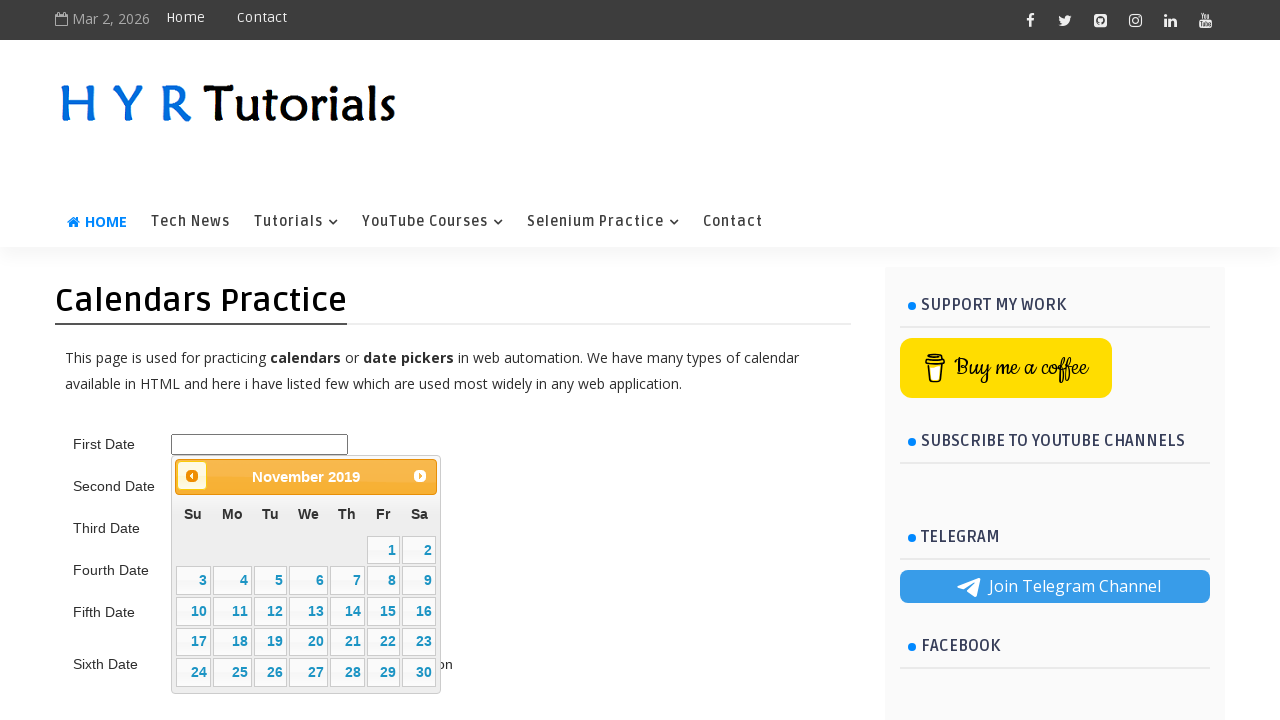

Clicked previous button to navigate backward (currently at November 2019) at (192, 476) on .ui-datepicker-prev
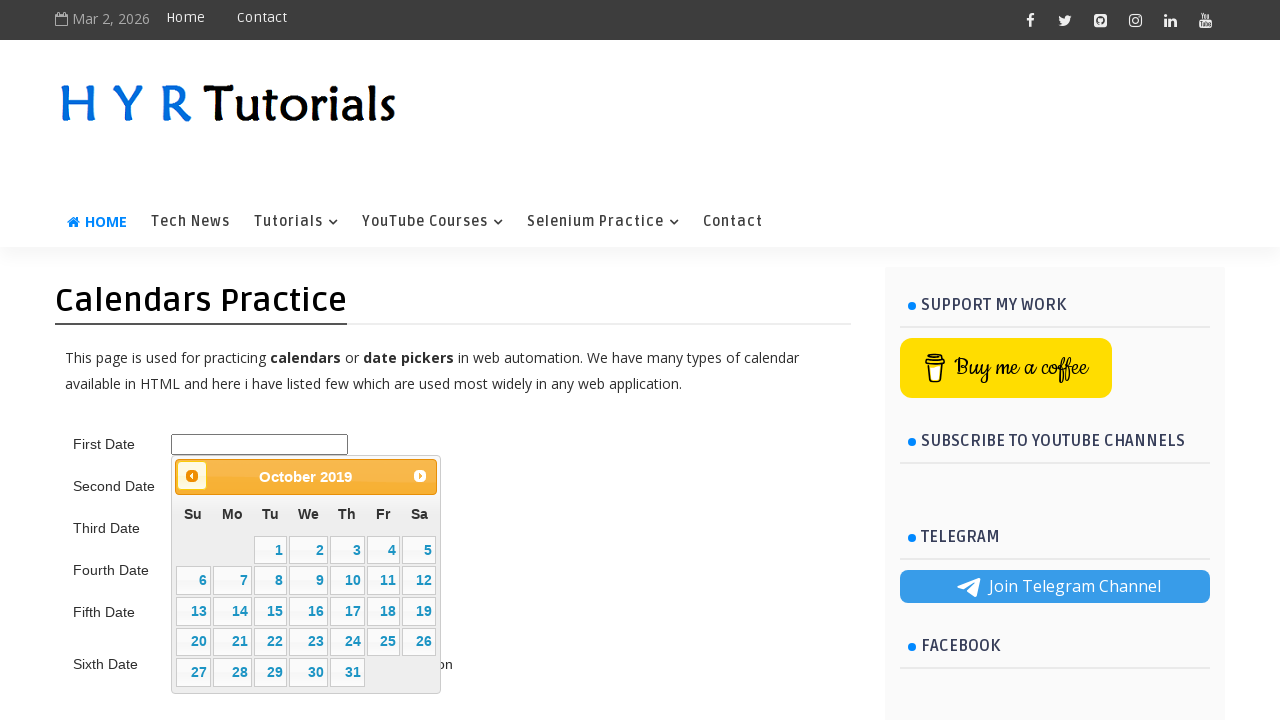

Retrieved calendar title: October 2019
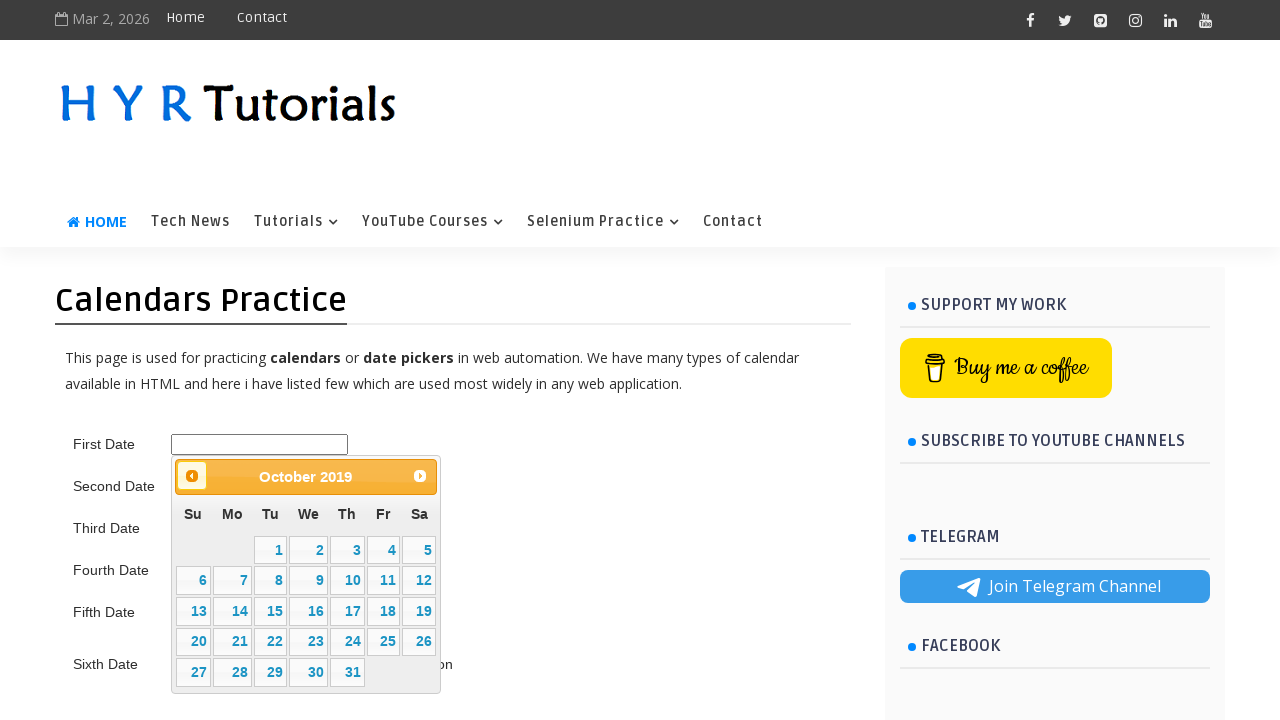

Clicked previous button to navigate backward (currently at October 2019) at (192, 476) on .ui-datepicker-prev
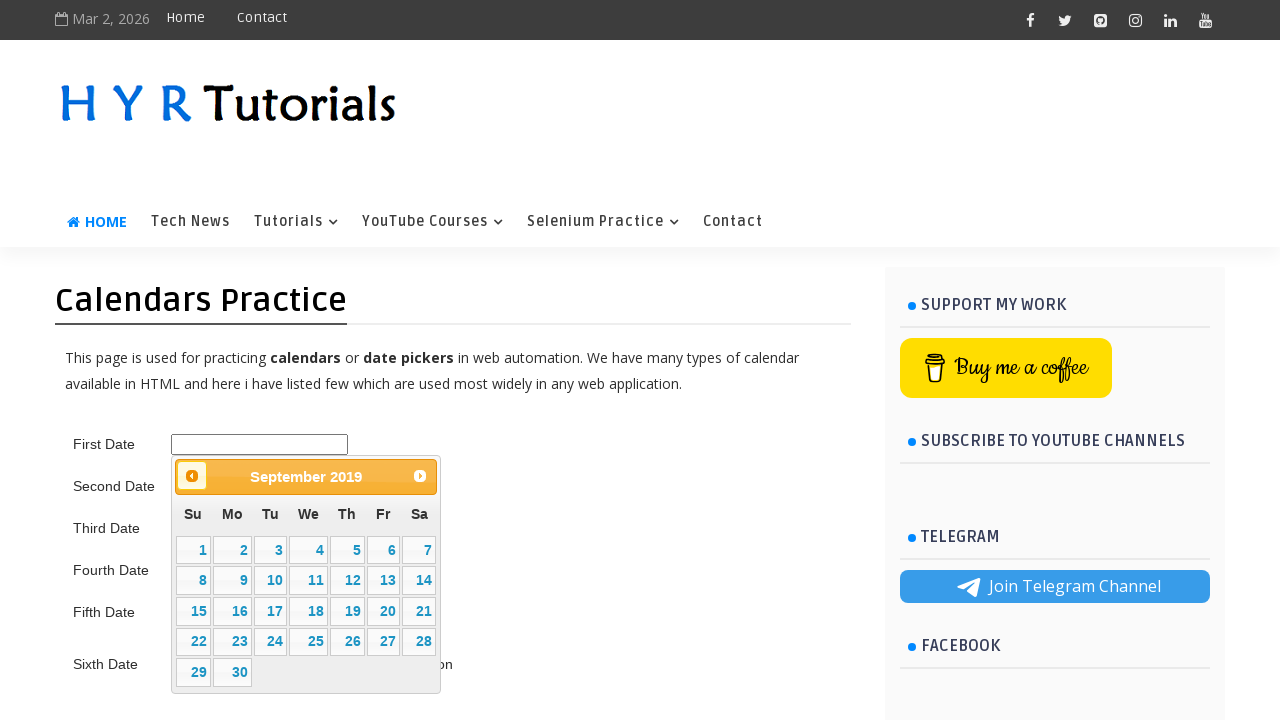

Retrieved calendar title: September 2019
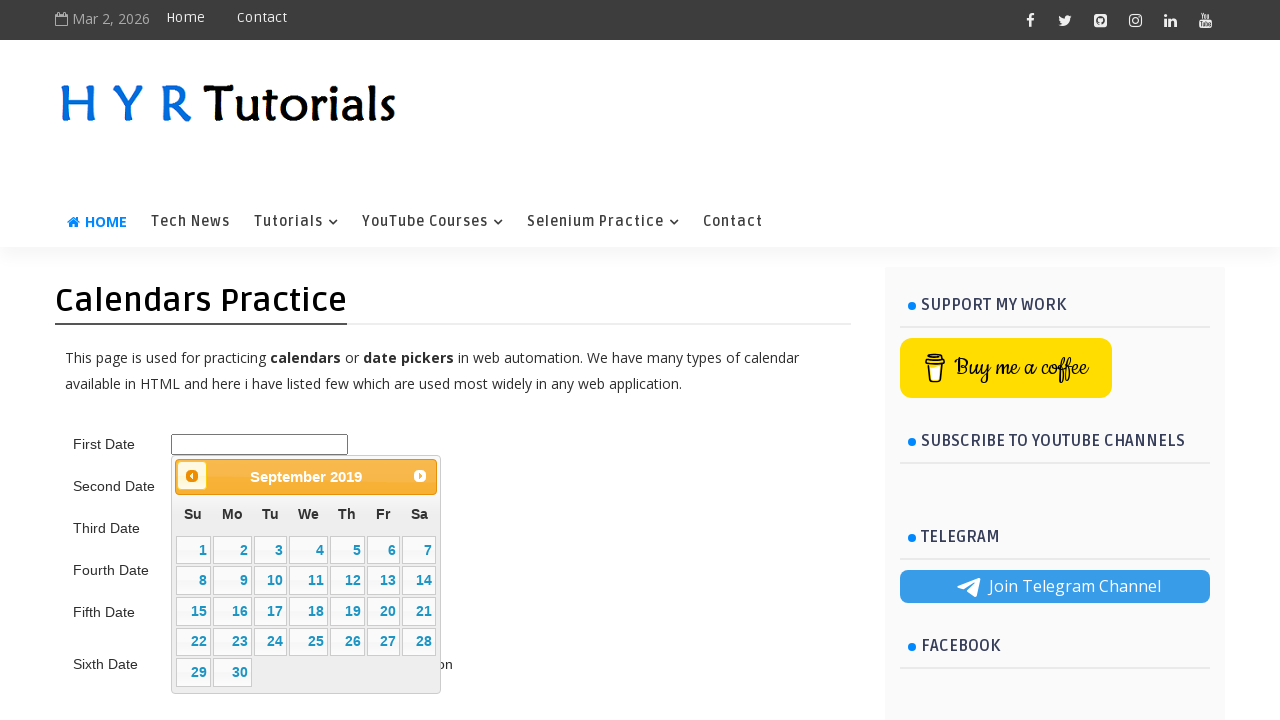

Clicked previous button to navigate backward (currently at September 2019) at (192, 476) on .ui-datepicker-prev
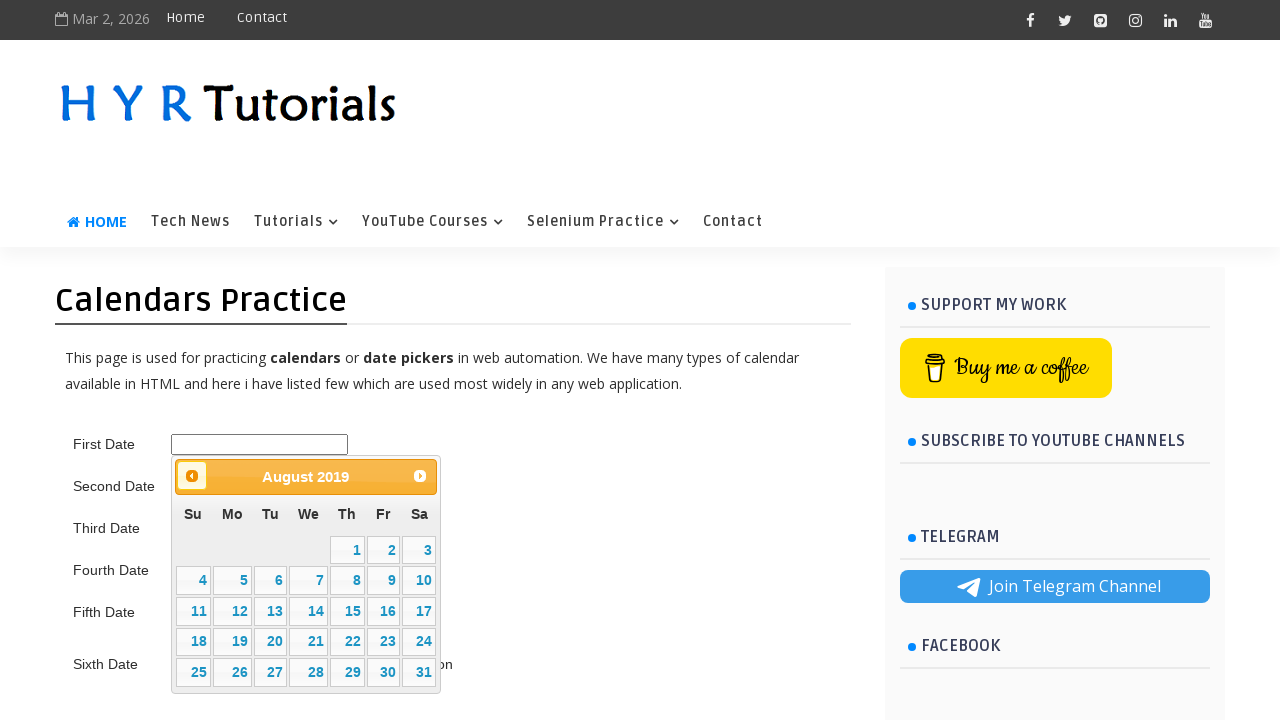

Retrieved calendar title: August 2019
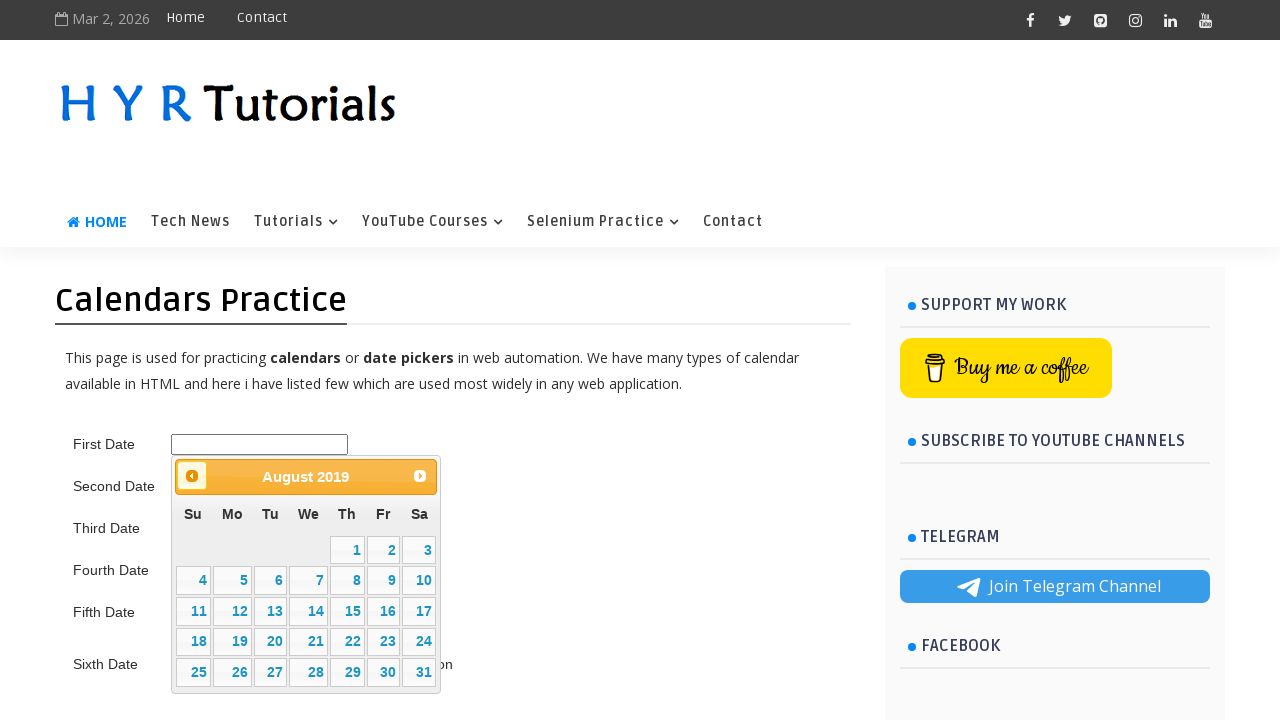

Clicked previous button to navigate backward (currently at August 2019) at (192, 476) on .ui-datepicker-prev
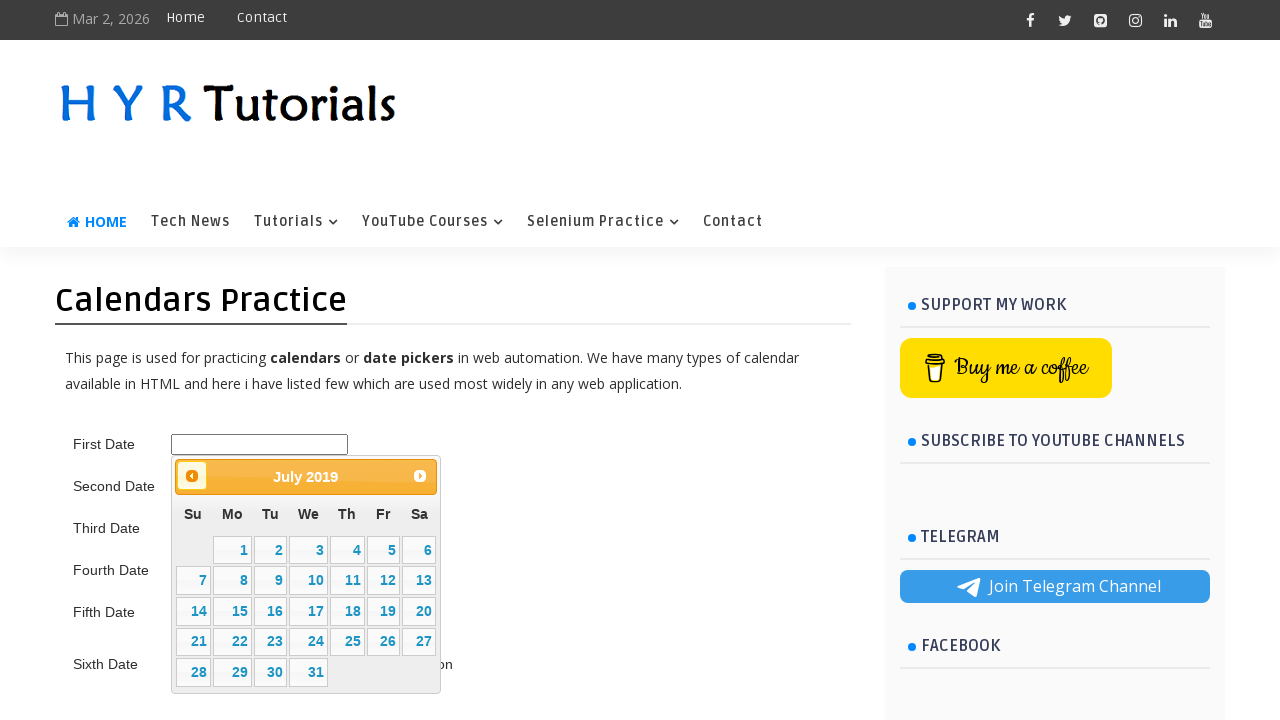

Retrieved calendar title: July 2019
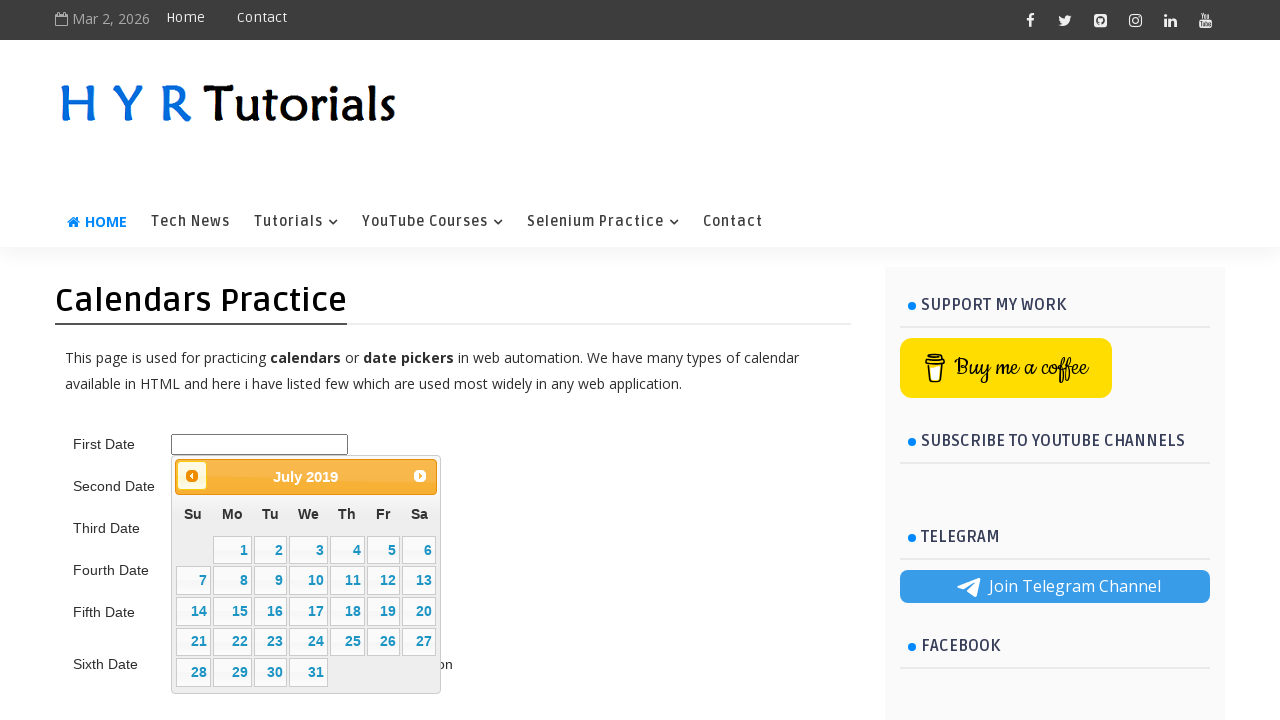

Clicked previous button to navigate backward (currently at July 2019) at (192, 476) on .ui-datepicker-prev
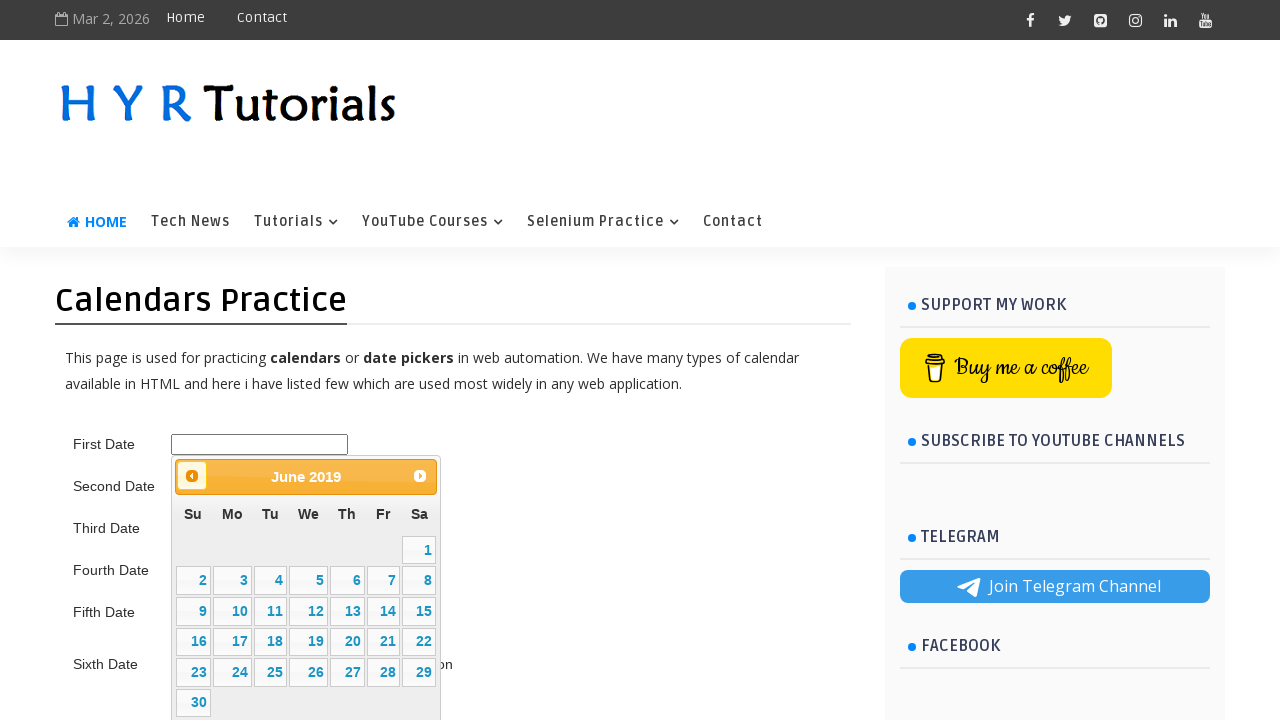

Retrieved calendar title: June 2019
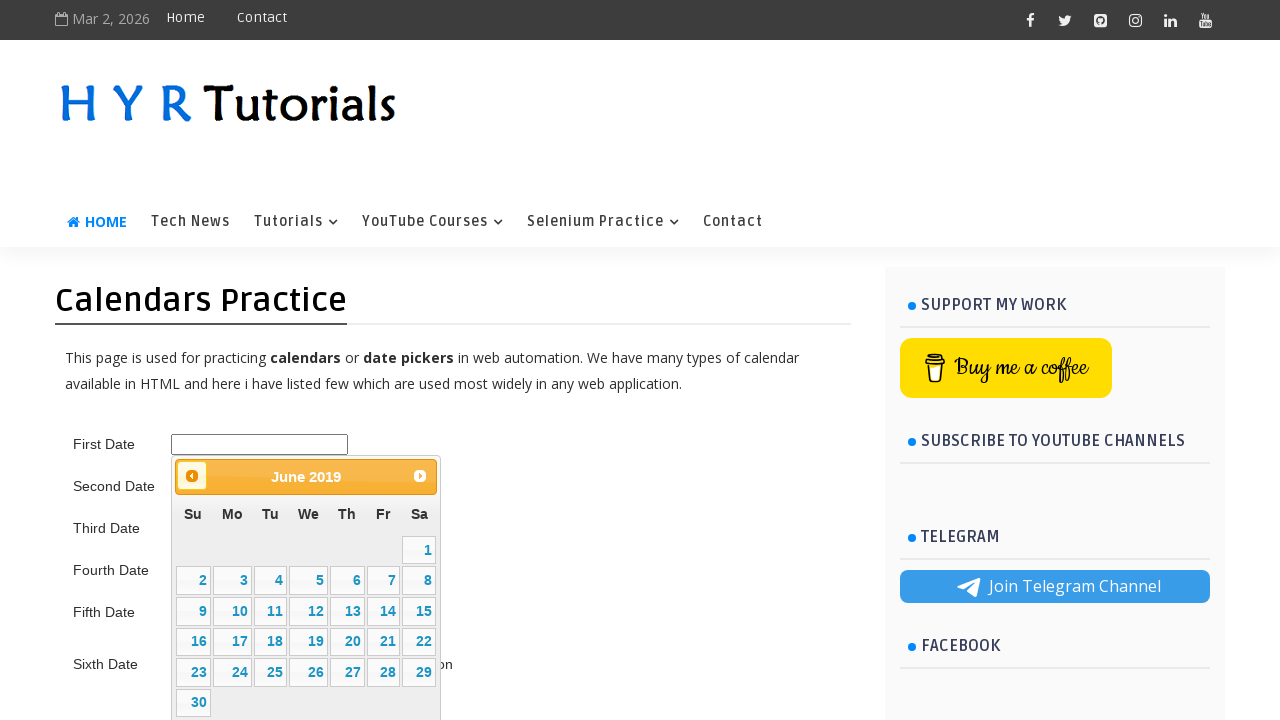

Clicked previous button to navigate backward (currently at June 2019) at (192, 476) on .ui-datepicker-prev
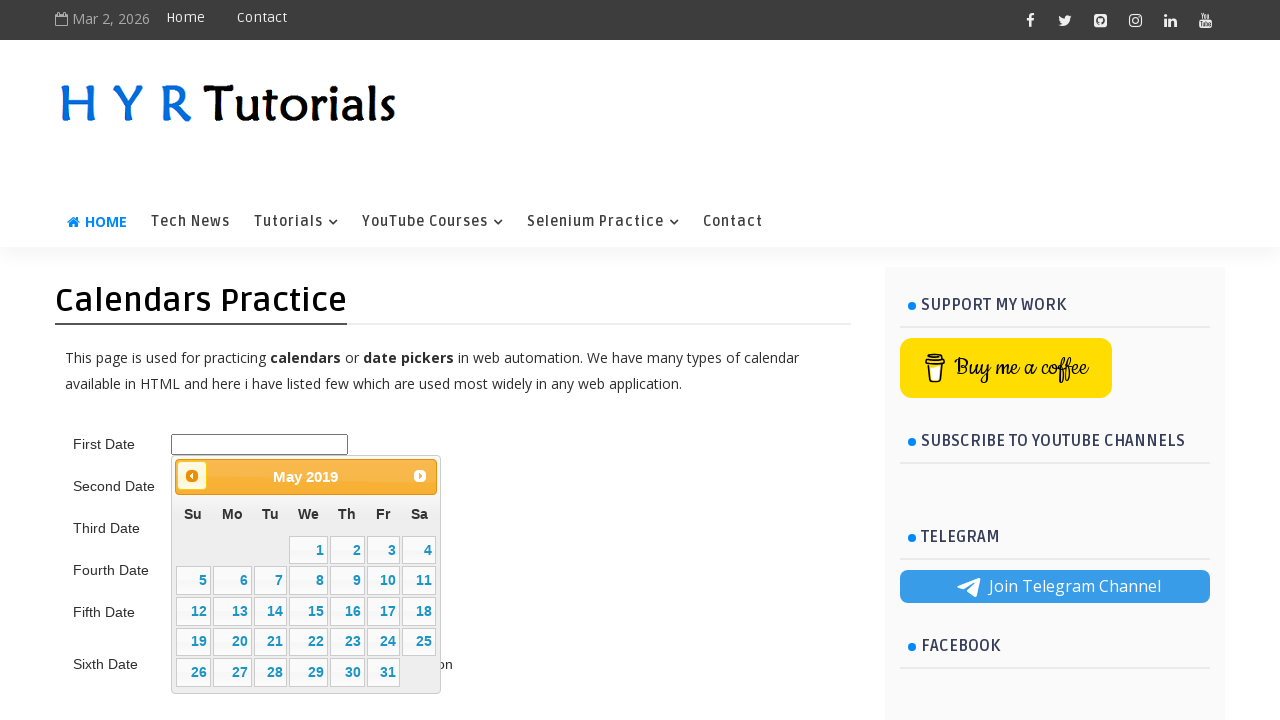

Retrieved calendar title: May 2019
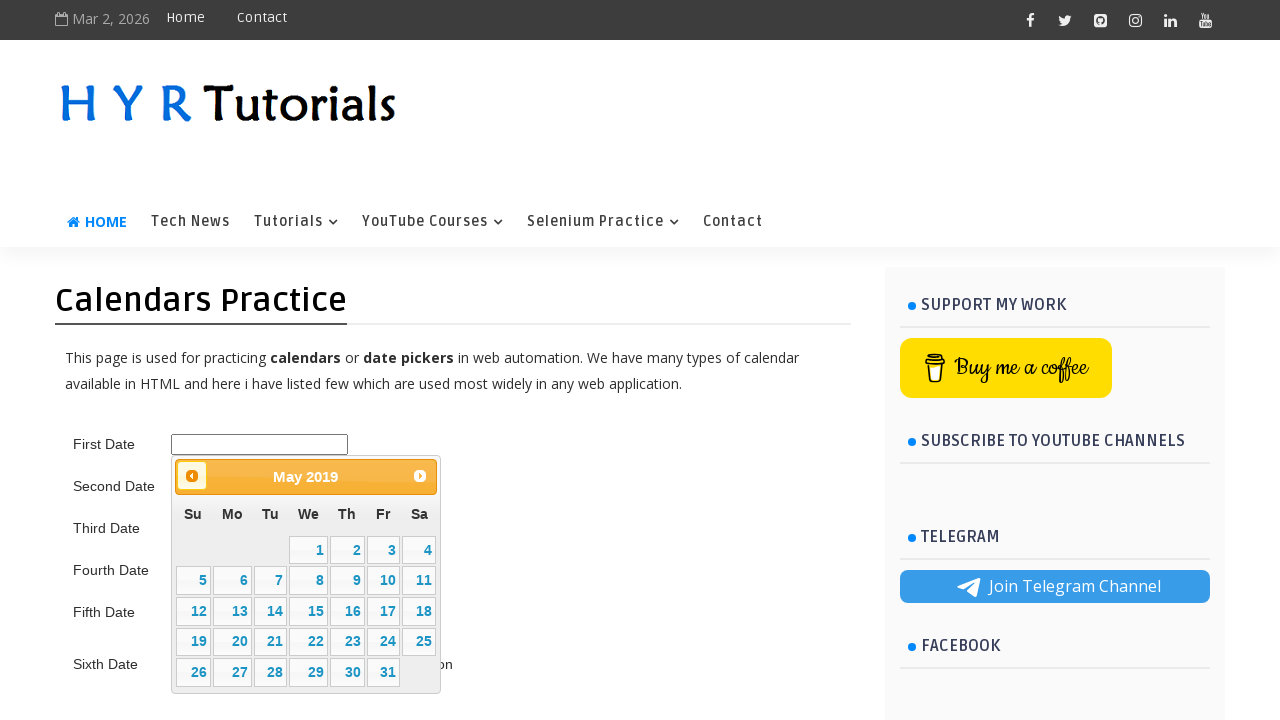

Clicked previous button to navigate backward (currently at May 2019) at (192, 476) on .ui-datepicker-prev
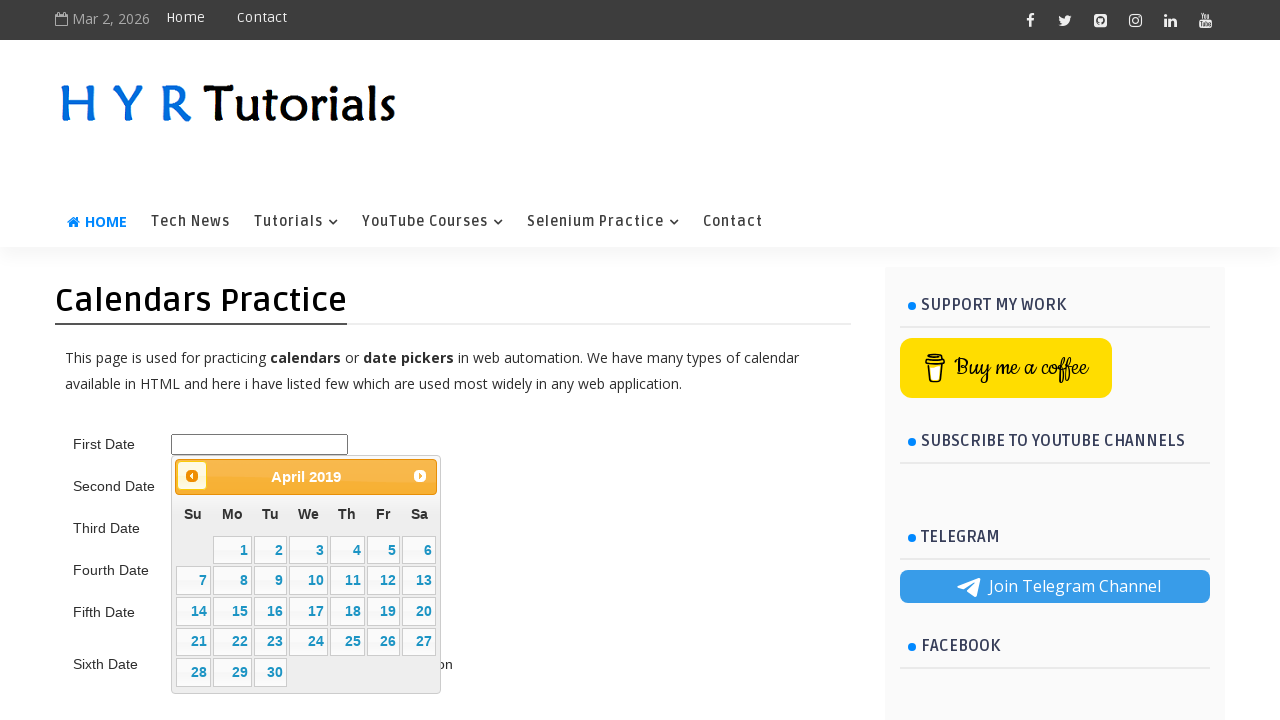

Retrieved calendar title: April 2019
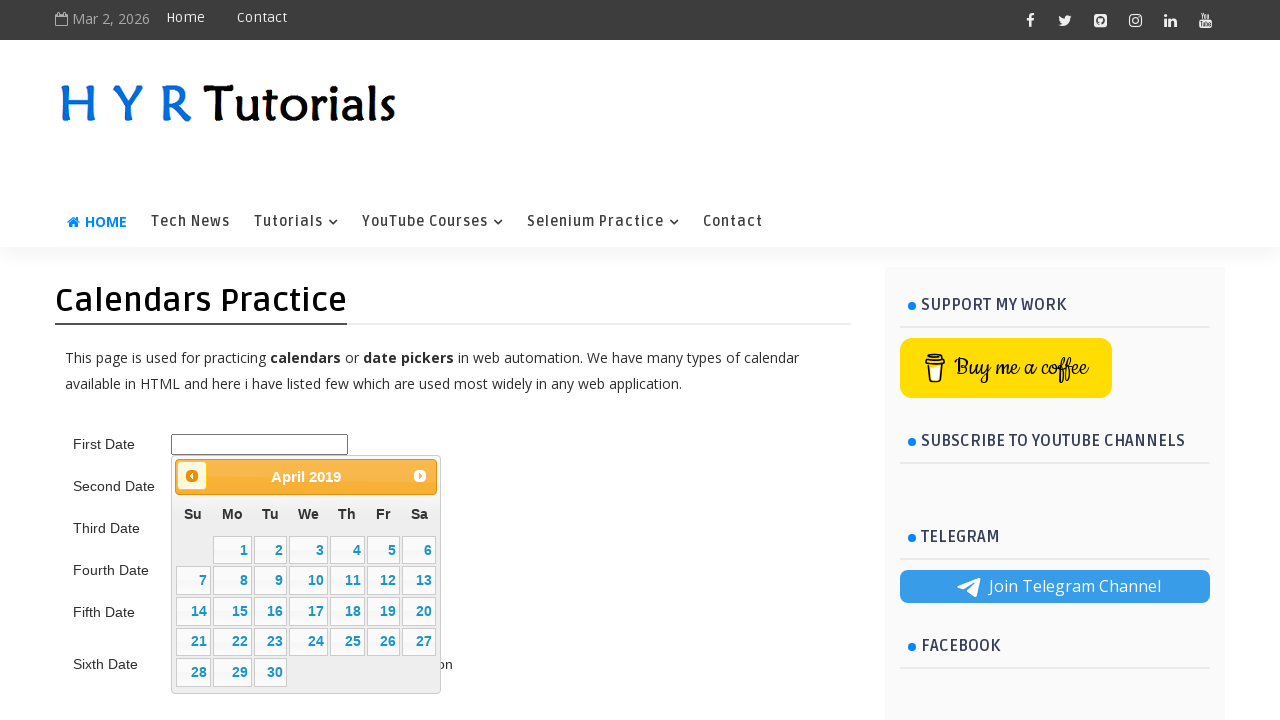

Clicked previous button to navigate backward (currently at April 2019) at (192, 476) on .ui-datepicker-prev
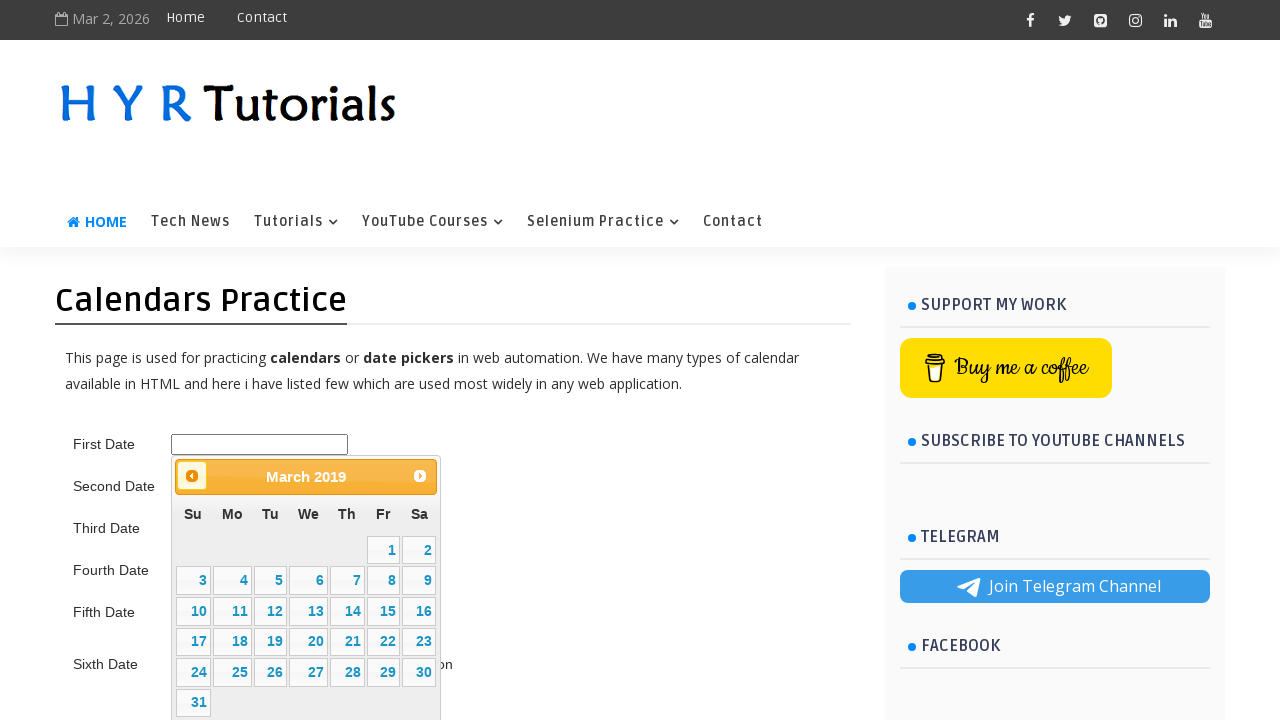

Retrieved calendar title: March 2019
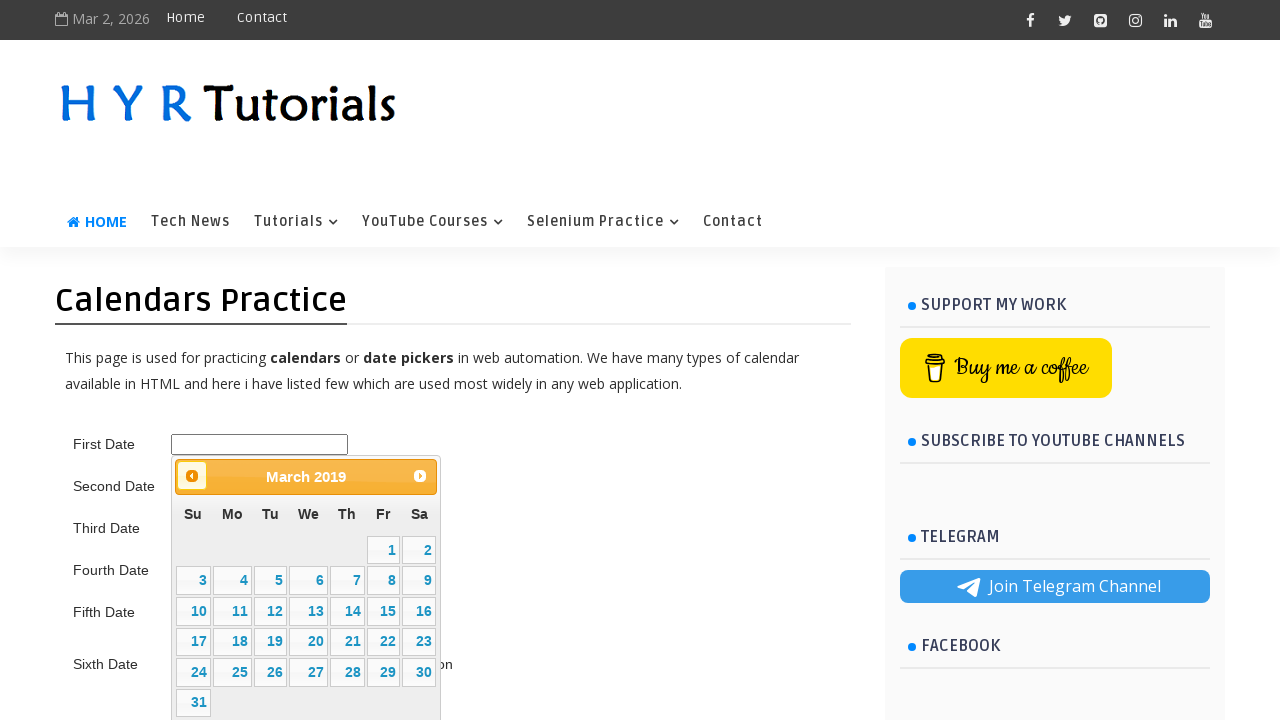

Clicked previous button to navigate backward (currently at March 2019) at (192, 476) on .ui-datepicker-prev
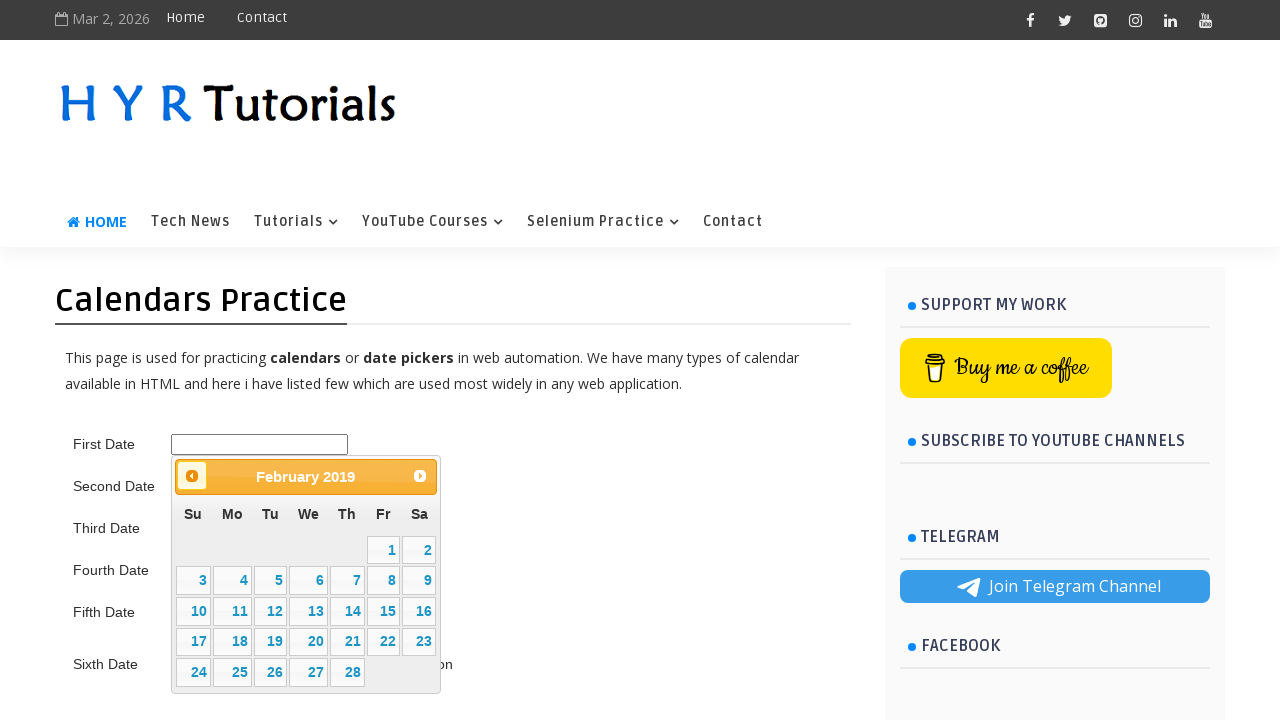

Retrieved calendar title: February 2019
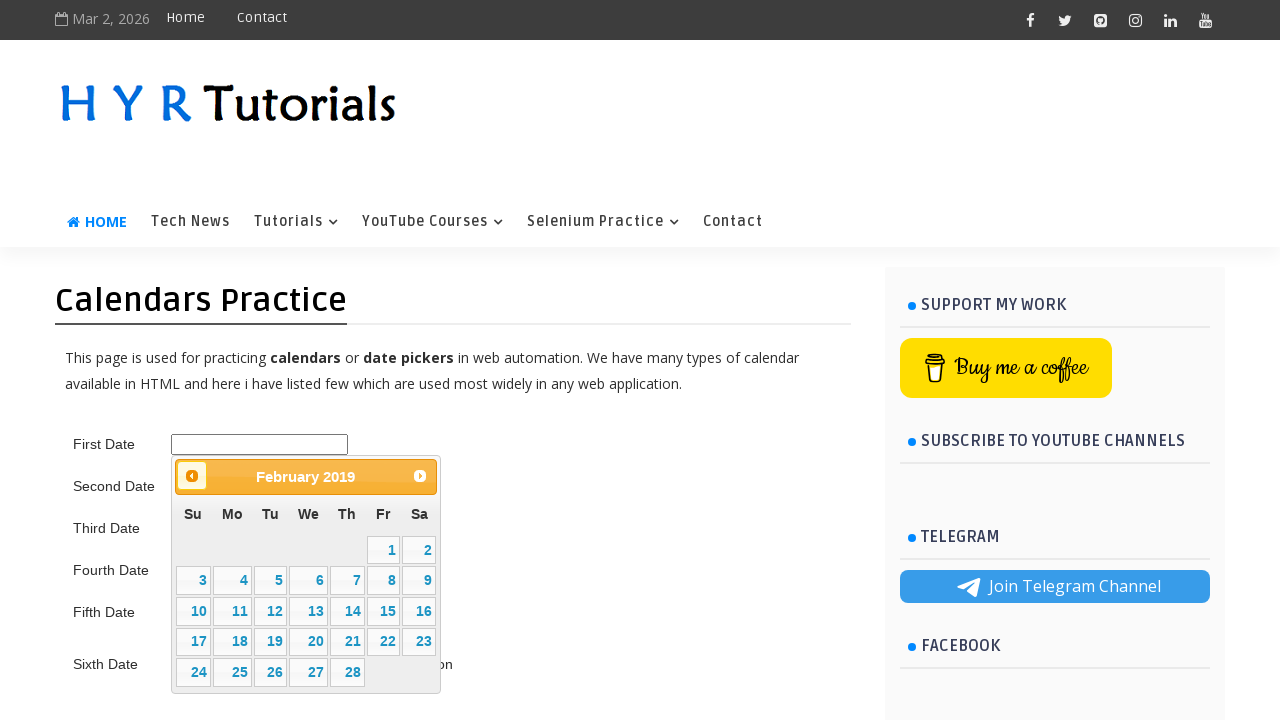

Clicked previous button to navigate backward (currently at February 2019) at (192, 476) on .ui-datepicker-prev
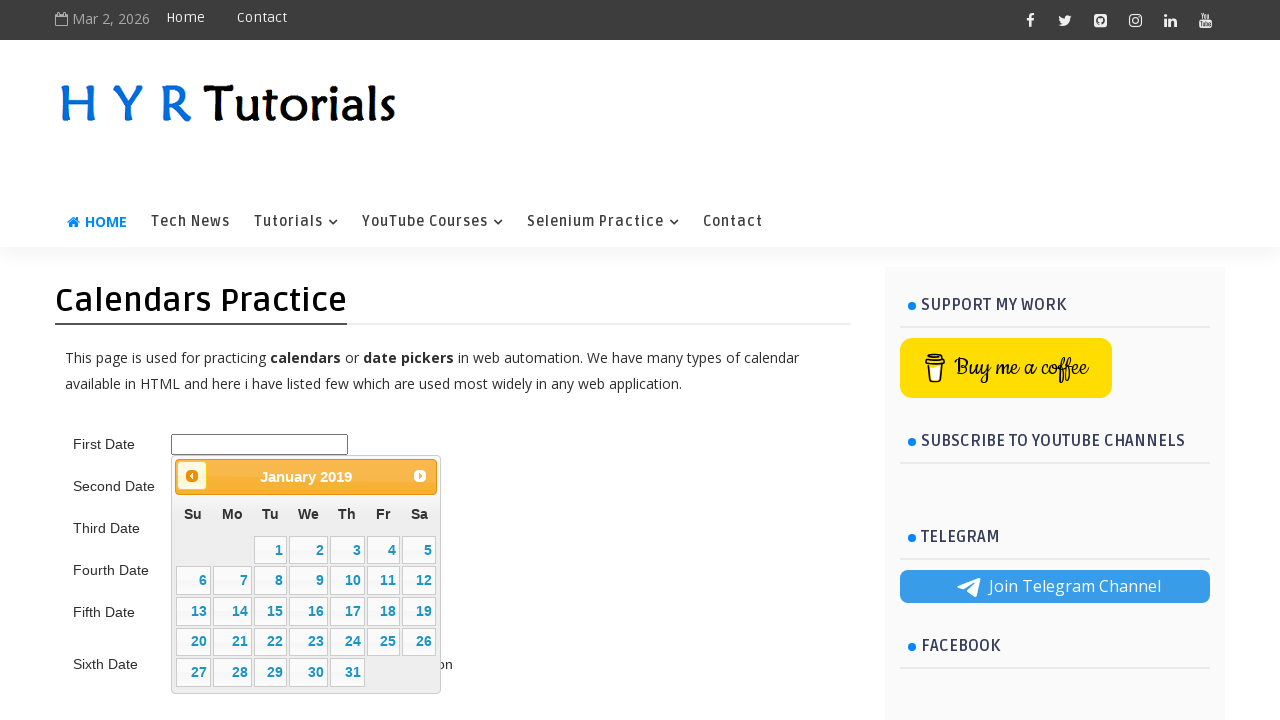

Retrieved calendar title: January 2019
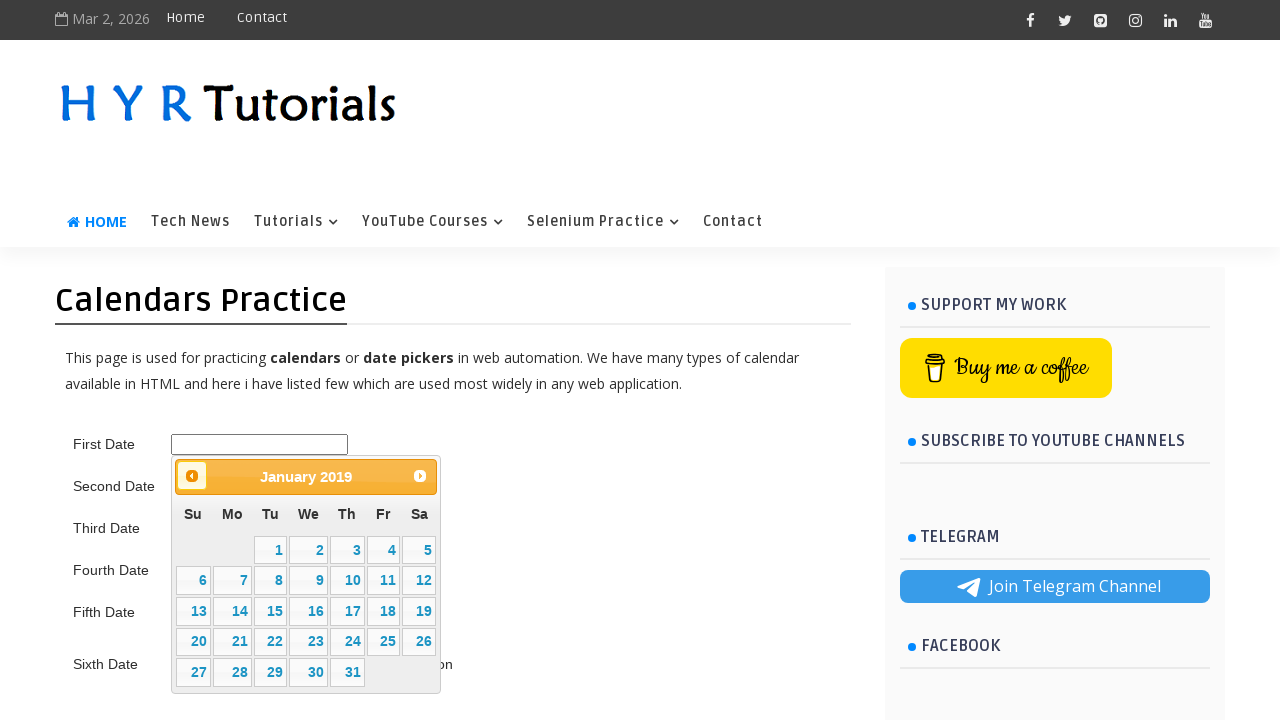

Clicked previous button to navigate backward (currently at January 2019) at (192, 476) on .ui-datepicker-prev
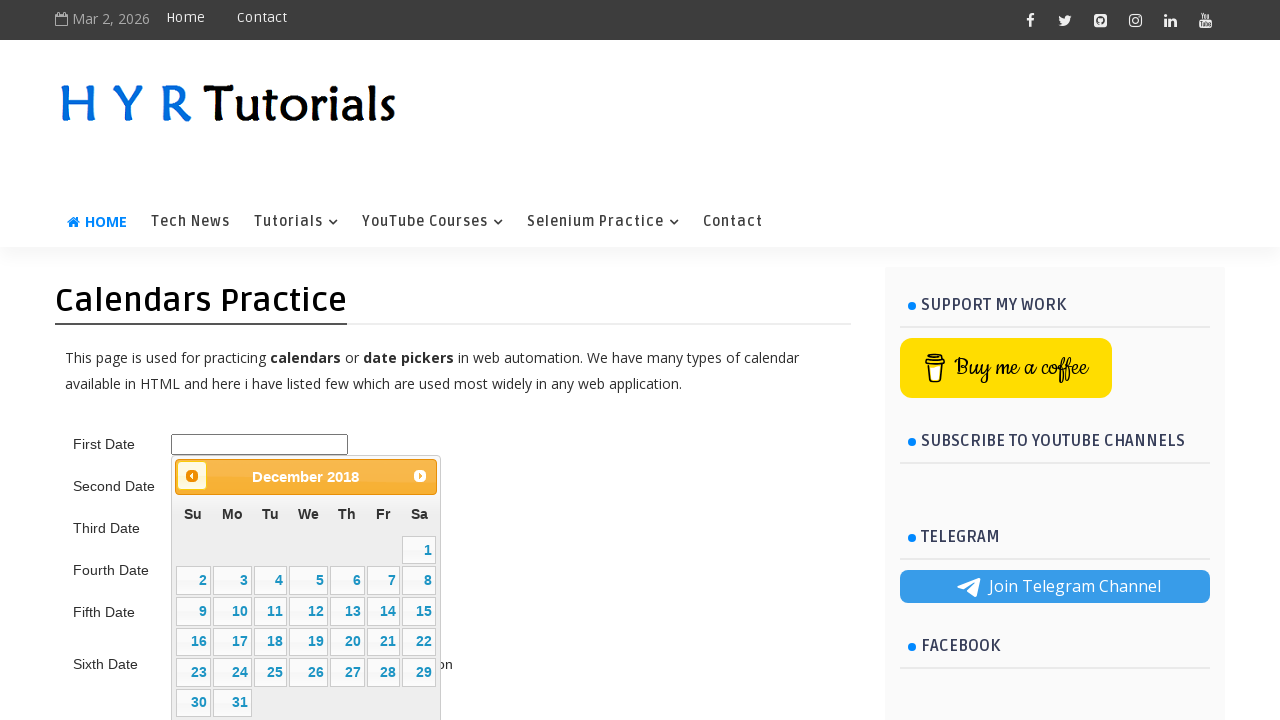

Retrieved calendar title: December 2018
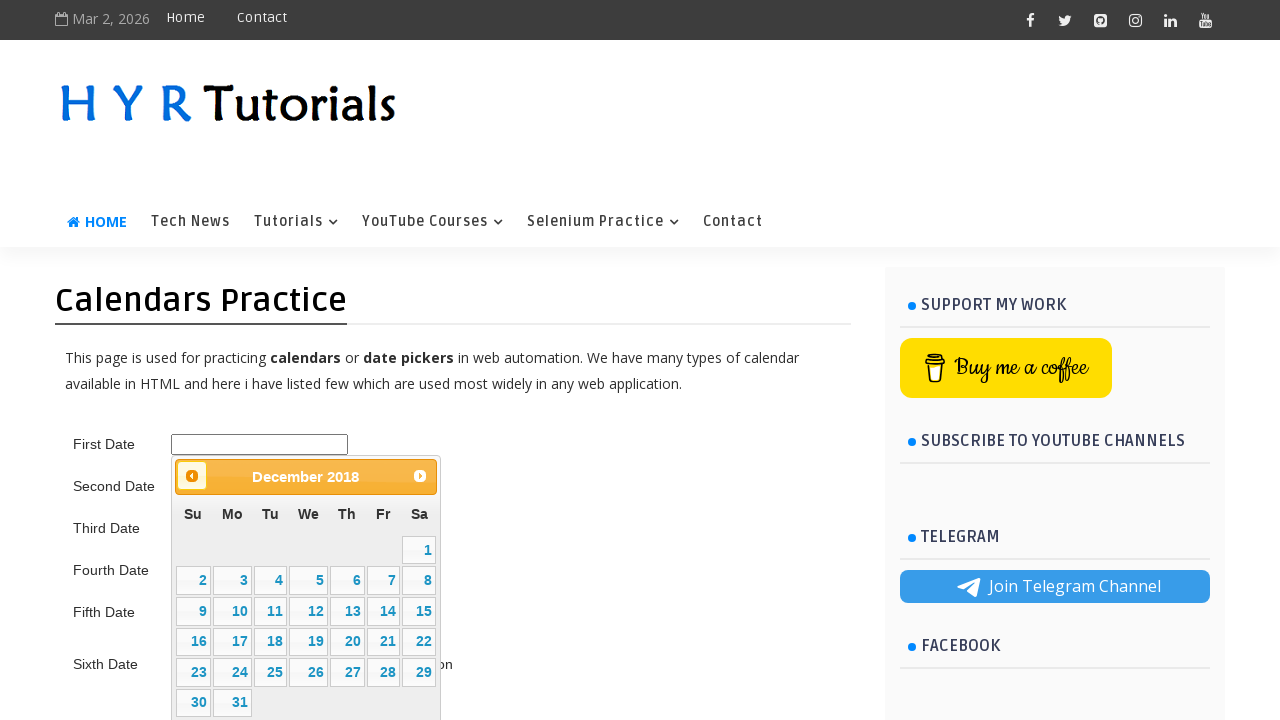

Clicked previous button to navigate backward (currently at December 2018) at (192, 476) on .ui-datepicker-prev
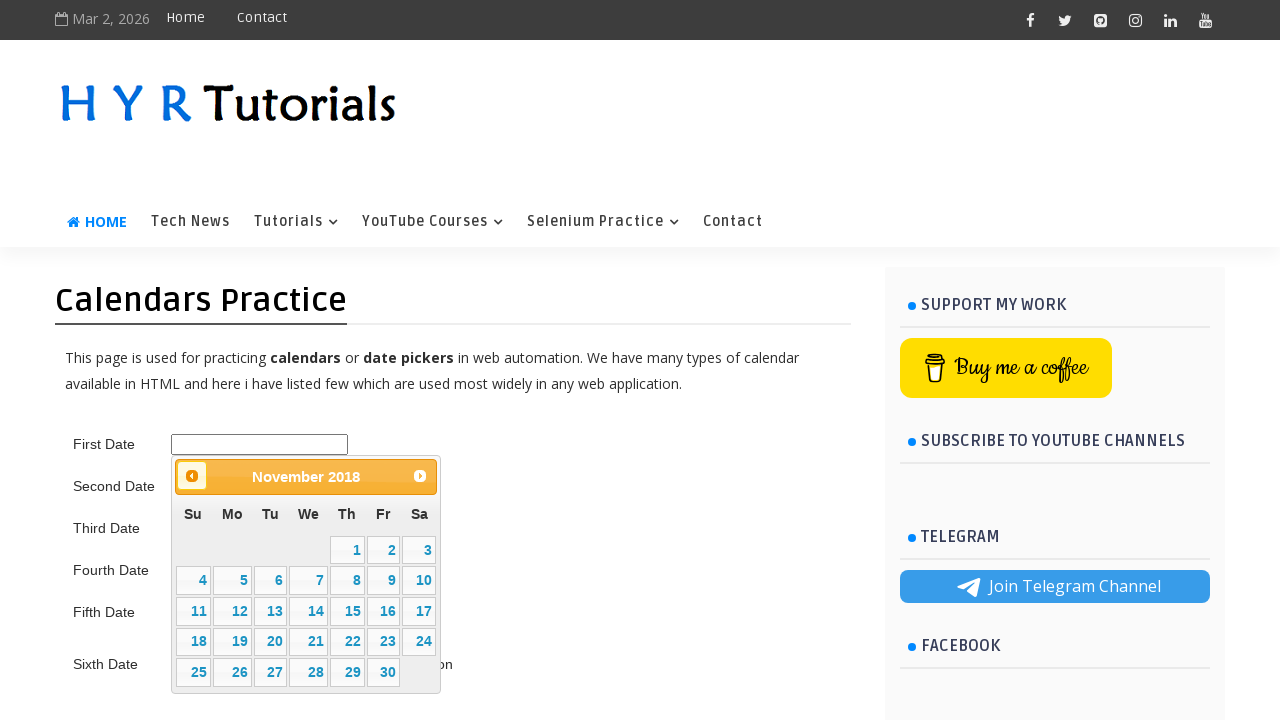

Retrieved calendar title: November 2018
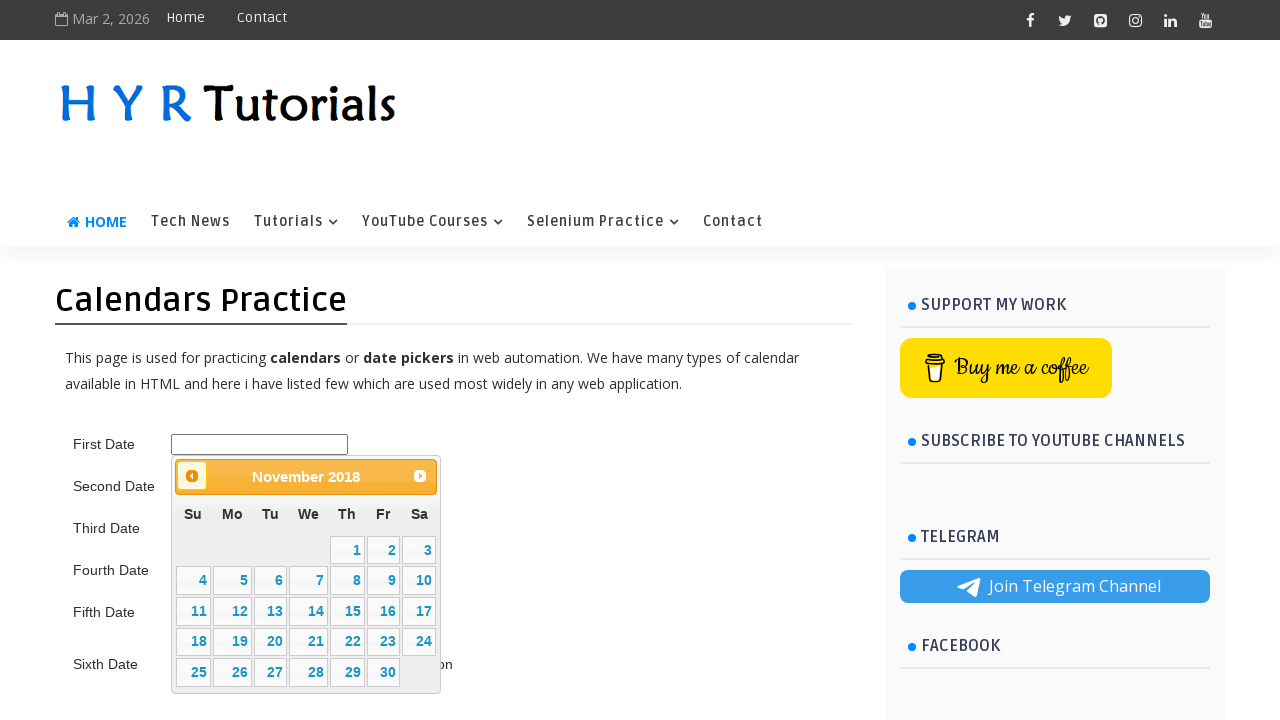

Clicked previous button to navigate backward (currently at November 2018) at (192, 476) on .ui-datepicker-prev
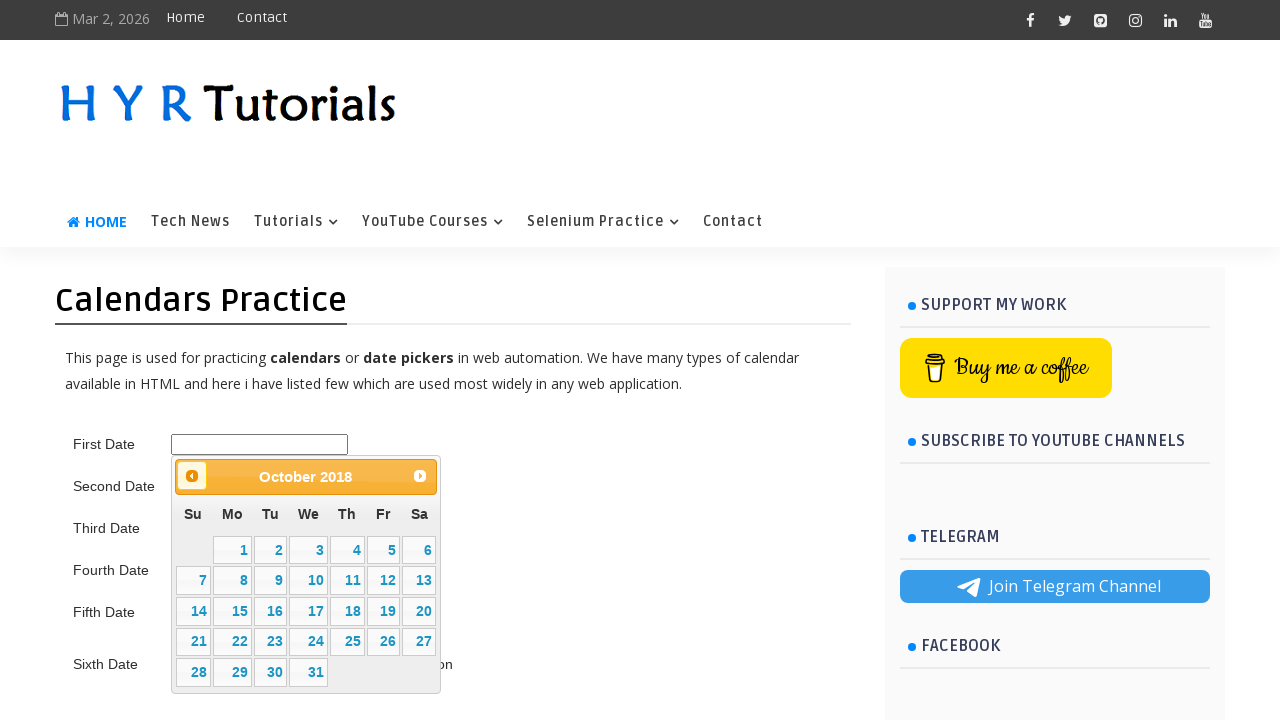

Retrieved calendar title: October 2018
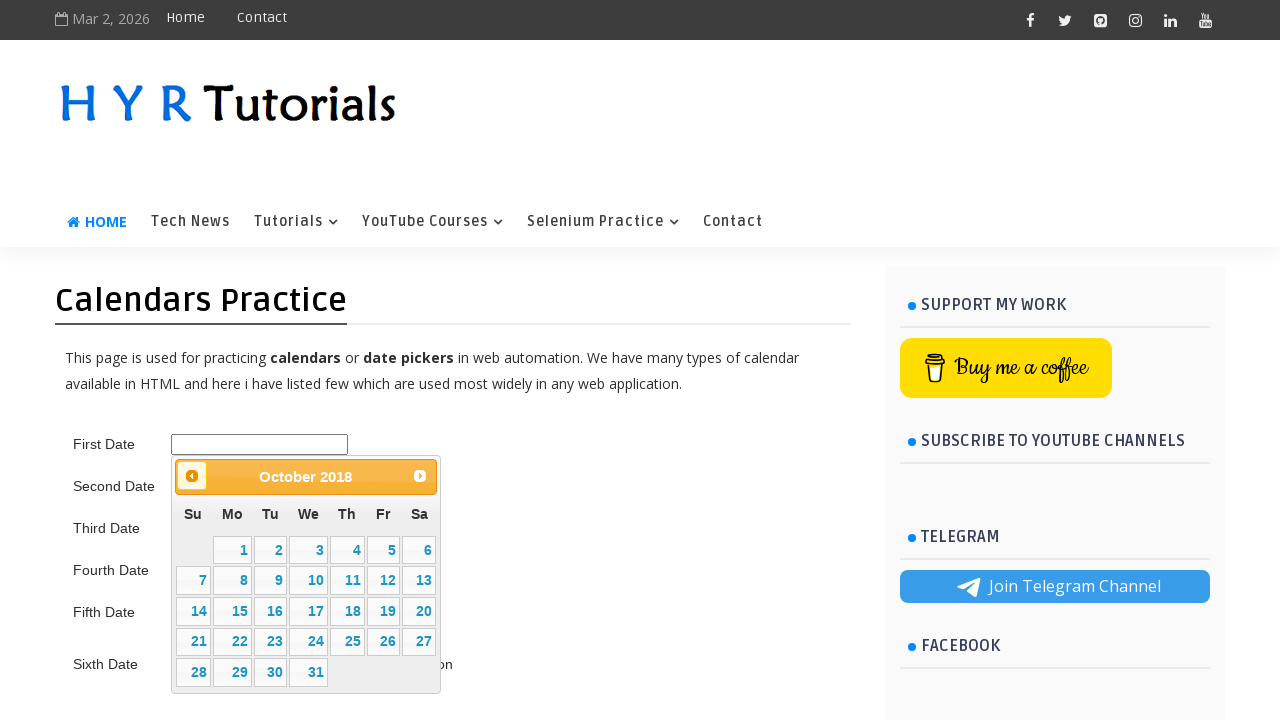

Clicked previous button to navigate backward (currently at October 2018) at (192, 476) on .ui-datepicker-prev
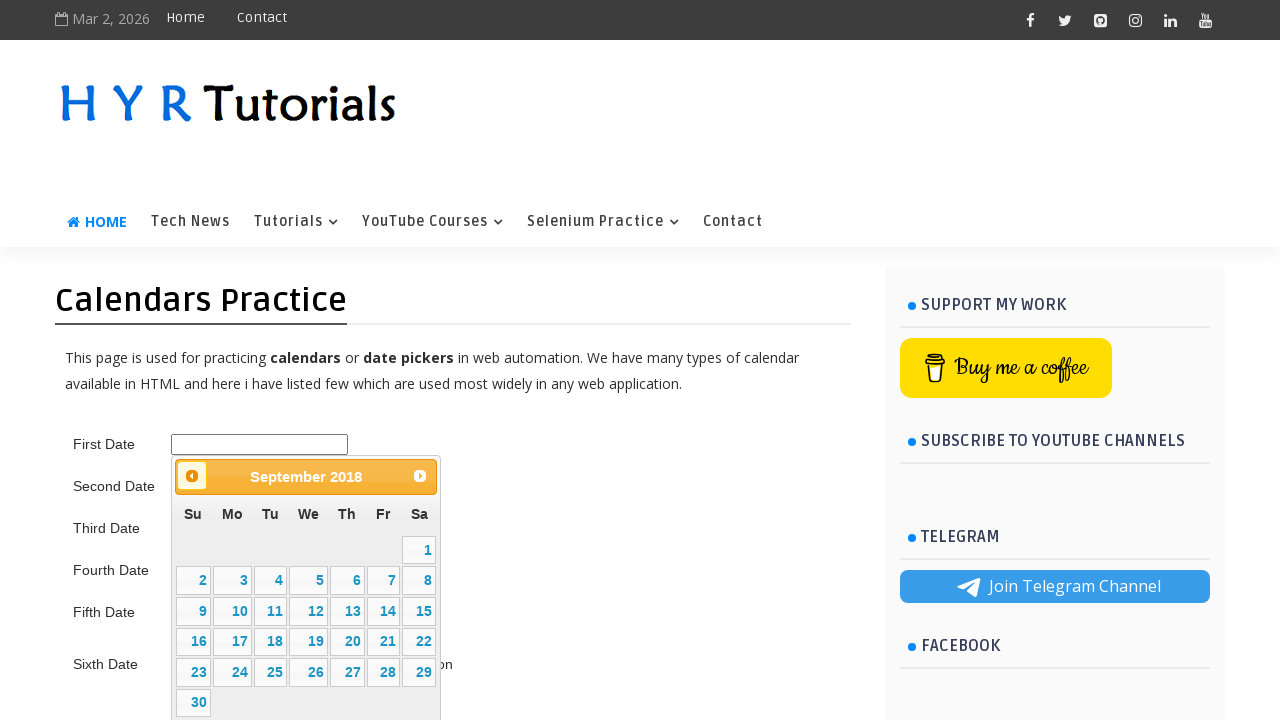

Retrieved calendar title: September 2018
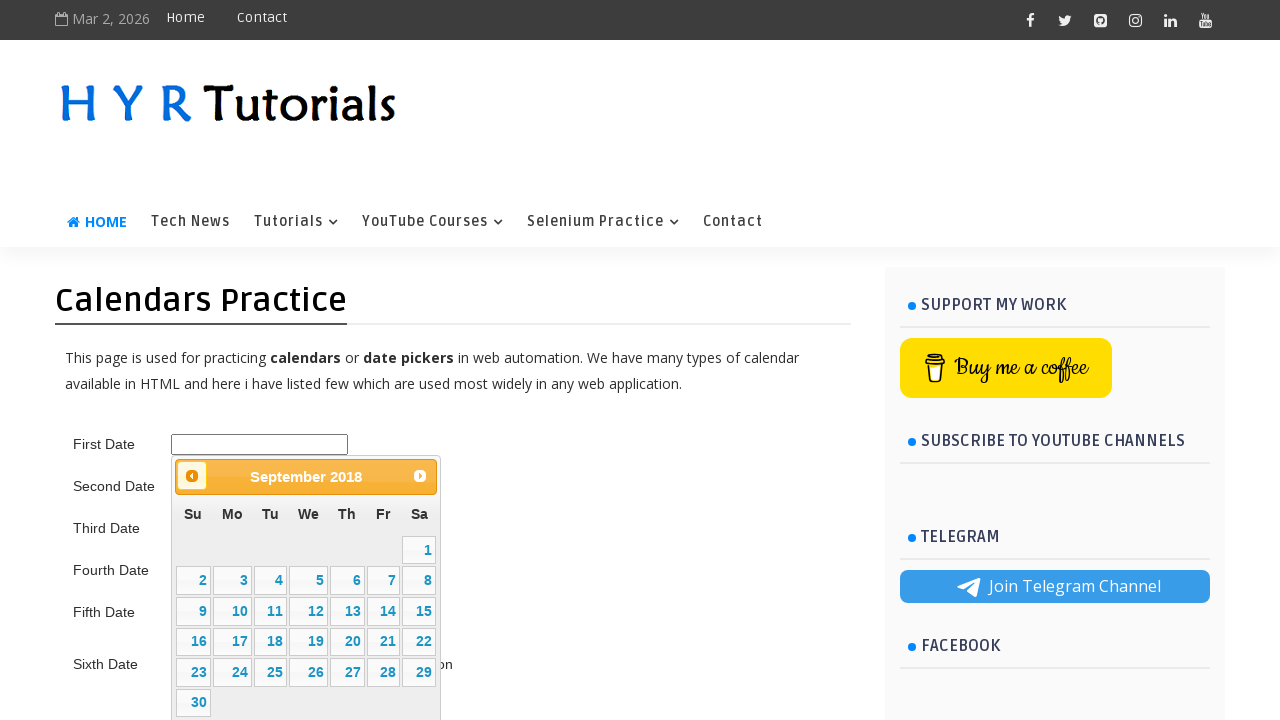

Clicked previous button to navigate backward (currently at September 2018) at (192, 476) on .ui-datepicker-prev
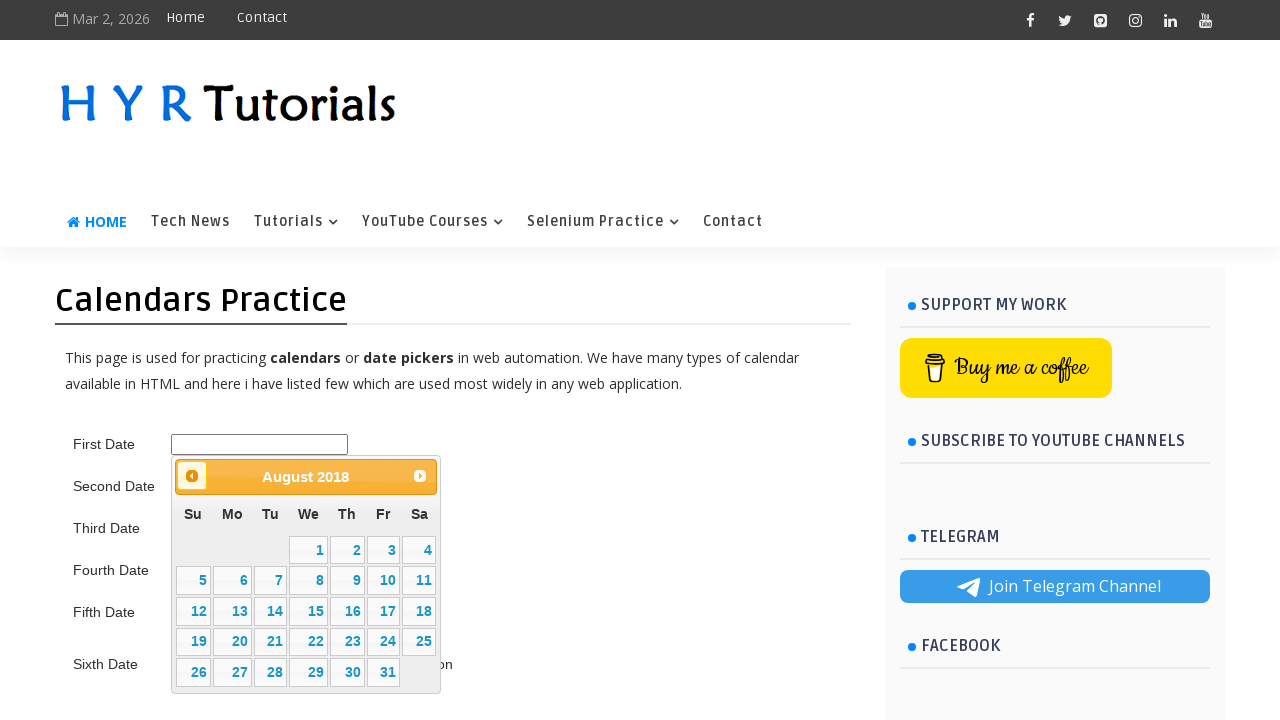

Retrieved calendar title: August 2018
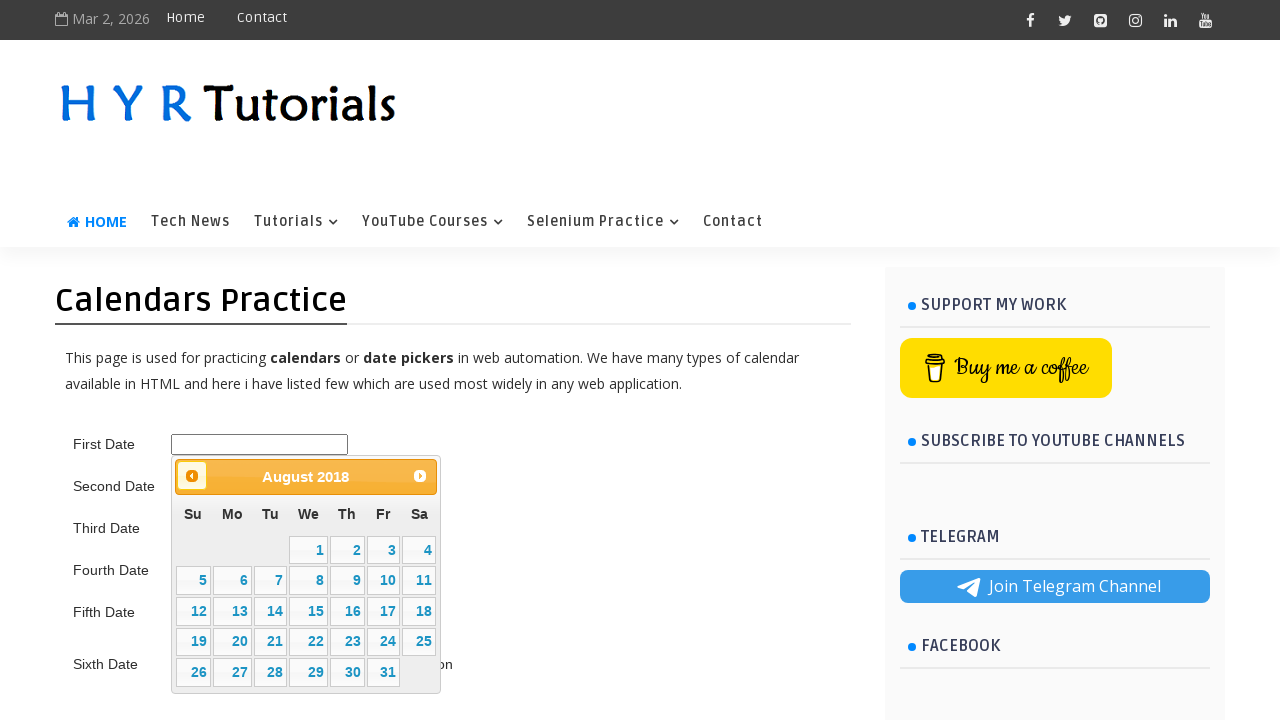

Clicked previous button to navigate backward (currently at August 2018) at (192, 476) on .ui-datepicker-prev
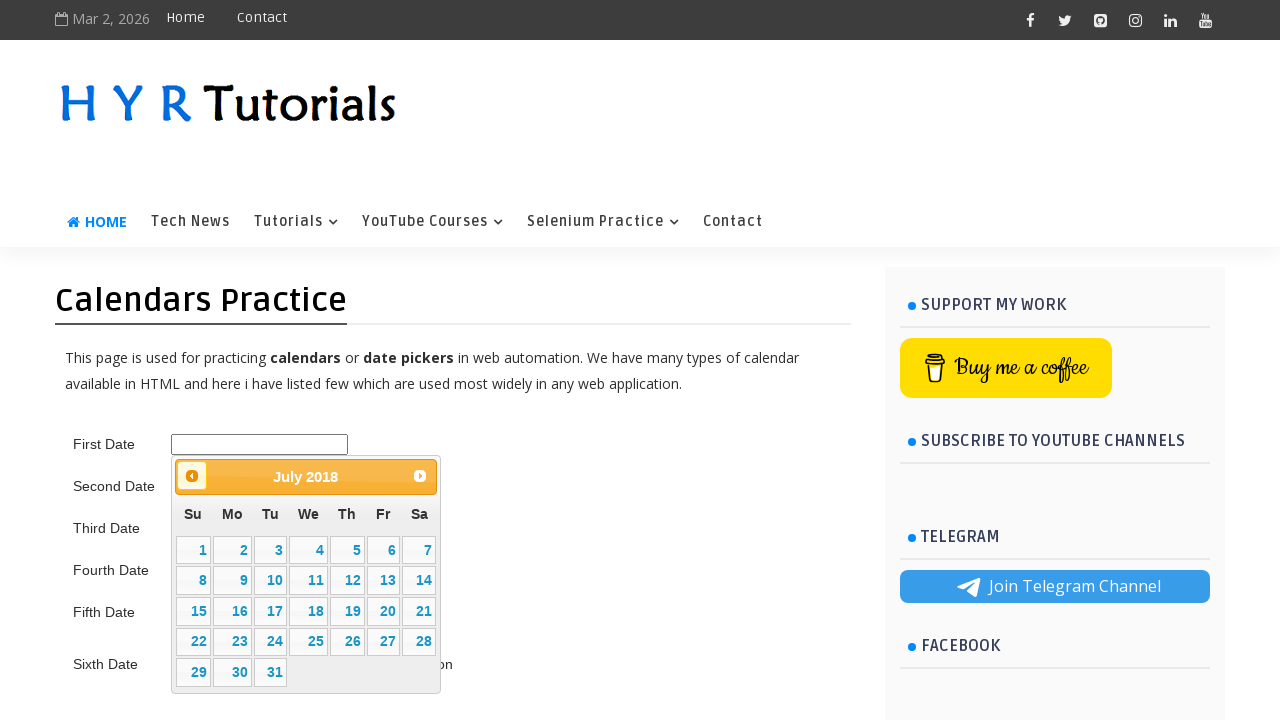

Retrieved calendar title: July 2018
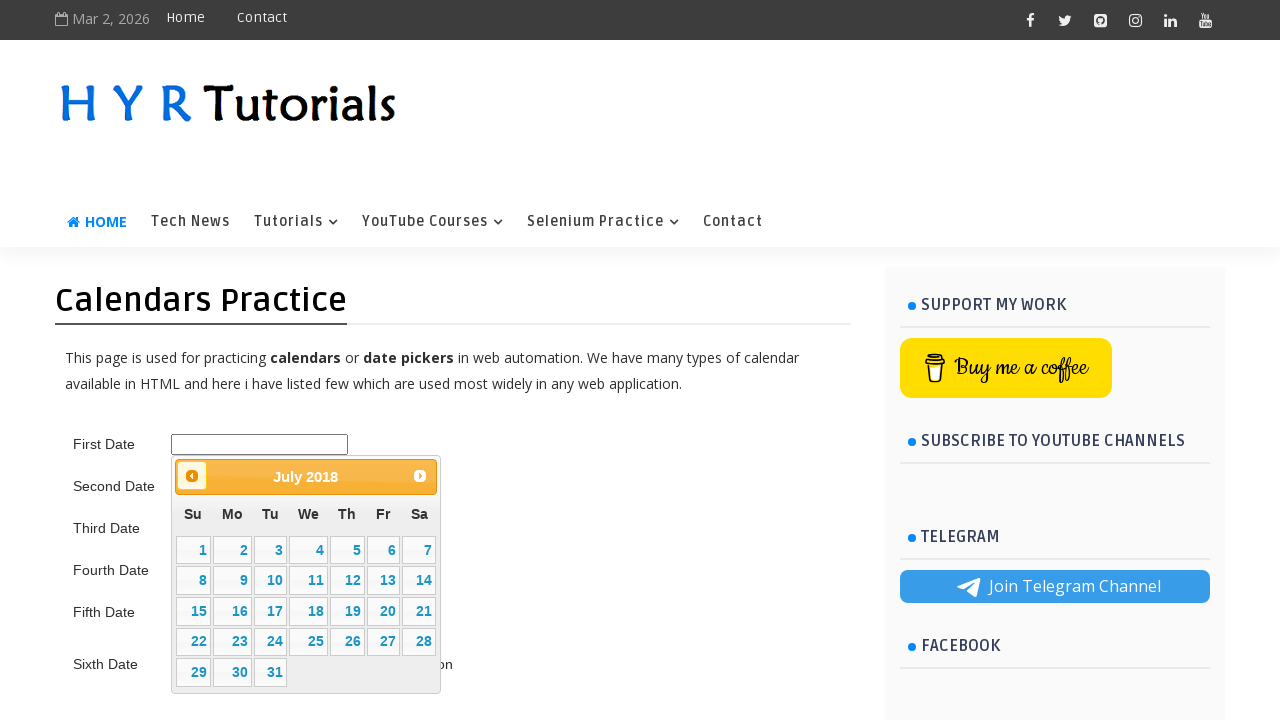

Clicked previous button to navigate backward (currently at July 2018) at (192, 476) on .ui-datepicker-prev
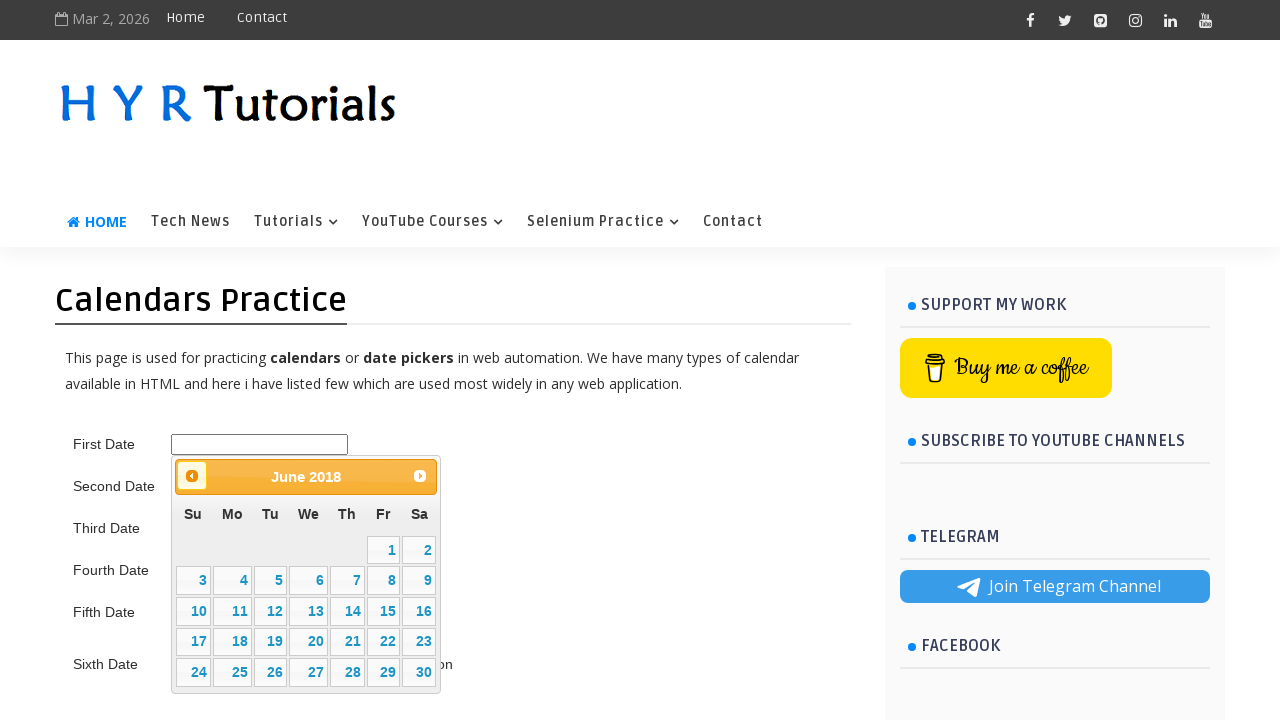

Retrieved calendar title: June 2018
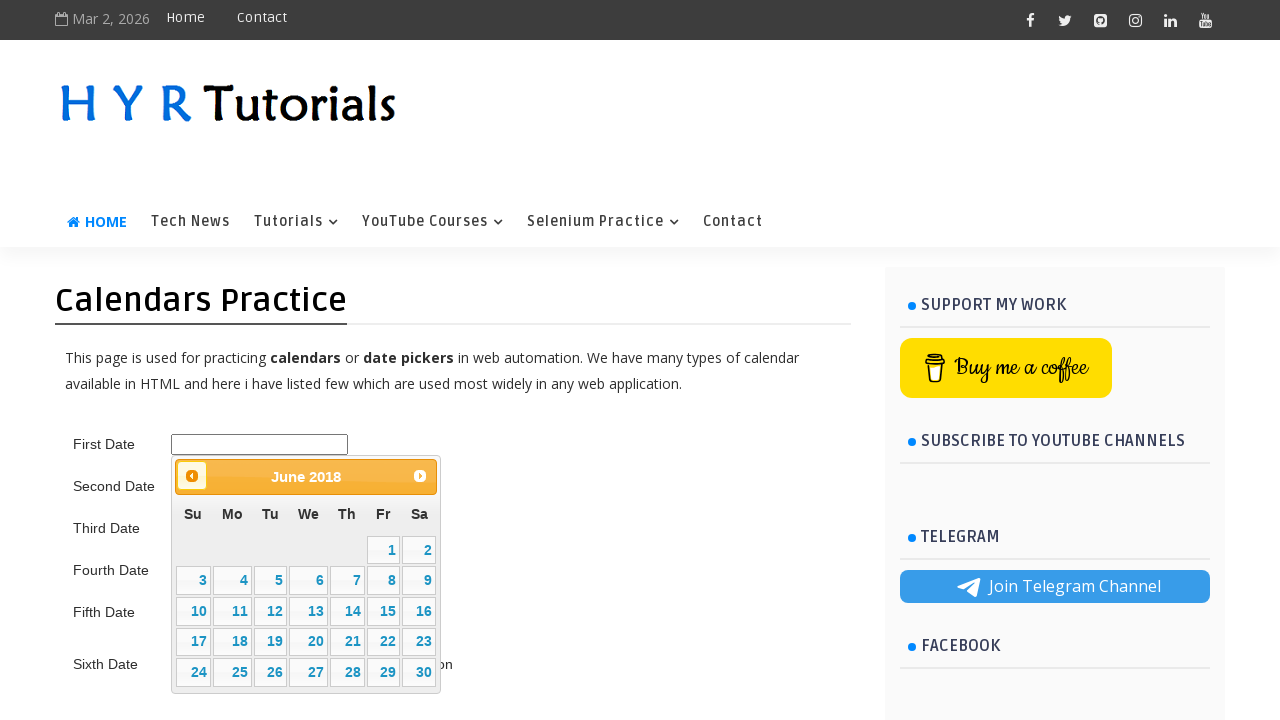

Clicked previous button to navigate backward (currently at June 2018) at (192, 476) on .ui-datepicker-prev
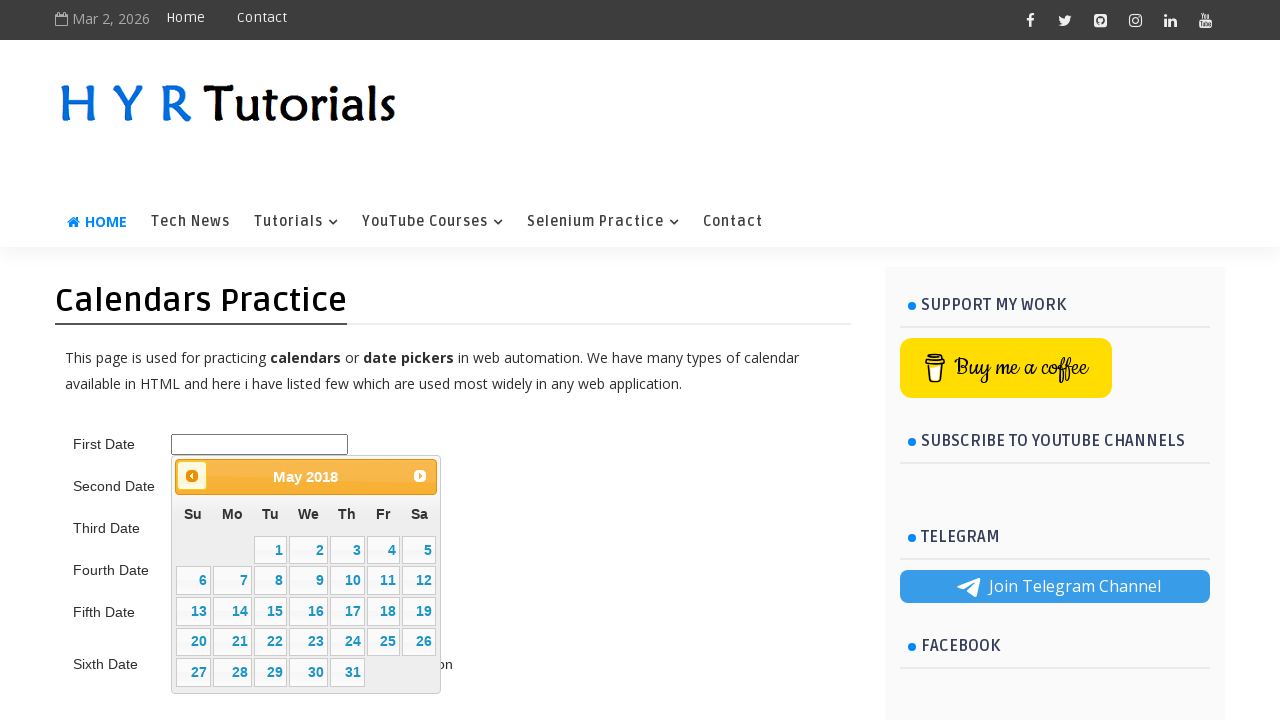

Retrieved calendar title: May 2018
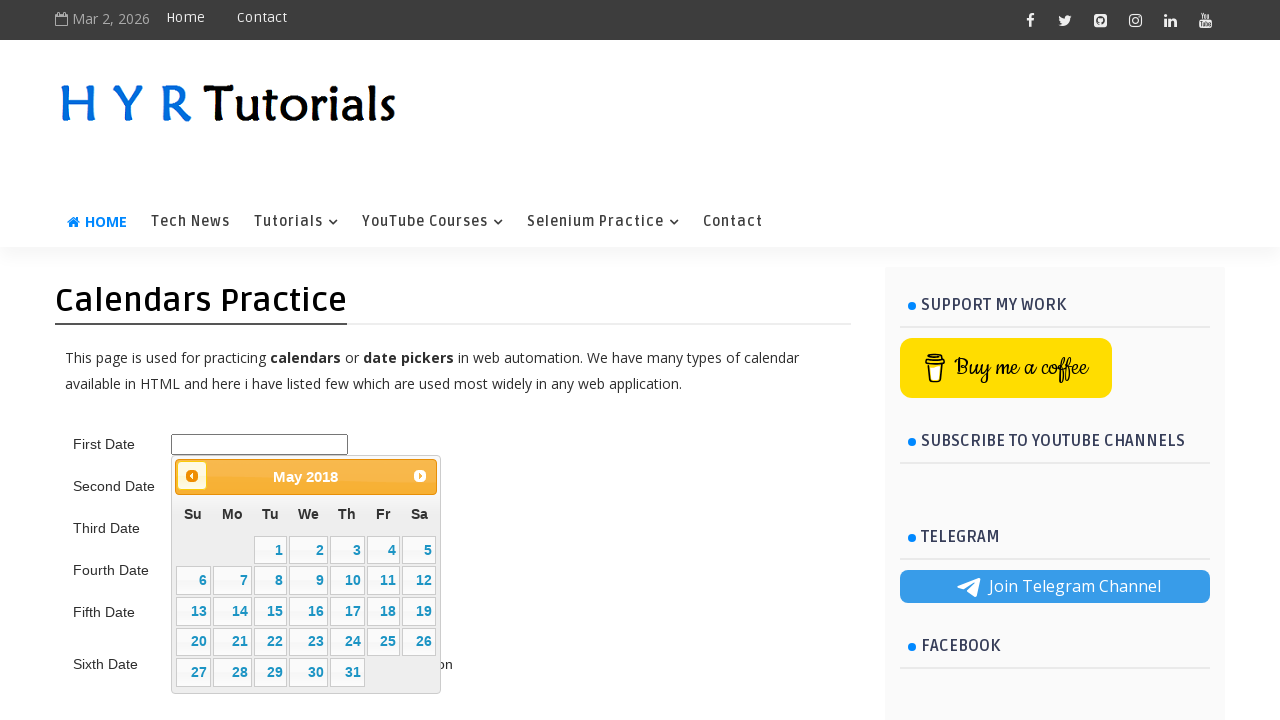

Clicked previous button to navigate backward (currently at May 2018) at (192, 476) on .ui-datepicker-prev
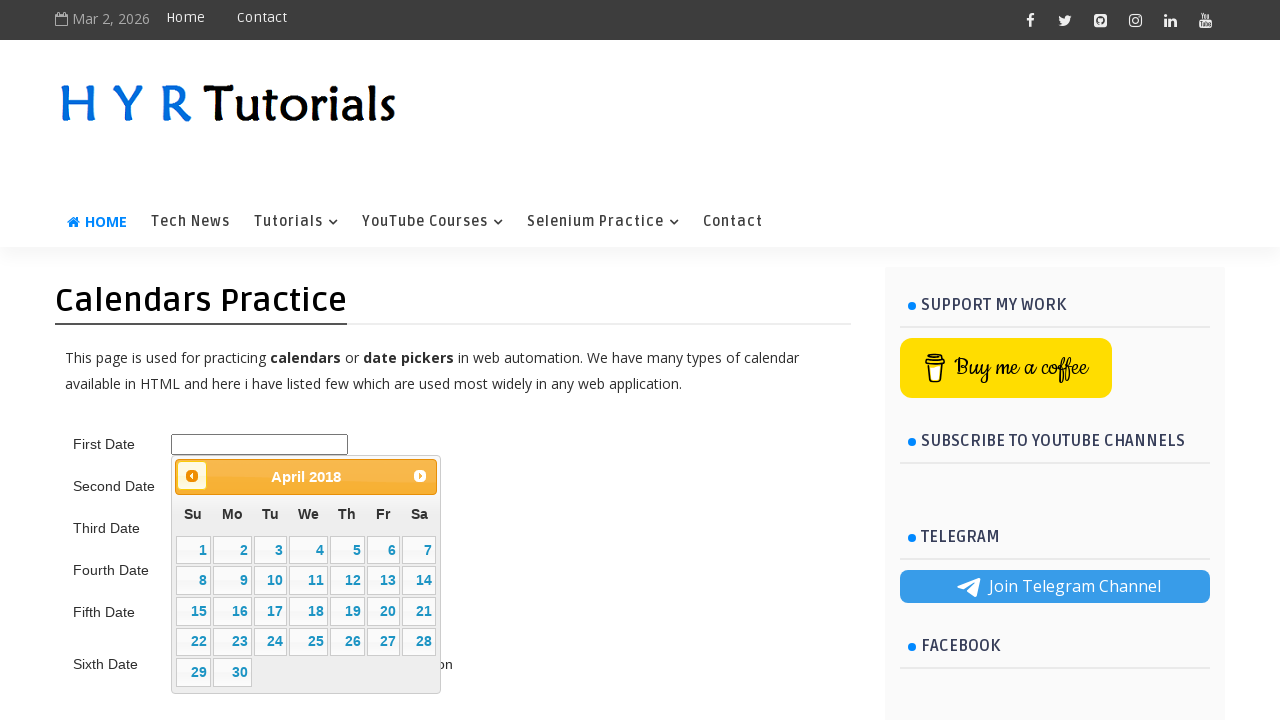

Retrieved calendar title: April 2018
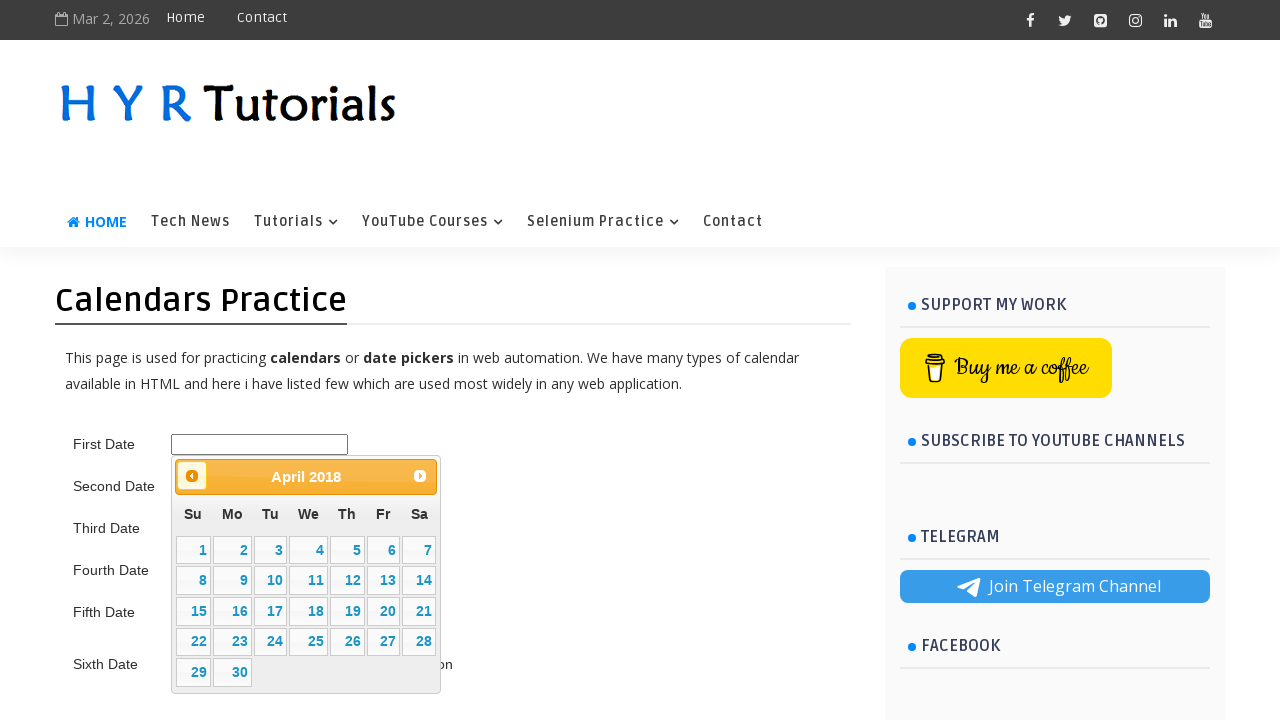

Clicked previous button to navigate backward (currently at April 2018) at (192, 476) on .ui-datepicker-prev
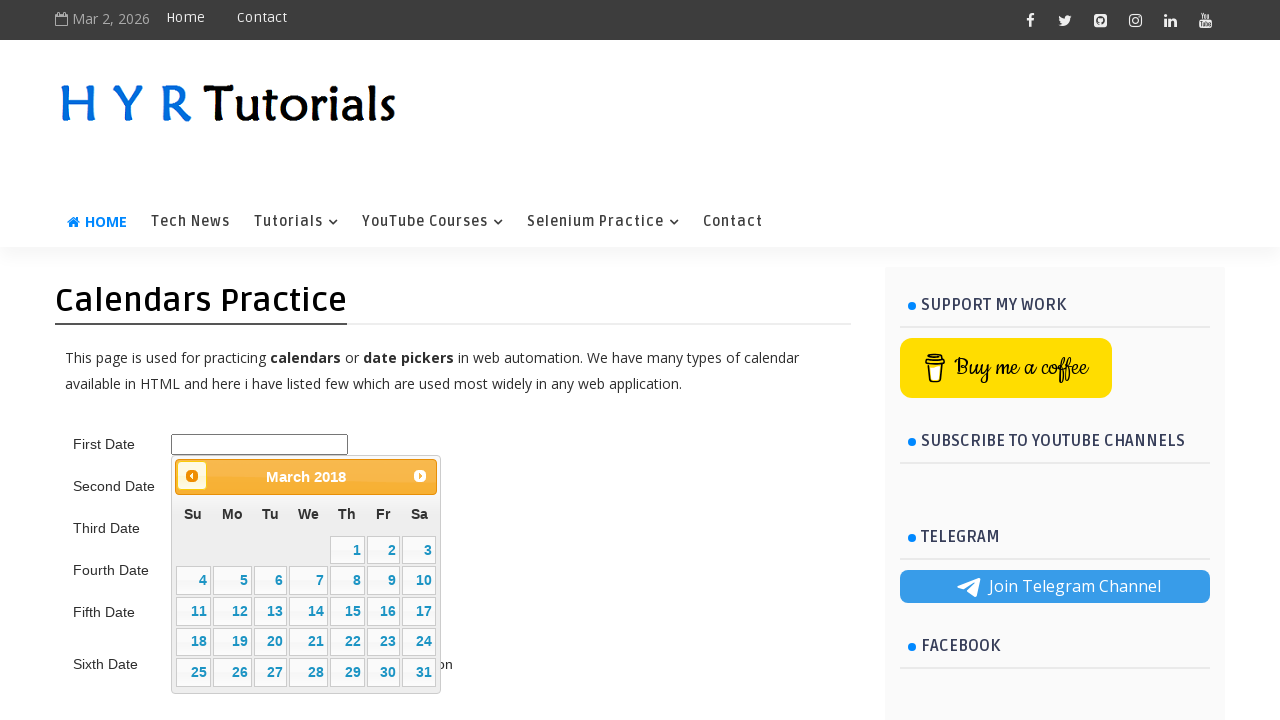

Retrieved calendar title: March 2018
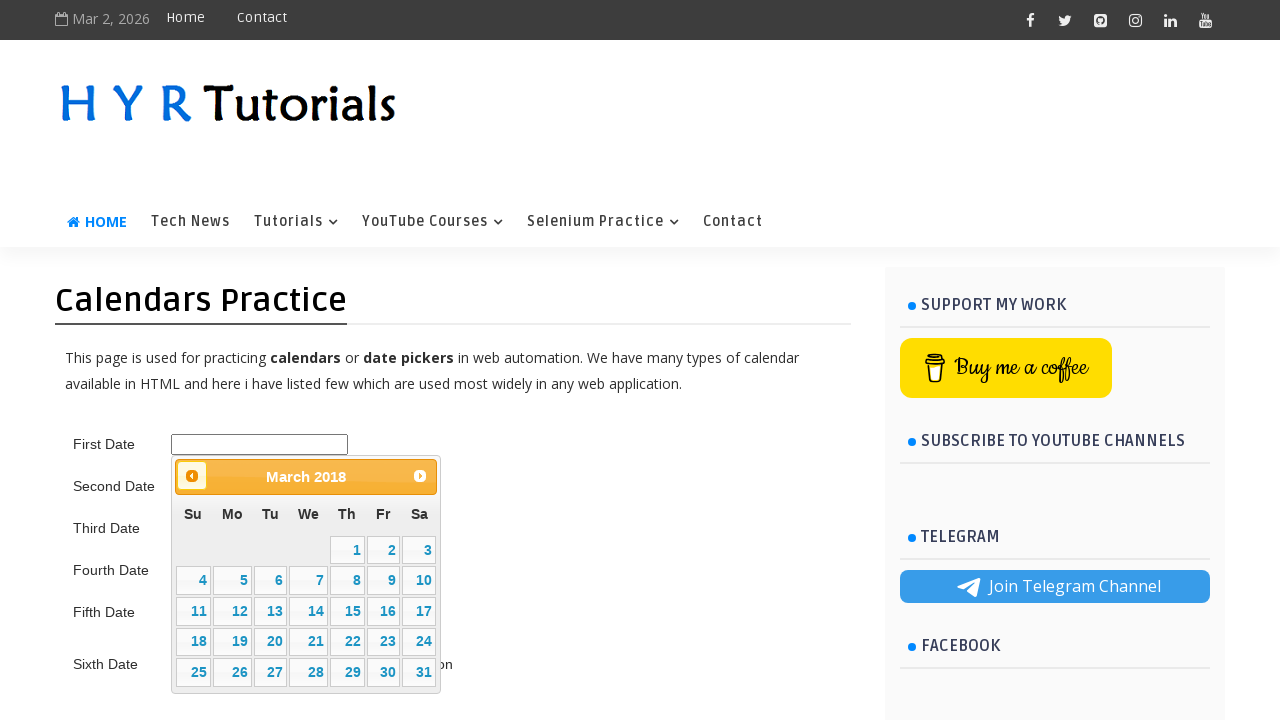

Clicked previous button to navigate backward (currently at March 2018) at (192, 476) on .ui-datepicker-prev
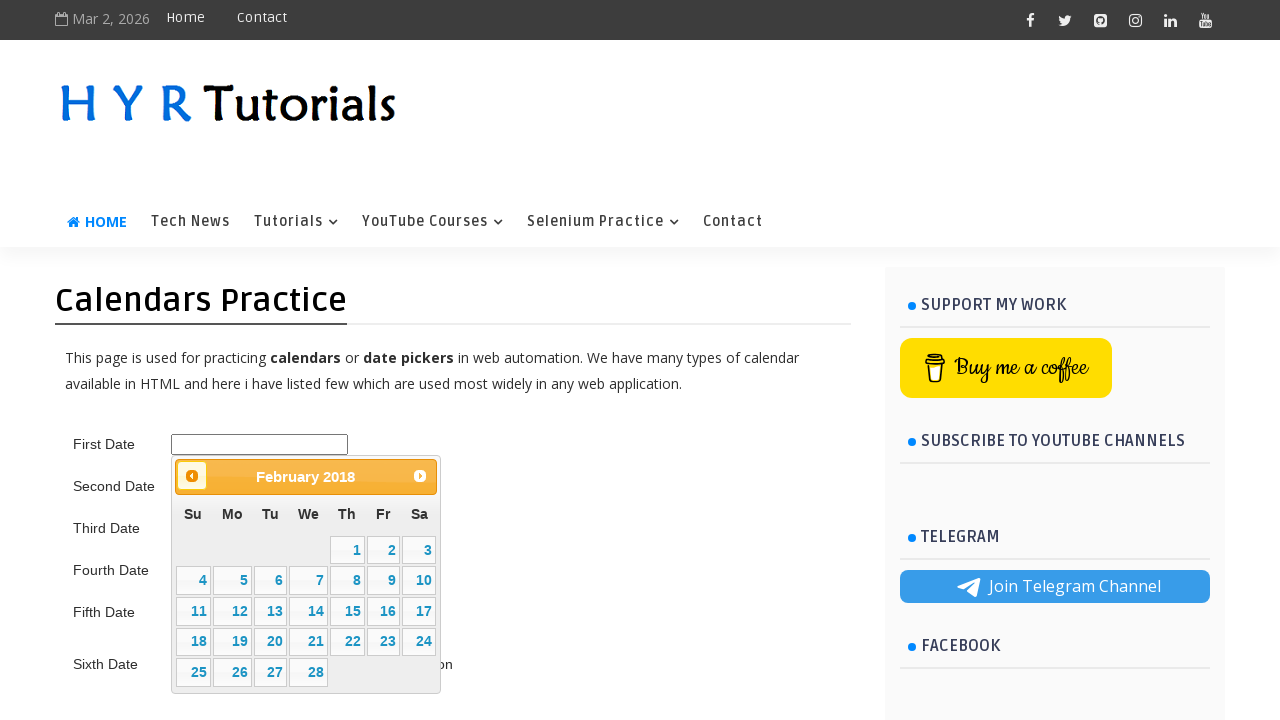

Retrieved calendar title: February 2018
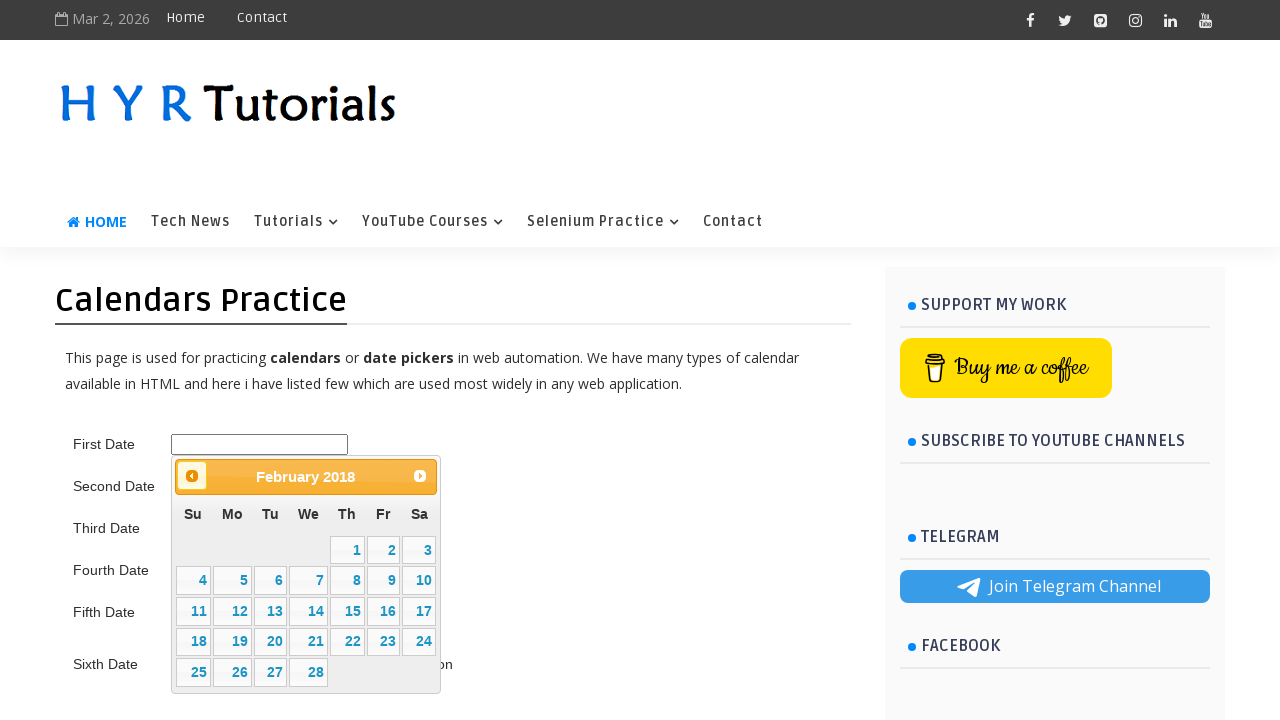

Clicked previous button to navigate backward (currently at February 2018) at (192, 476) on .ui-datepicker-prev
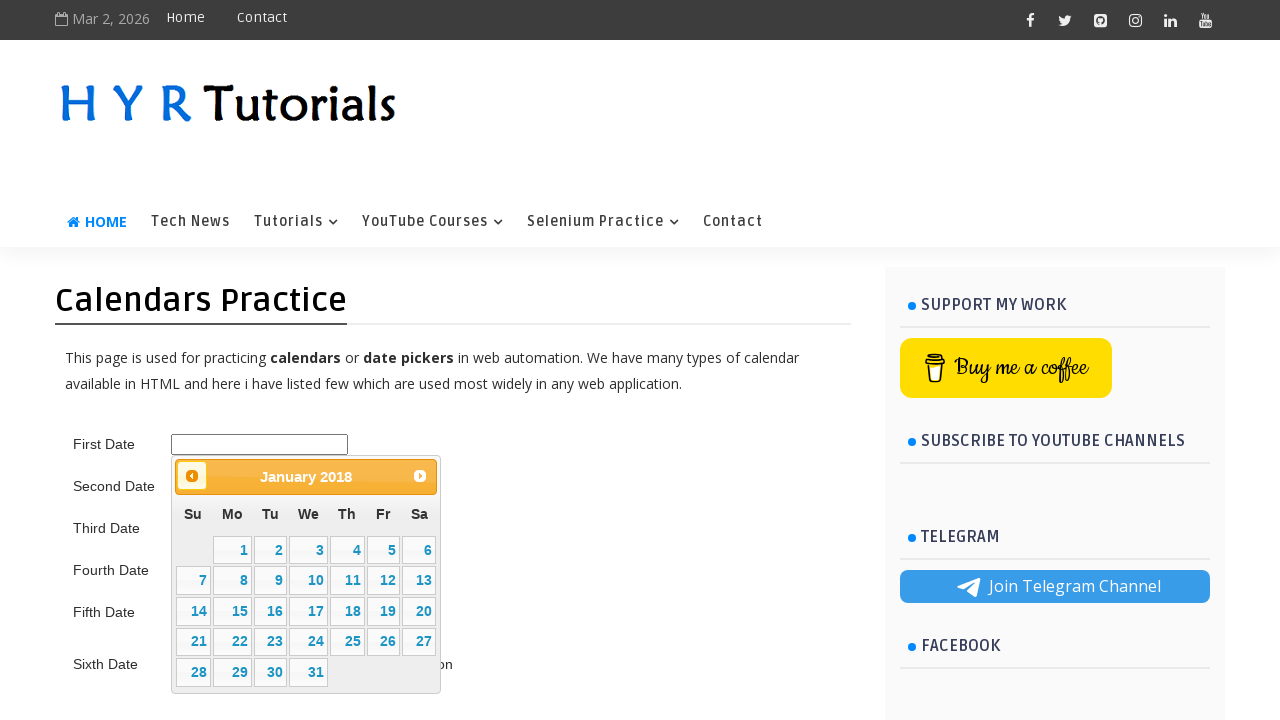

Retrieved calendar title: January 2018
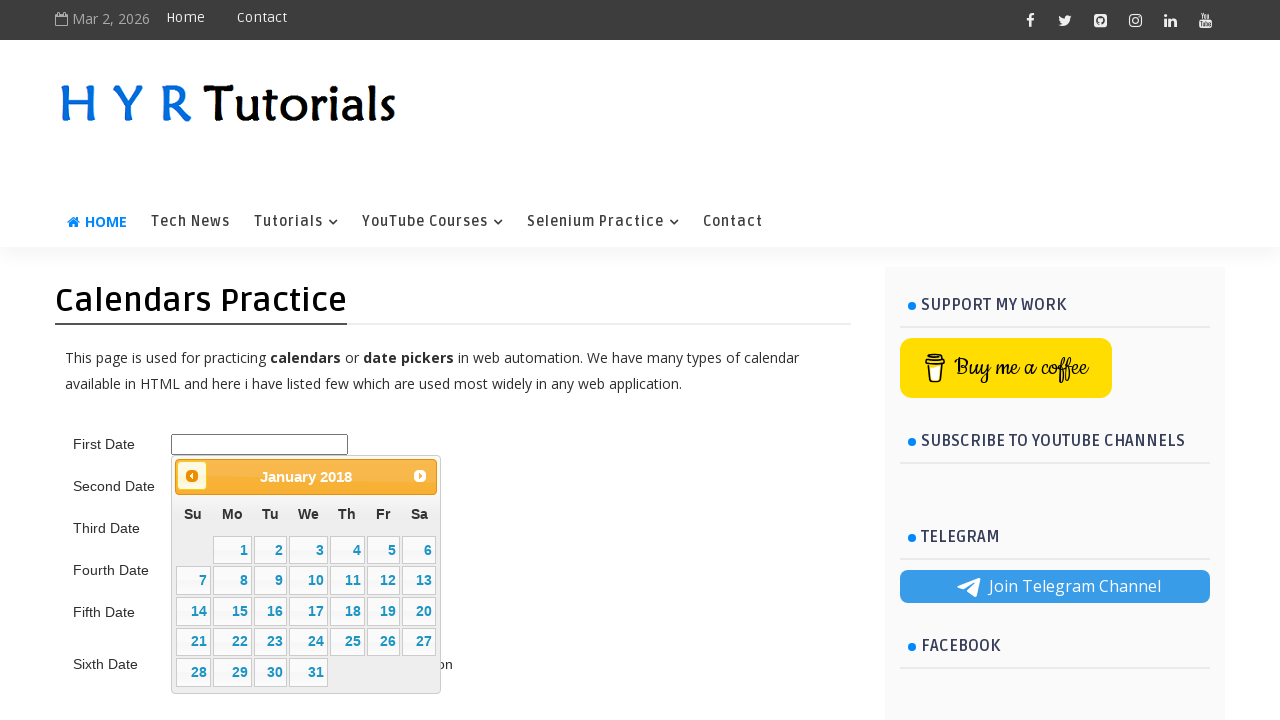

Clicked previous button to navigate backward (currently at January 2018) at (192, 476) on .ui-datepicker-prev
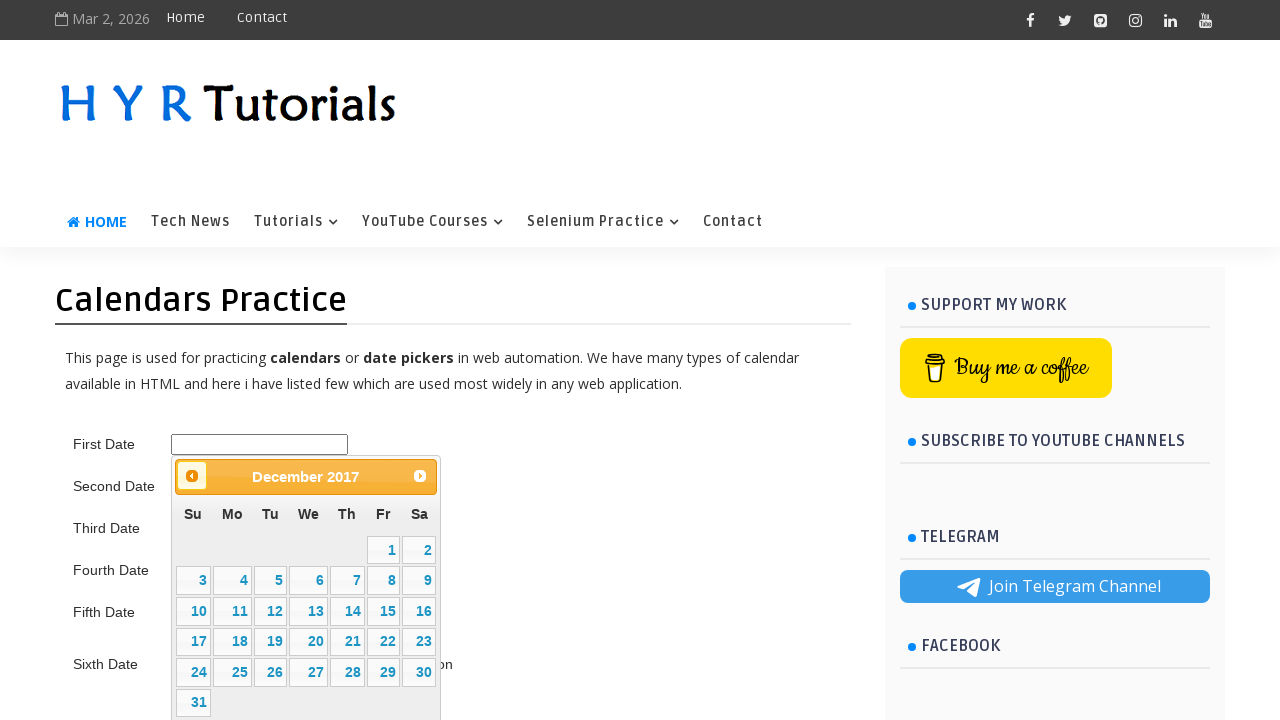

Retrieved calendar title: December 2017
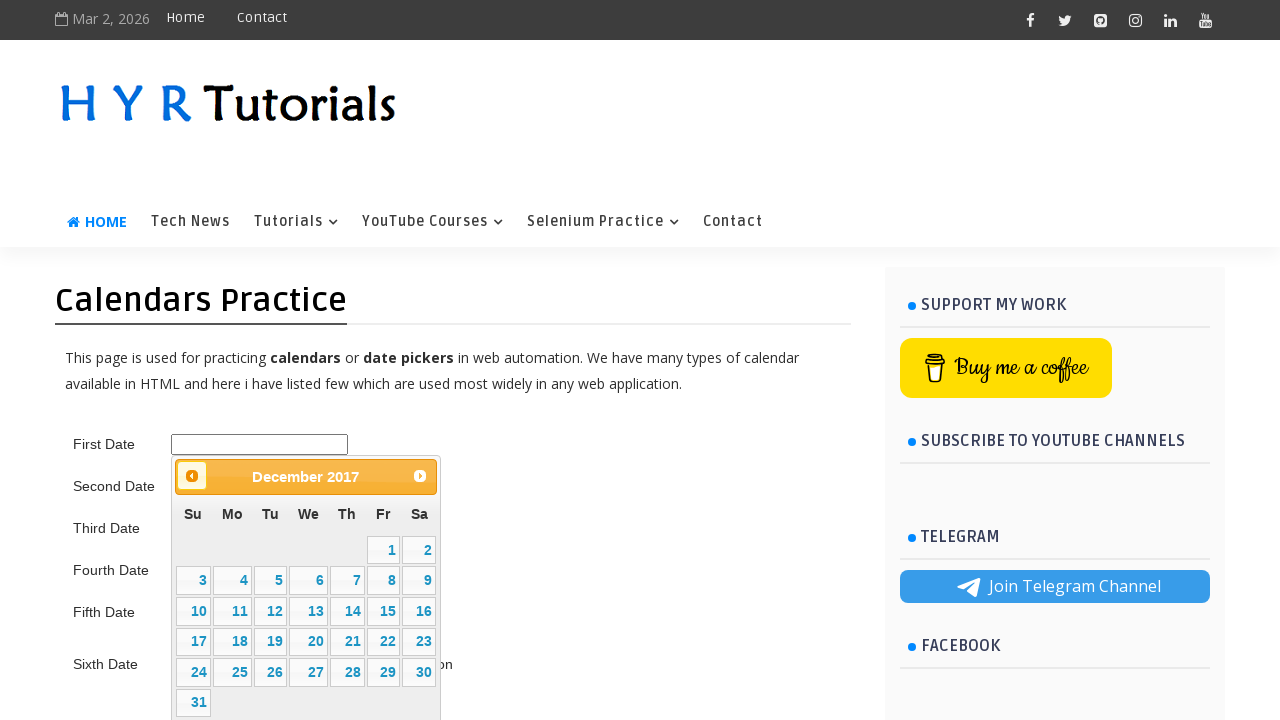

Clicked previous button to navigate backward (currently at December 2017) at (192, 476) on .ui-datepicker-prev
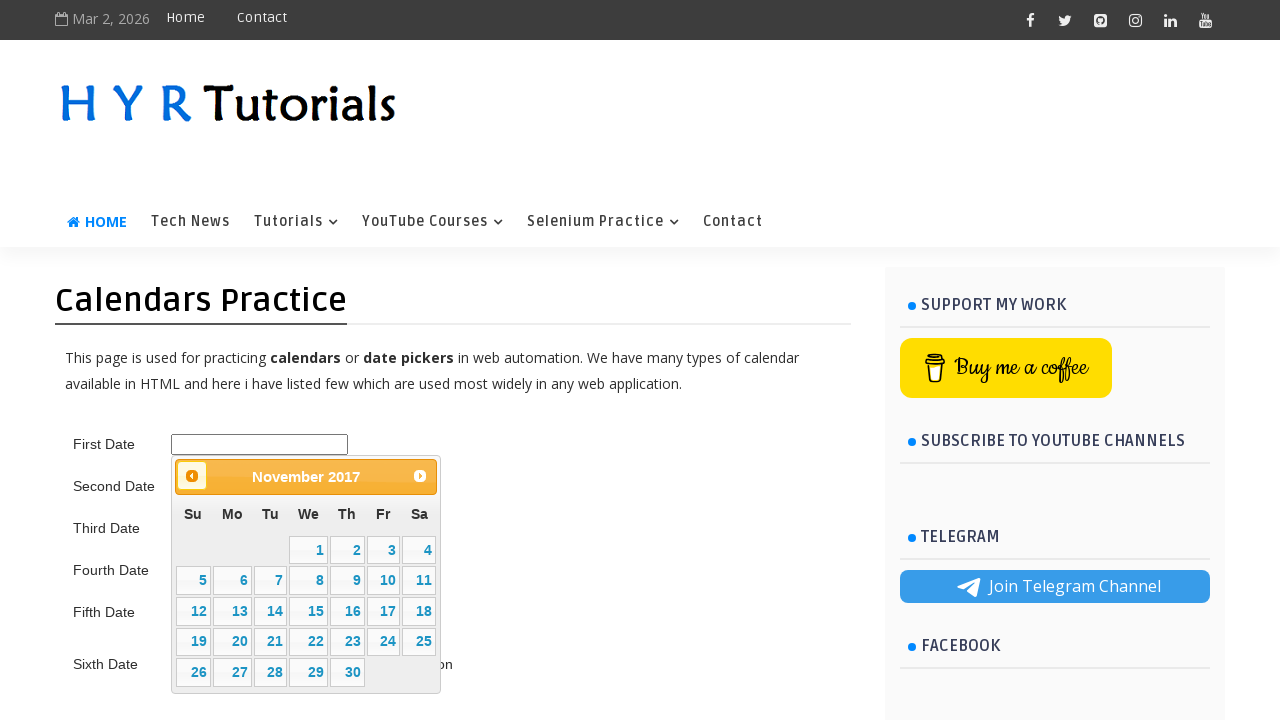

Retrieved calendar title: November 2017
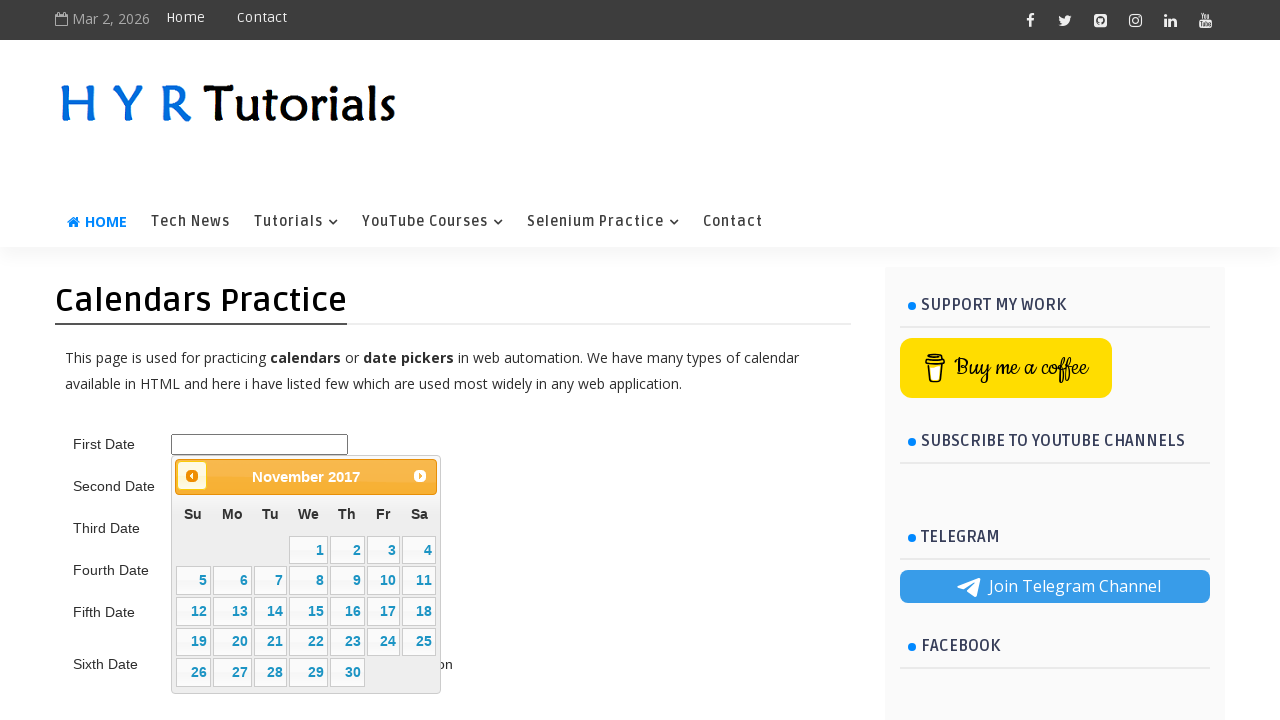

Clicked previous button to navigate backward (currently at November 2017) at (192, 476) on .ui-datepicker-prev
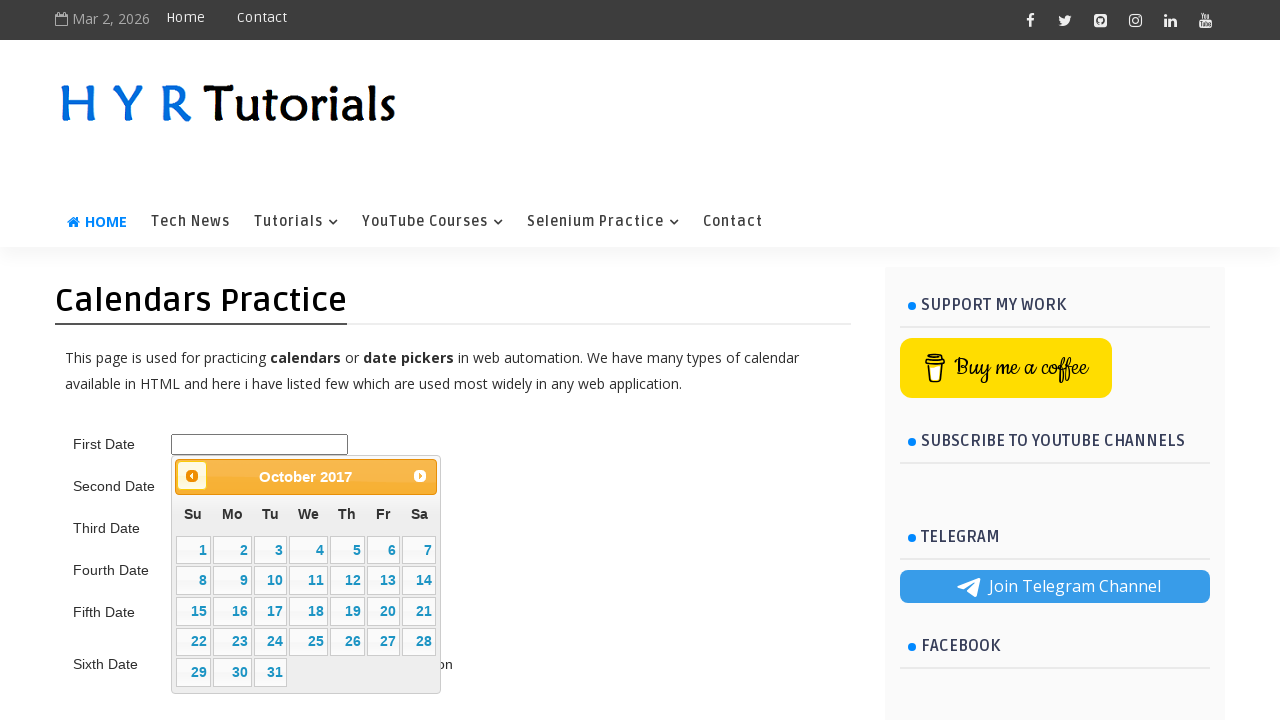

Retrieved calendar title: October 2017
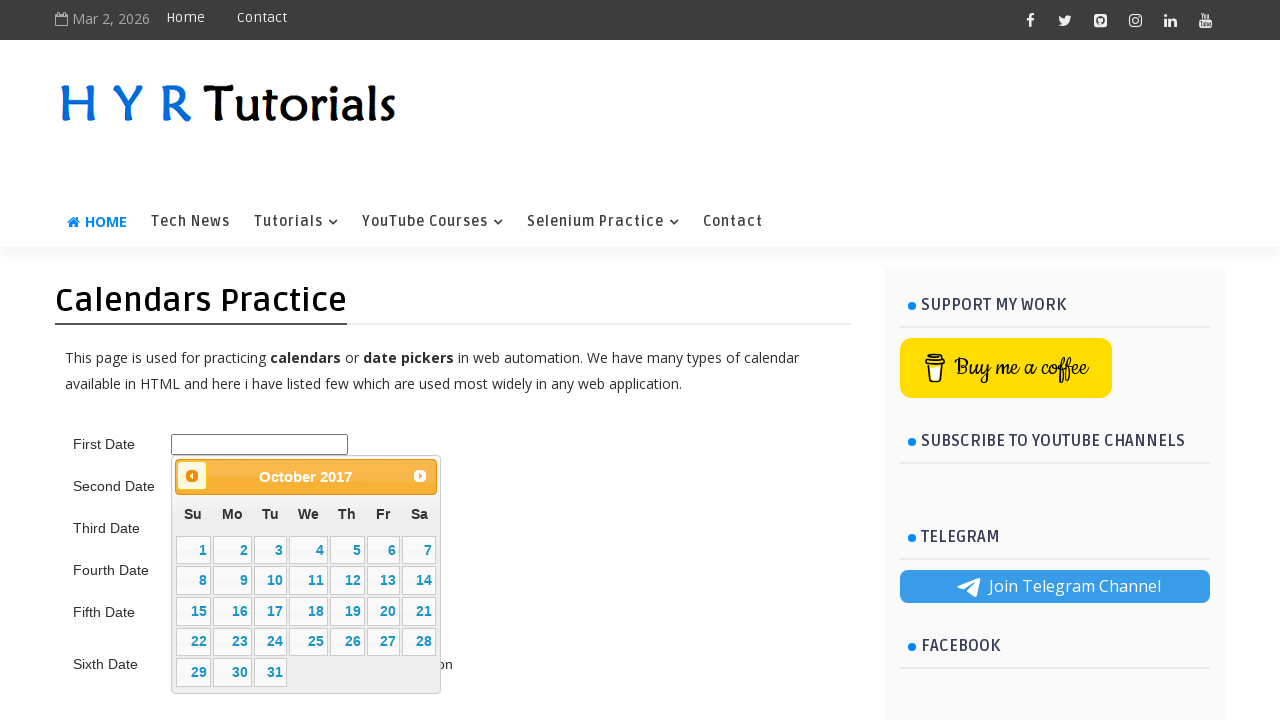

Clicked previous button to navigate backward (currently at October 2017) at (192, 476) on .ui-datepicker-prev
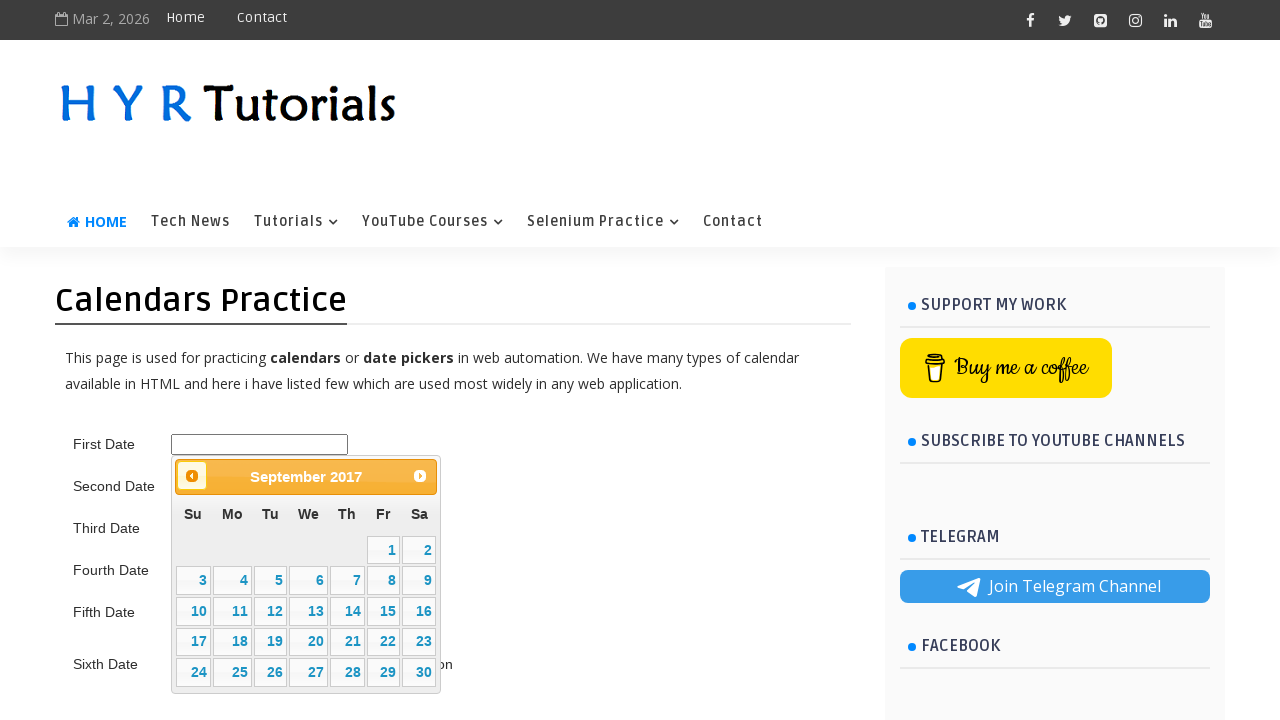

Retrieved calendar title: September 2017
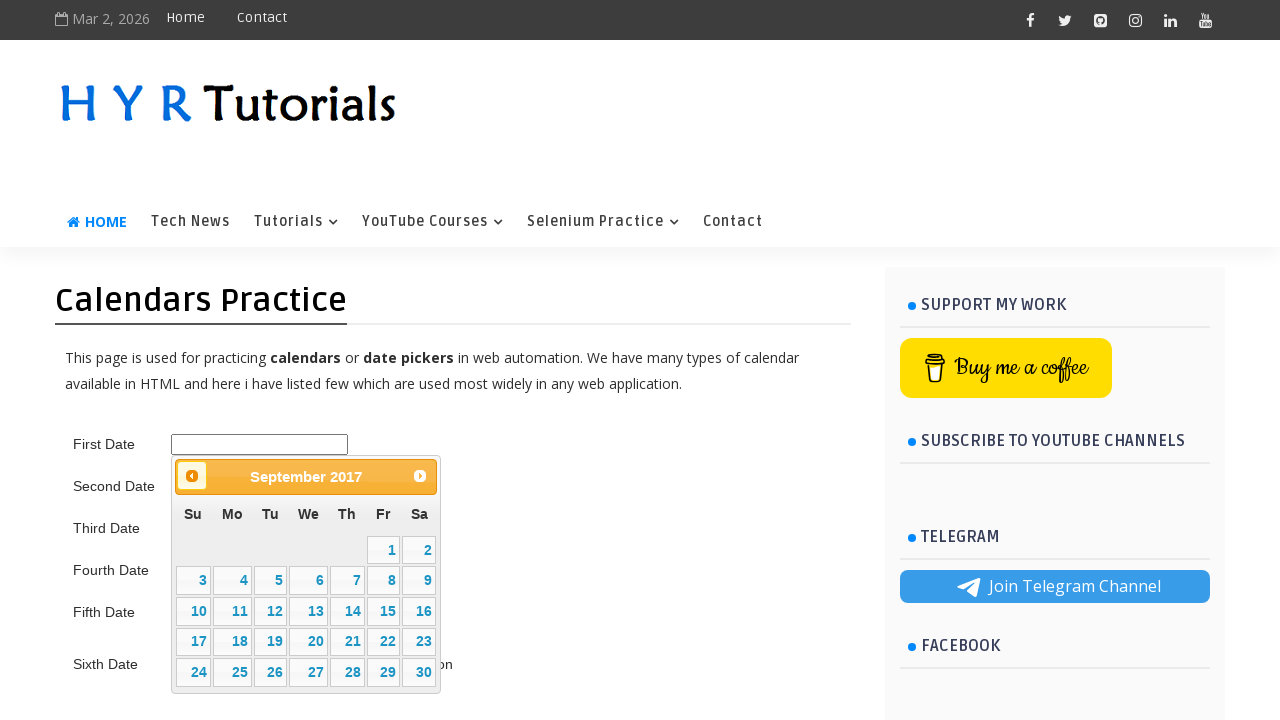

Clicked previous button to navigate backward (currently at September 2017) at (192, 476) on .ui-datepicker-prev
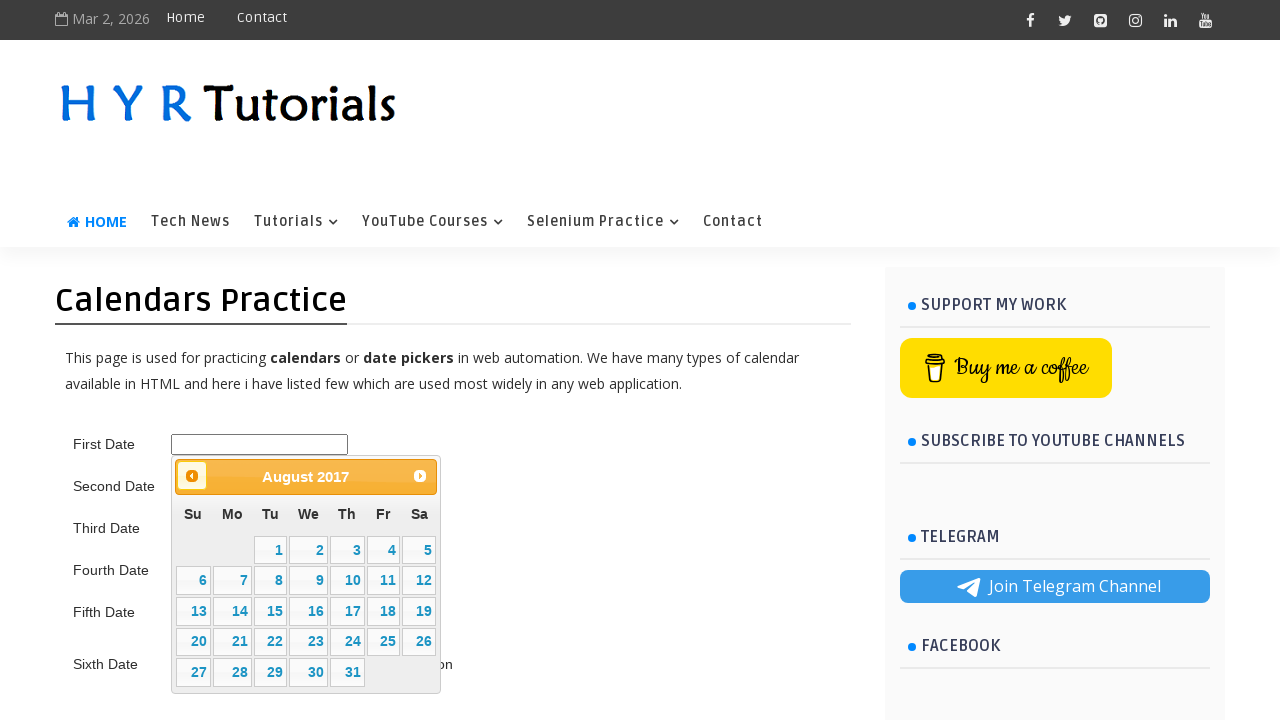

Retrieved calendar title: August 2017
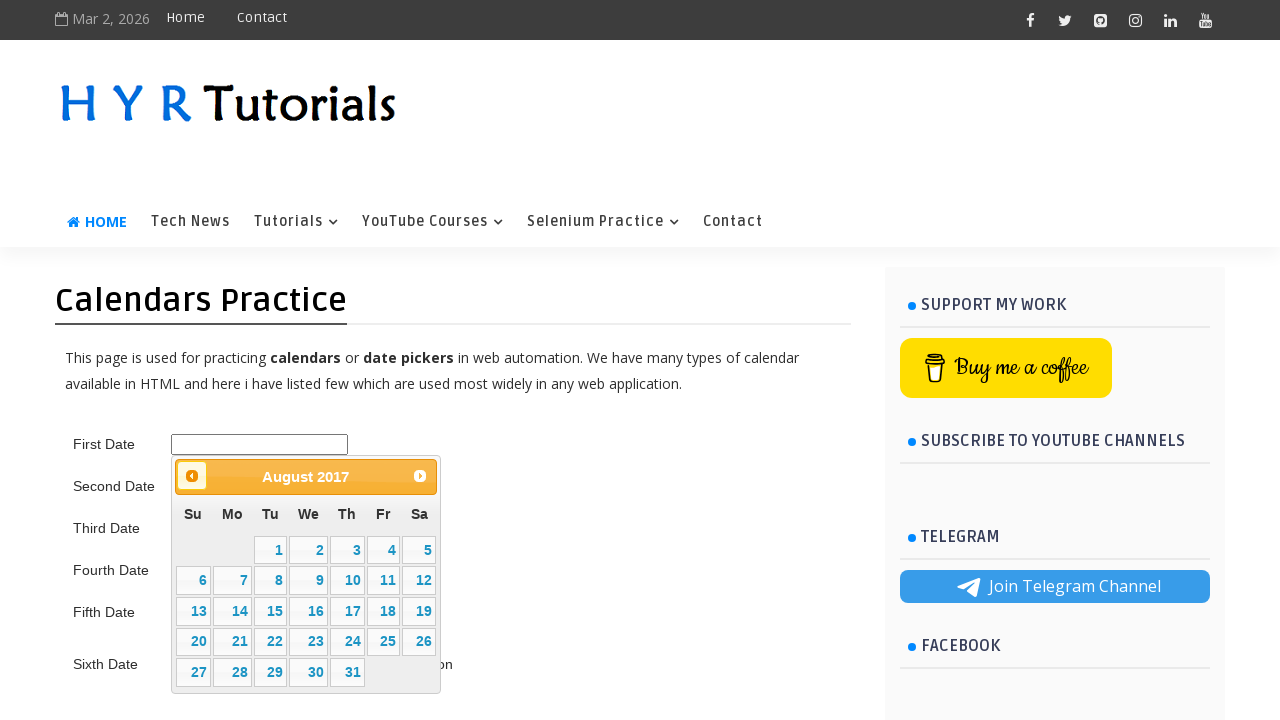

Clicked previous button to navigate backward (currently at August 2017) at (192, 476) on .ui-datepicker-prev
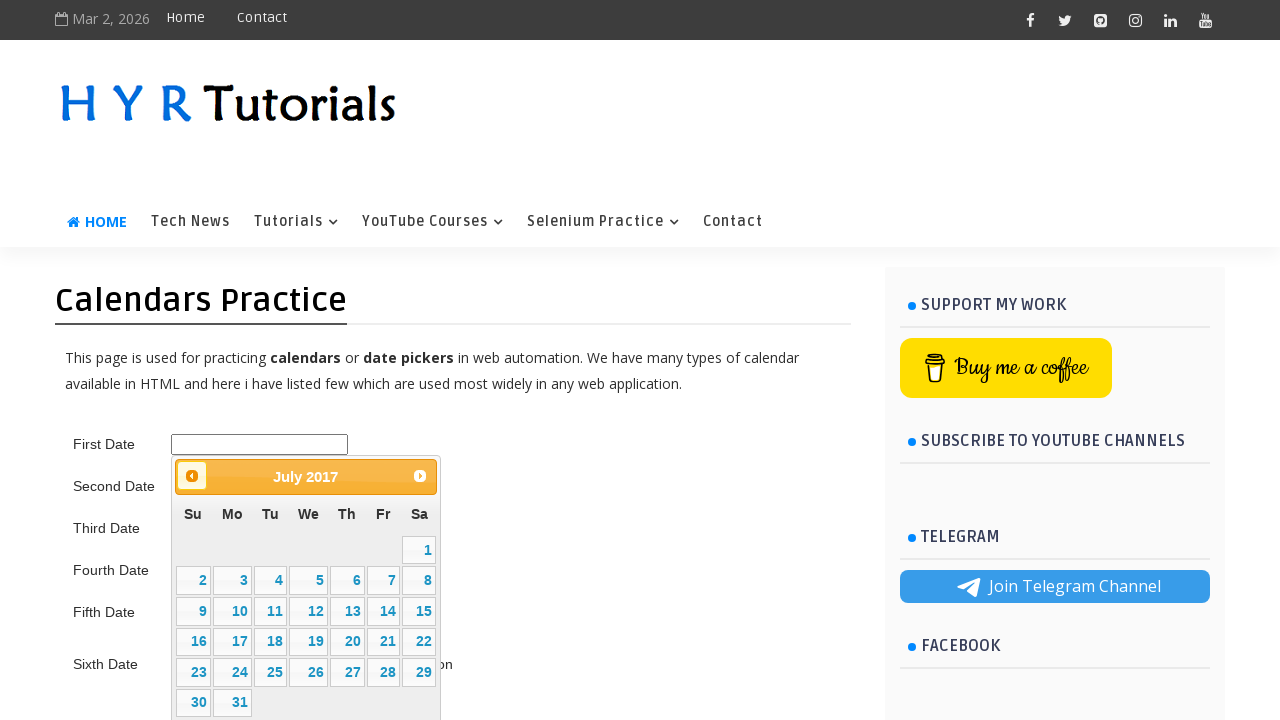

Retrieved calendar title: July 2017
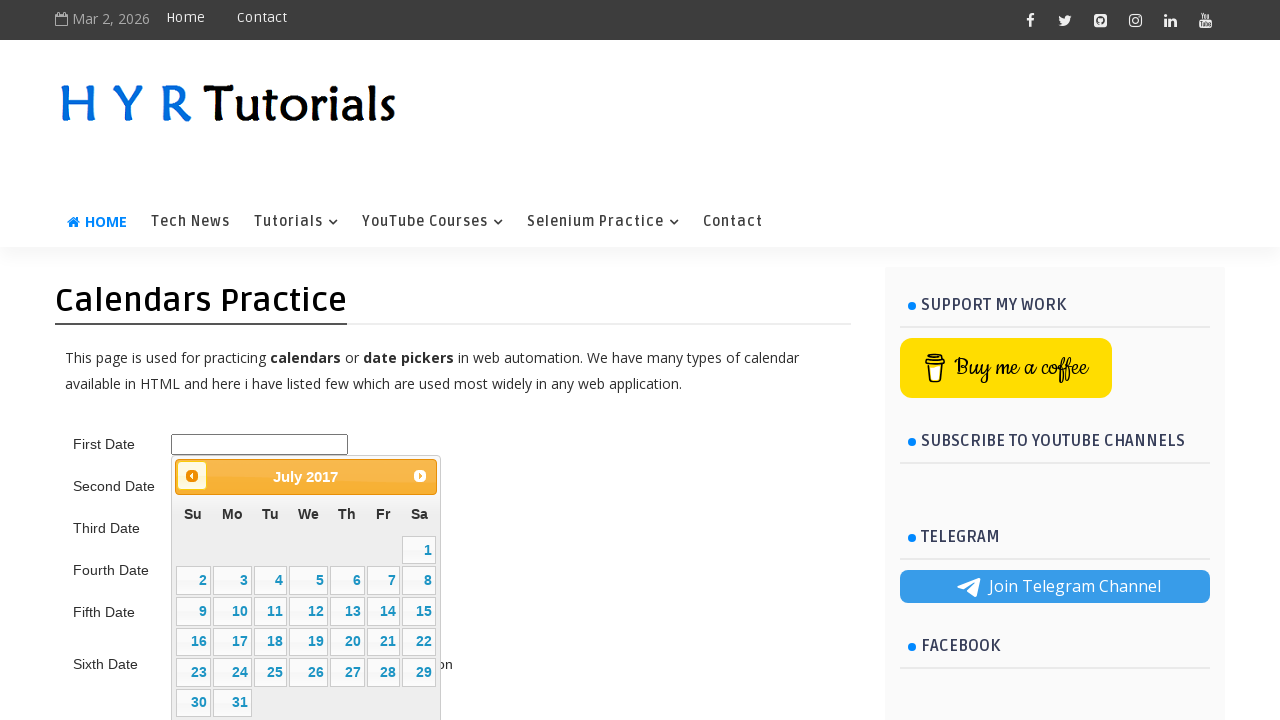

Clicked previous button to navigate backward (currently at July 2017) at (192, 476) on .ui-datepicker-prev
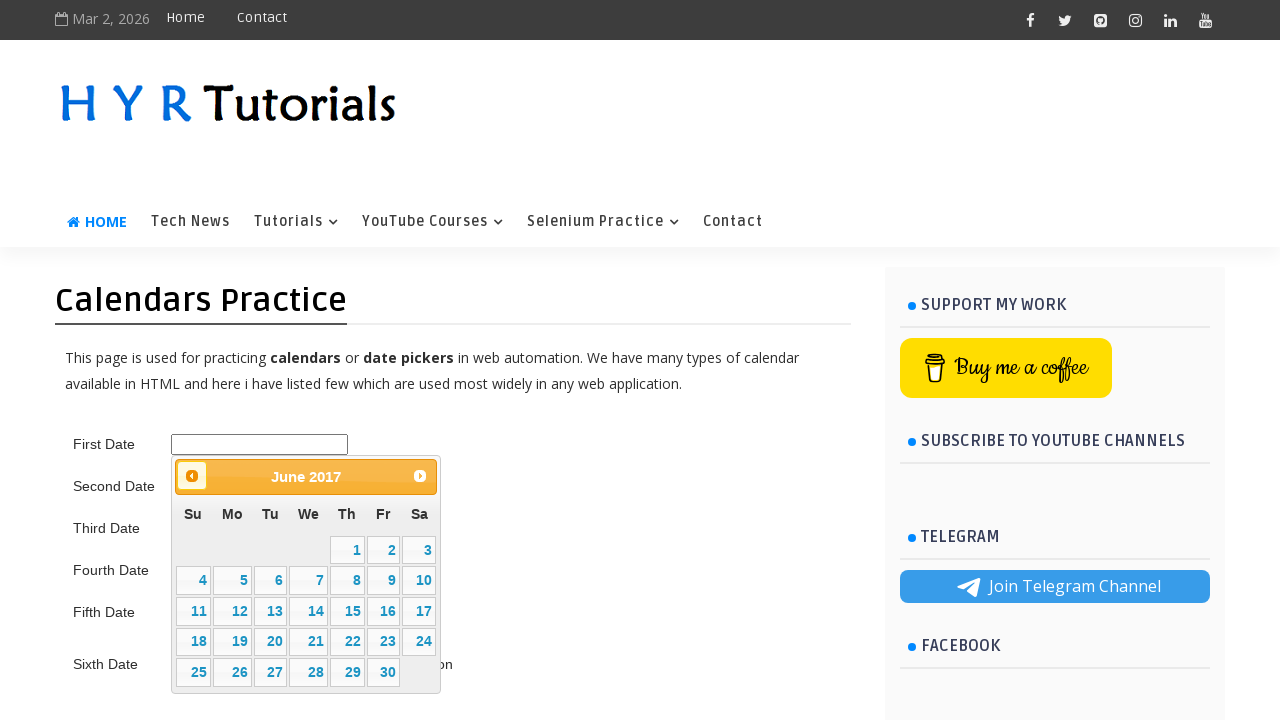

Retrieved calendar title: June 2017
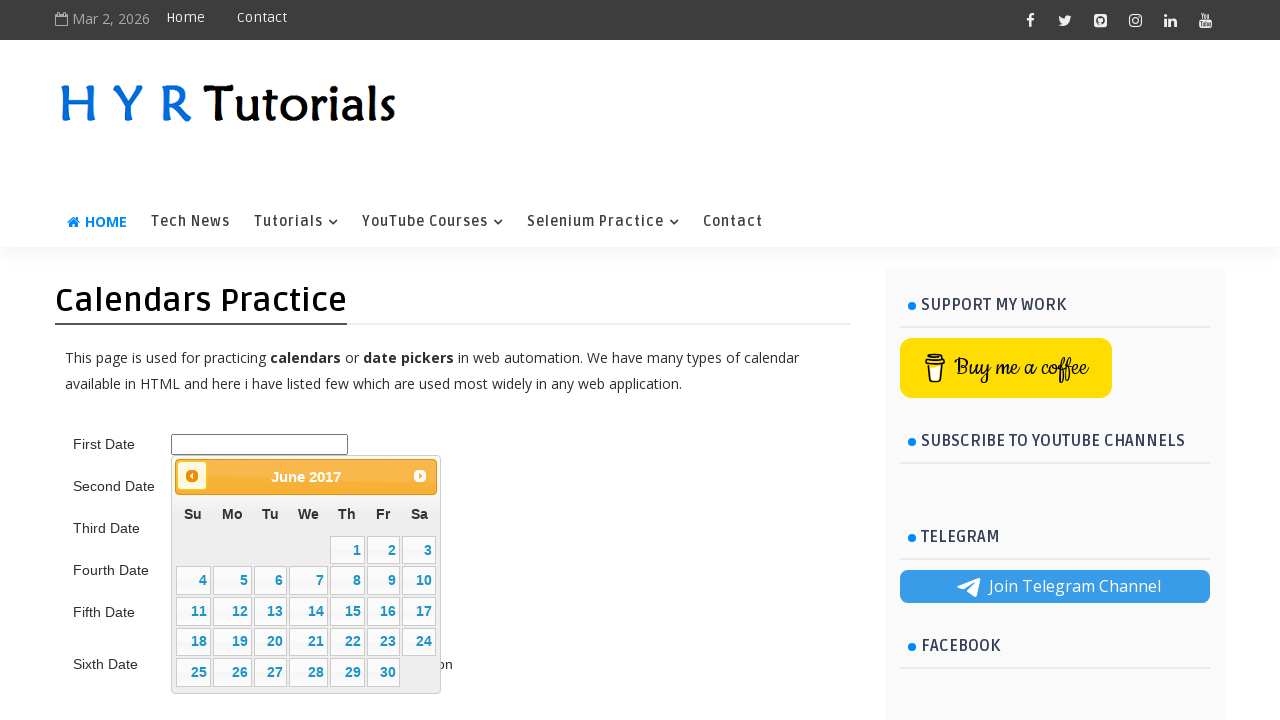

Clicked previous button to navigate backward (currently at June 2017) at (192, 476) on .ui-datepicker-prev
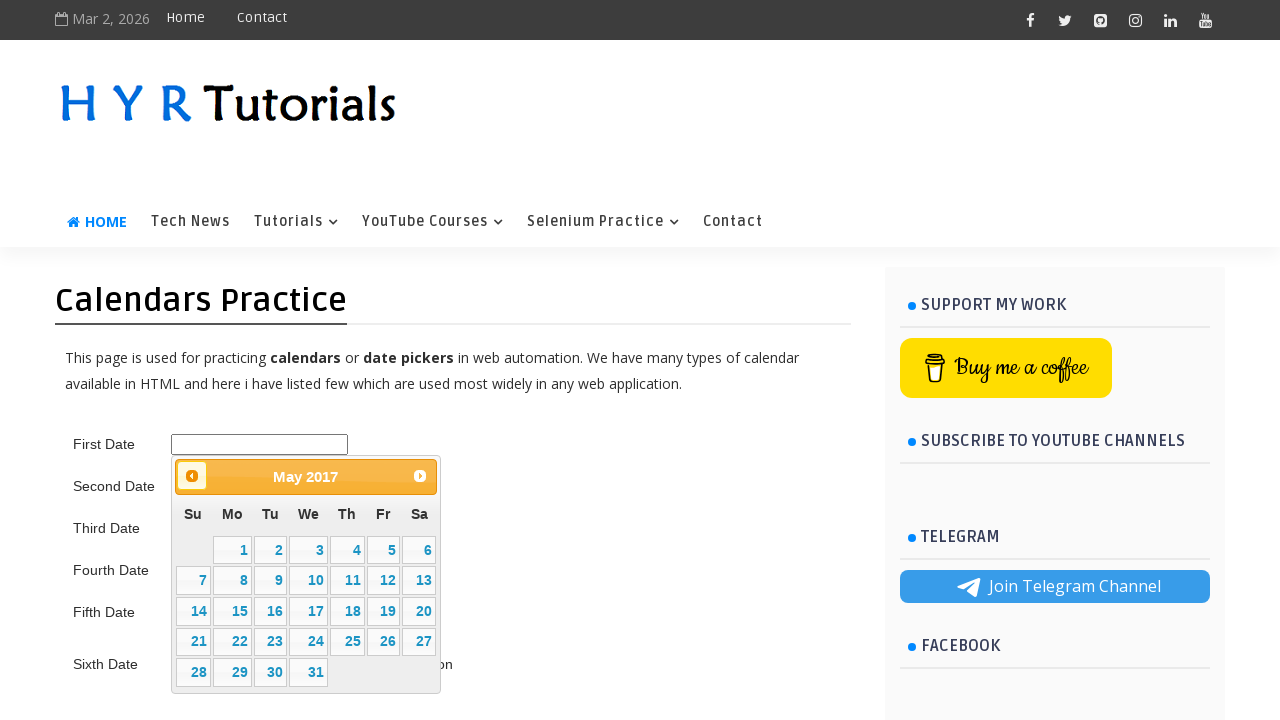

Retrieved calendar title: May 2017
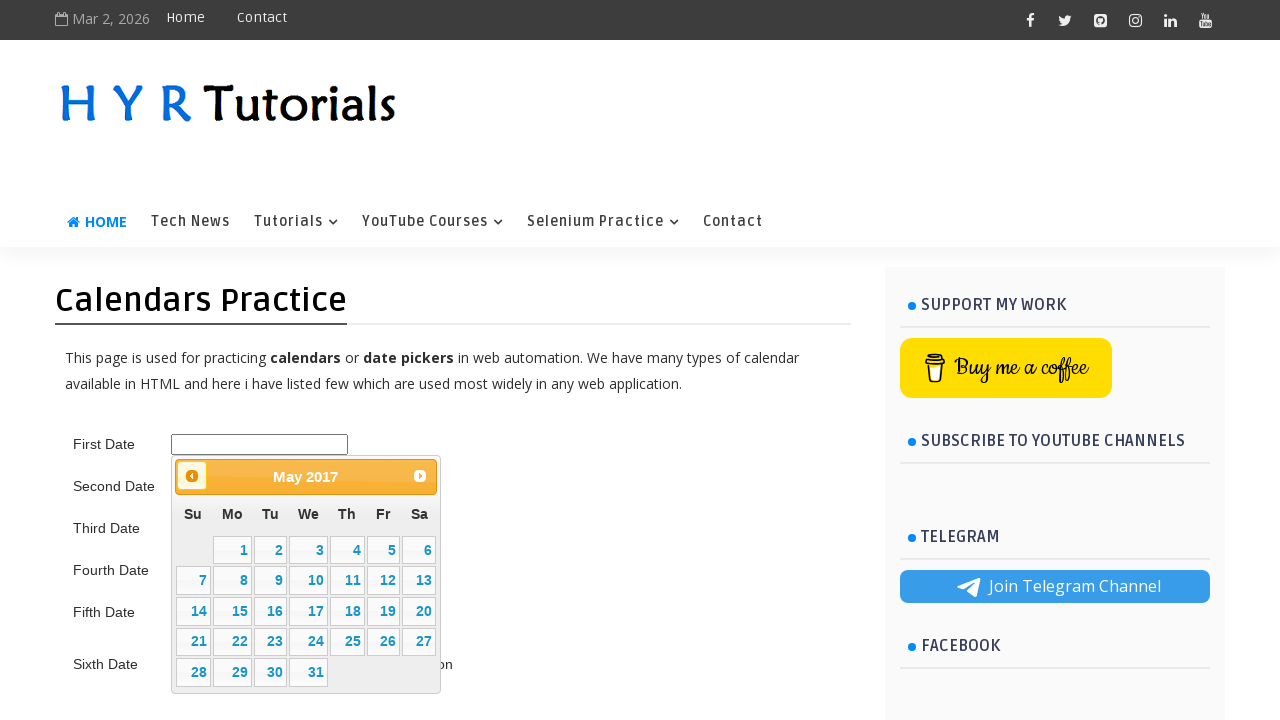

Clicked previous button to navigate backward (currently at May 2017) at (192, 476) on .ui-datepicker-prev
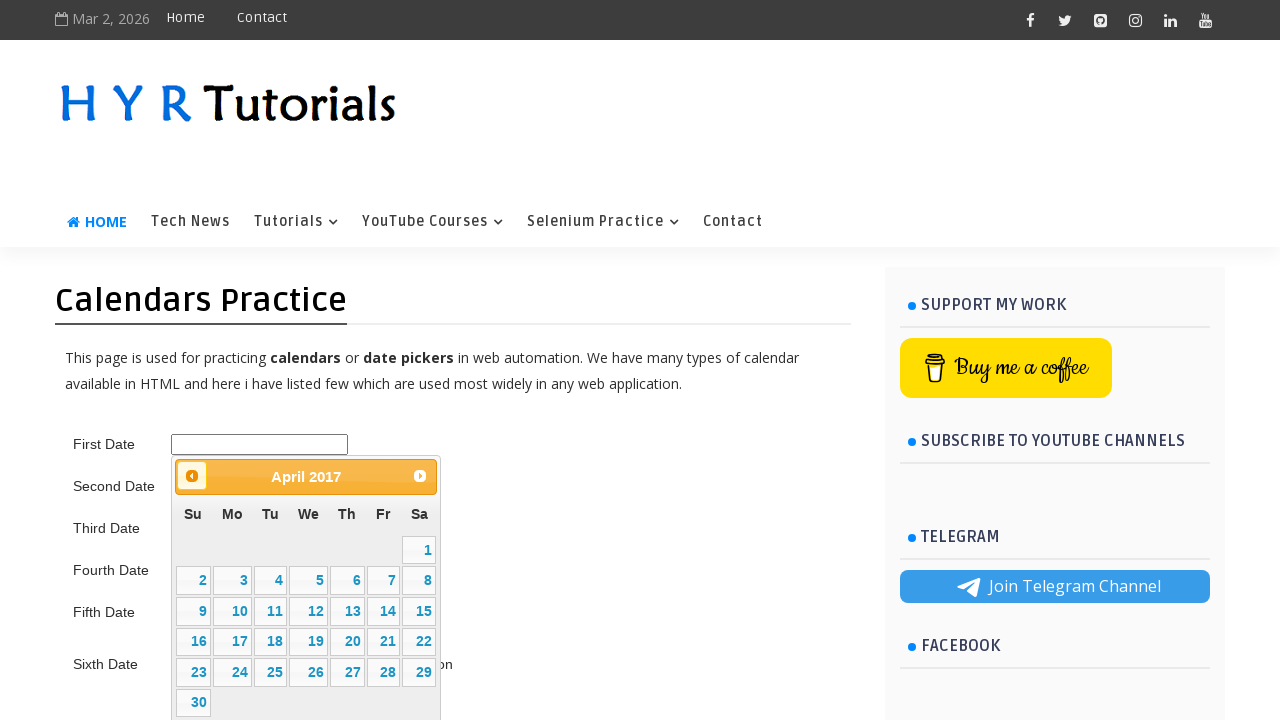

Retrieved calendar title: April 2017
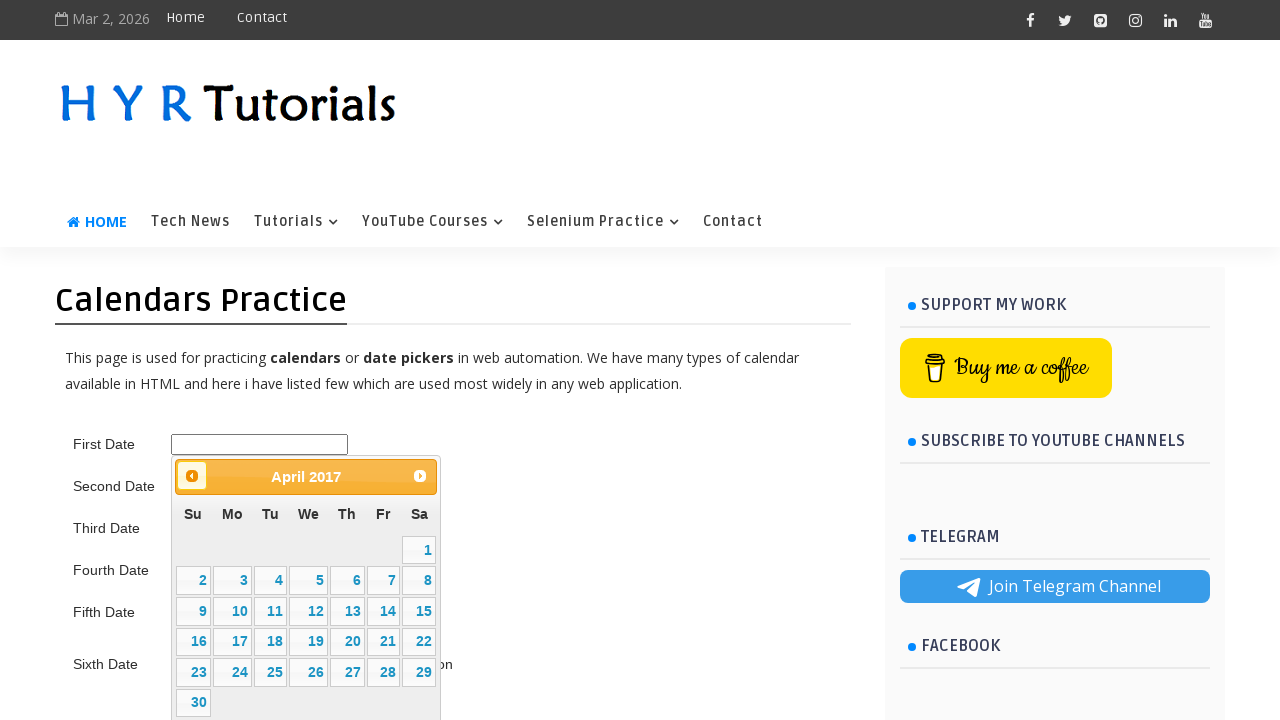

Clicked previous button to navigate backward (currently at April 2017) at (192, 476) on .ui-datepicker-prev
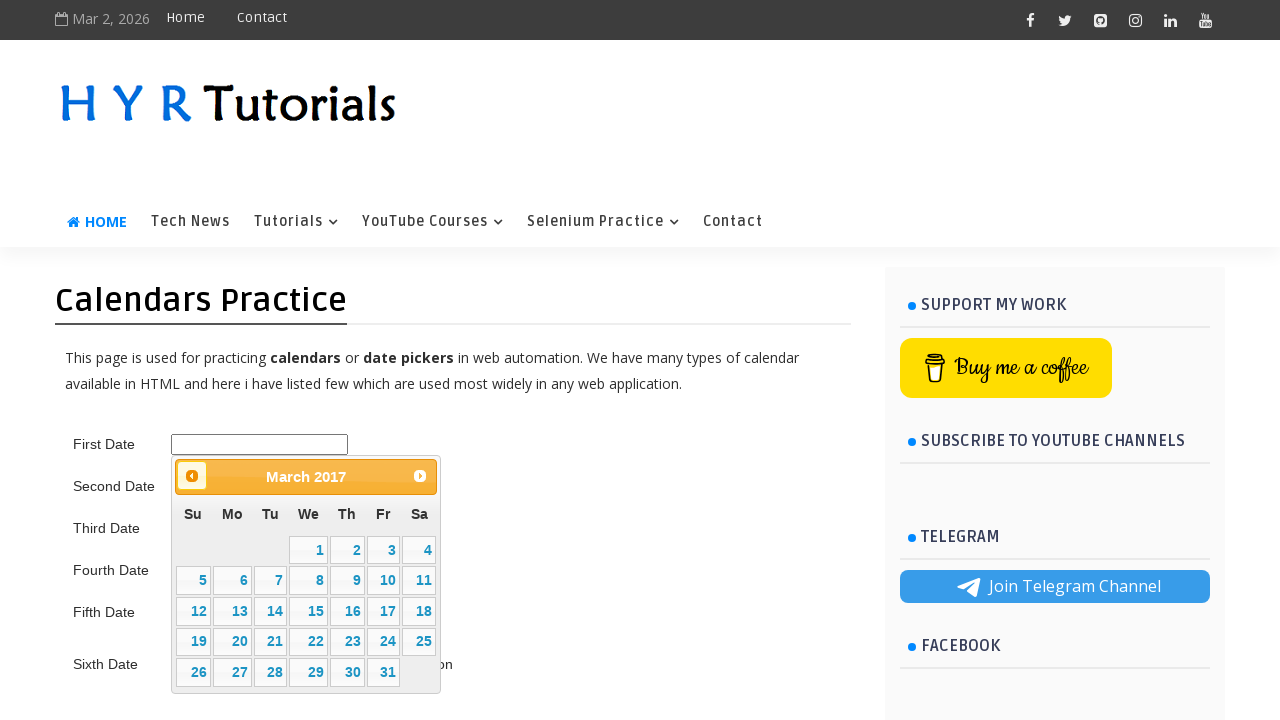

Retrieved calendar title: March 2017
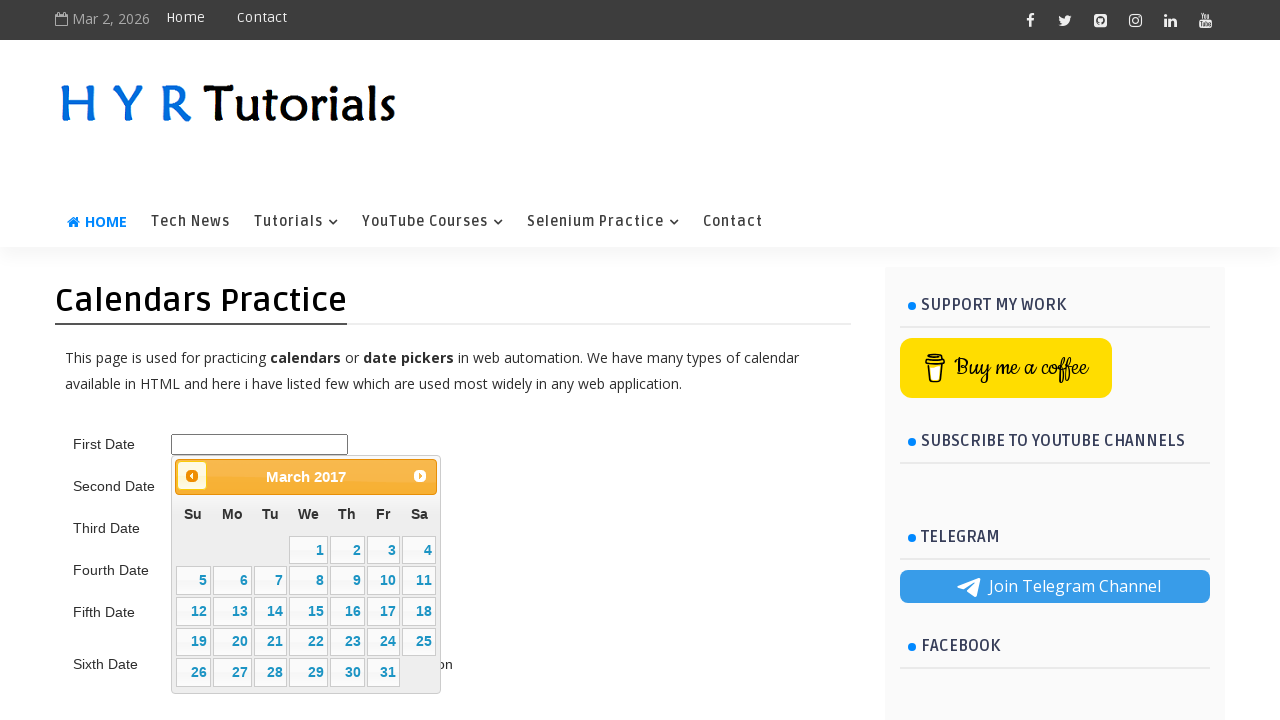

Clicked previous button to navigate backward (currently at March 2017) at (192, 476) on .ui-datepicker-prev
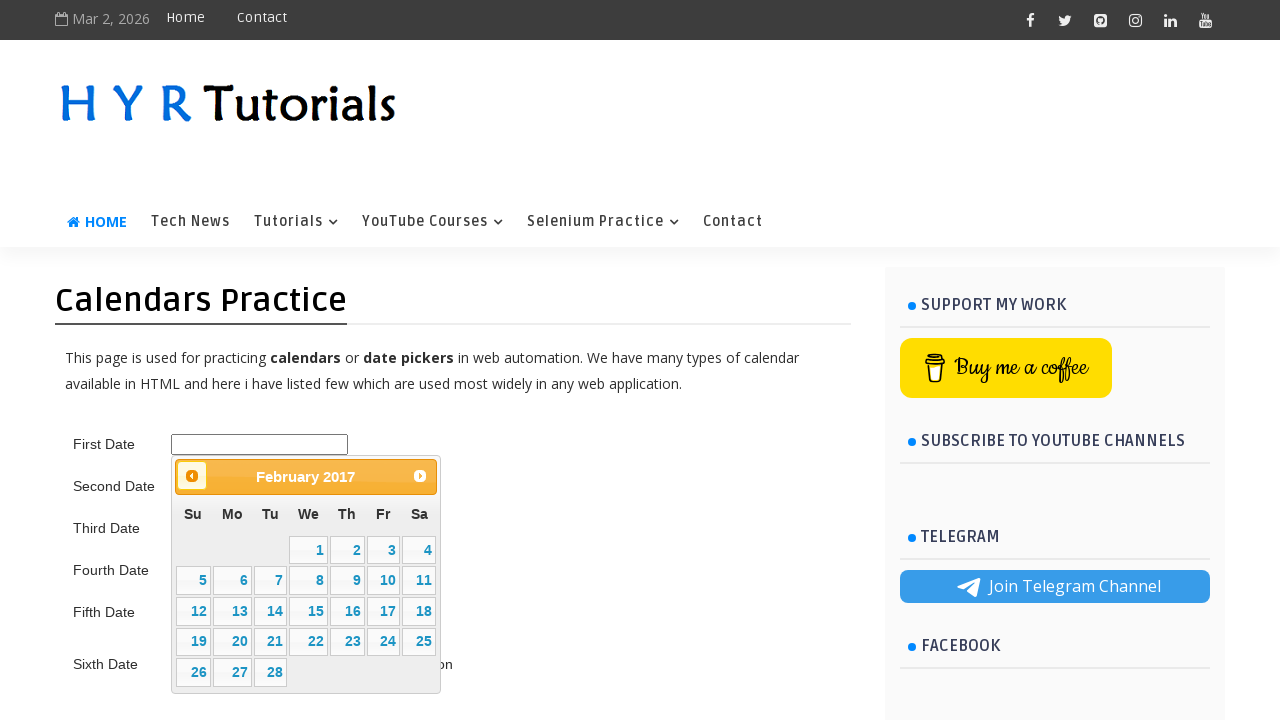

Retrieved calendar title: February 2017
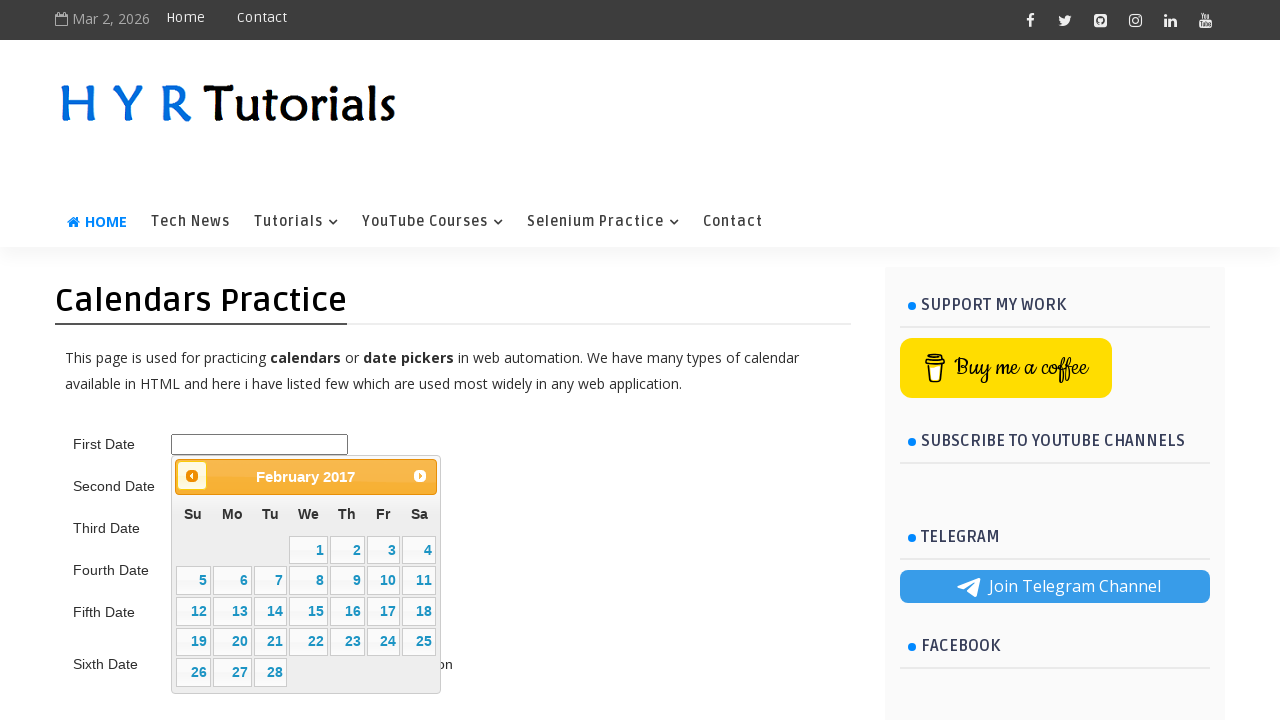

Clicked previous button to navigate backward (currently at February 2017) at (192, 476) on .ui-datepicker-prev
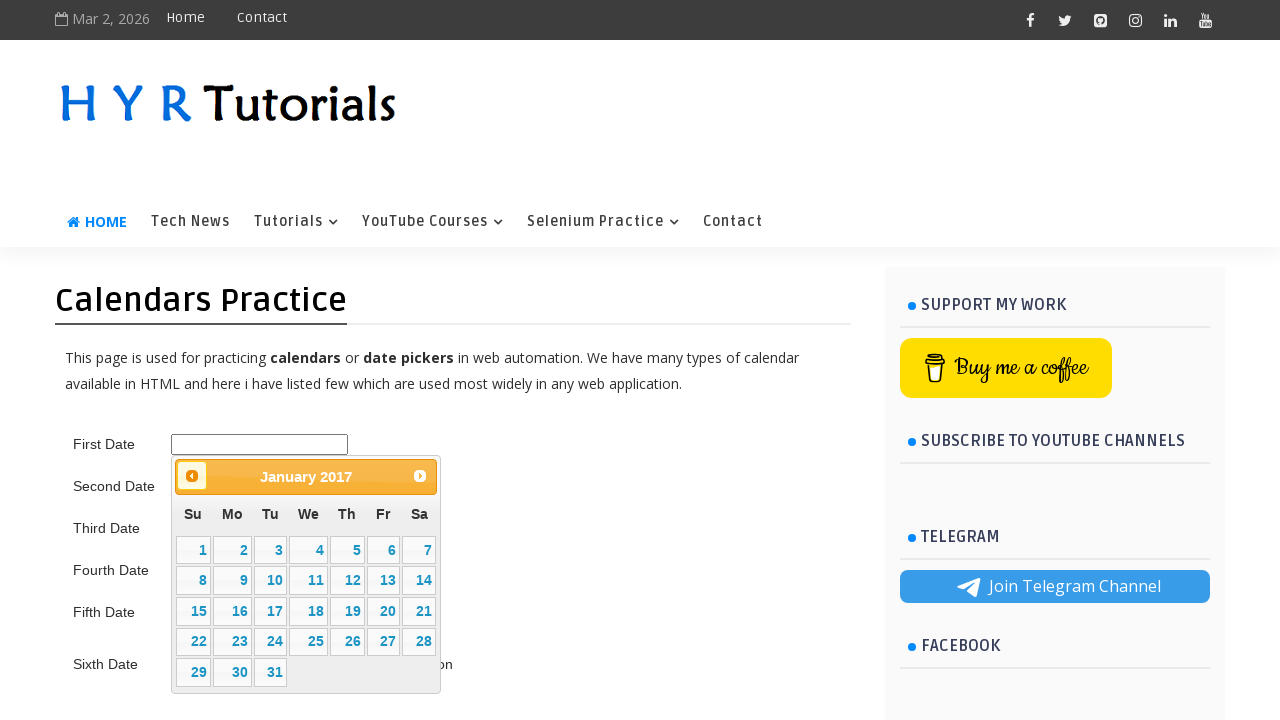

Retrieved calendar title: January 2017
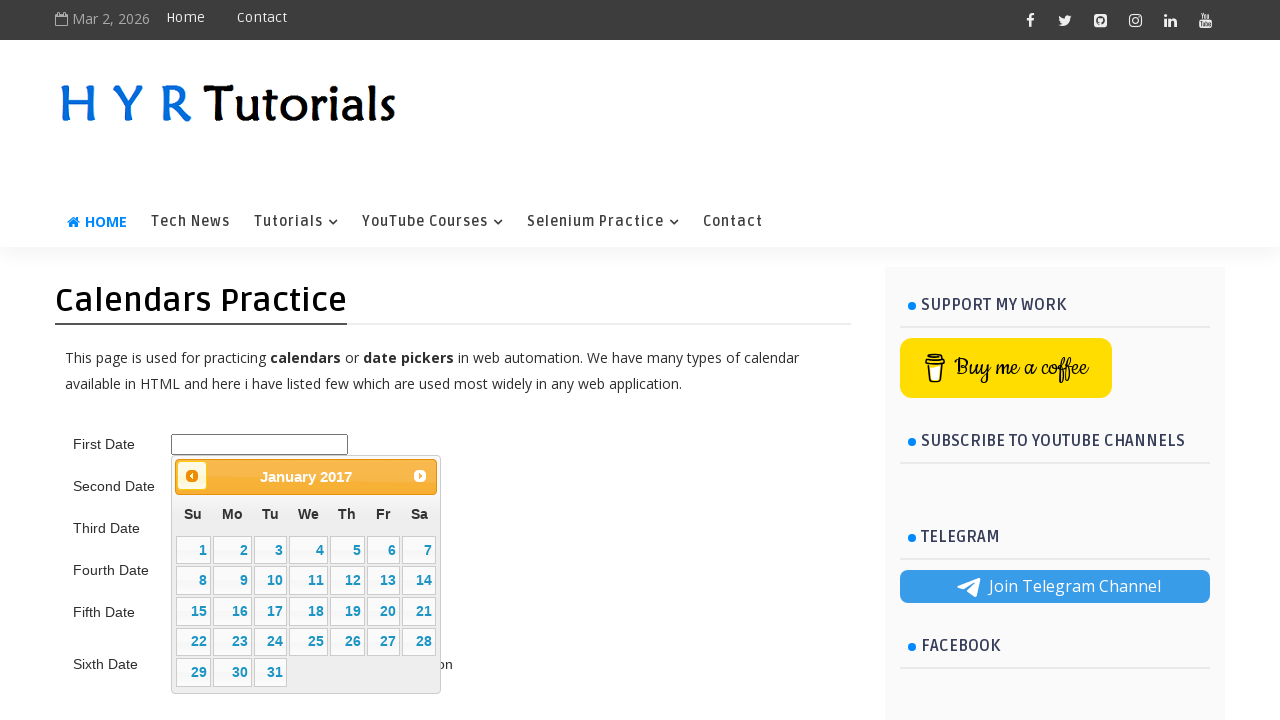

Clicked previous button to navigate backward (currently at January 2017) at (192, 476) on .ui-datepicker-prev
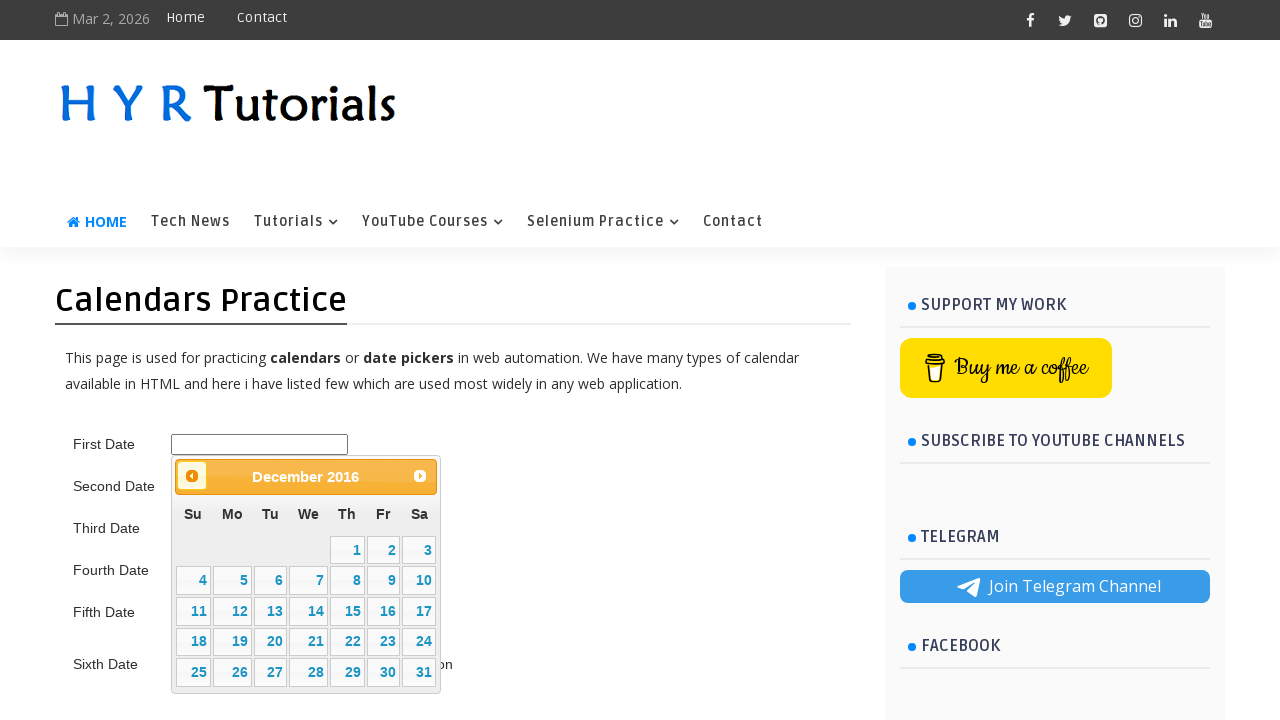

Retrieved calendar title: December 2016
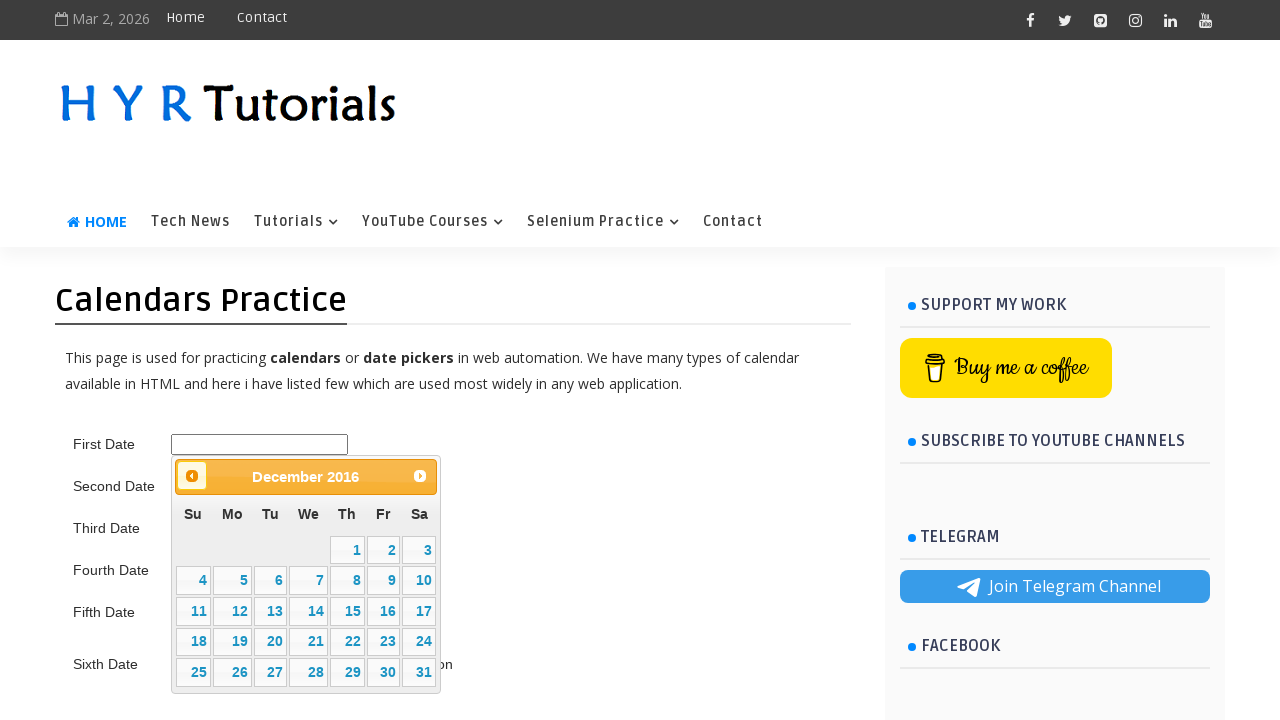

Clicked previous button to navigate backward (currently at December 2016) at (192, 476) on .ui-datepicker-prev
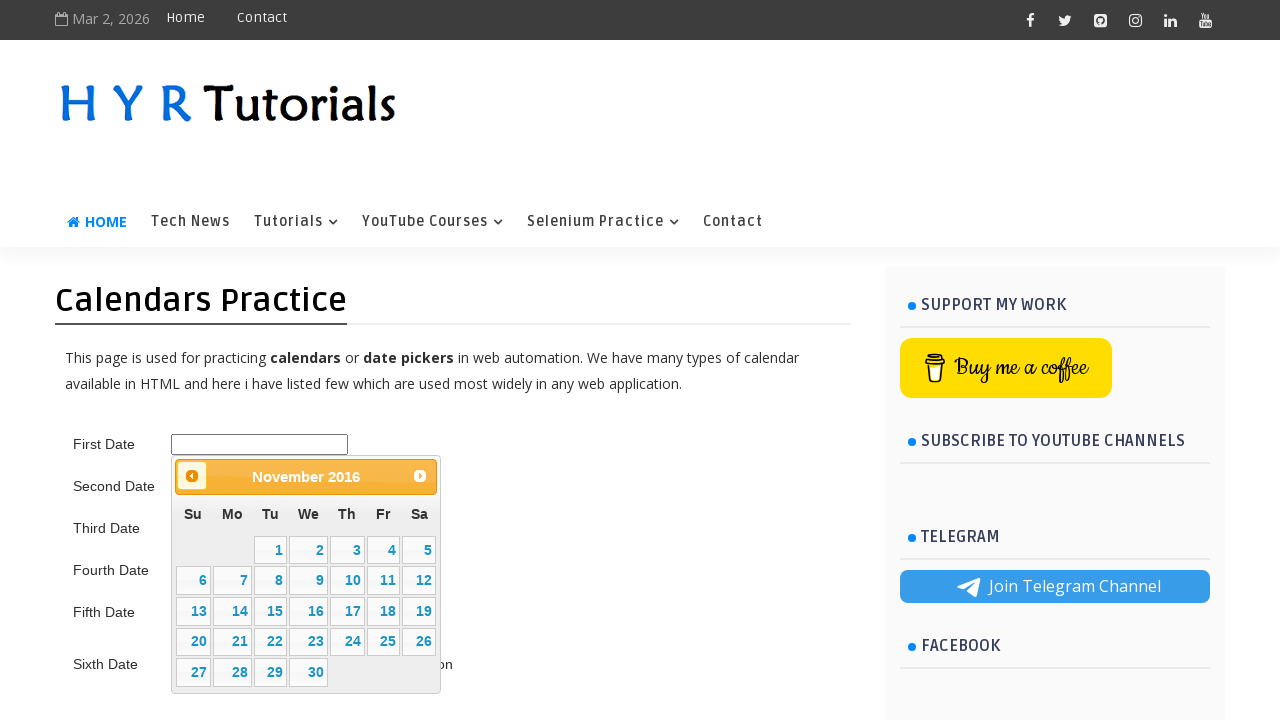

Retrieved calendar title: November 2016
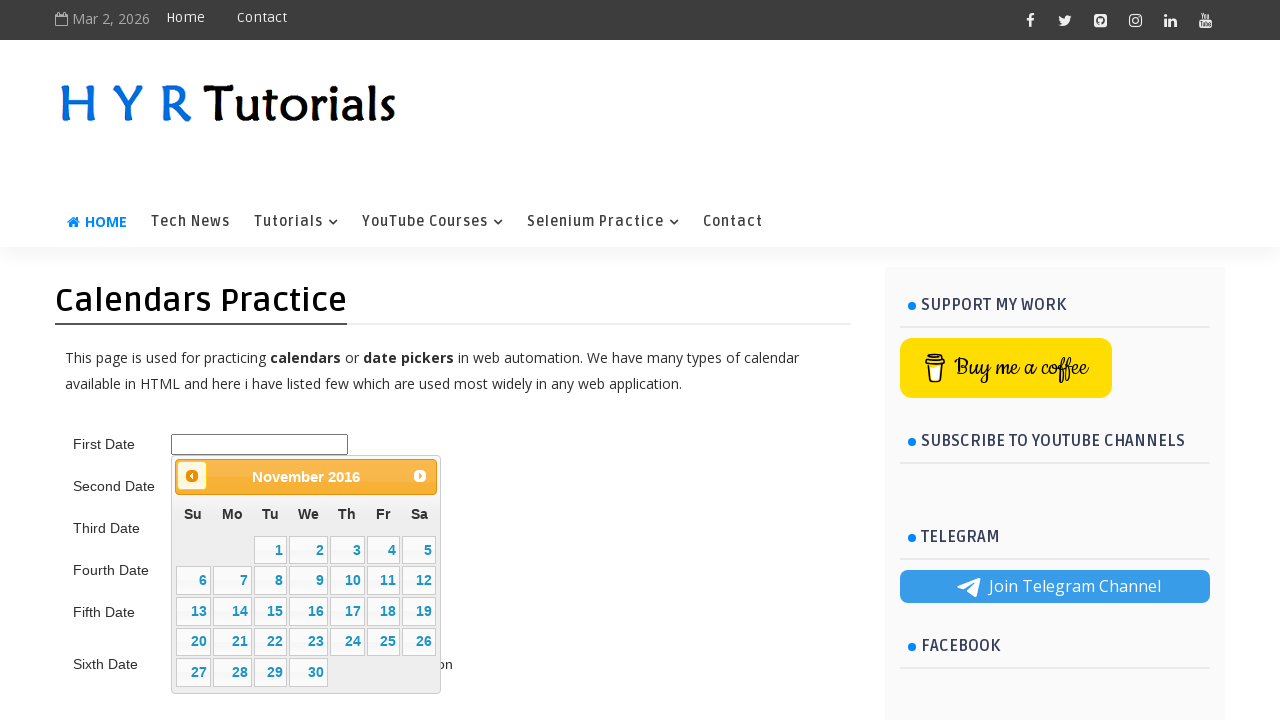

Clicked previous button to navigate backward (currently at November 2016) at (192, 476) on .ui-datepicker-prev
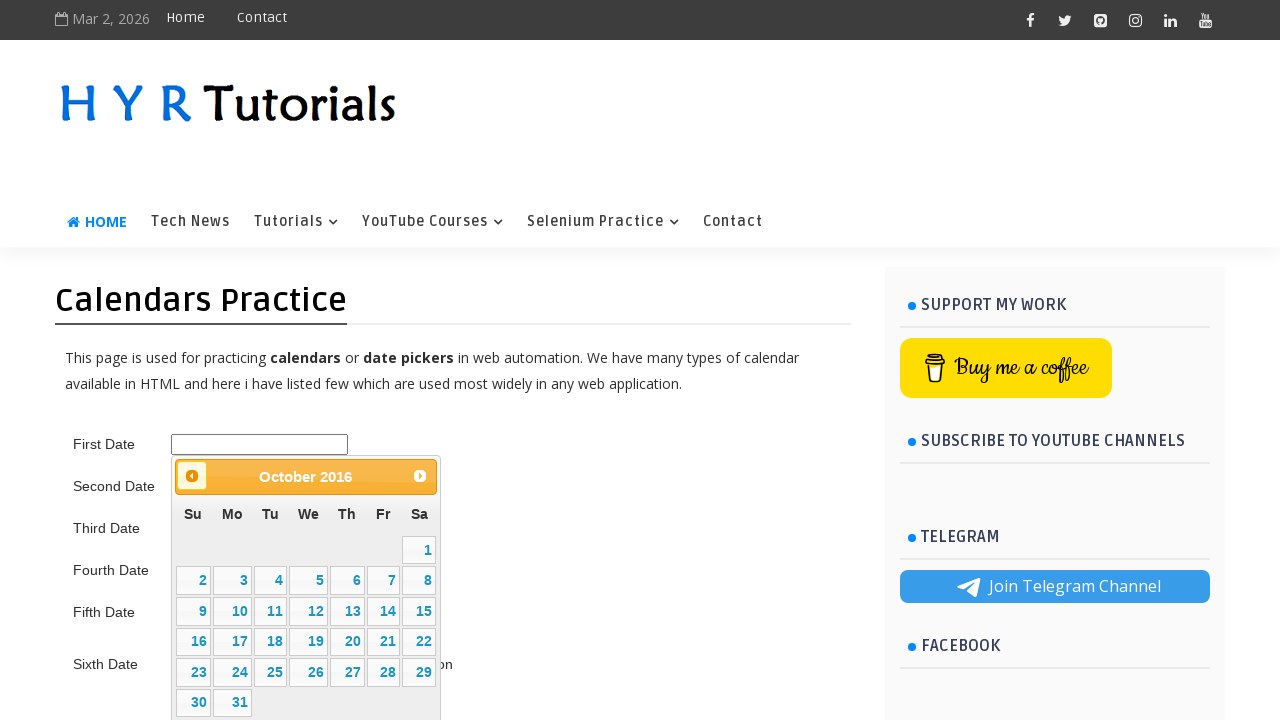

Retrieved calendar title: October 2016
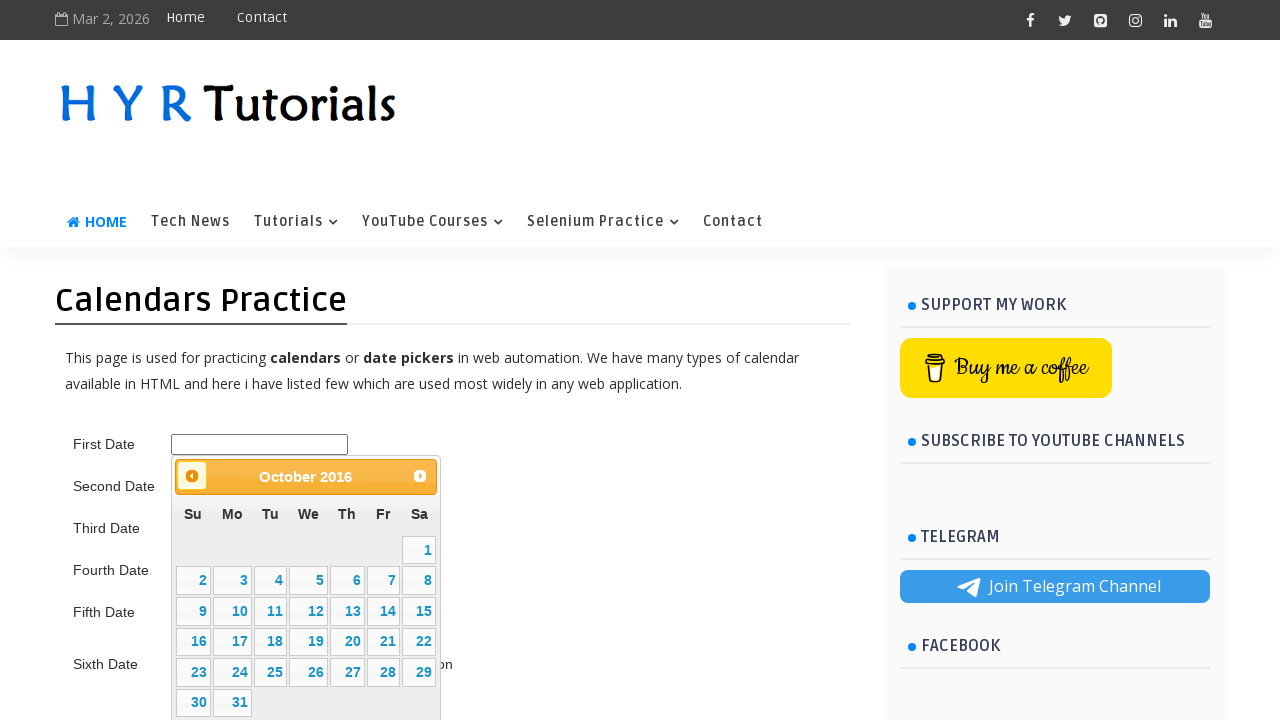

Clicked previous button to navigate backward (currently at October 2016) at (192, 476) on .ui-datepicker-prev
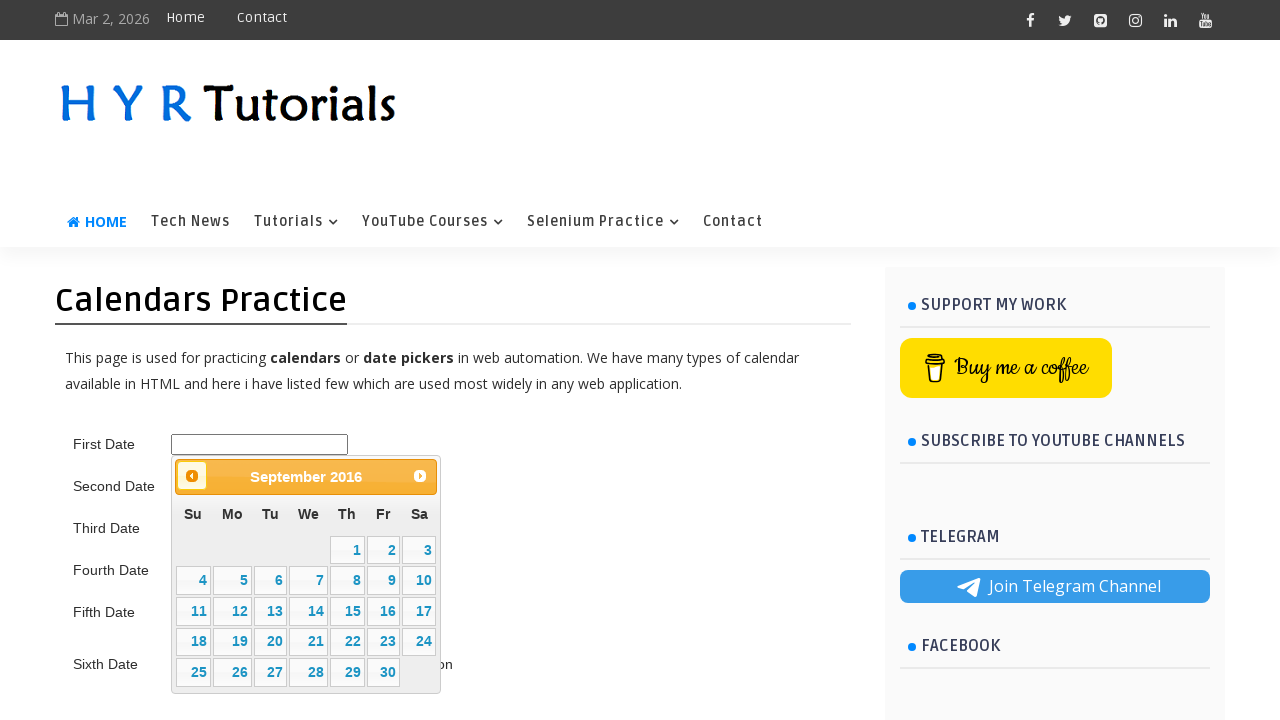

Retrieved calendar title: September 2016
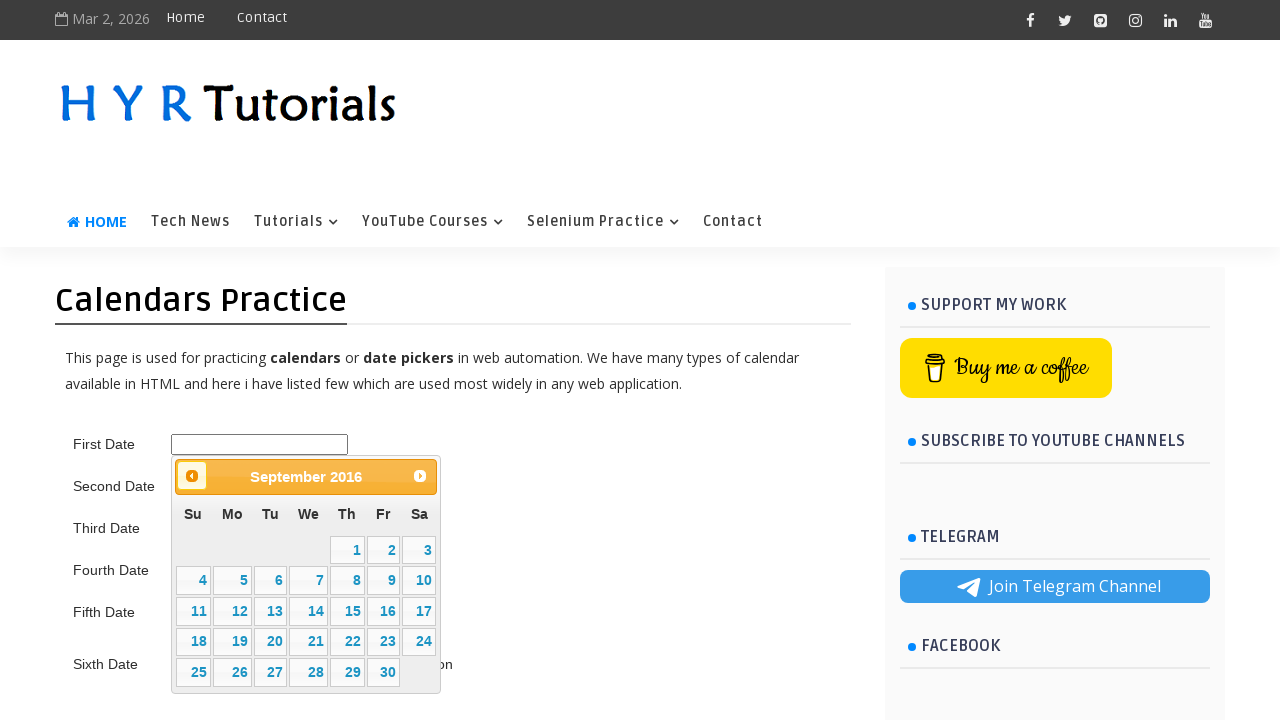

Clicked previous button to navigate backward (currently at September 2016) at (192, 476) on .ui-datepicker-prev
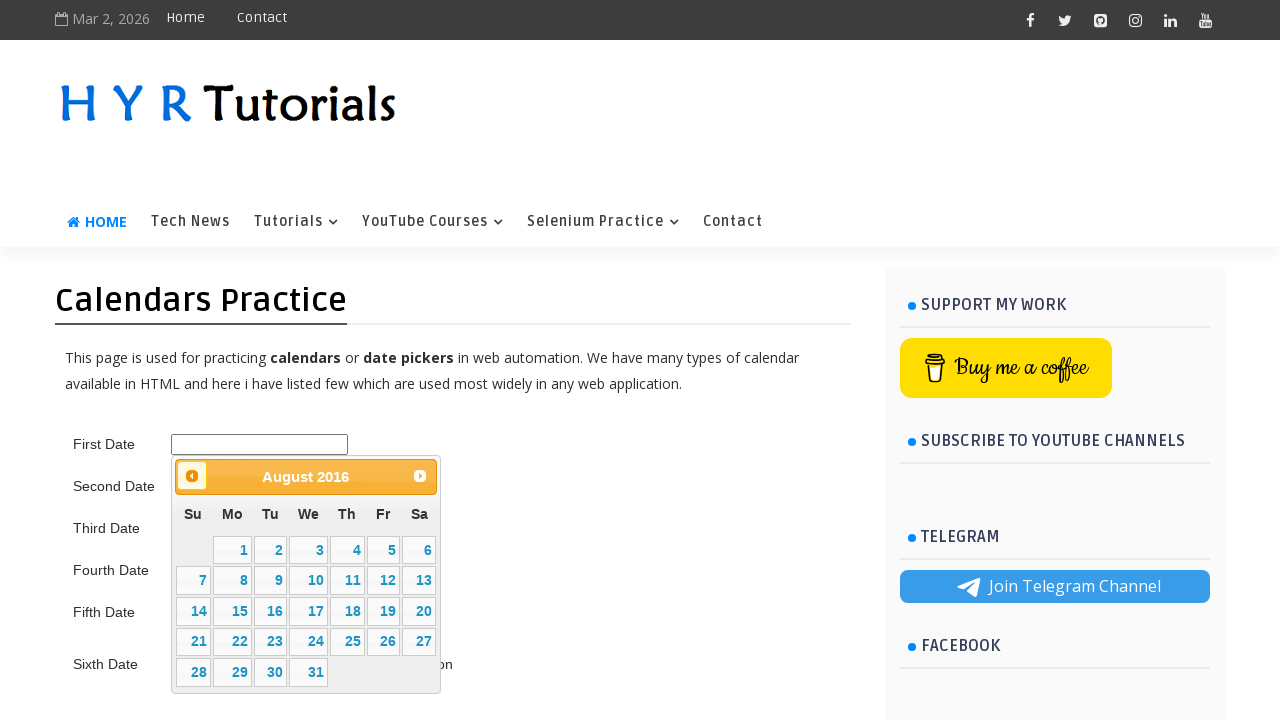

Retrieved calendar title: August 2016
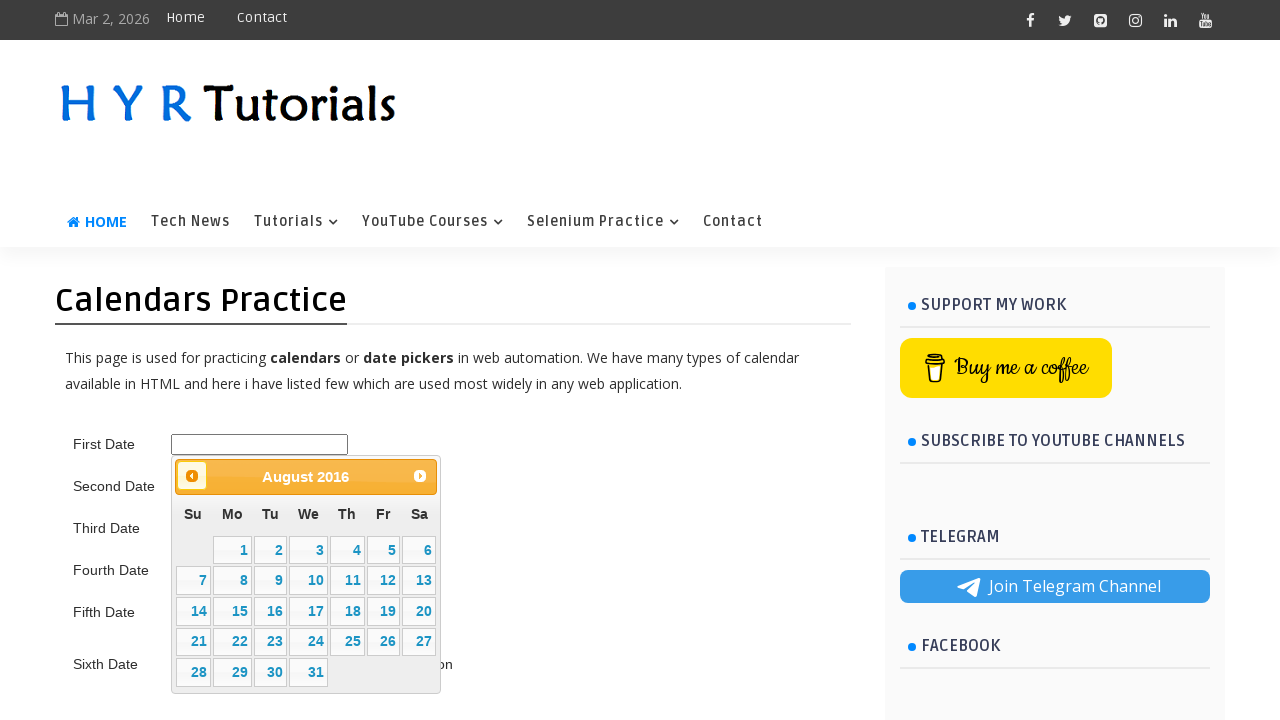

Clicked previous button to navigate backward (currently at August 2016) at (192, 476) on .ui-datepicker-prev
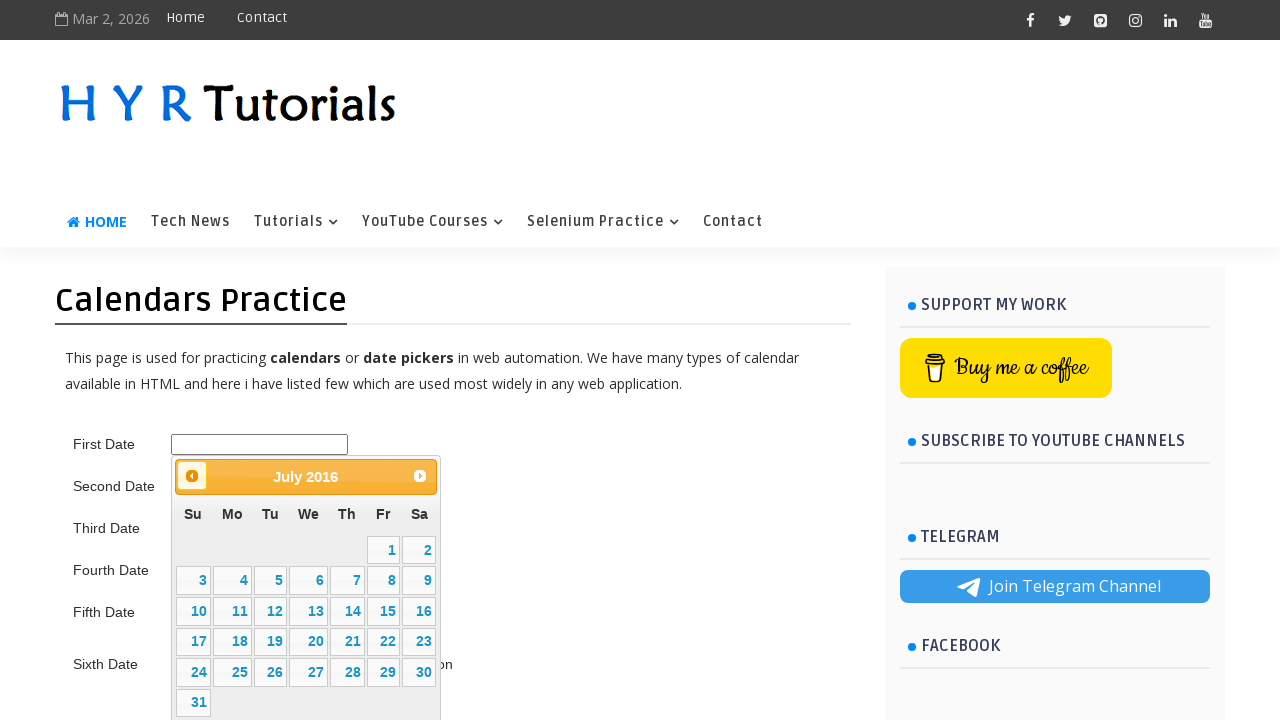

Retrieved calendar title: July 2016
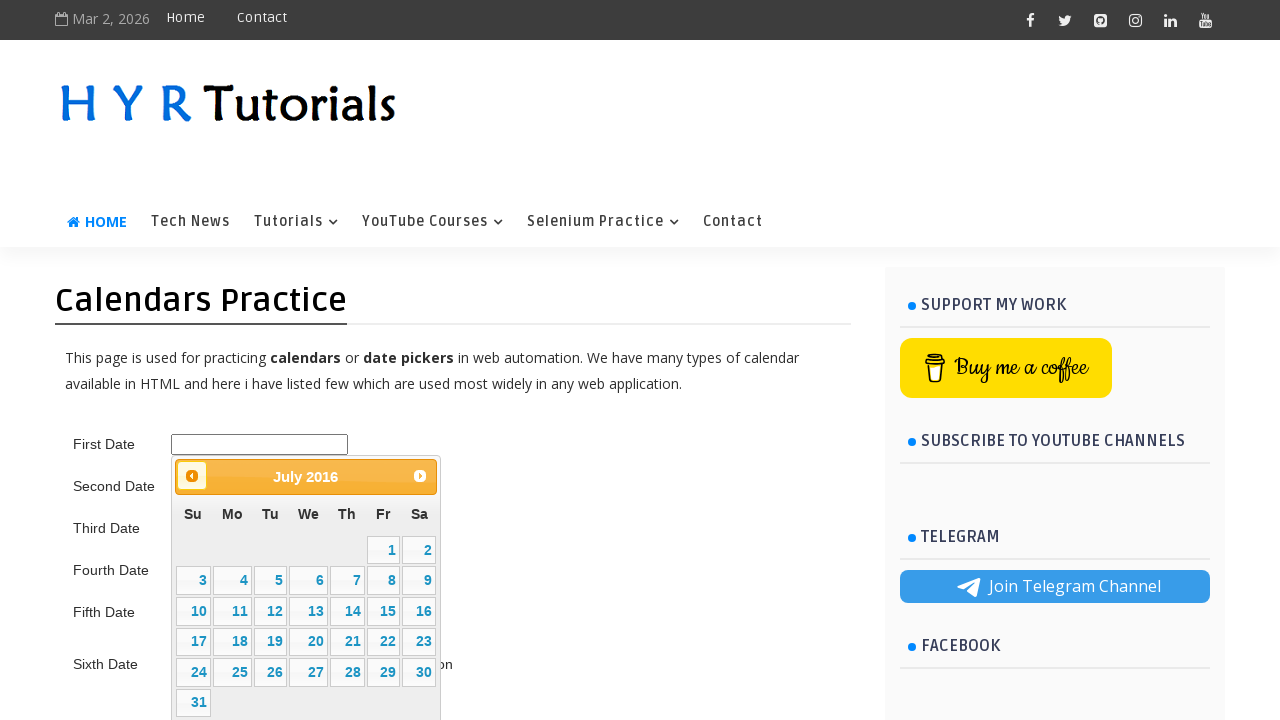

Clicked previous button to navigate backward (currently at July 2016) at (192, 476) on .ui-datepicker-prev
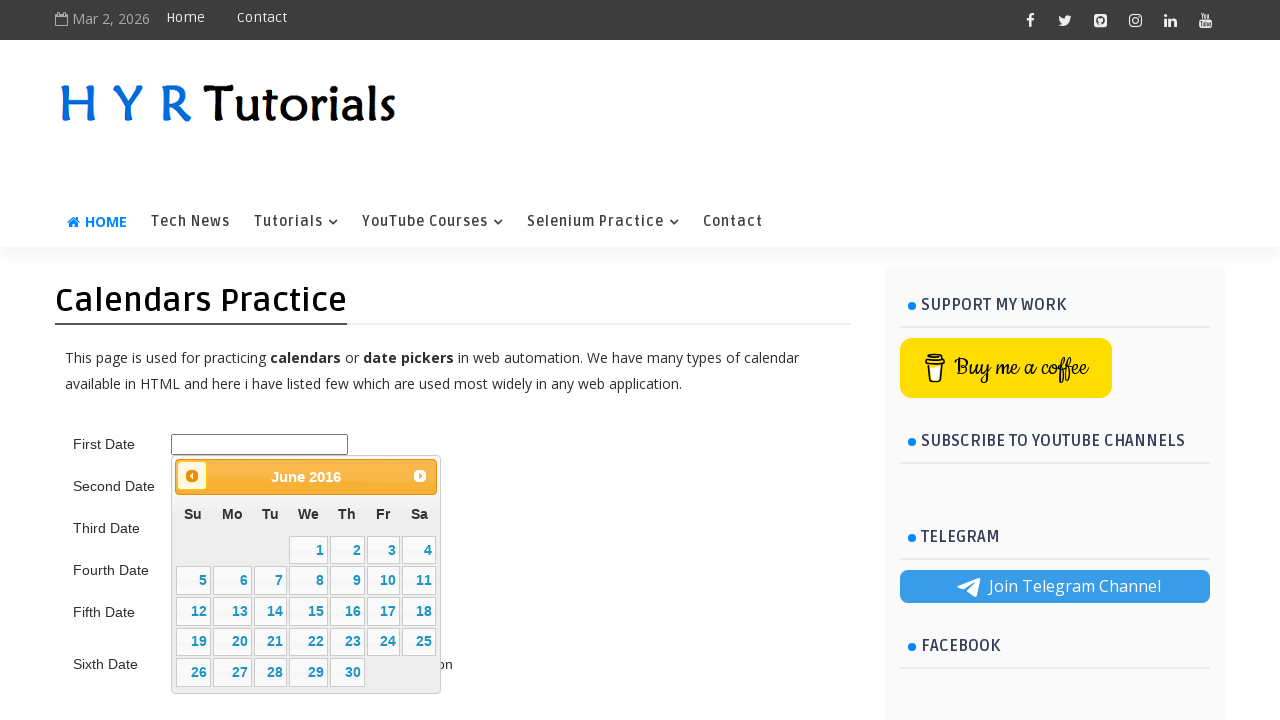

Retrieved calendar title: June 2016
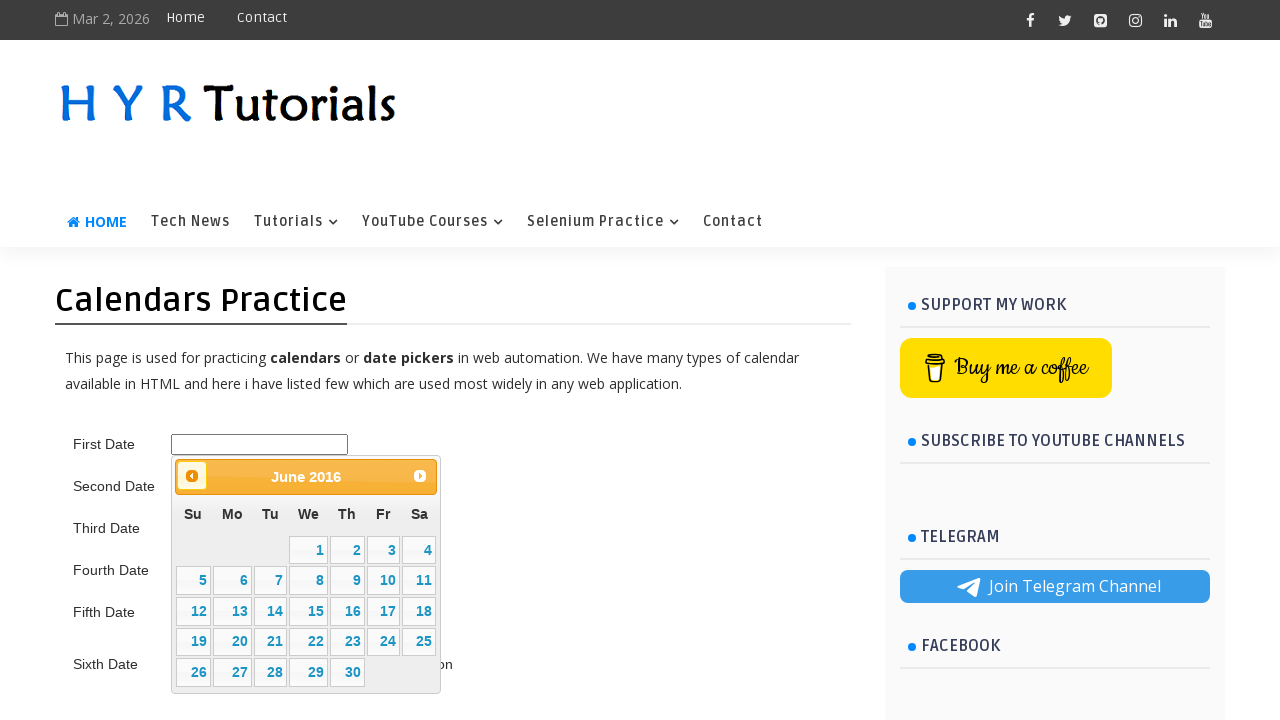

Clicked previous button to navigate backward (currently at June 2016) at (192, 476) on .ui-datepicker-prev
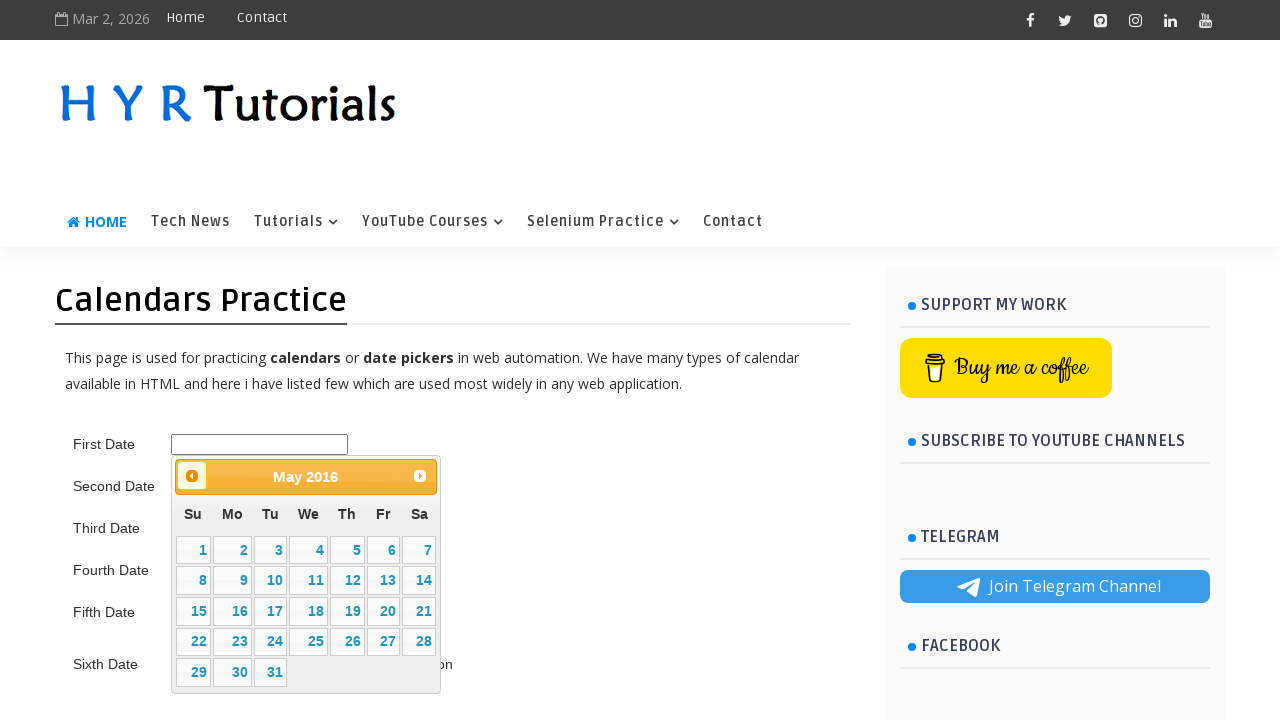

Retrieved calendar title: May 2016
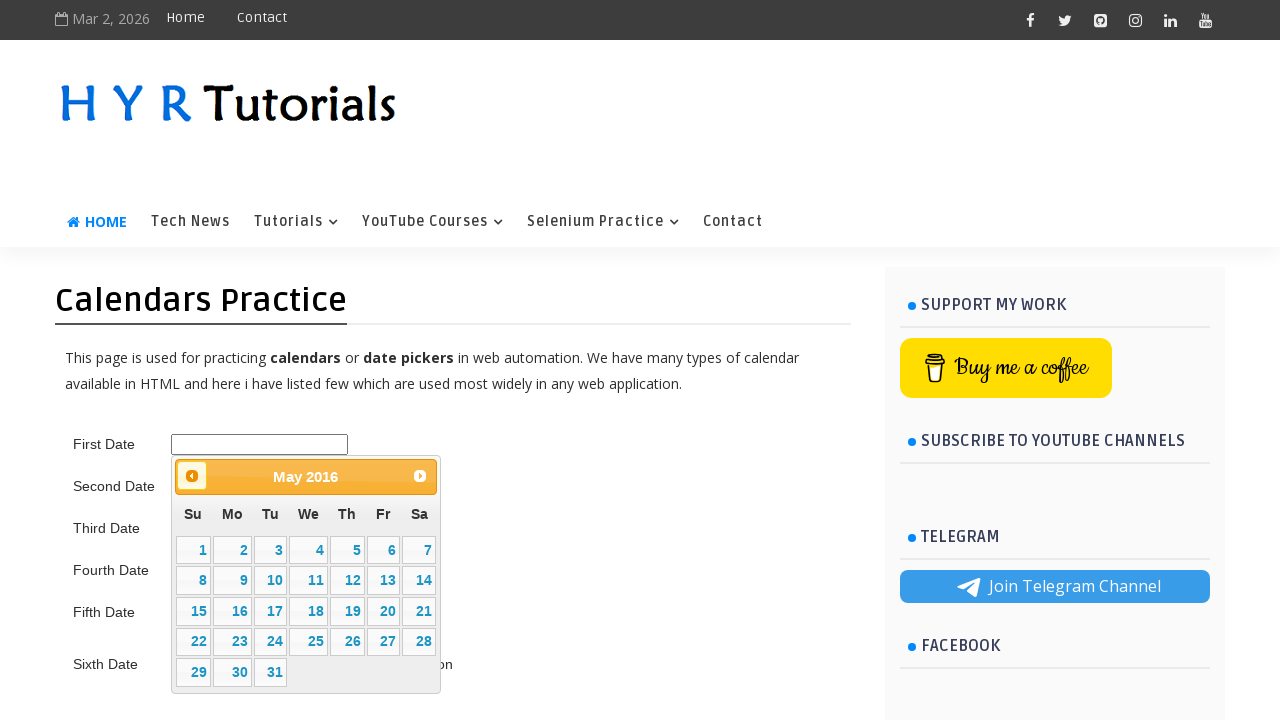

Clicked previous button to navigate backward (currently at May 2016) at (192, 476) on .ui-datepicker-prev
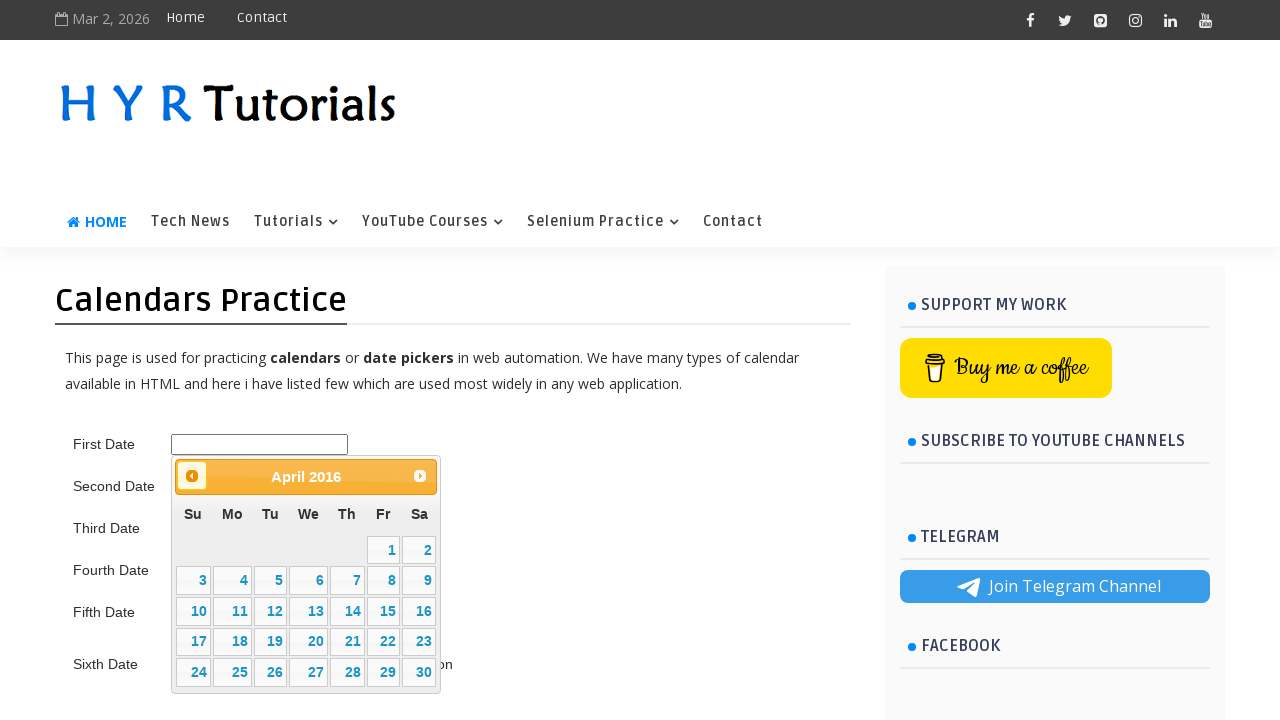

Retrieved calendar title: April 2016
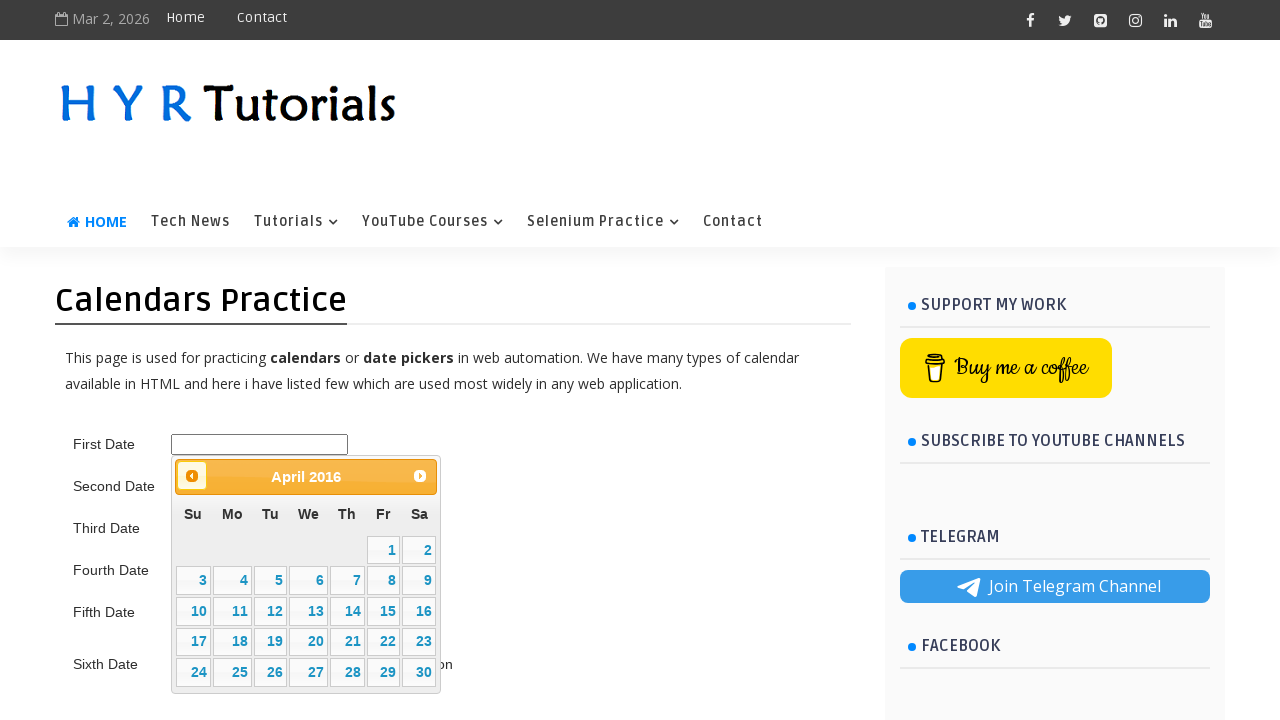

Clicked previous button to navigate backward (currently at April 2016) at (192, 476) on .ui-datepicker-prev
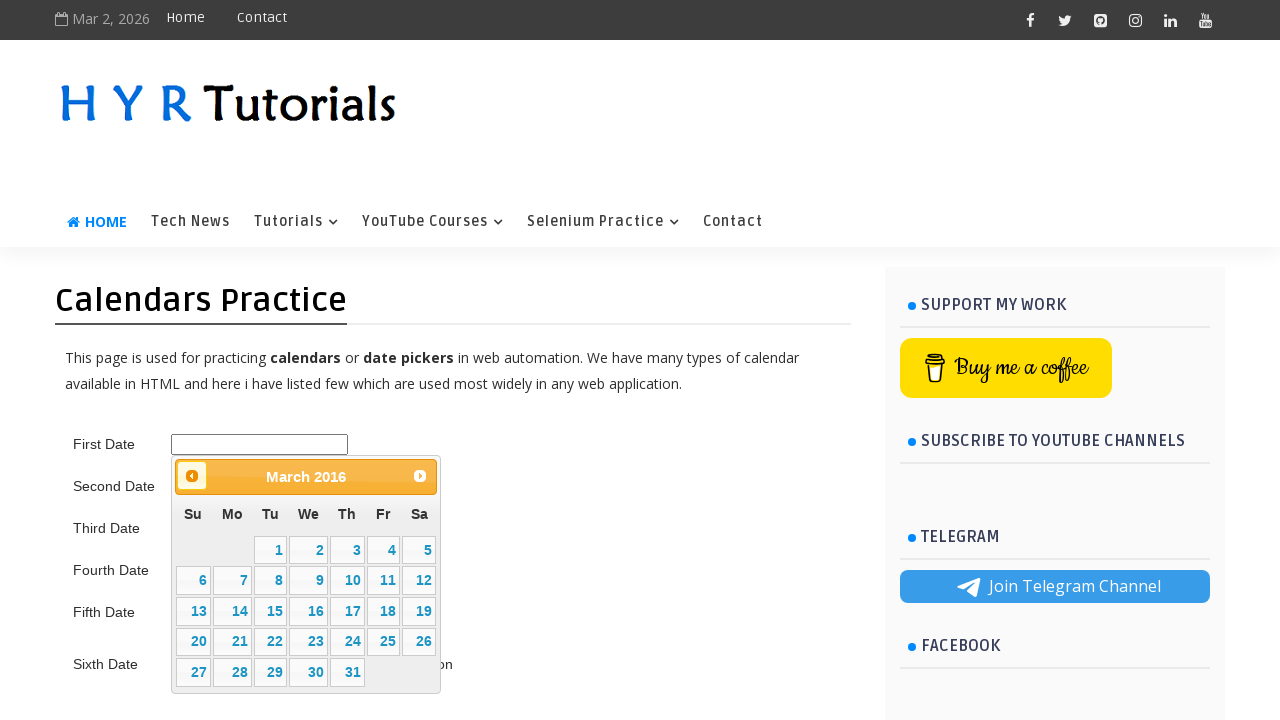

Retrieved calendar title: March 2016
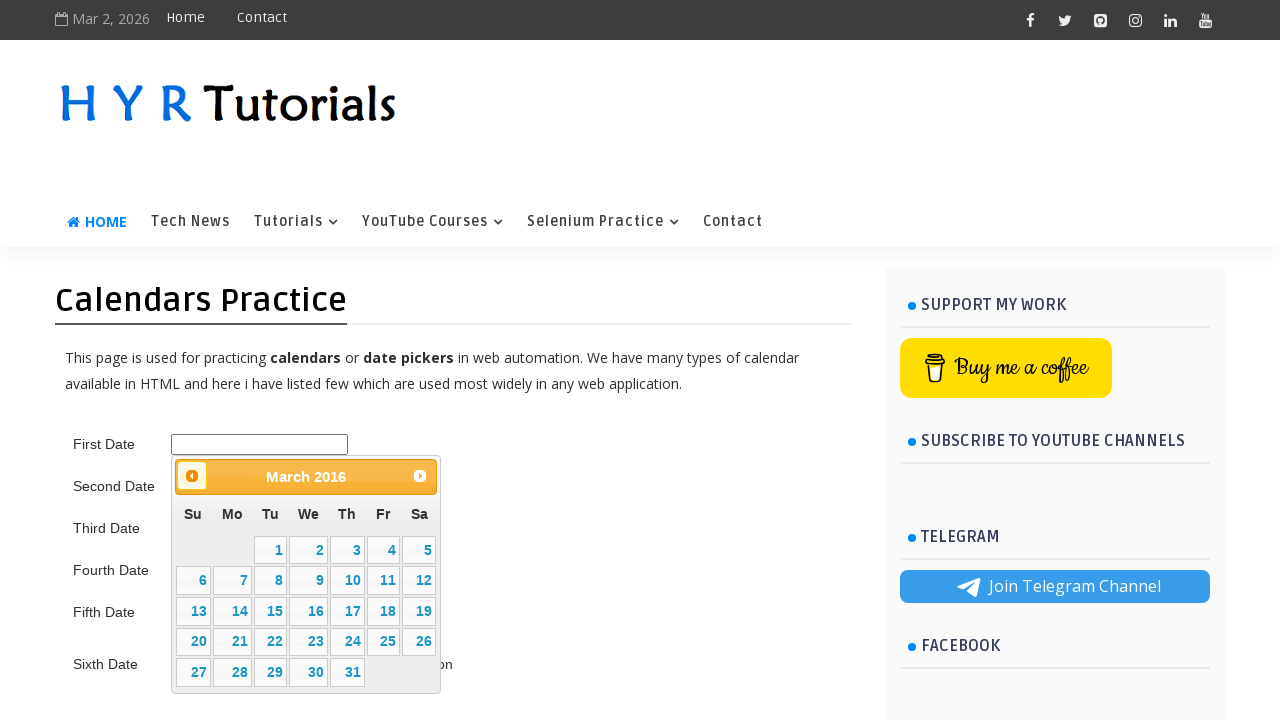

Clicked previous button to navigate backward (currently at March 2016) at (192, 476) on .ui-datepicker-prev
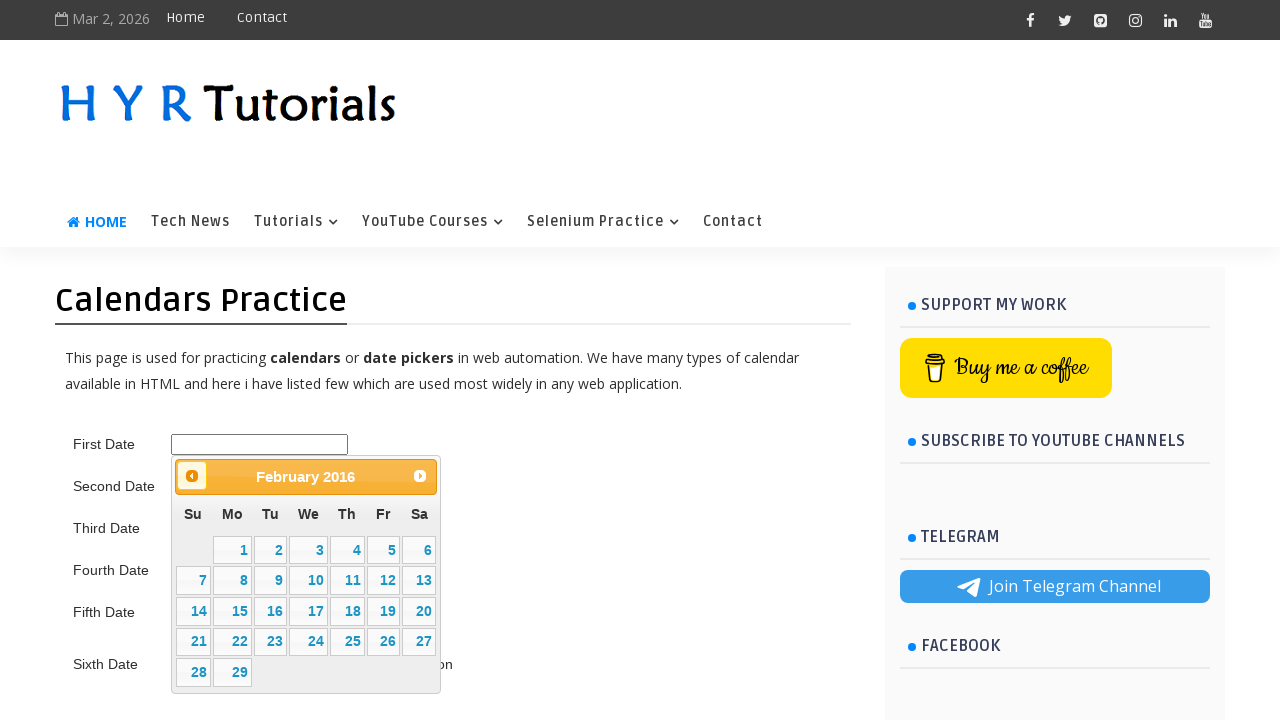

Retrieved calendar title: February 2016
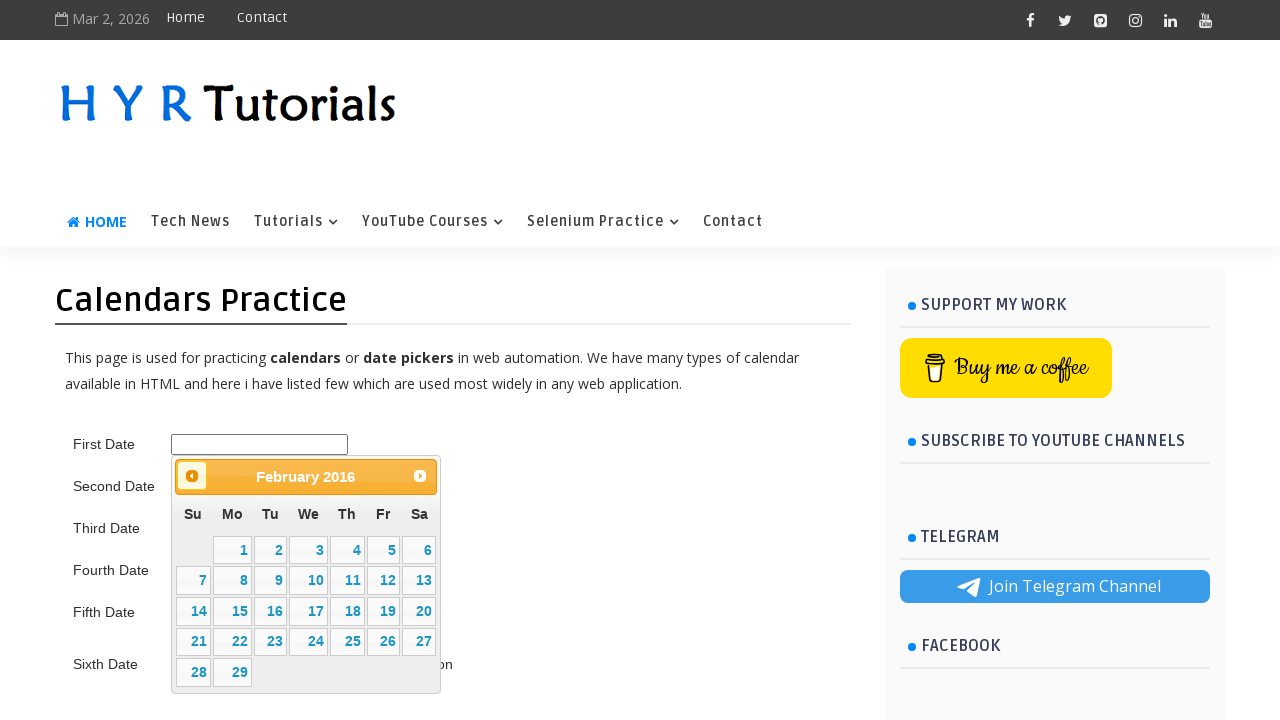

Clicked previous button to navigate backward (currently at February 2016) at (192, 476) on .ui-datepicker-prev
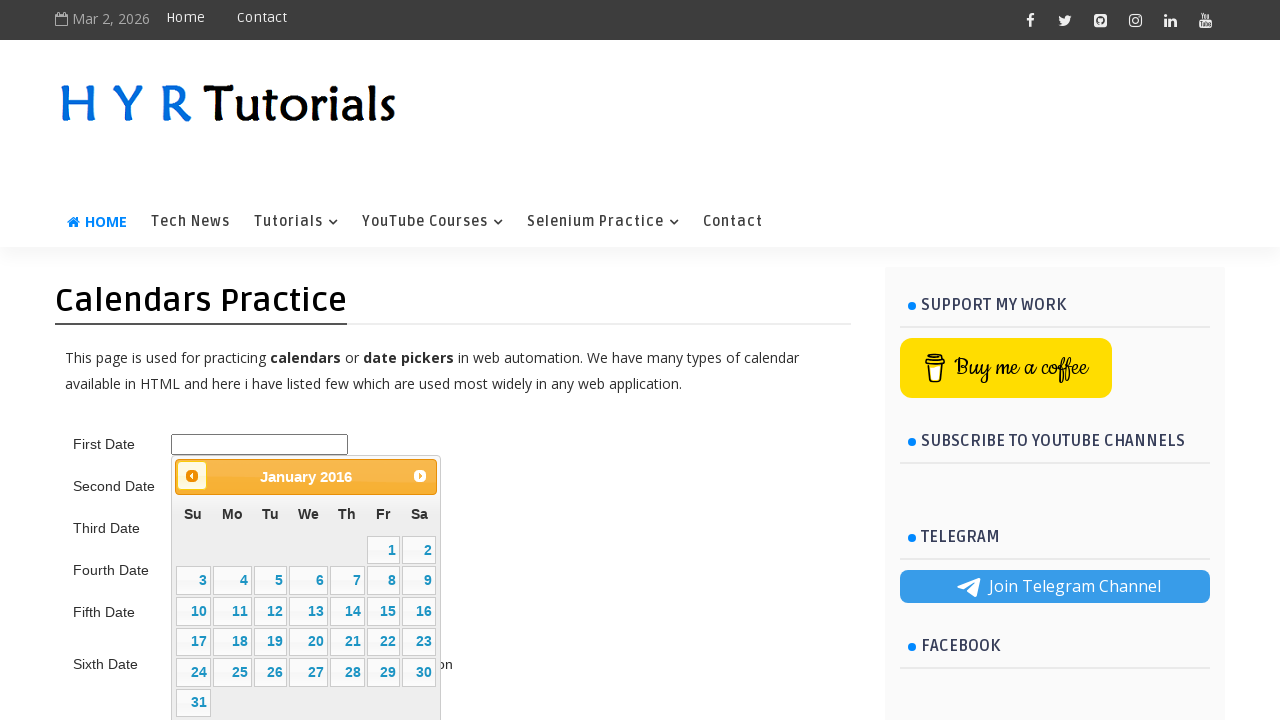

Retrieved calendar title: January 2016
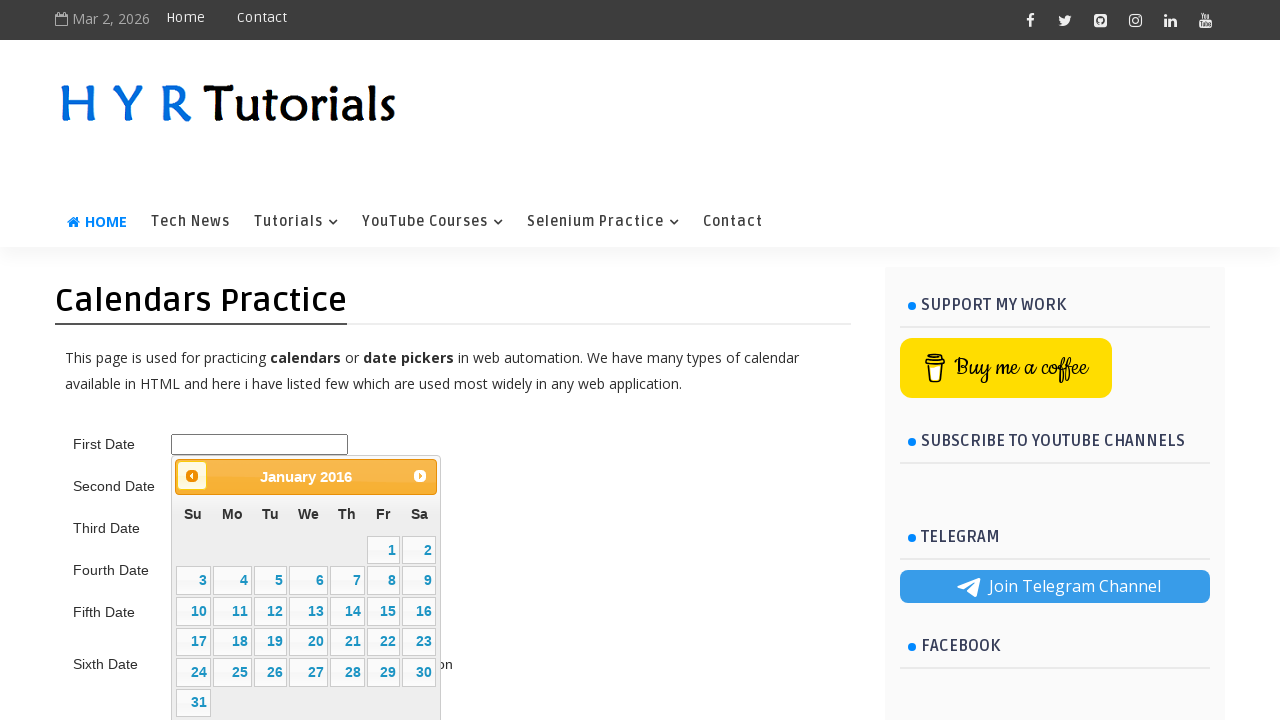

Clicked previous button to navigate backward (currently at January 2016) at (192, 476) on .ui-datepicker-prev
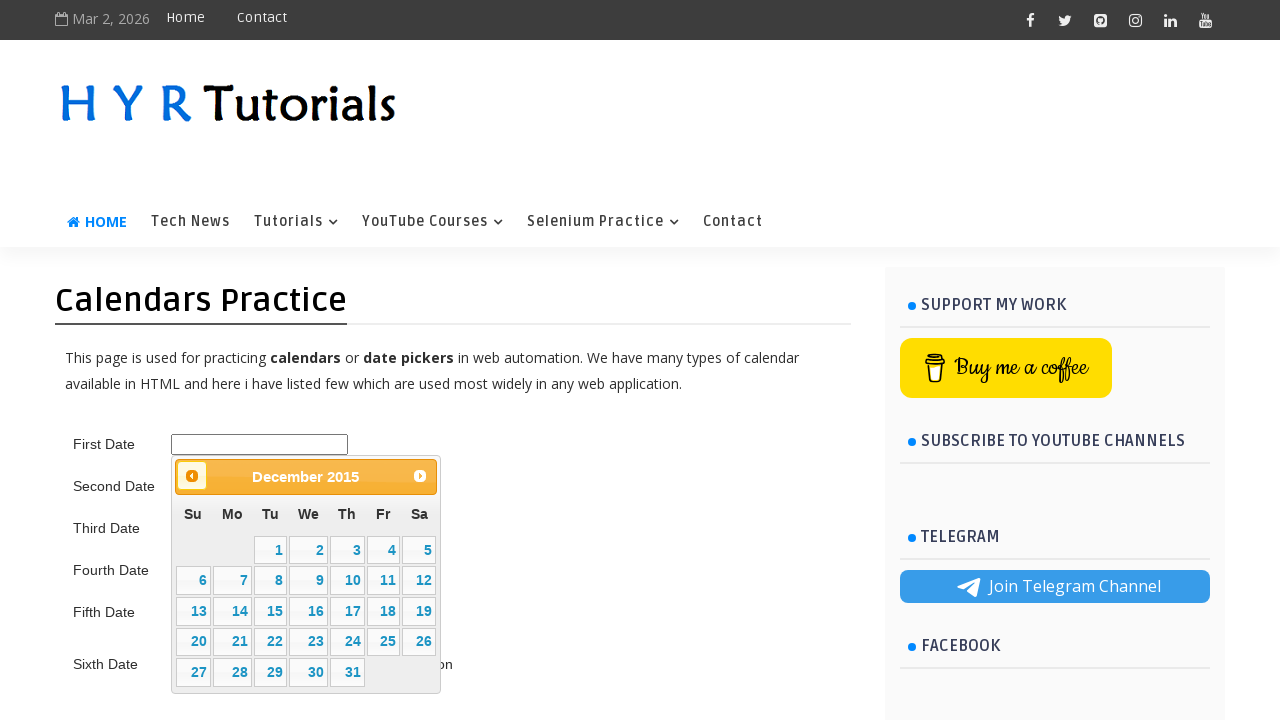

Retrieved calendar title: December 2015
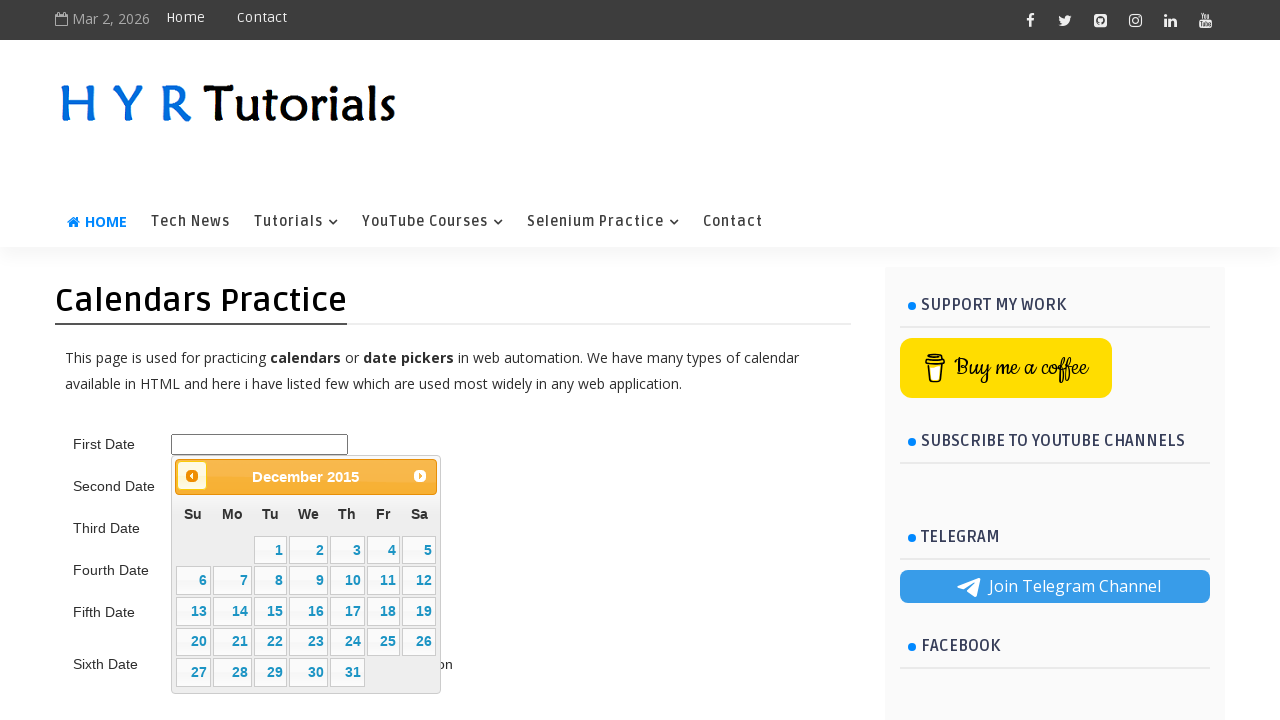

Clicked previous button to navigate backward (currently at December 2015) at (192, 476) on .ui-datepicker-prev
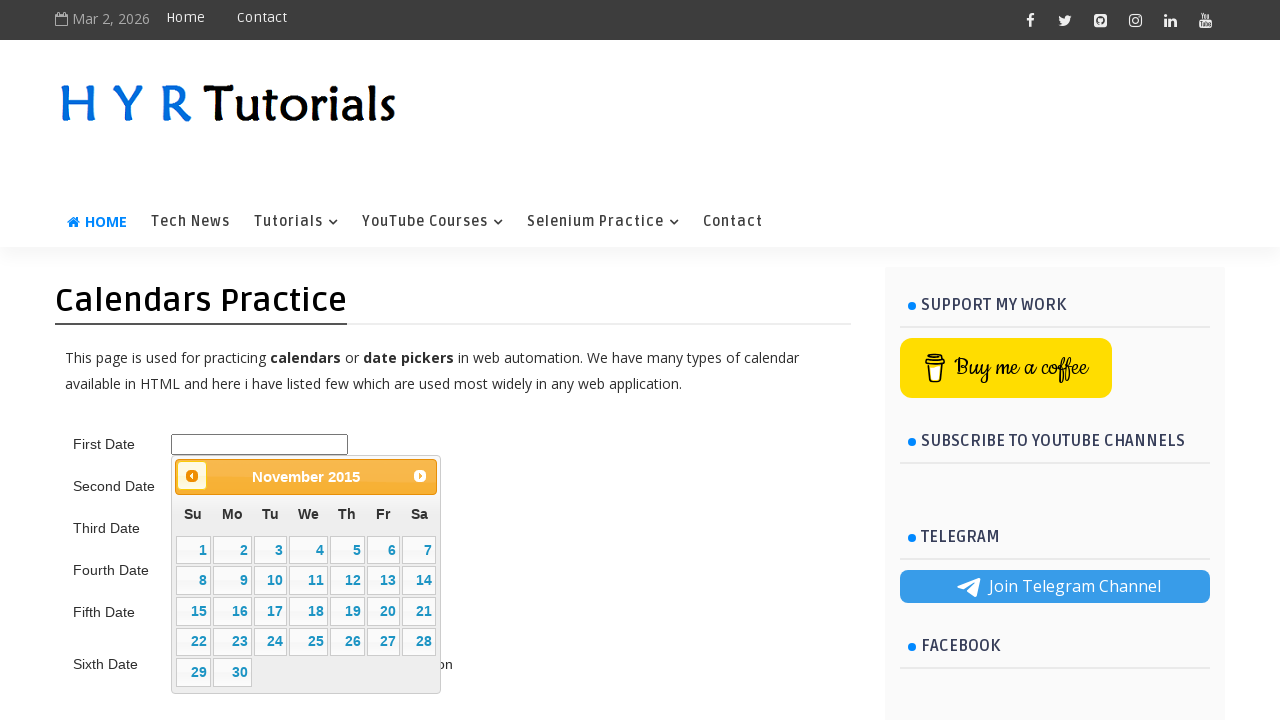

Retrieved calendar title: November 2015
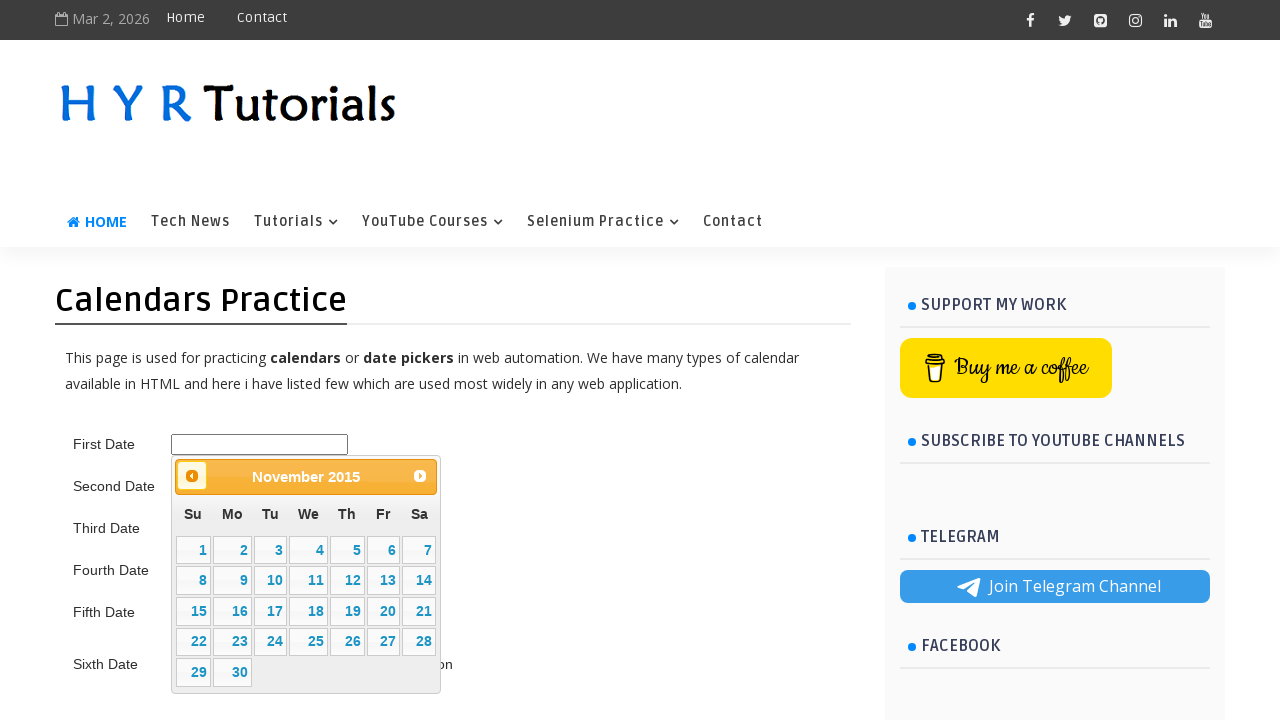

Clicked previous button to navigate backward (currently at November 2015) at (192, 476) on .ui-datepicker-prev
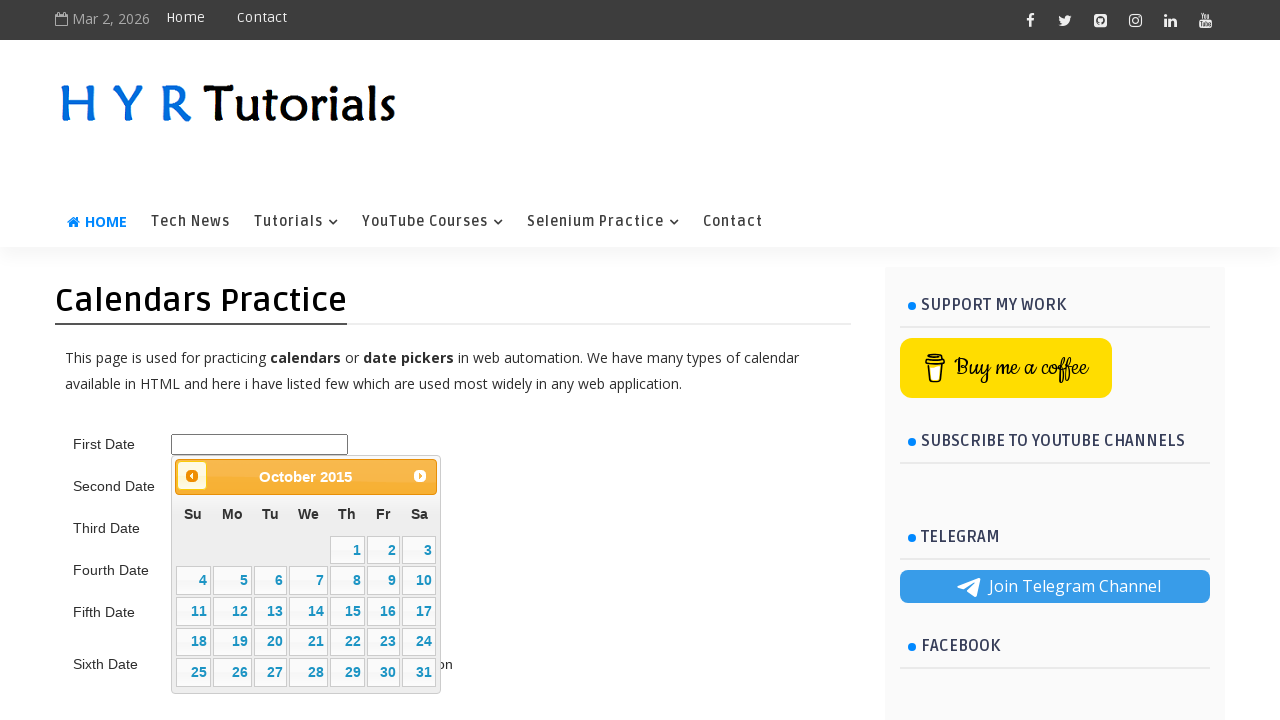

Retrieved calendar title: October 2015
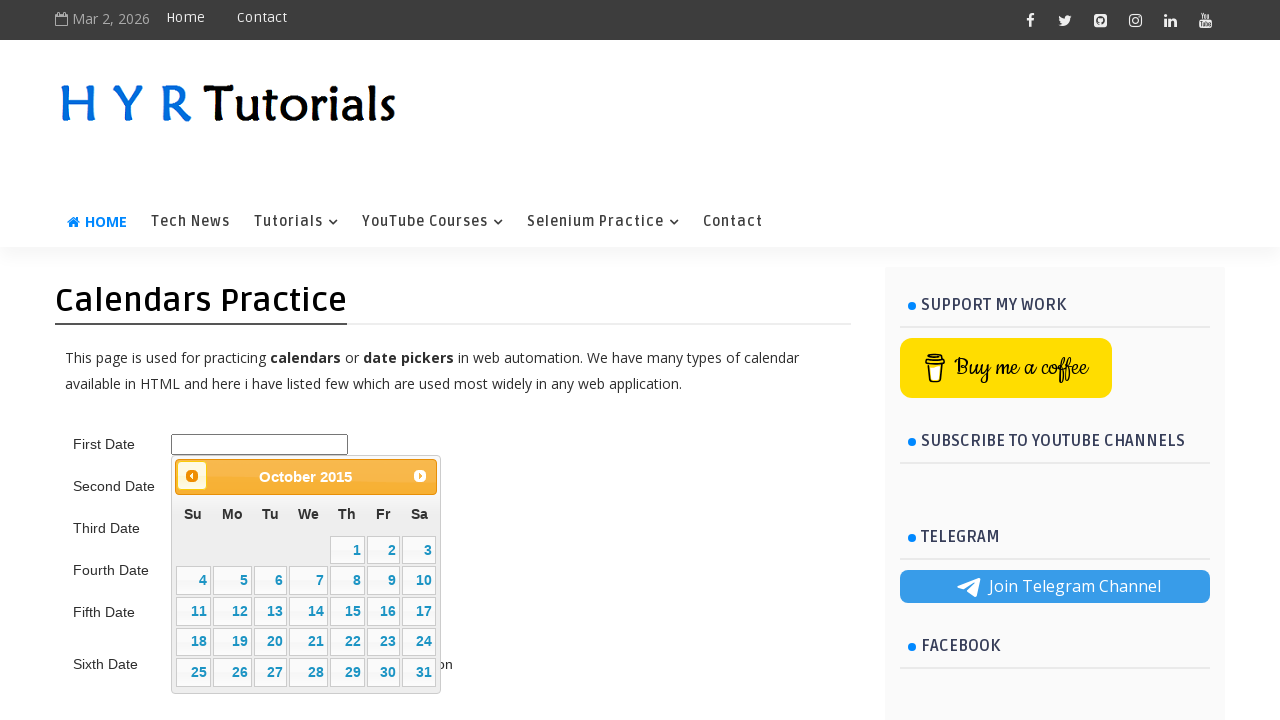

Clicked previous button to navigate backward (currently at October 2015) at (192, 476) on .ui-datepicker-prev
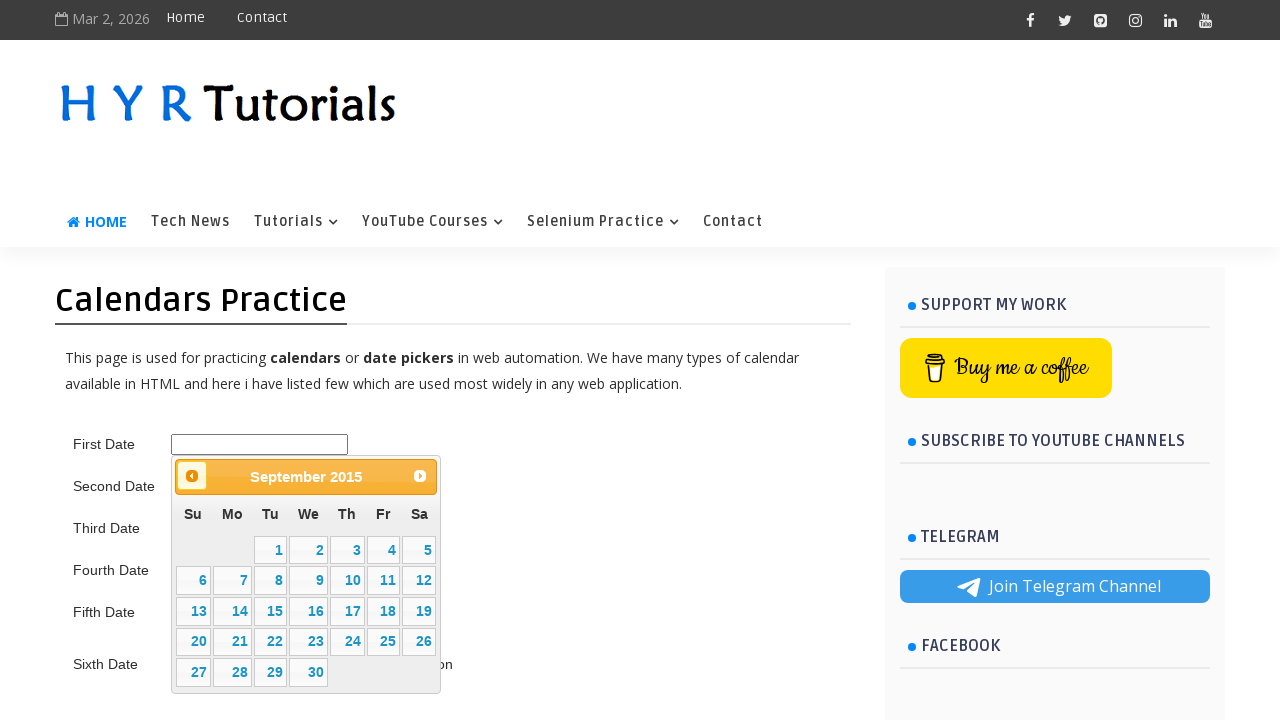

Retrieved calendar title: September 2015
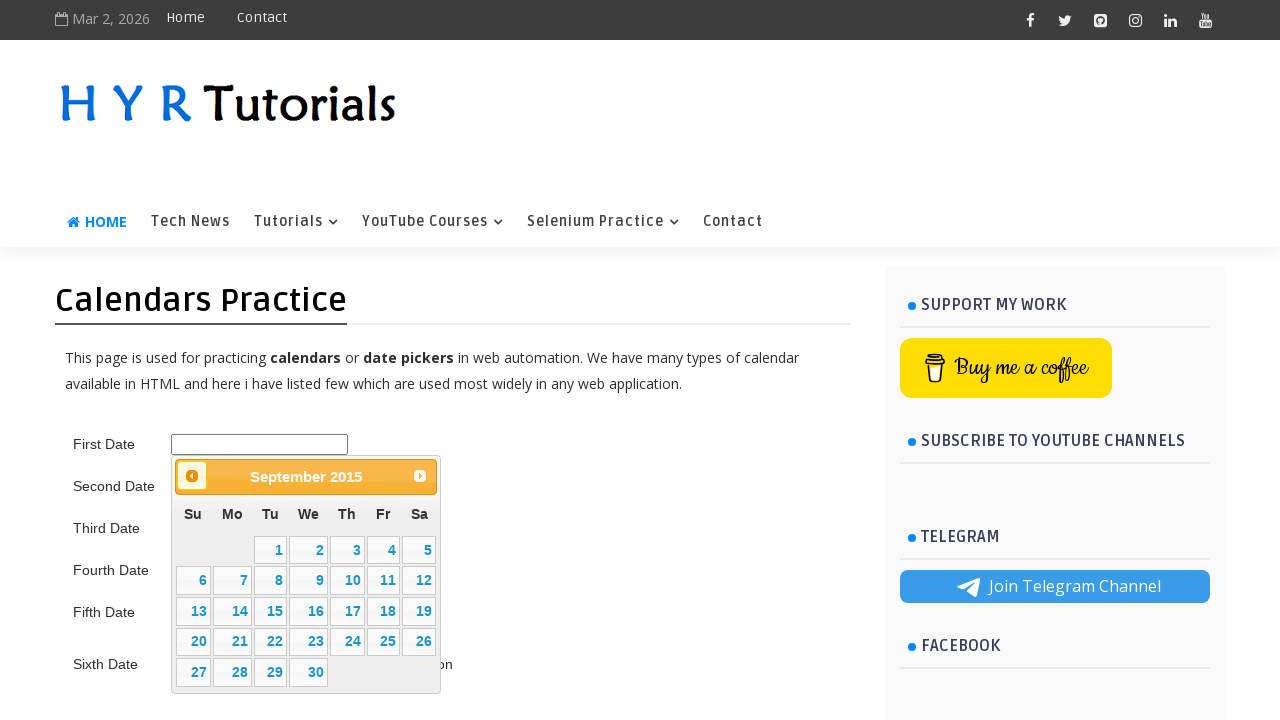

Clicked previous button to navigate backward (currently at September 2015) at (192, 476) on .ui-datepicker-prev
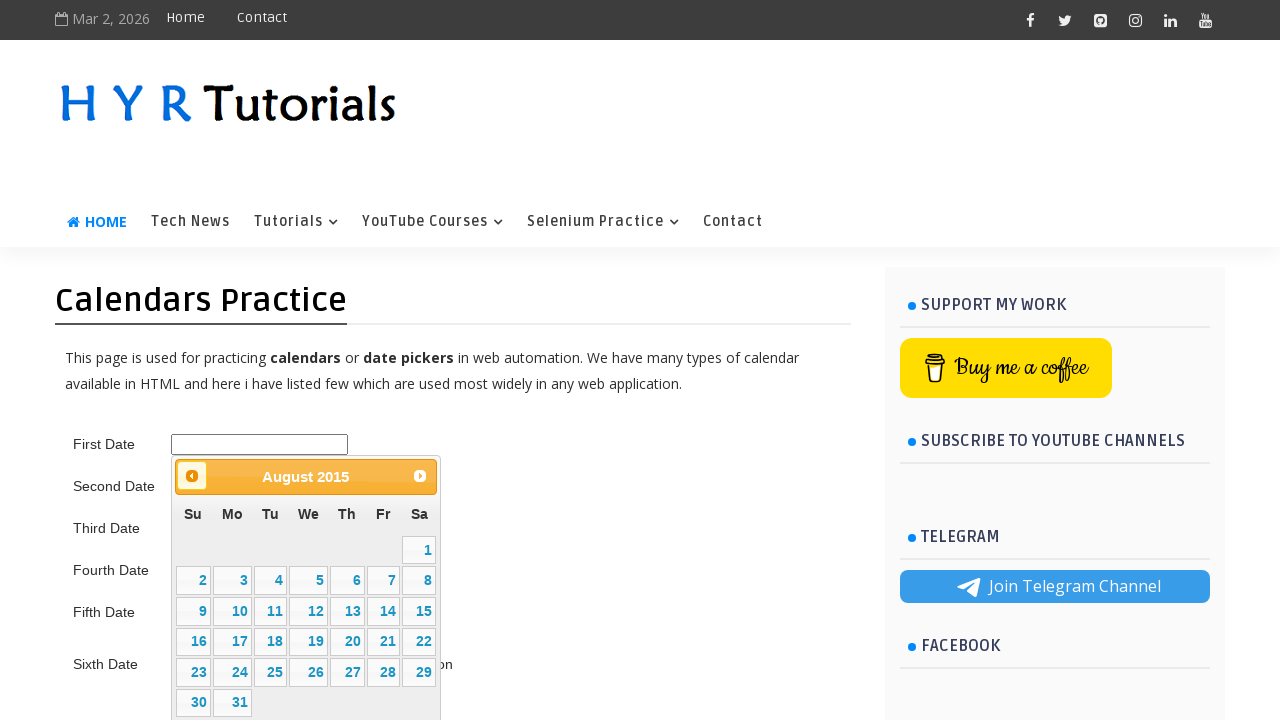

Retrieved calendar title: August 2015
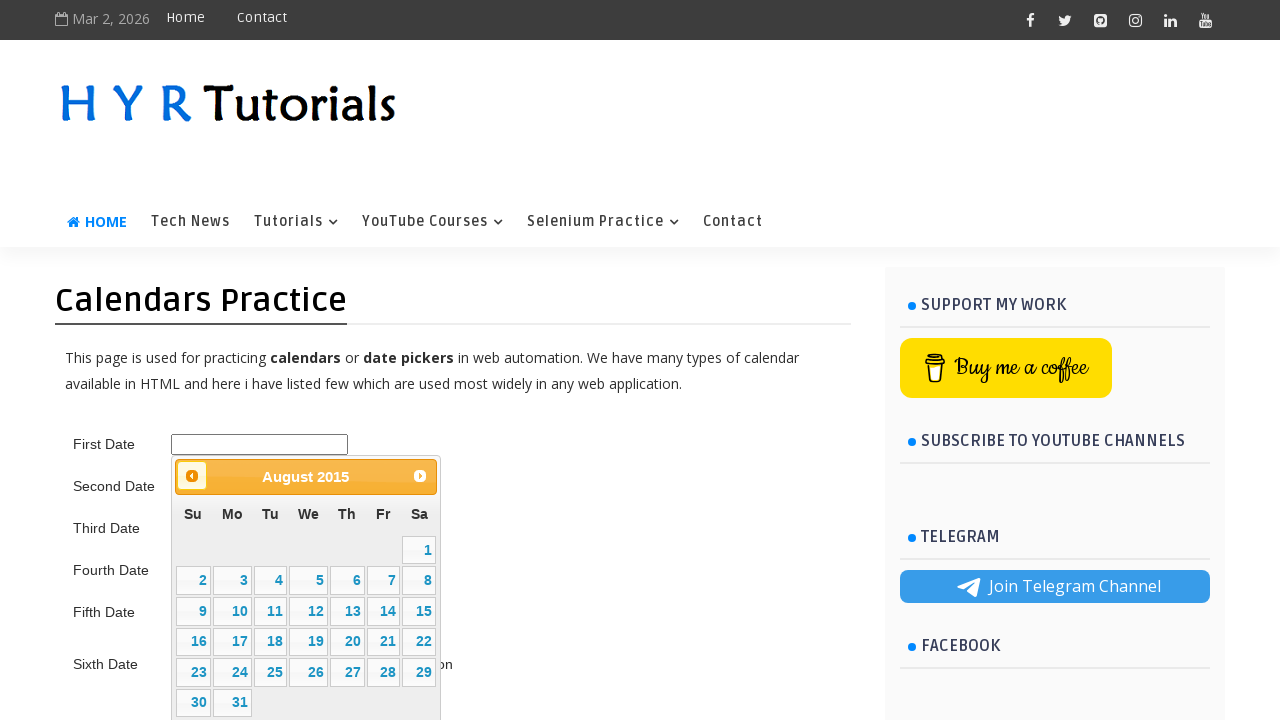

Clicked previous button to navigate backward (currently at August 2015) at (192, 476) on .ui-datepicker-prev
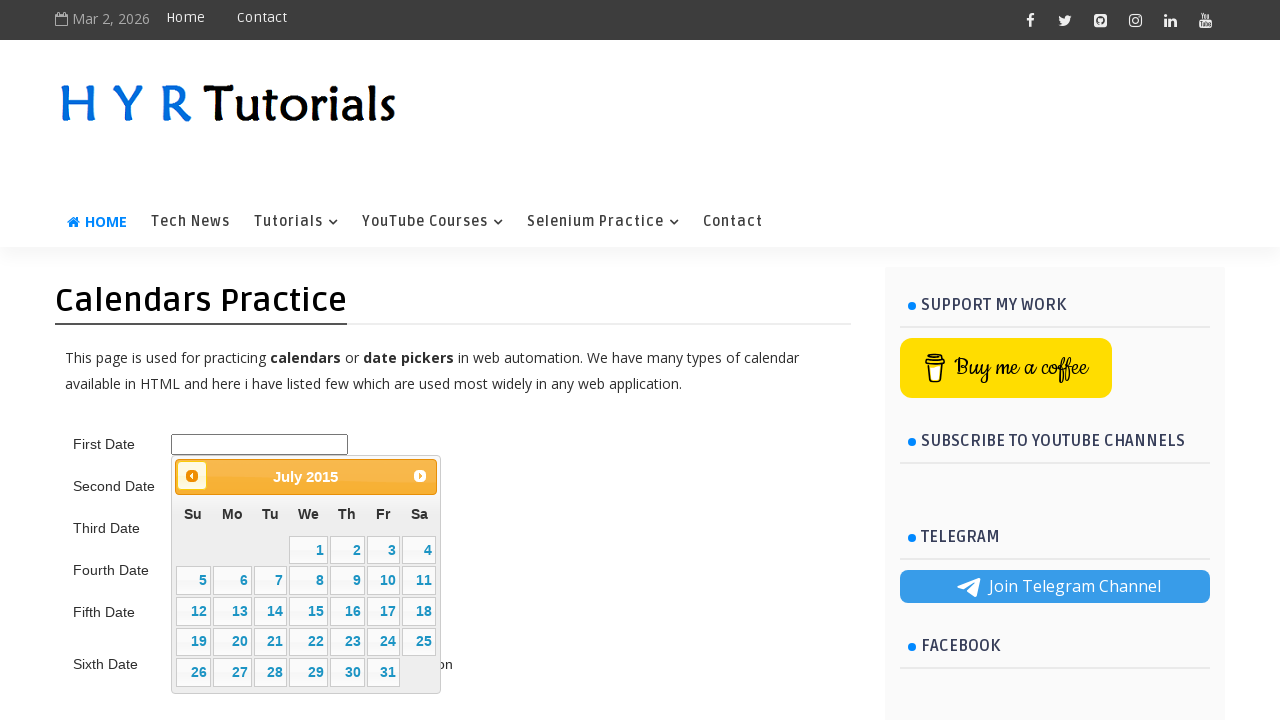

Retrieved calendar title: July 2015
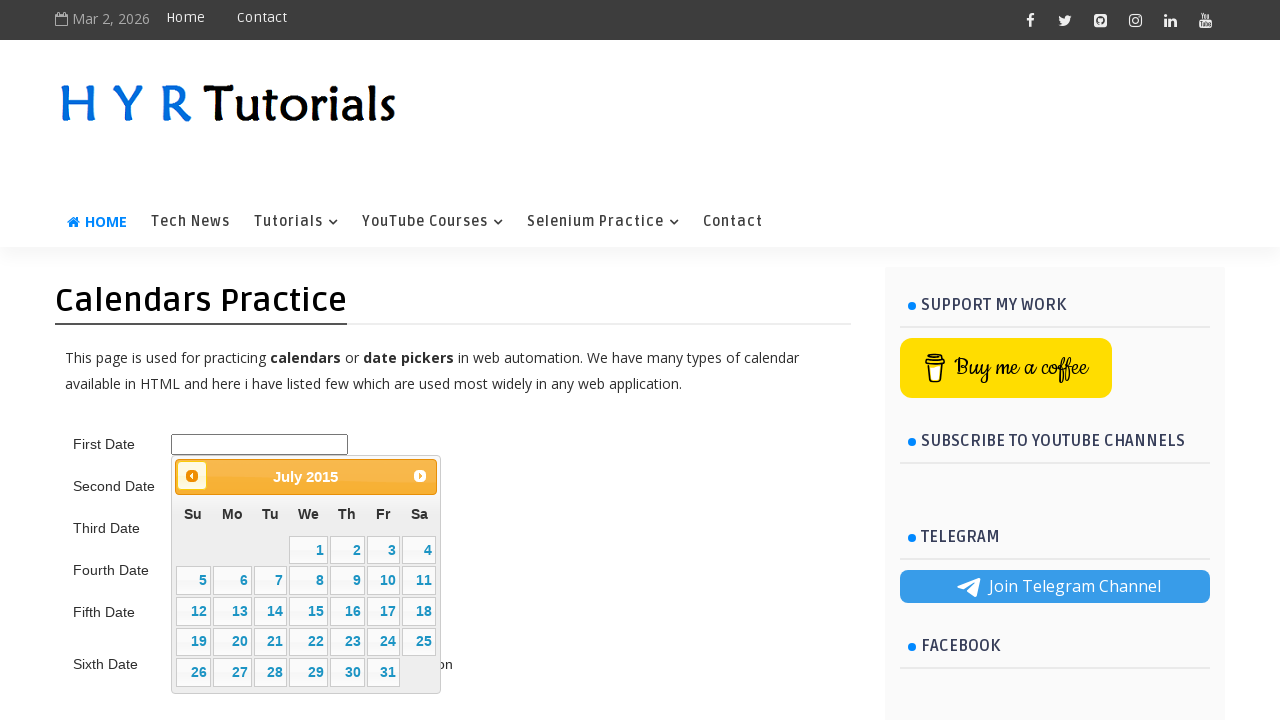

Clicked previous button to navigate backward (currently at July 2015) at (192, 476) on .ui-datepicker-prev
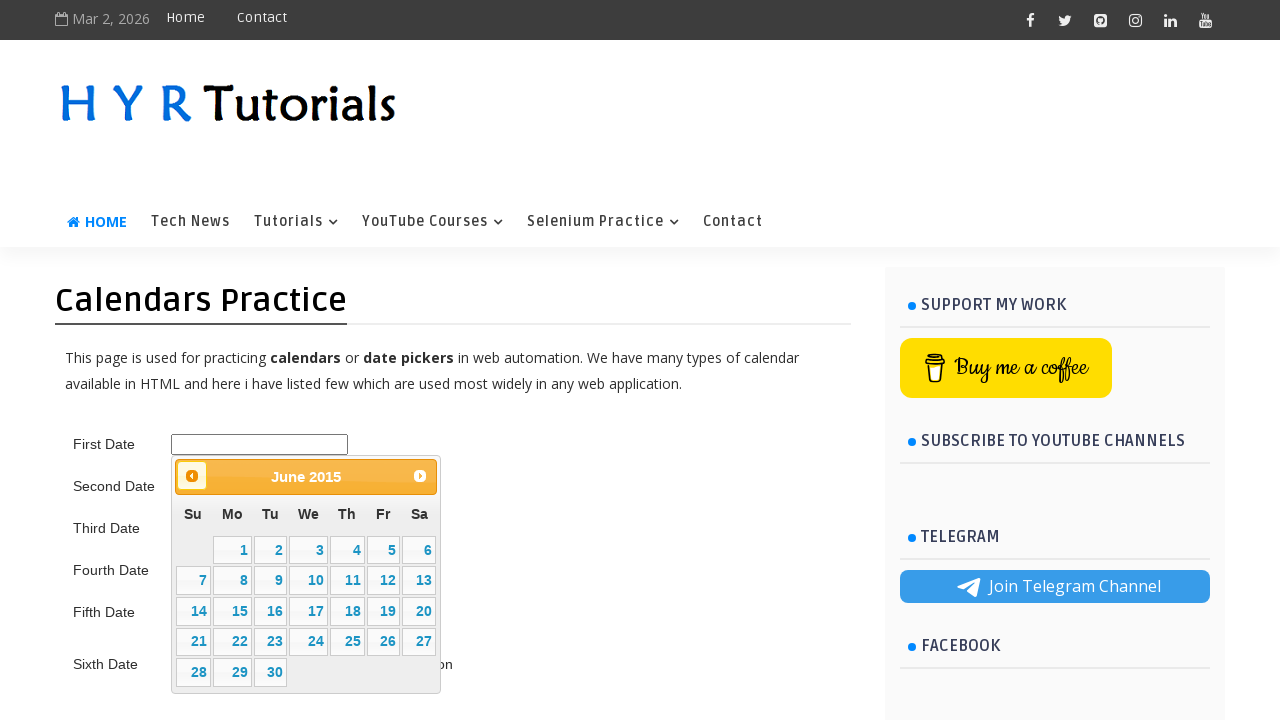

Retrieved calendar title: June 2015
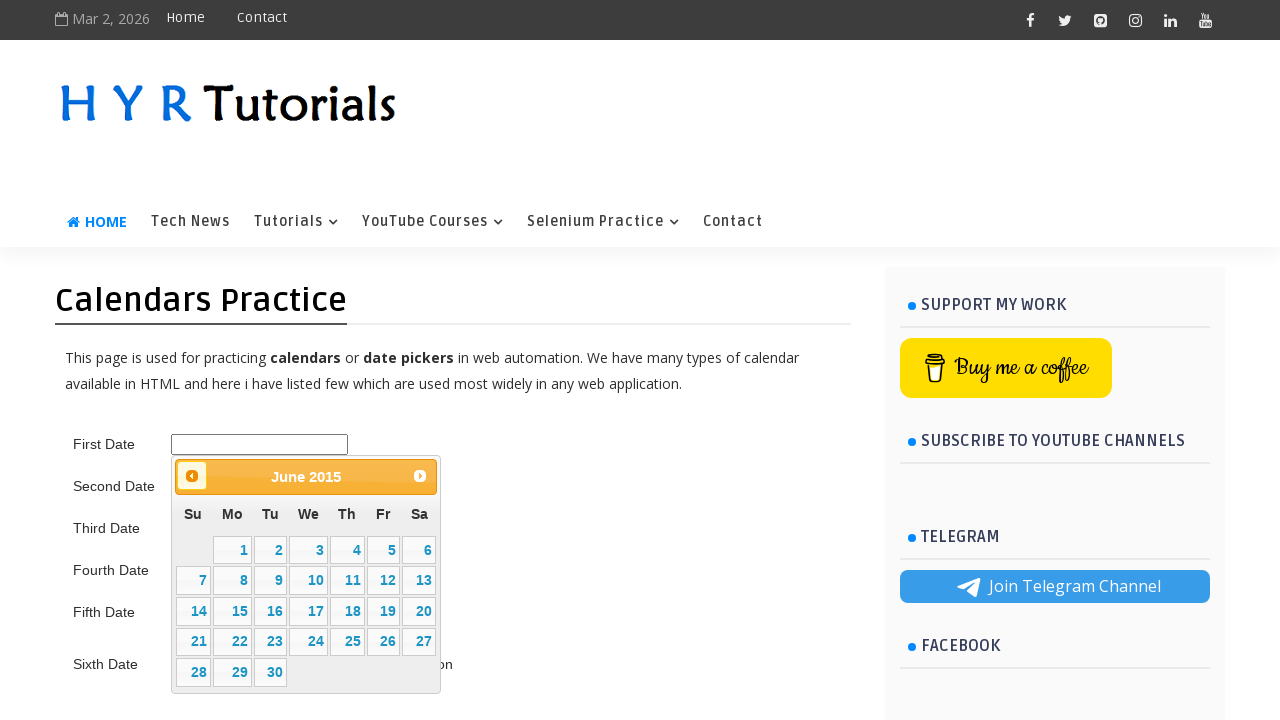

Reached target month/year: June 2015
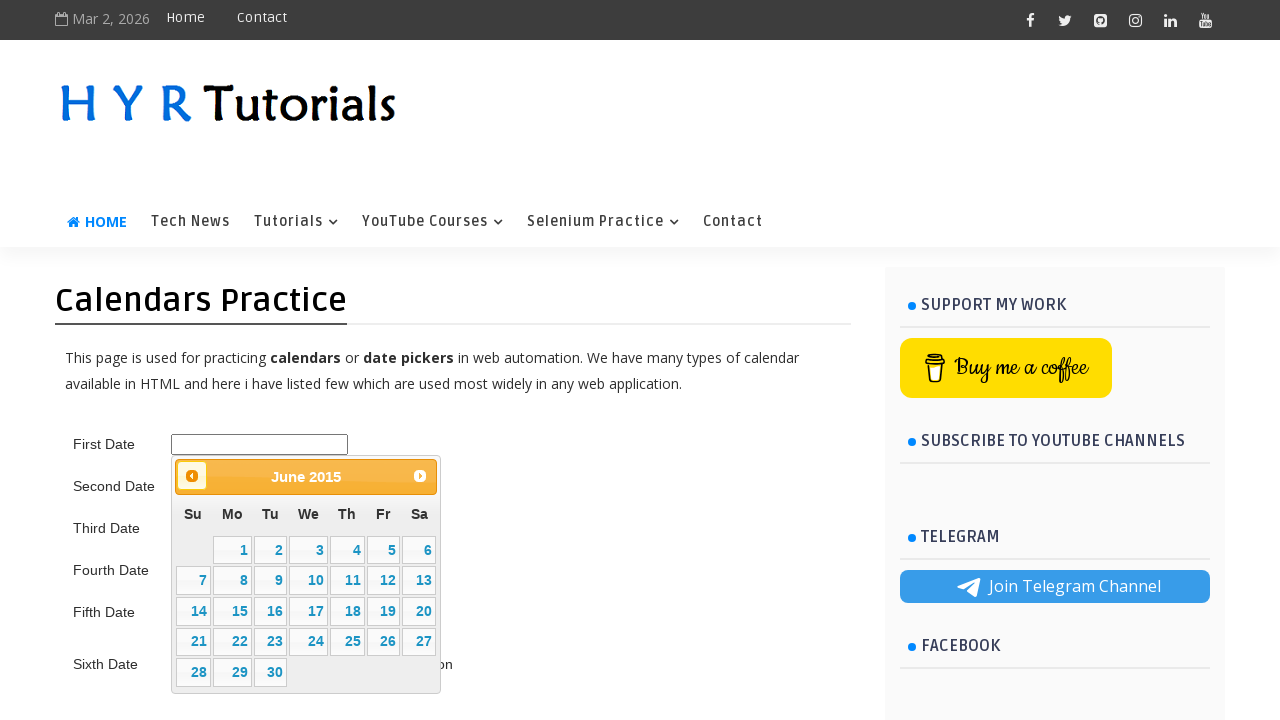

Clicked on day 5 at (383, 550) on //table[@class='ui-datepicker-calendar']//td[not(contains(@class,'ui-datepicker-
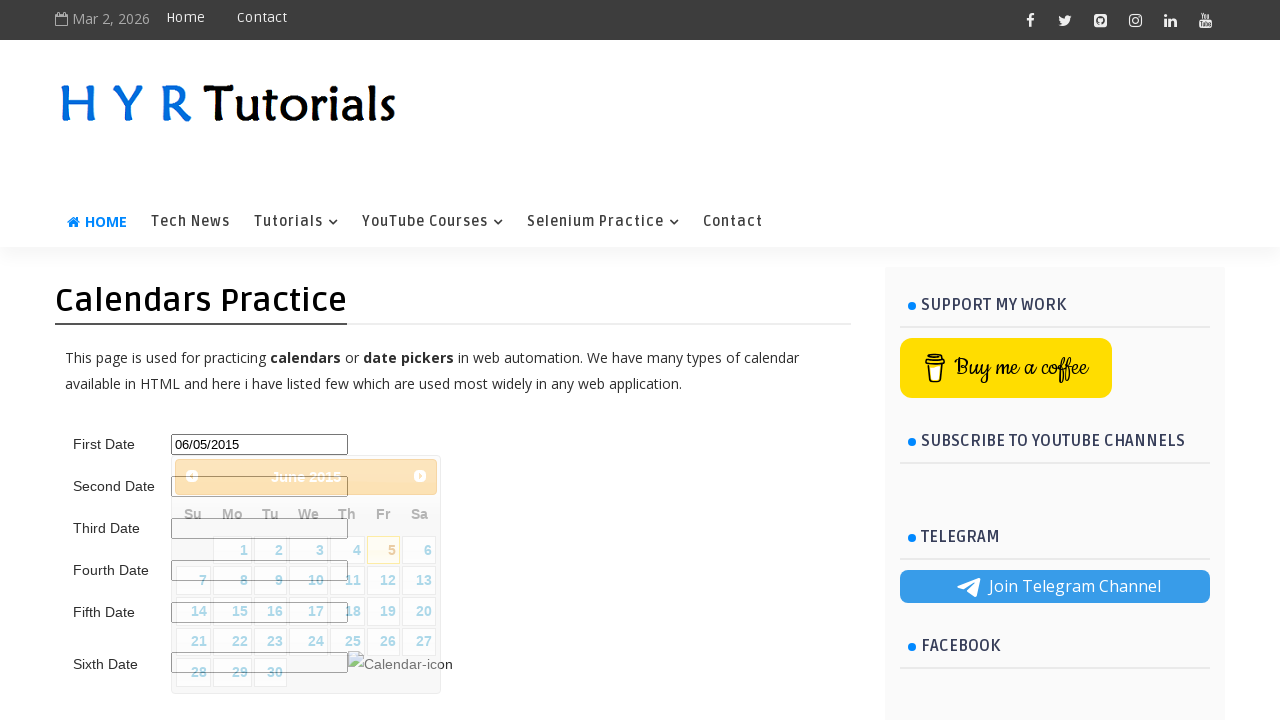

Successfully selected first date: June 5, 2015
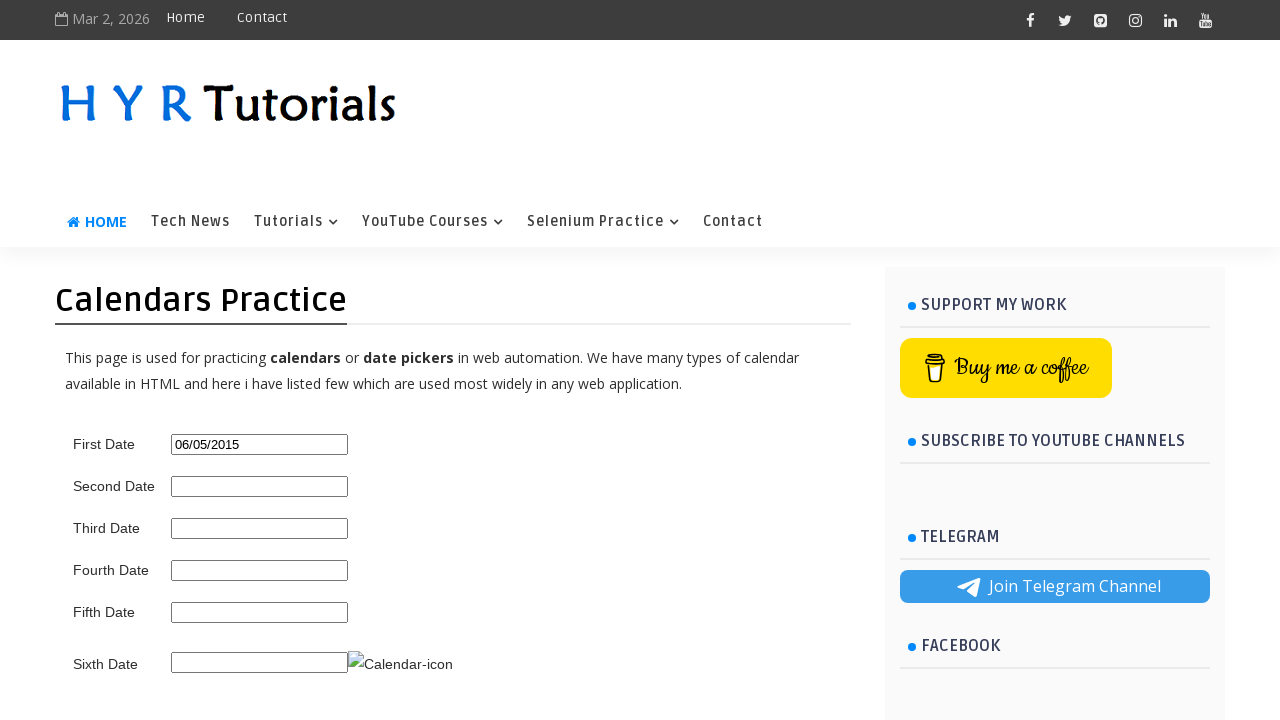

Clicked on second date picker at (260, 486) on #second_date_picker
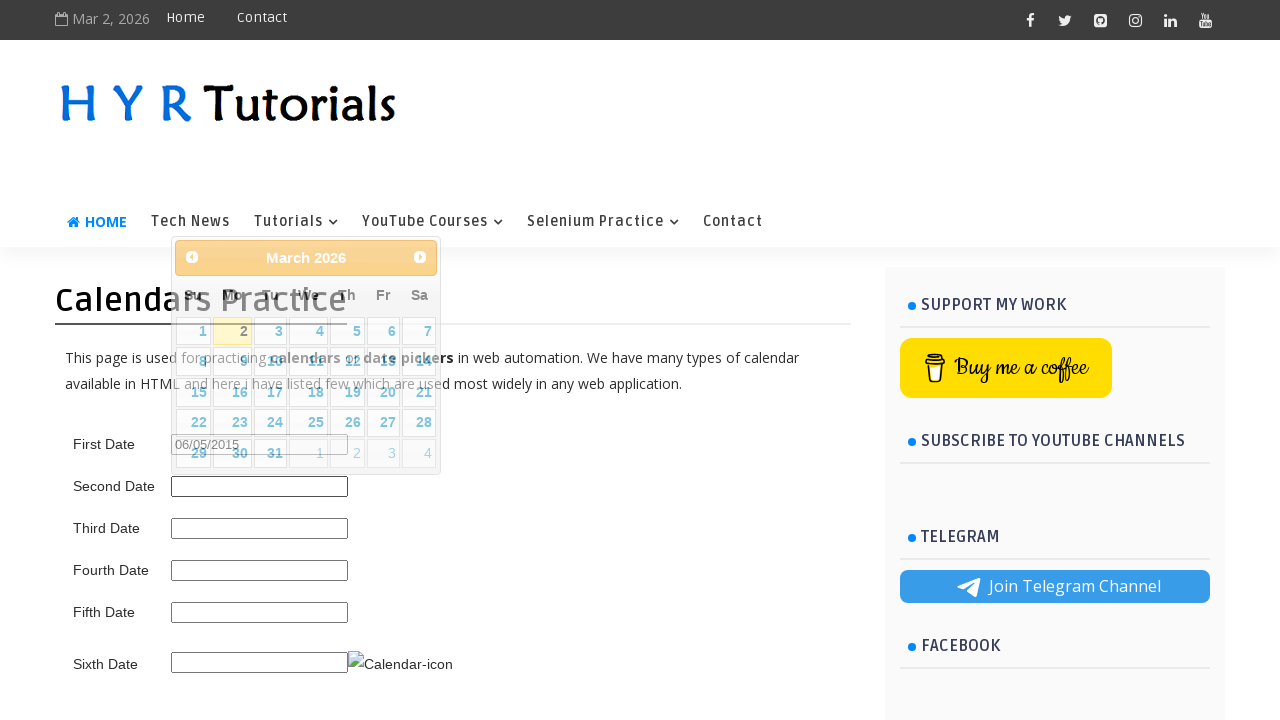

Retrieved calendar title: March 2026
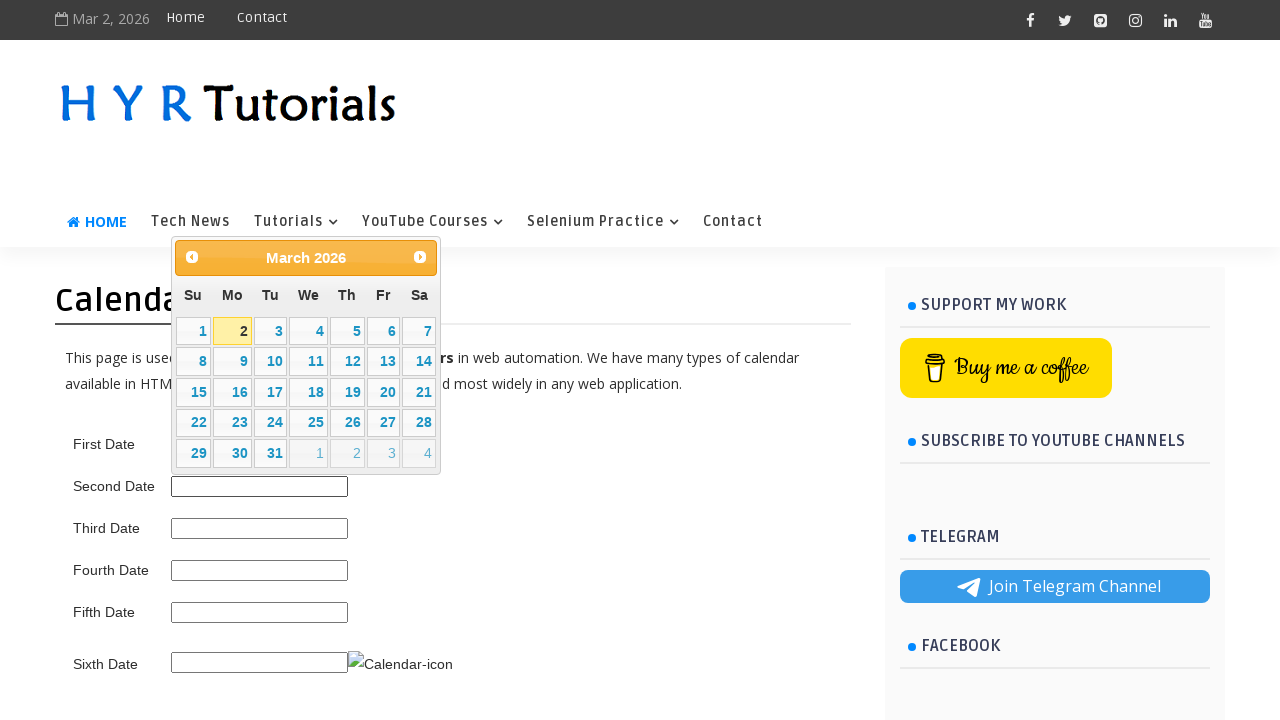

Clicked previous button to navigate backward (currently at March 2026) at (192, 257) on .ui-datepicker-prev
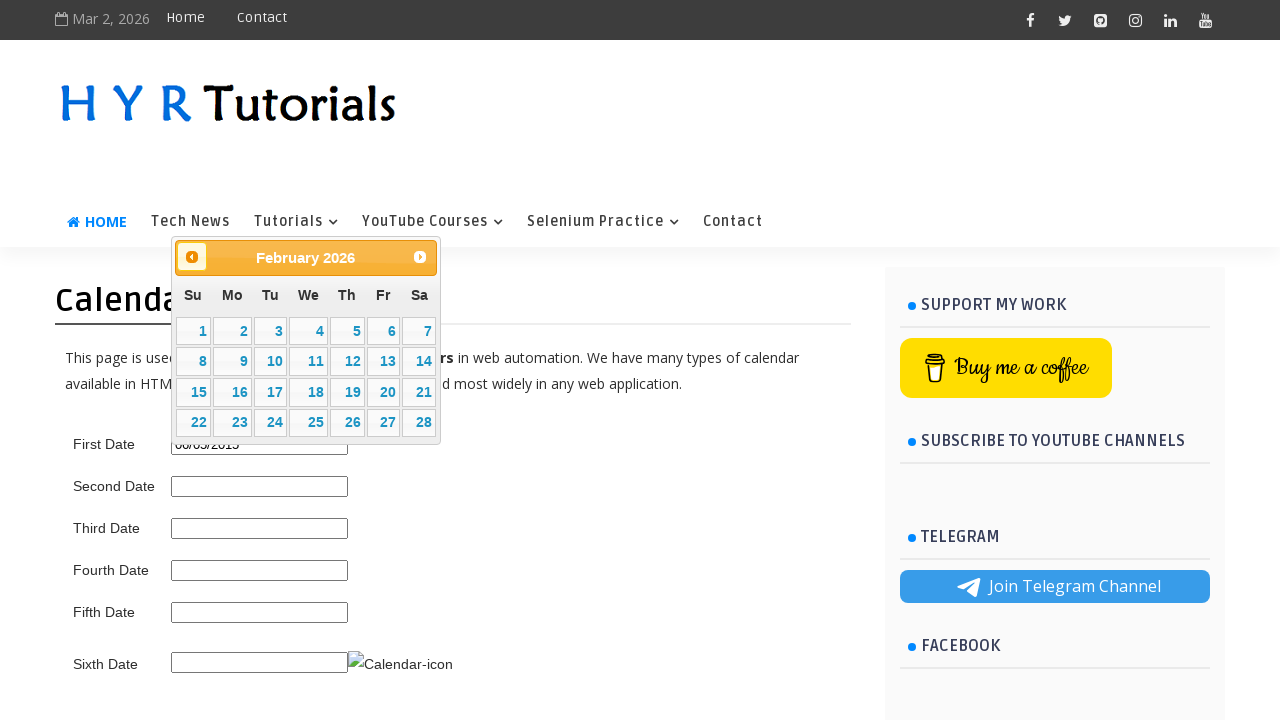

Retrieved calendar title: February 2026
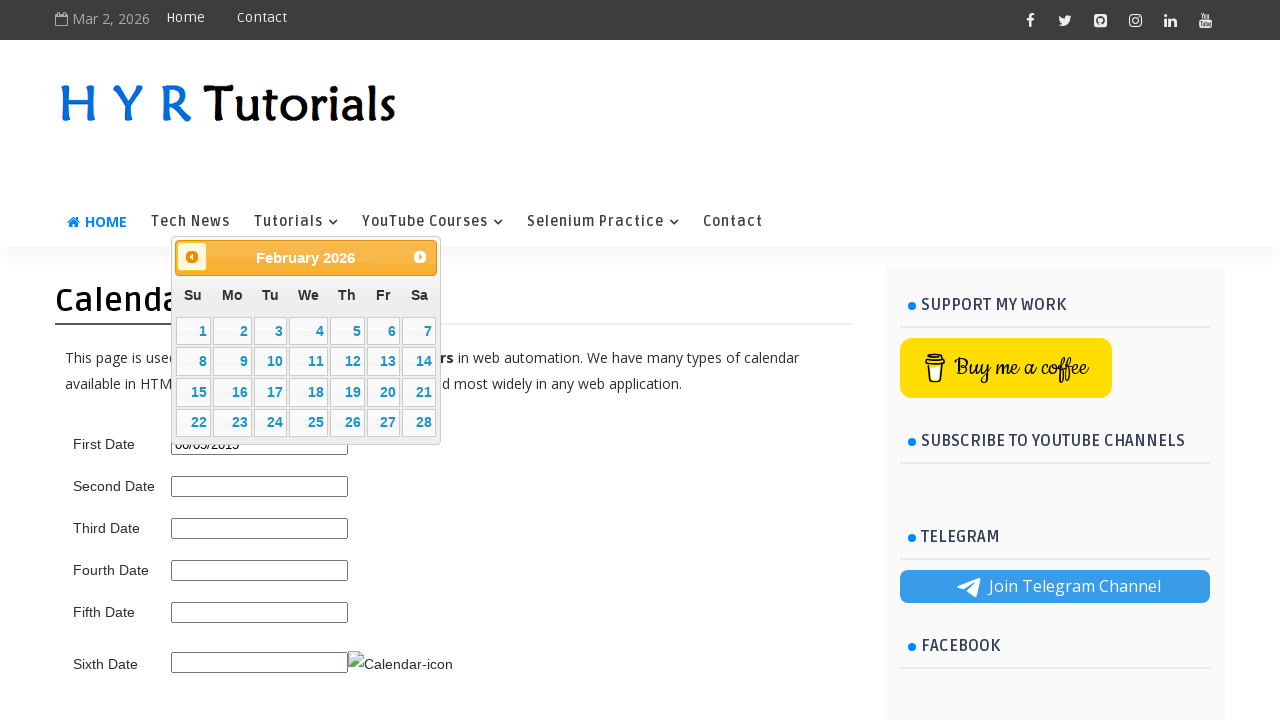

Clicked previous button to navigate backward (currently at February 2026) at (192, 257) on .ui-datepicker-prev
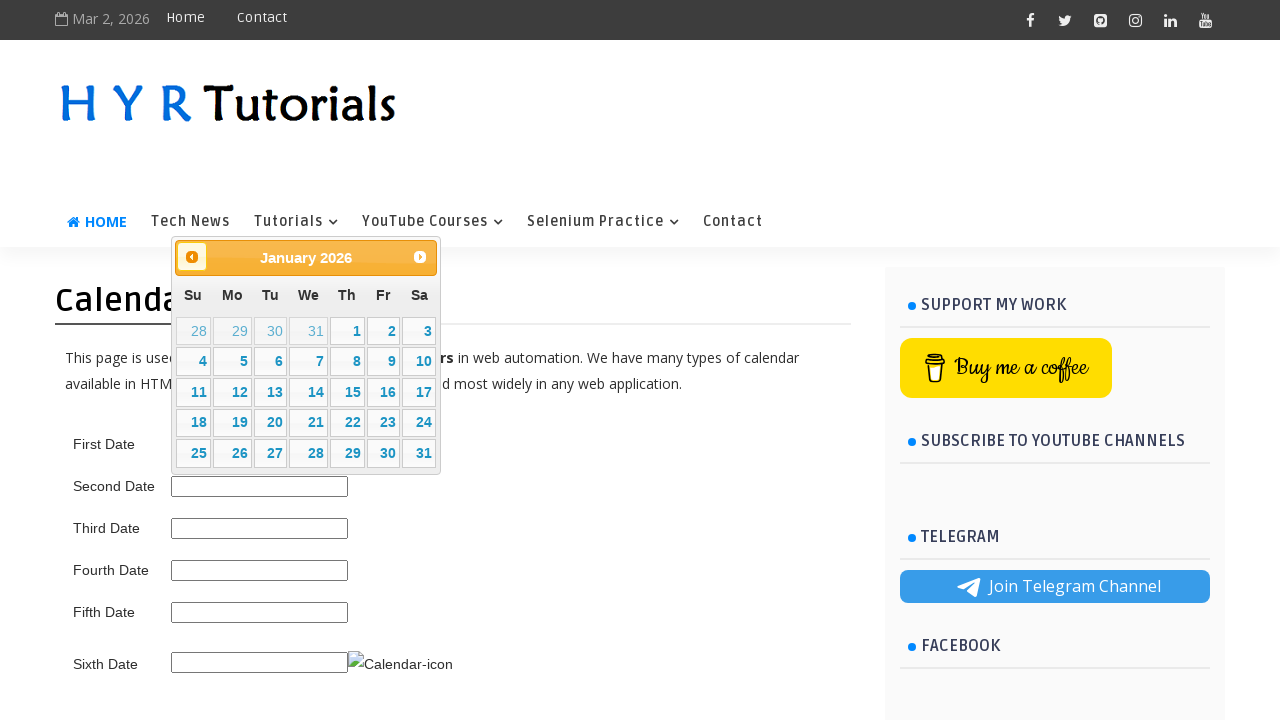

Retrieved calendar title: January 2026
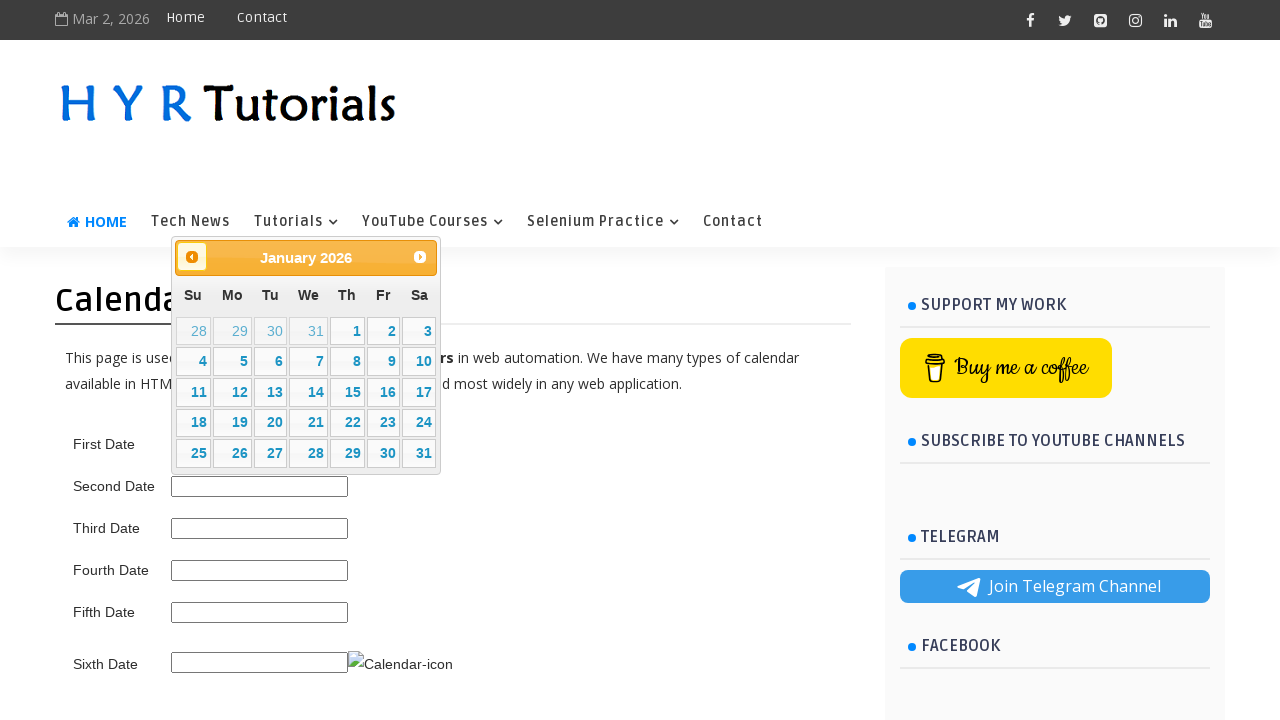

Clicked previous button to navigate backward (currently at January 2026) at (192, 257) on .ui-datepicker-prev
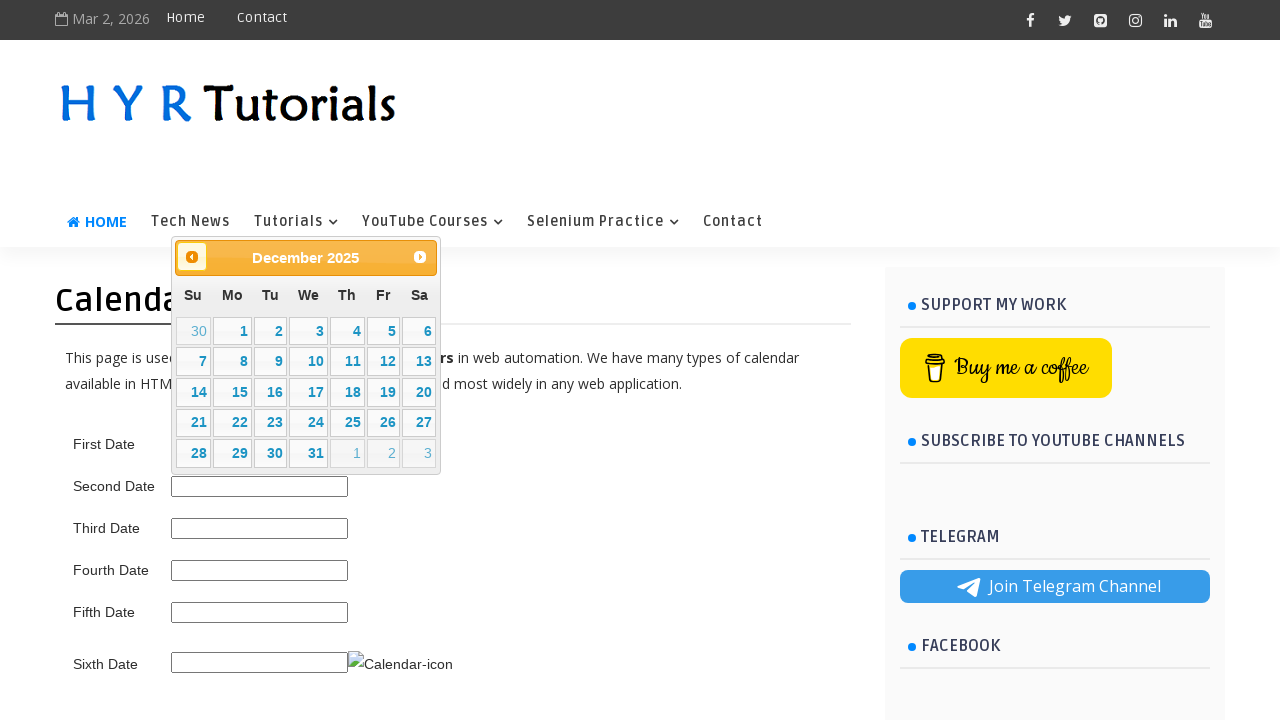

Retrieved calendar title: December 2025
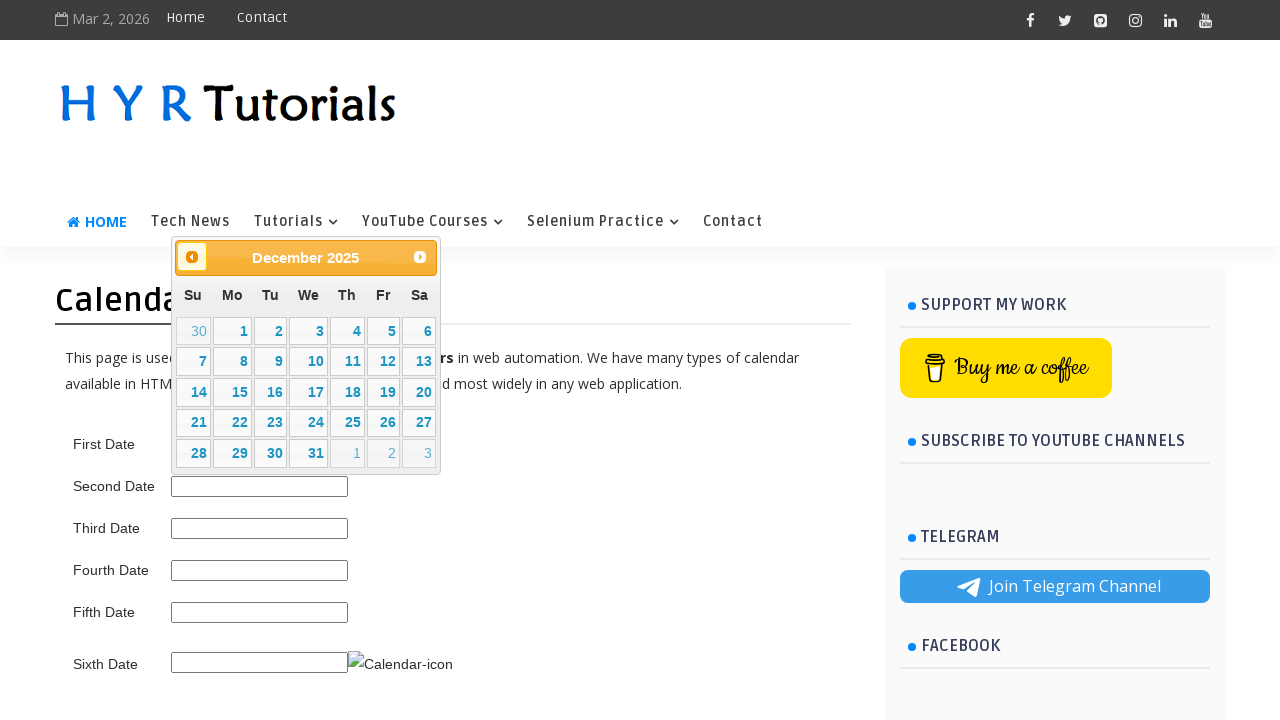

Clicked previous button to navigate backward (currently at December 2025) at (192, 257) on .ui-datepicker-prev
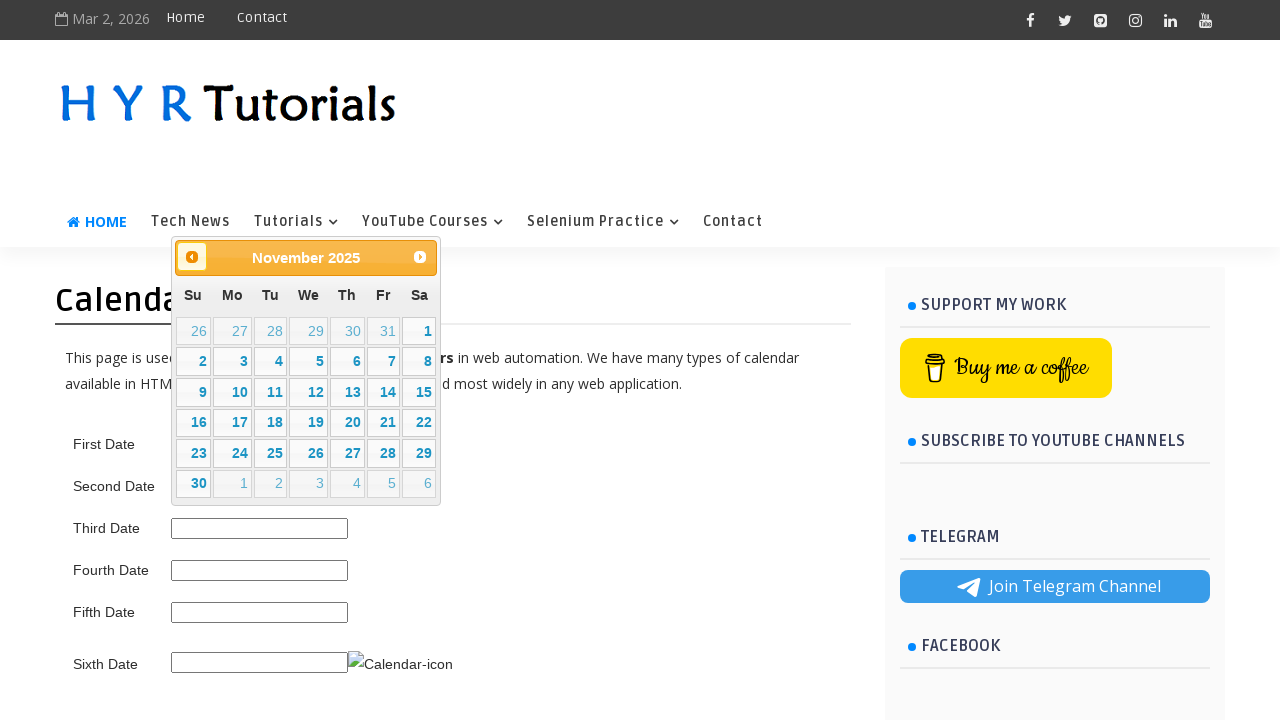

Retrieved calendar title: November 2025
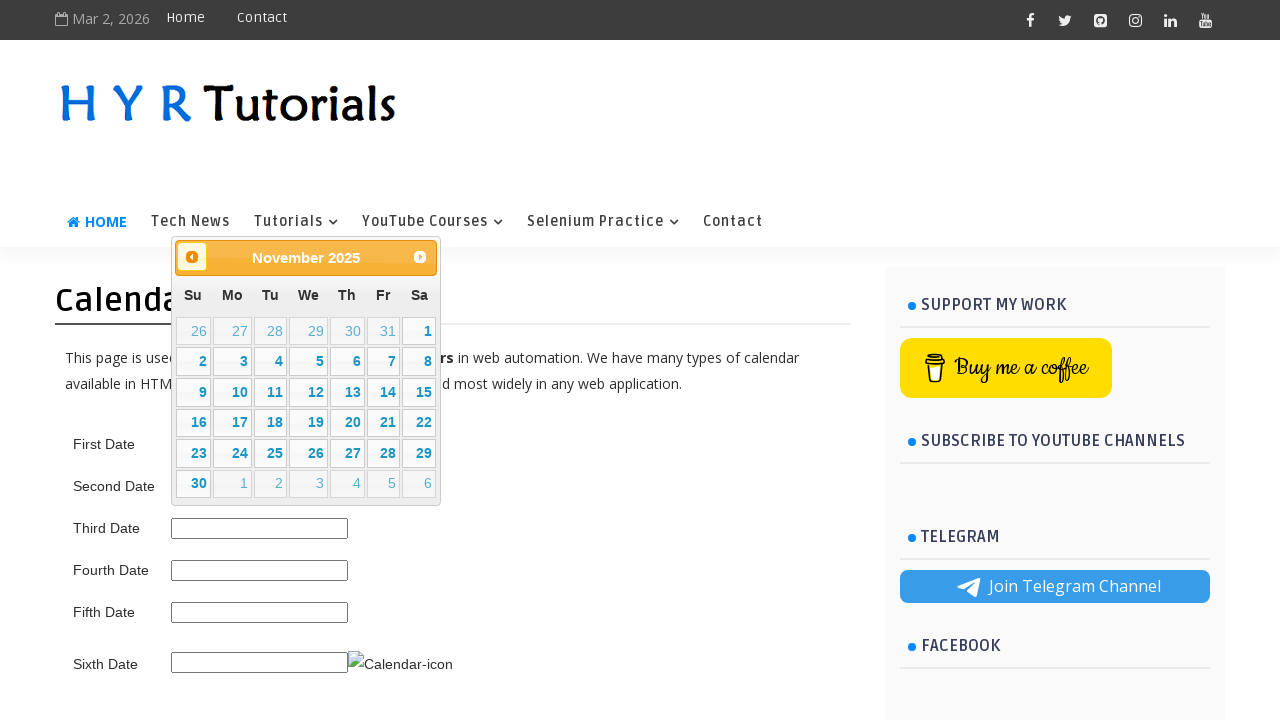

Clicked previous button to navigate backward (currently at November 2025) at (192, 257) on .ui-datepicker-prev
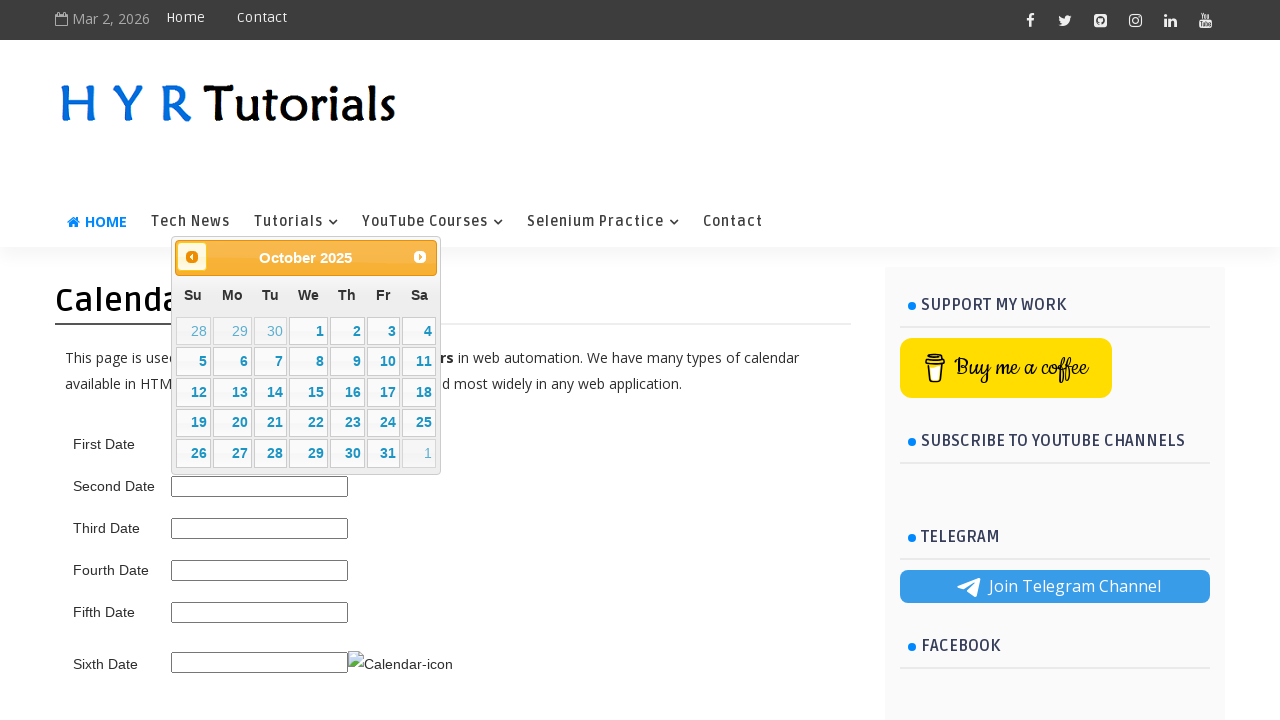

Retrieved calendar title: October 2025
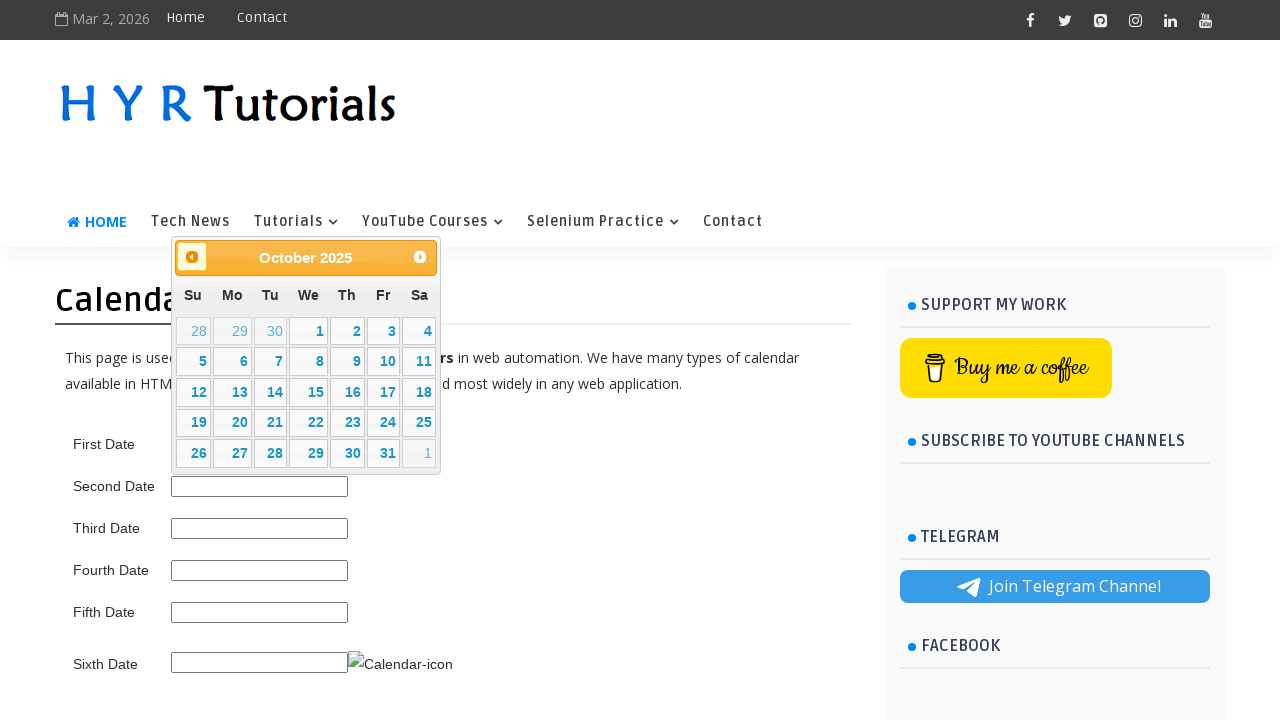

Clicked previous button to navigate backward (currently at October 2025) at (192, 257) on .ui-datepicker-prev
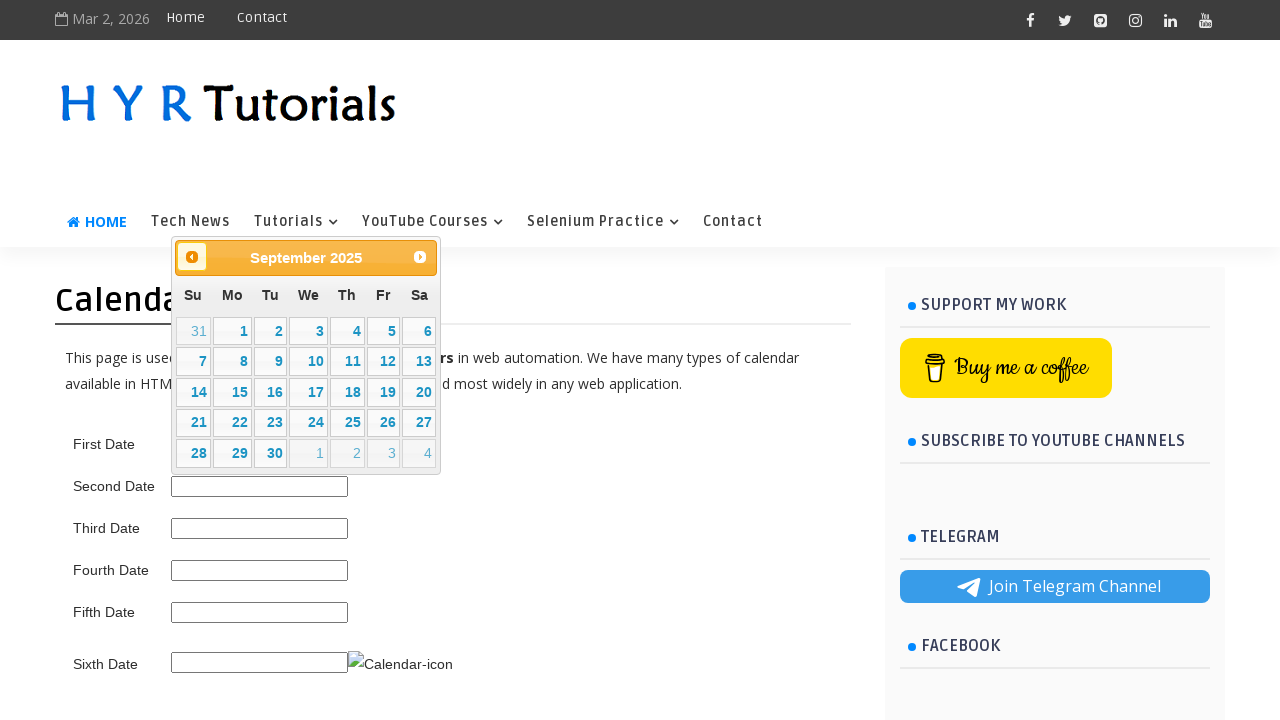

Retrieved calendar title: September 2025
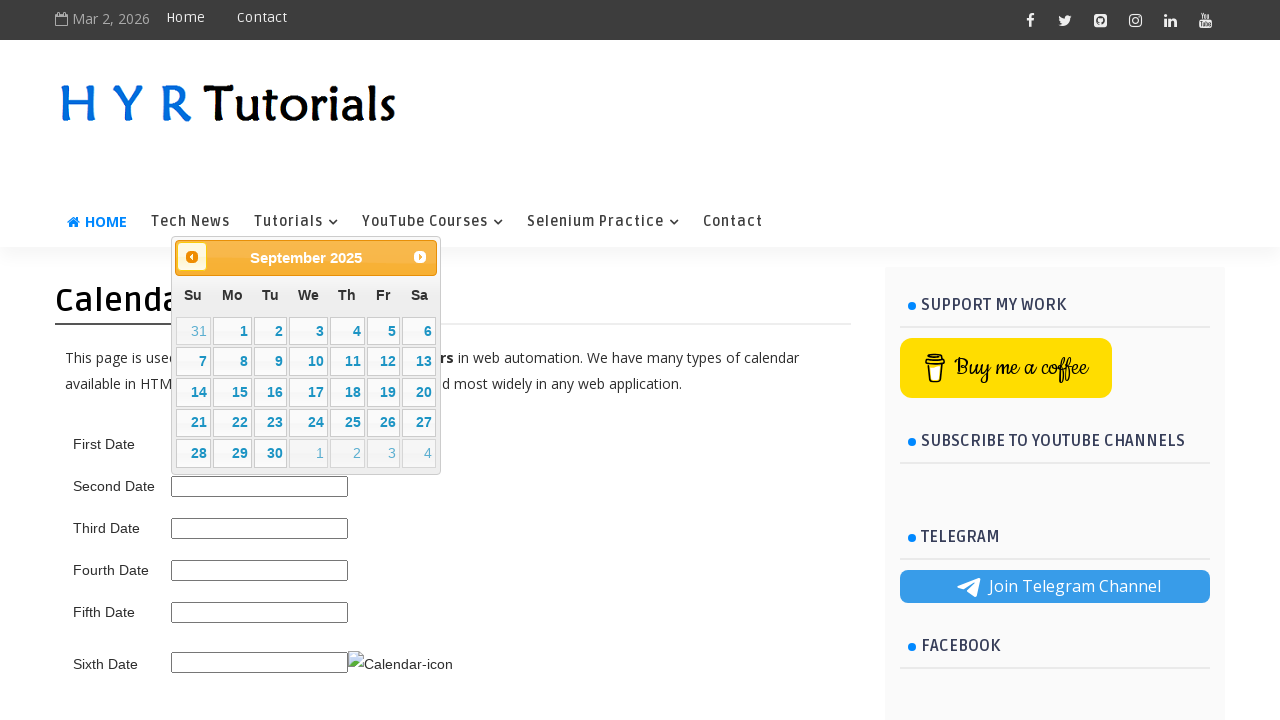

Clicked previous button to navigate backward (currently at September 2025) at (192, 257) on .ui-datepicker-prev
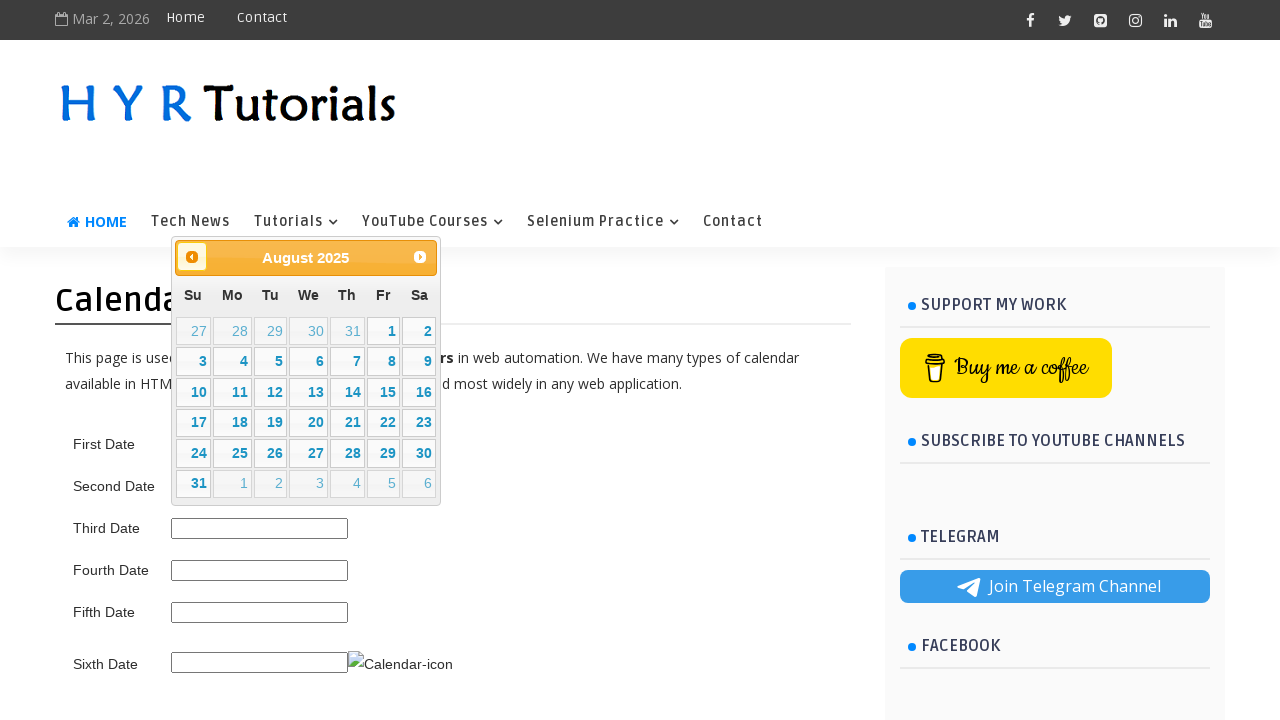

Retrieved calendar title: August 2025
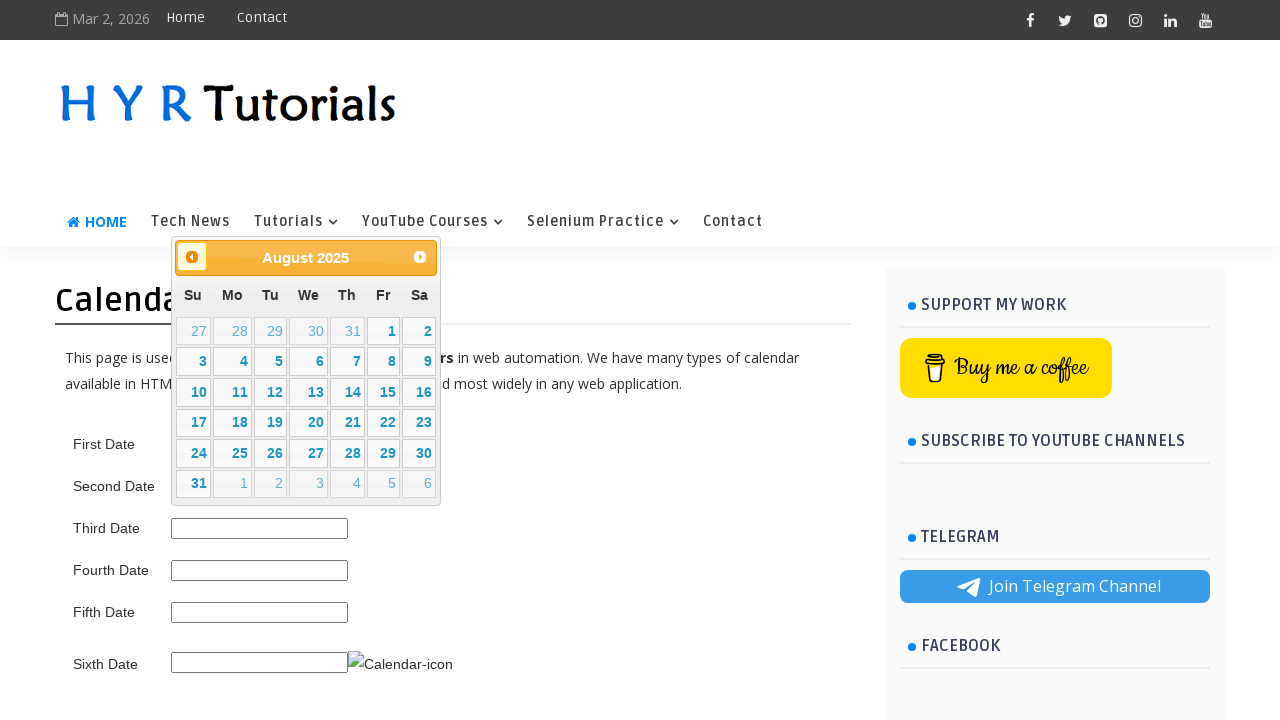

Clicked previous button to navigate backward (currently at August 2025) at (192, 257) on .ui-datepicker-prev
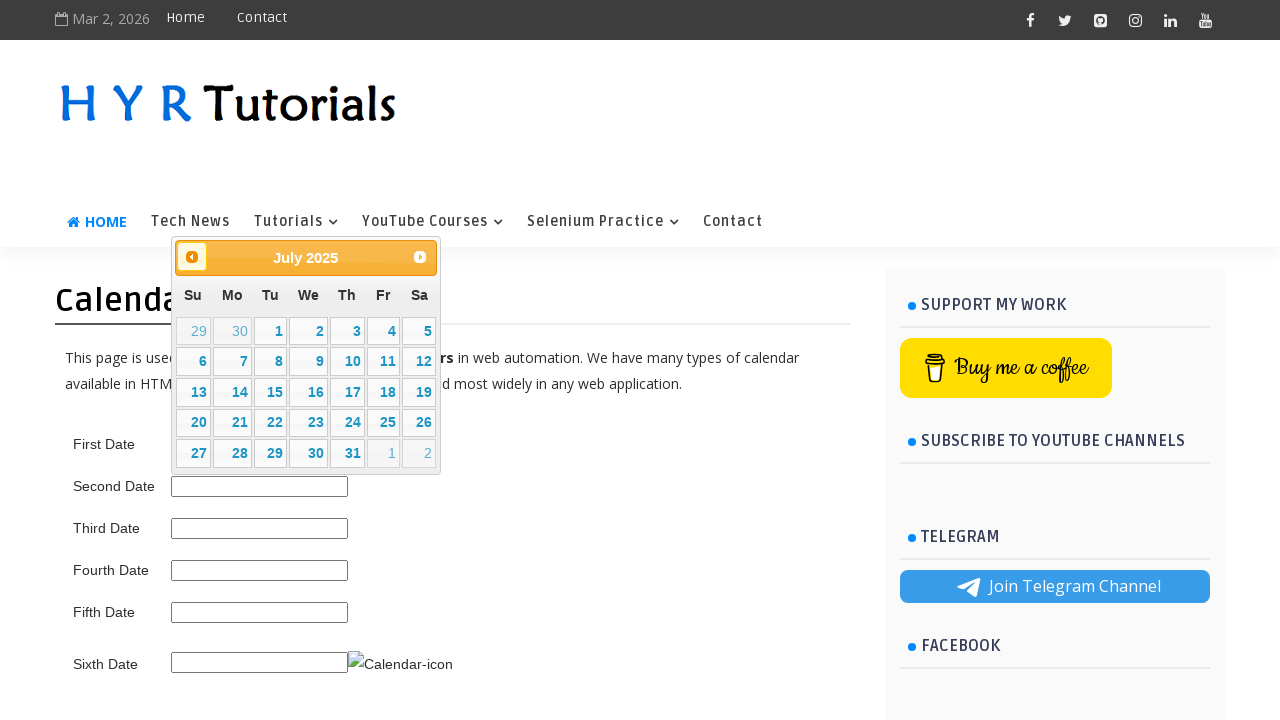

Retrieved calendar title: July 2025
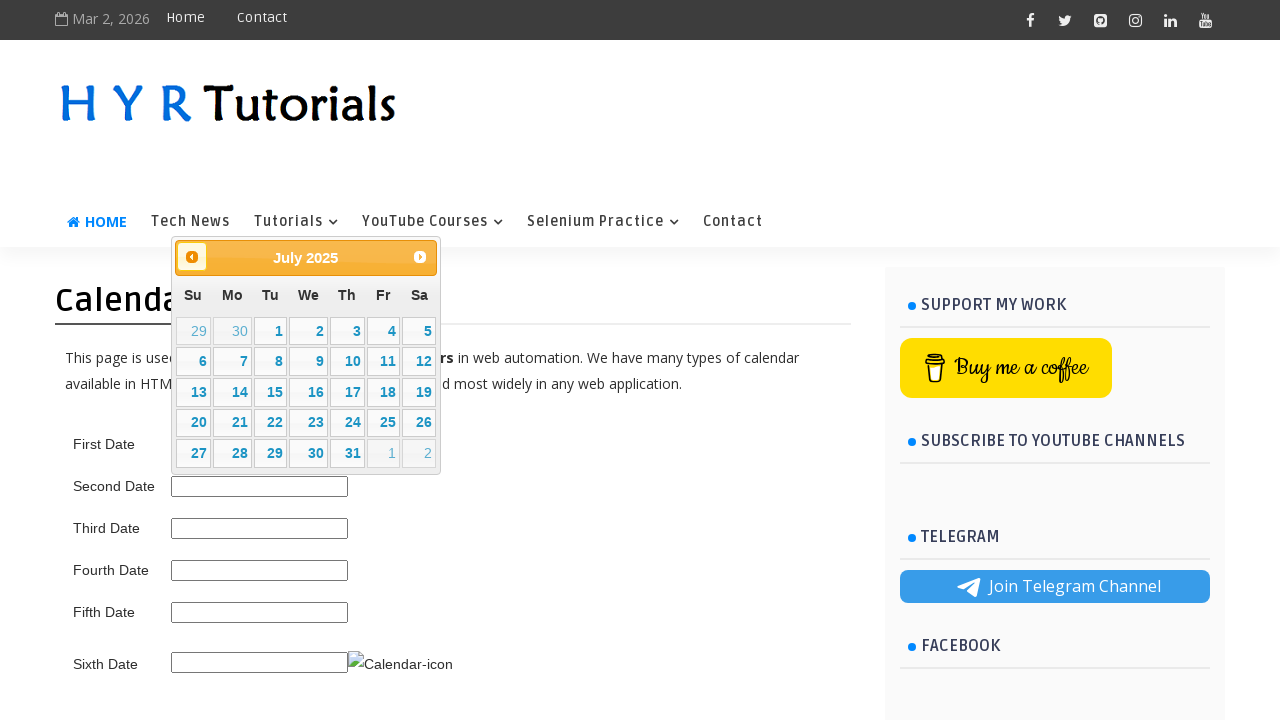

Clicked previous button to navigate backward (currently at July 2025) at (192, 257) on .ui-datepicker-prev
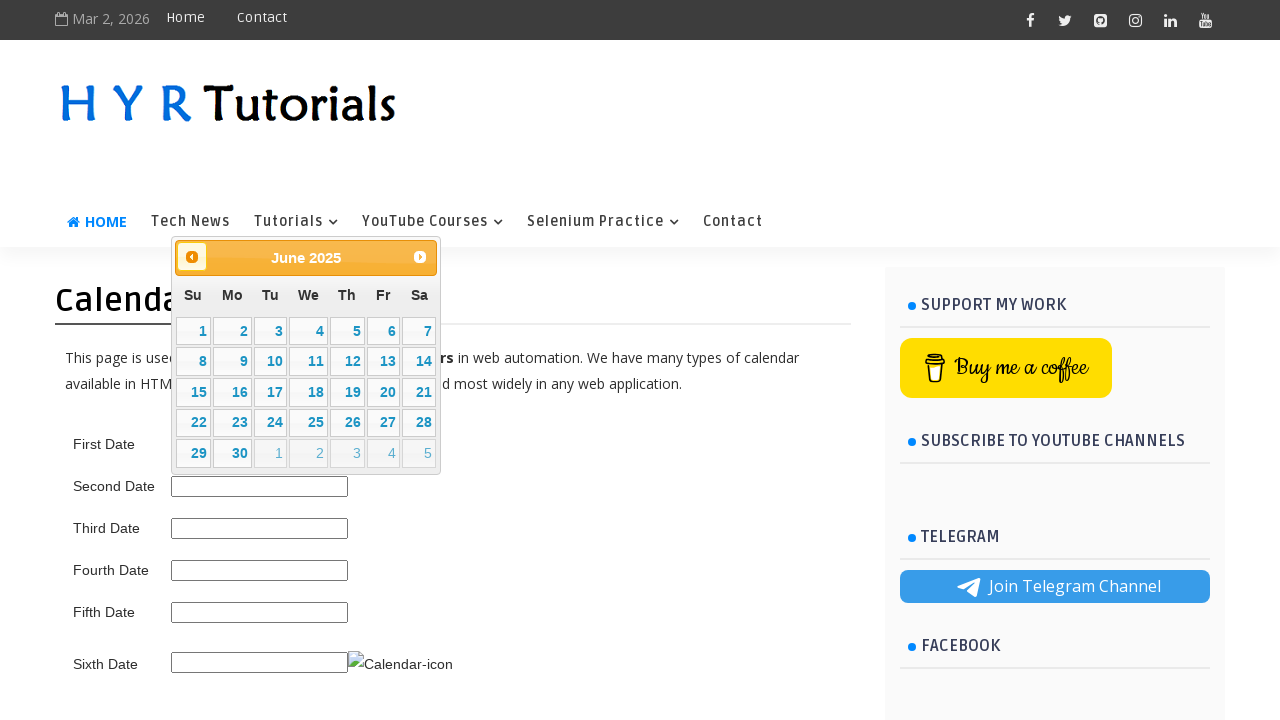

Retrieved calendar title: June 2025
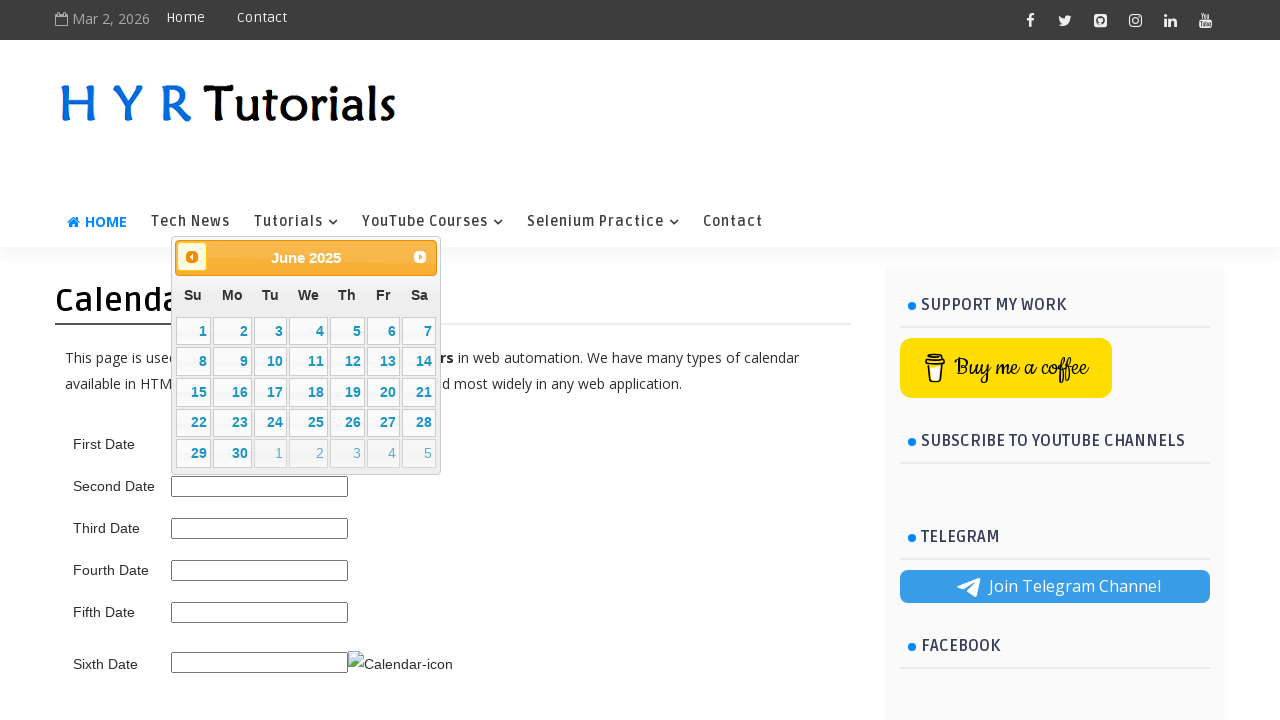

Reached target month/year: June 2025
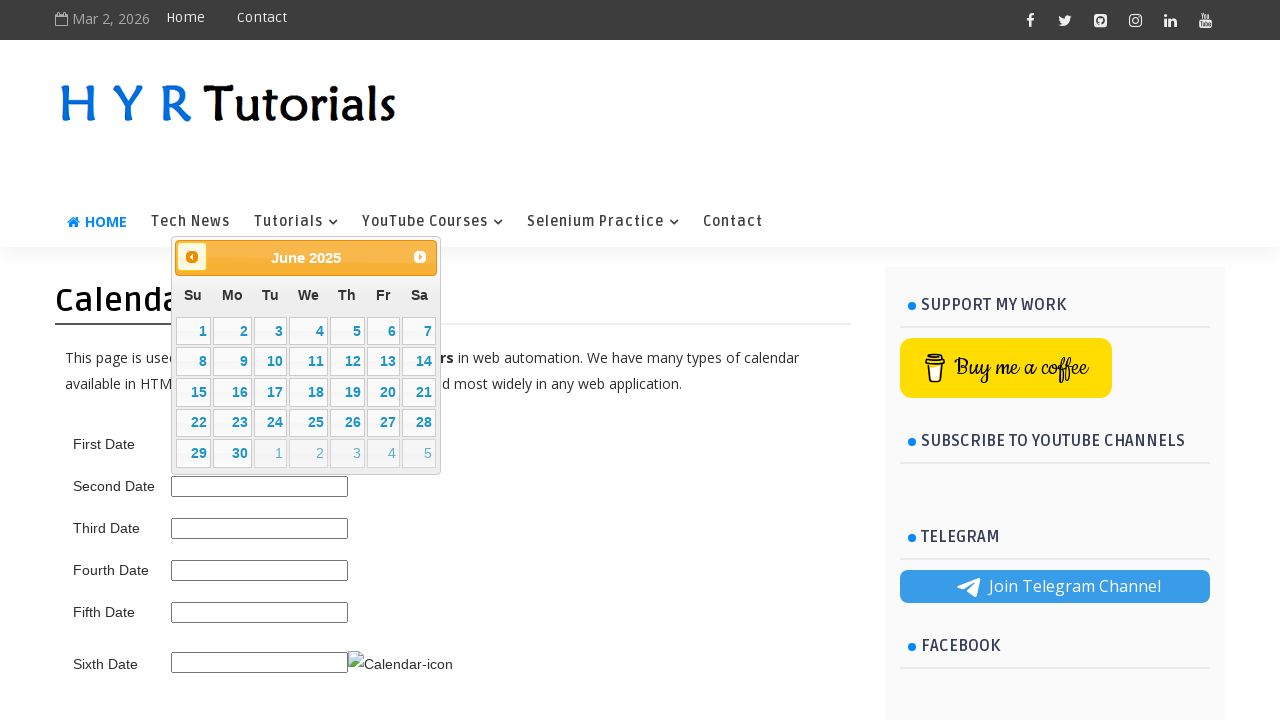

Clicked on day 5 at (347, 331) on //table[@class='ui-datepicker-calendar']//td[not(contains(@class,'ui-datepicker-
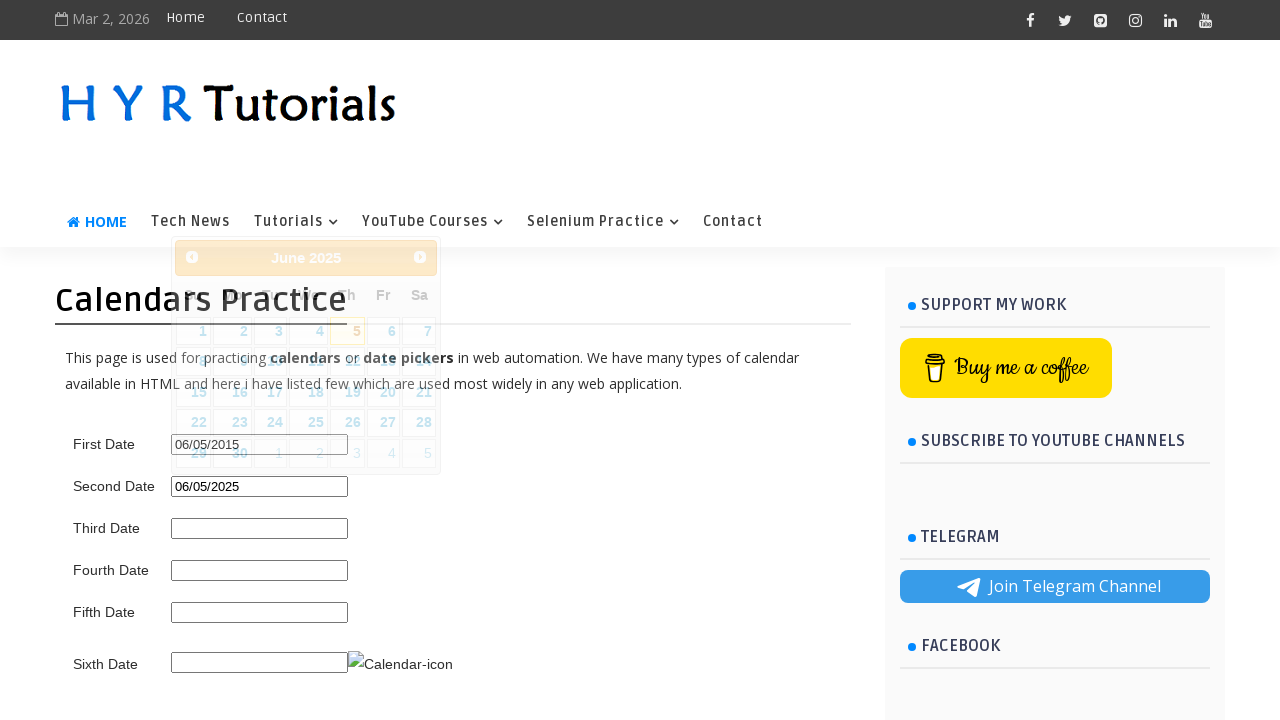

Successfully selected second date: June 5, 2025
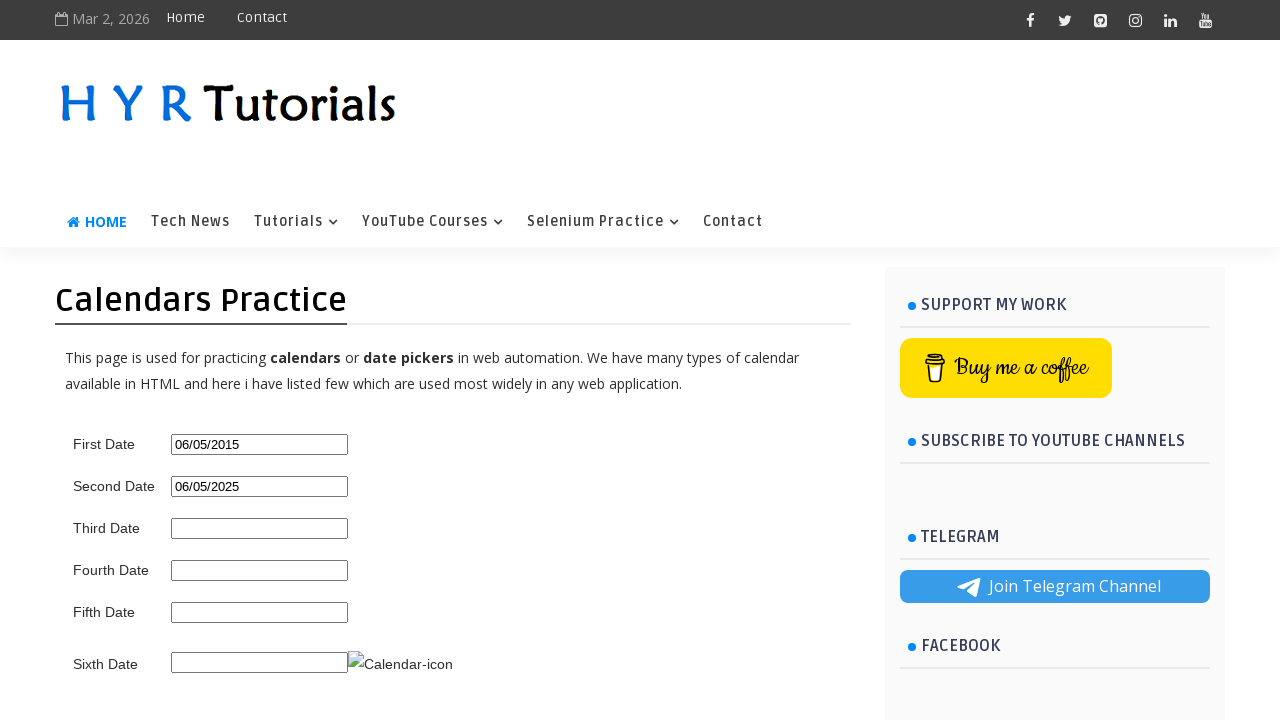

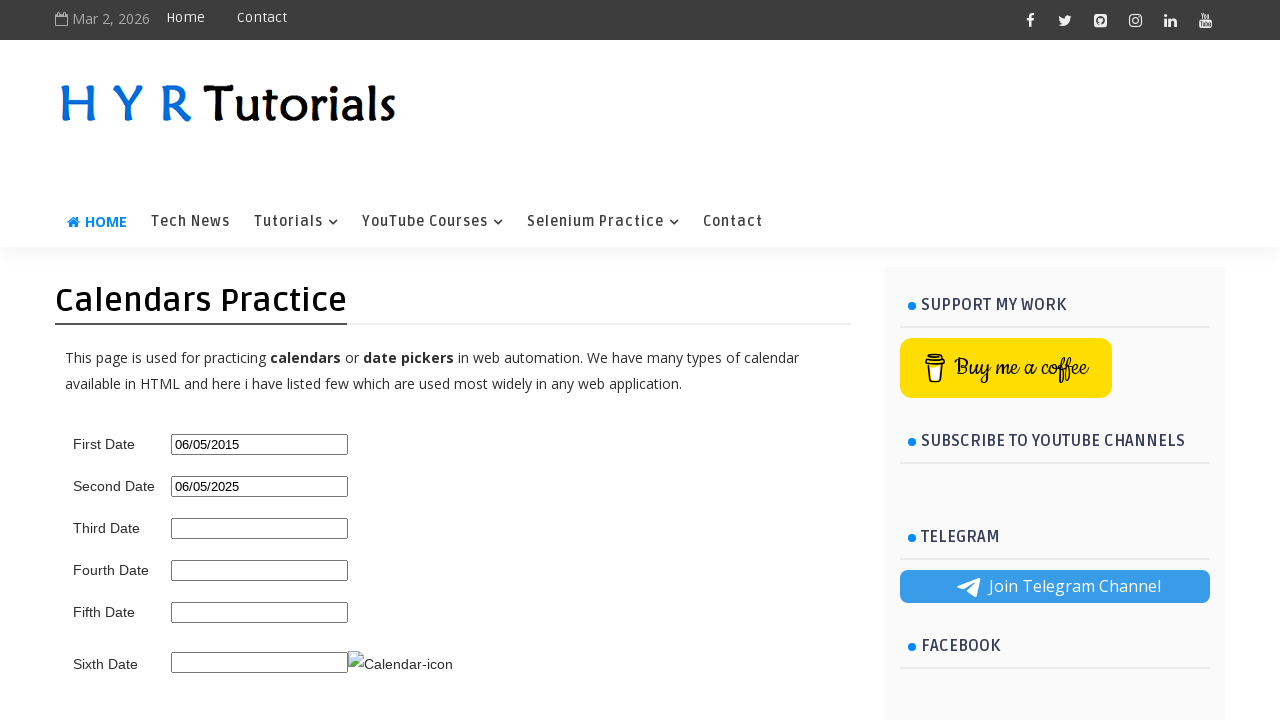